Tests date picker calendar widget by navigating back 141 months to July 2007 and selecting the 4th day, then verifying the result

Starting URL: https://kristinek.github.io/site/examples/actions

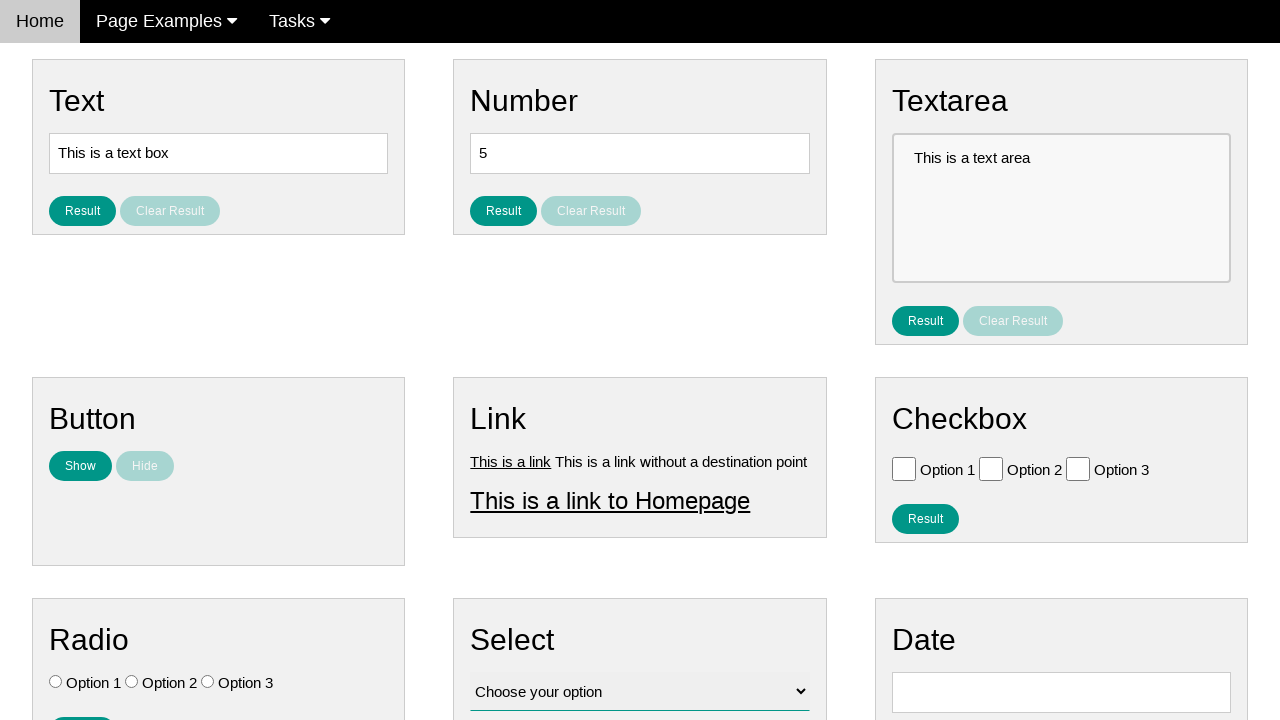

Clicked date input field to open calendar widget at (1061, 692) on input#vfb-8
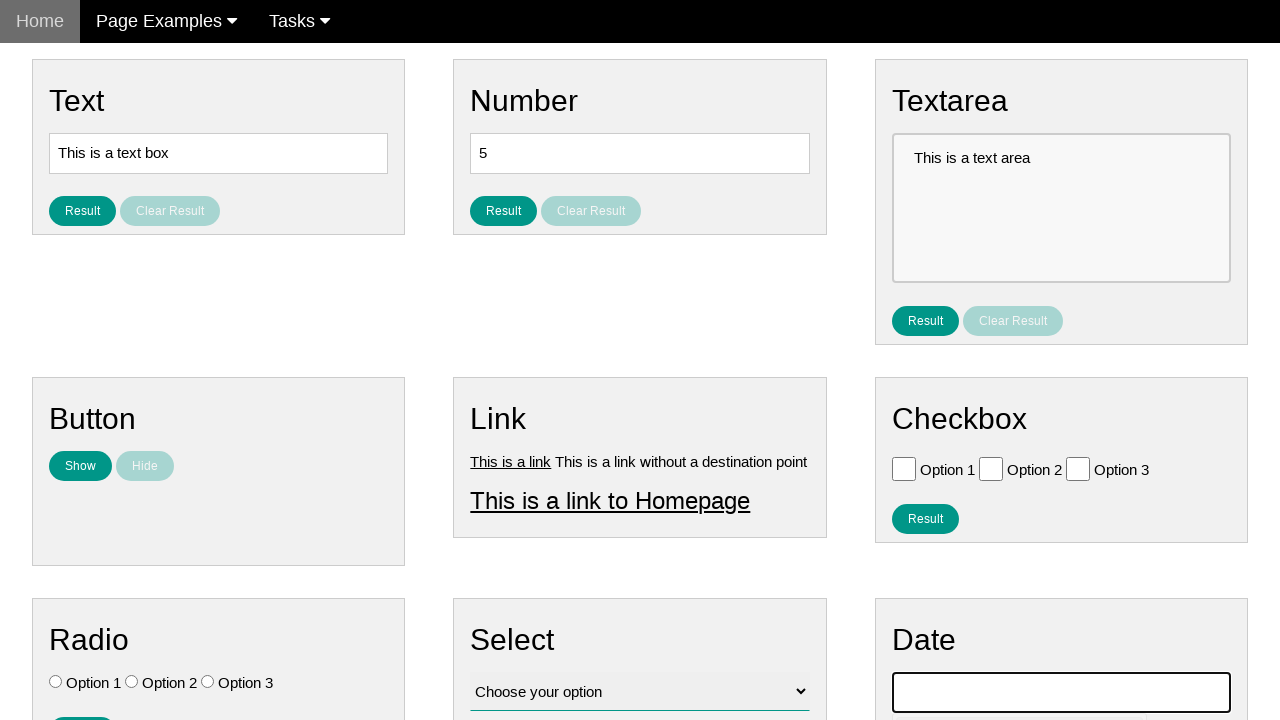

Calendar widget appeared with navigation controls
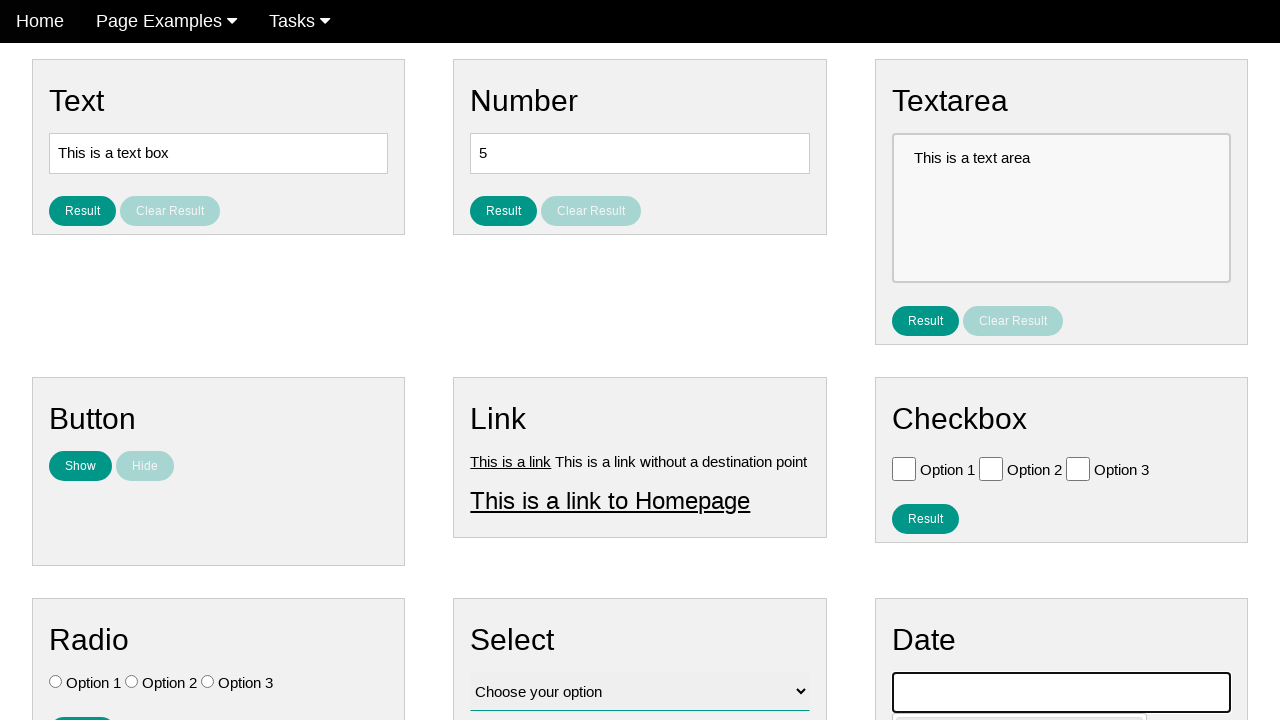

Clicked previous month button (iteration 1/141) at (912, 408) on xpath=//*[contains(@class, 'ui-datepicker-prev')]
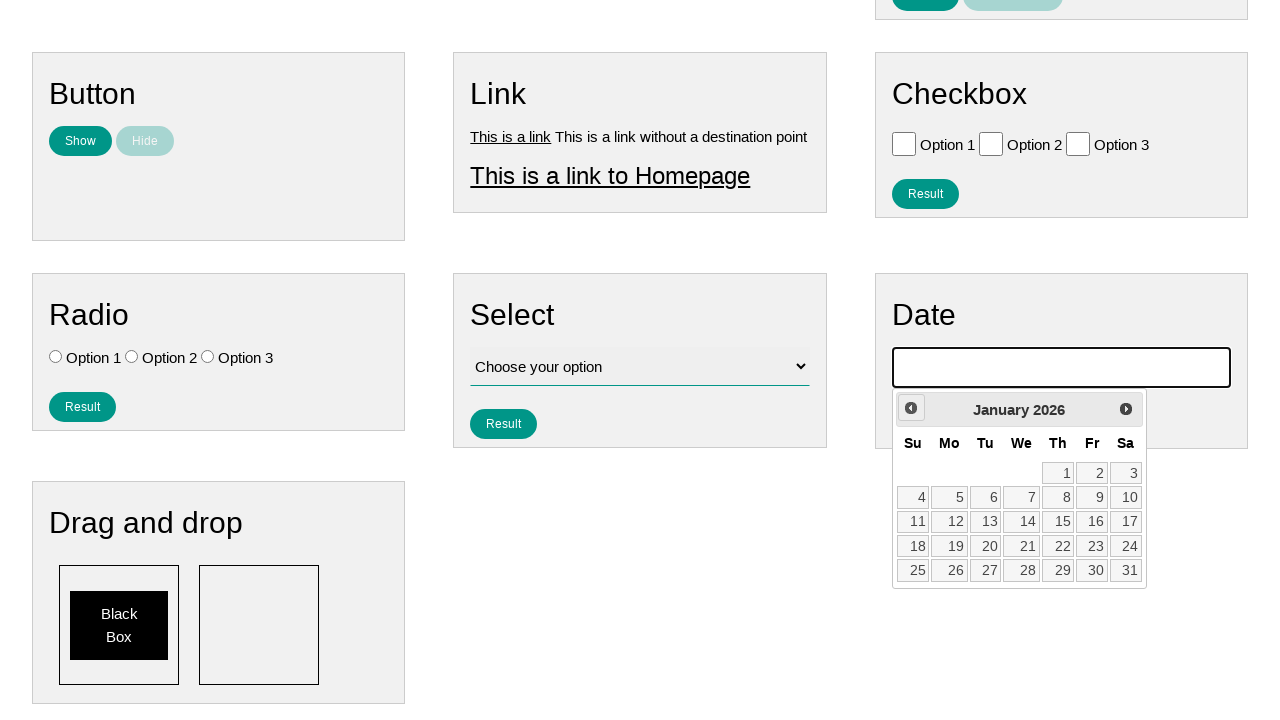

Waited for calendar to update (iteration 1/141)
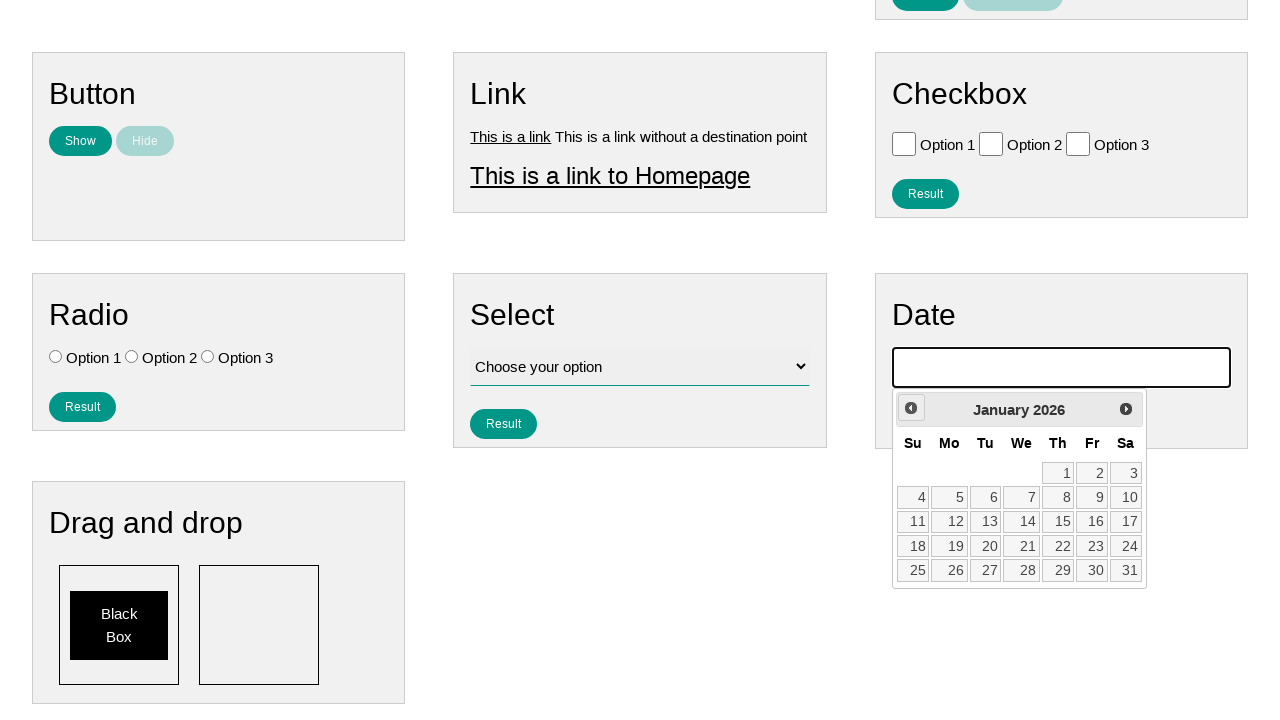

Clicked previous month button (iteration 2/141) at (911, 408) on xpath=//*[contains(@class, 'ui-datepicker-prev')]
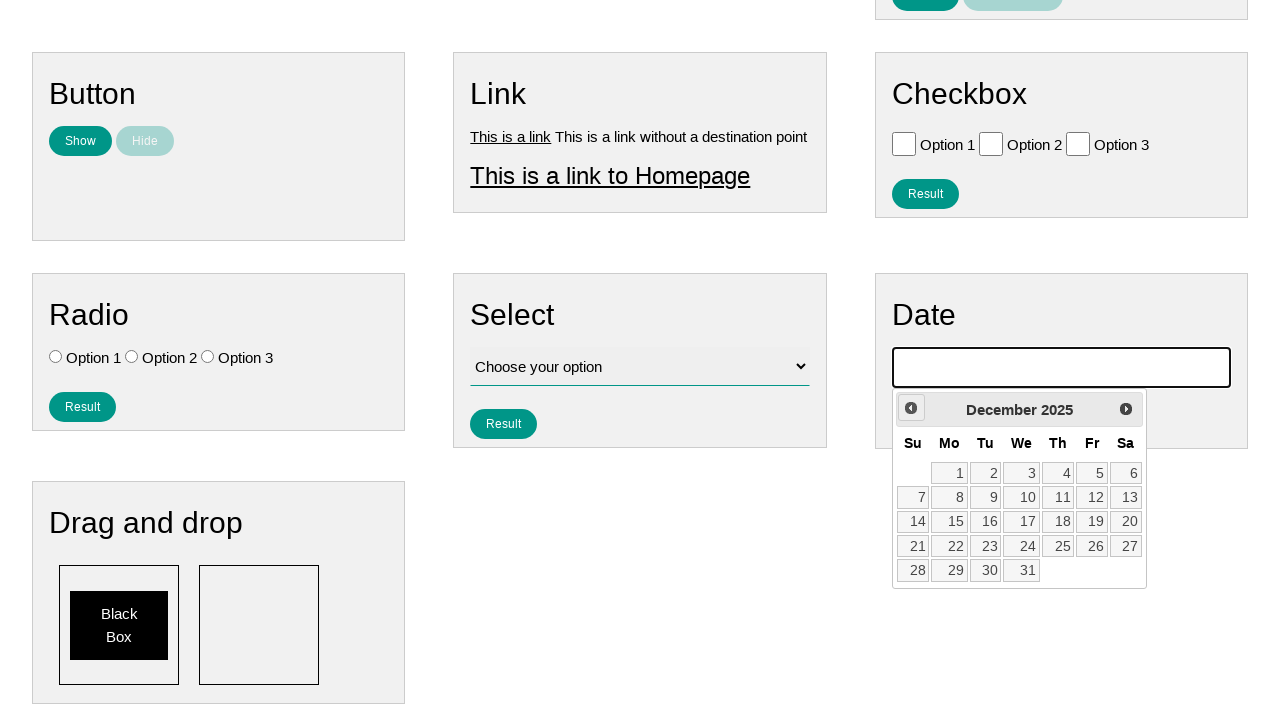

Waited for calendar to update (iteration 2/141)
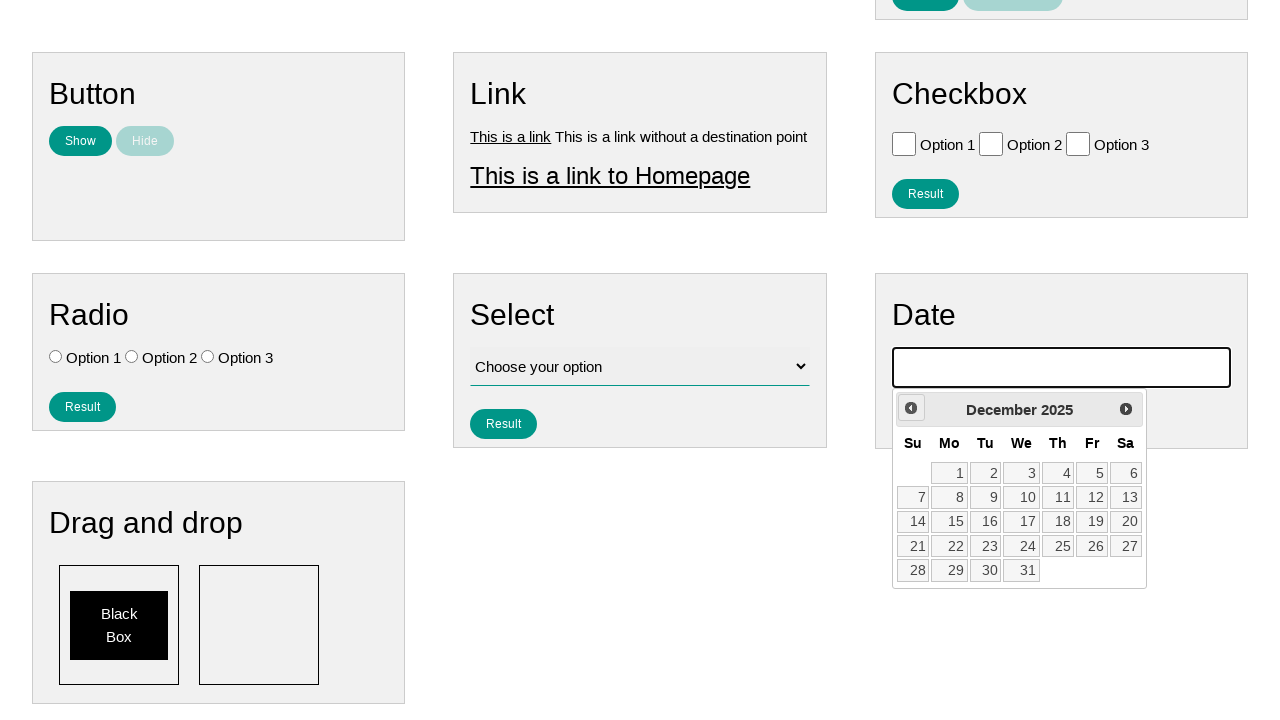

Clicked previous month button (iteration 3/141) at (911, 408) on xpath=//*[contains(@class, 'ui-datepicker-prev')]
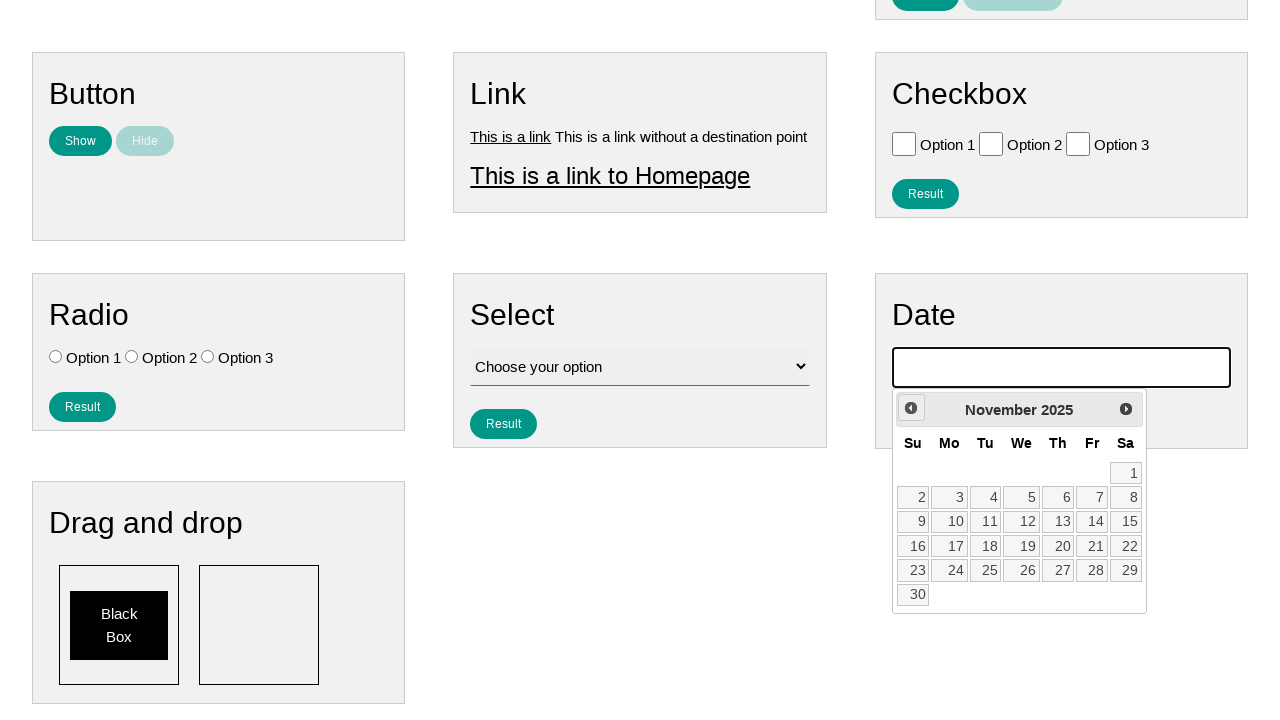

Waited for calendar to update (iteration 3/141)
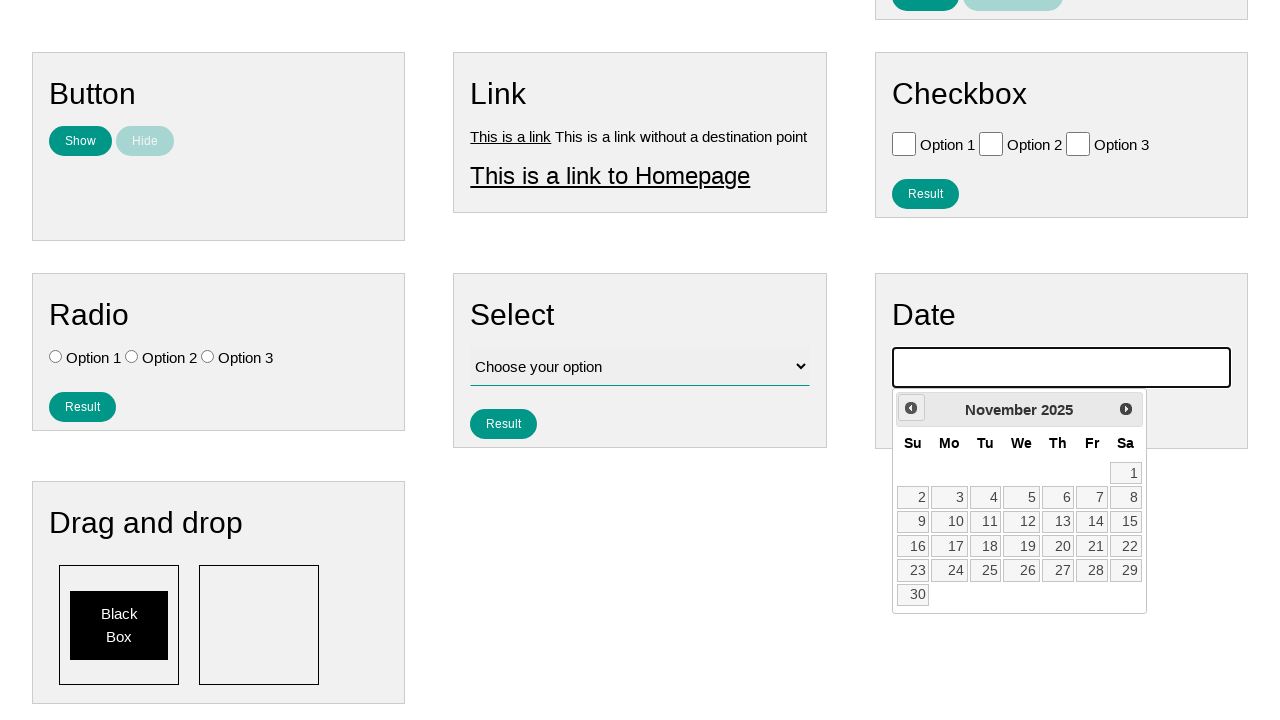

Clicked previous month button (iteration 4/141) at (911, 408) on xpath=//*[contains(@class, 'ui-datepicker-prev')]
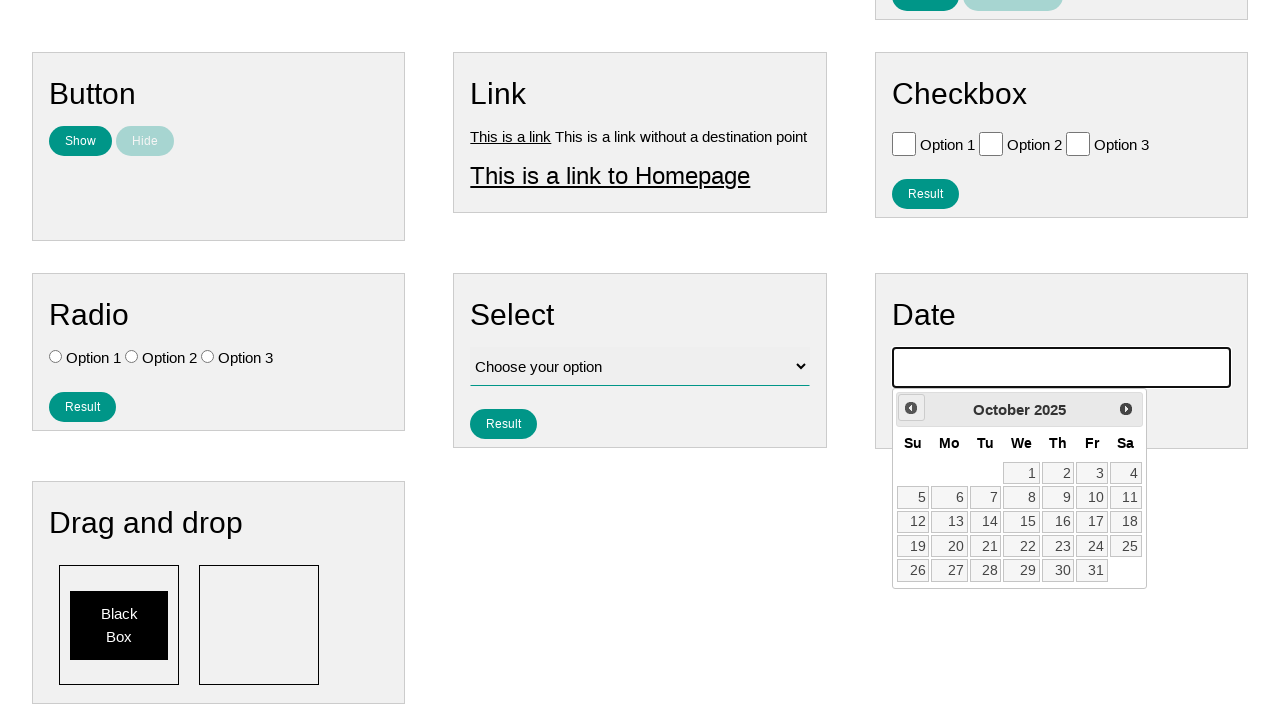

Waited for calendar to update (iteration 4/141)
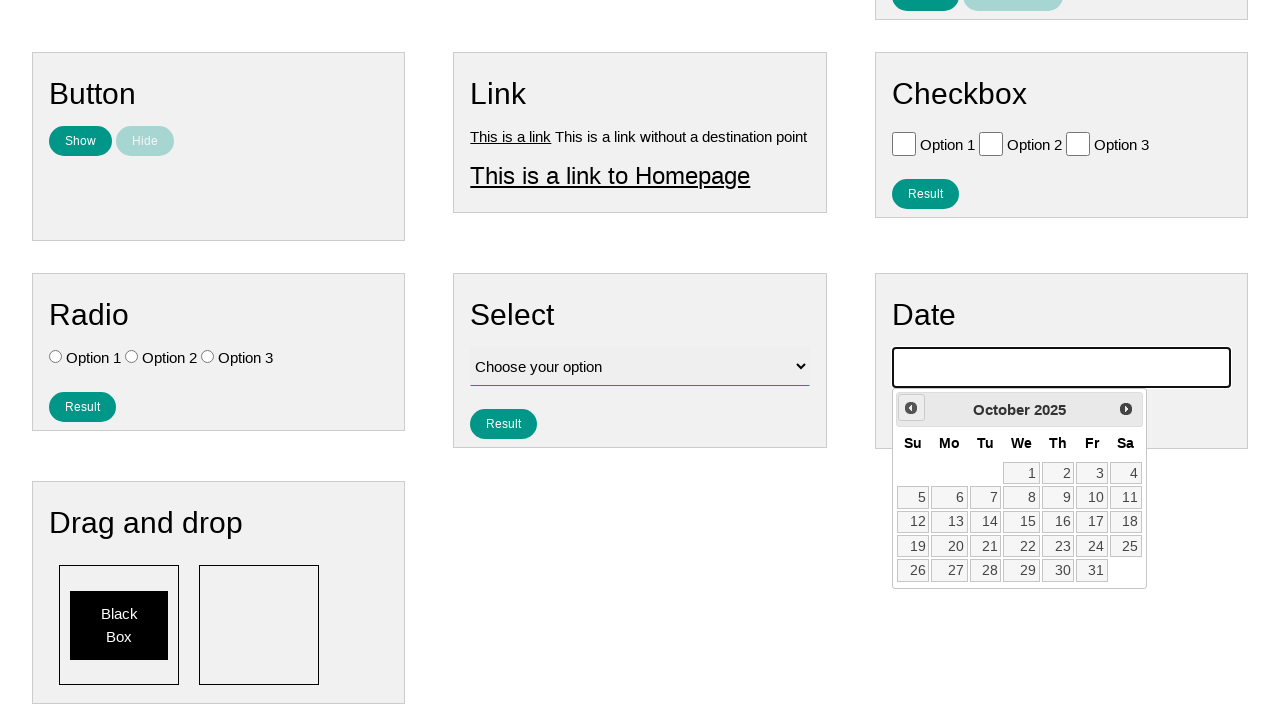

Clicked previous month button (iteration 5/141) at (911, 408) on xpath=//*[contains(@class, 'ui-datepicker-prev')]
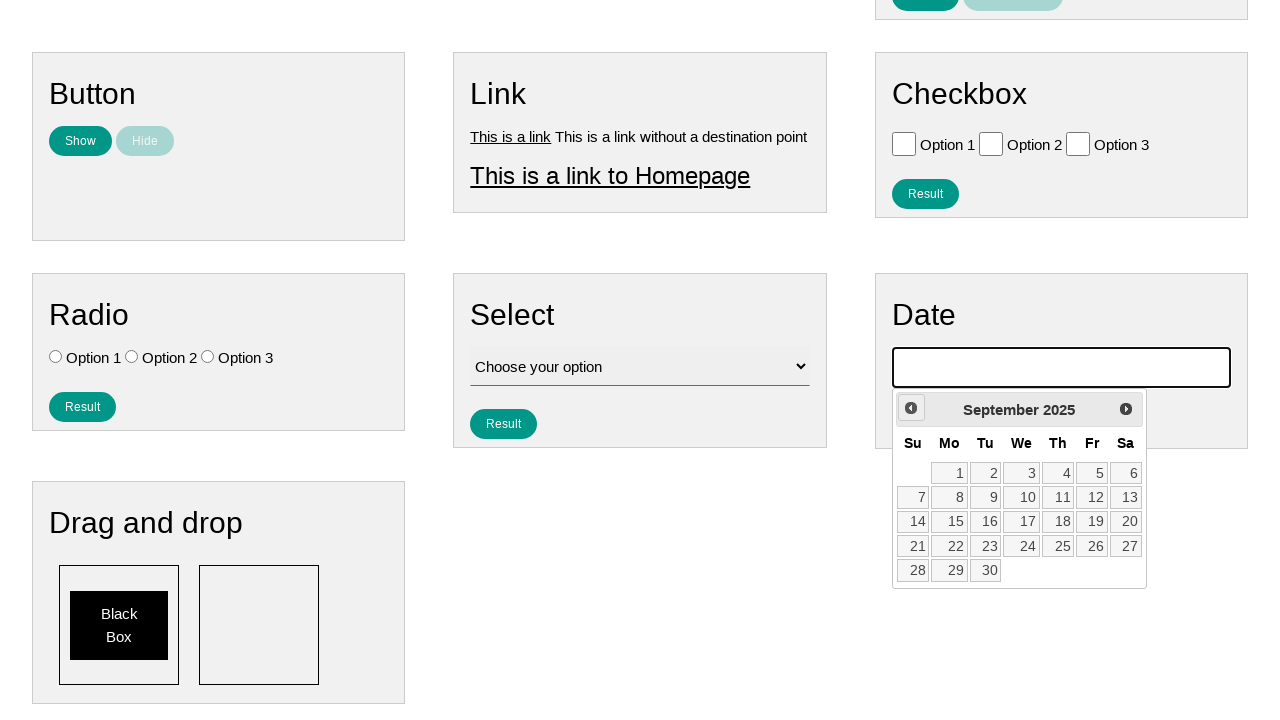

Waited for calendar to update (iteration 5/141)
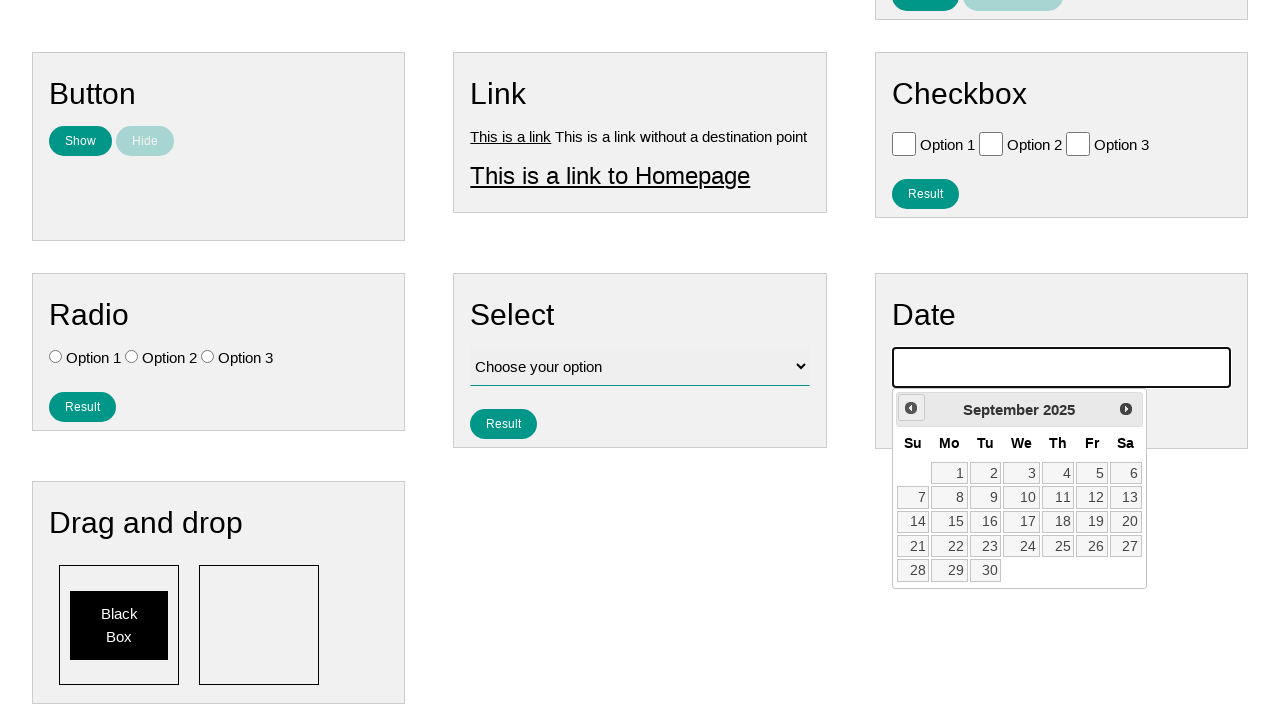

Clicked previous month button (iteration 6/141) at (911, 408) on xpath=//*[contains(@class, 'ui-datepicker-prev')]
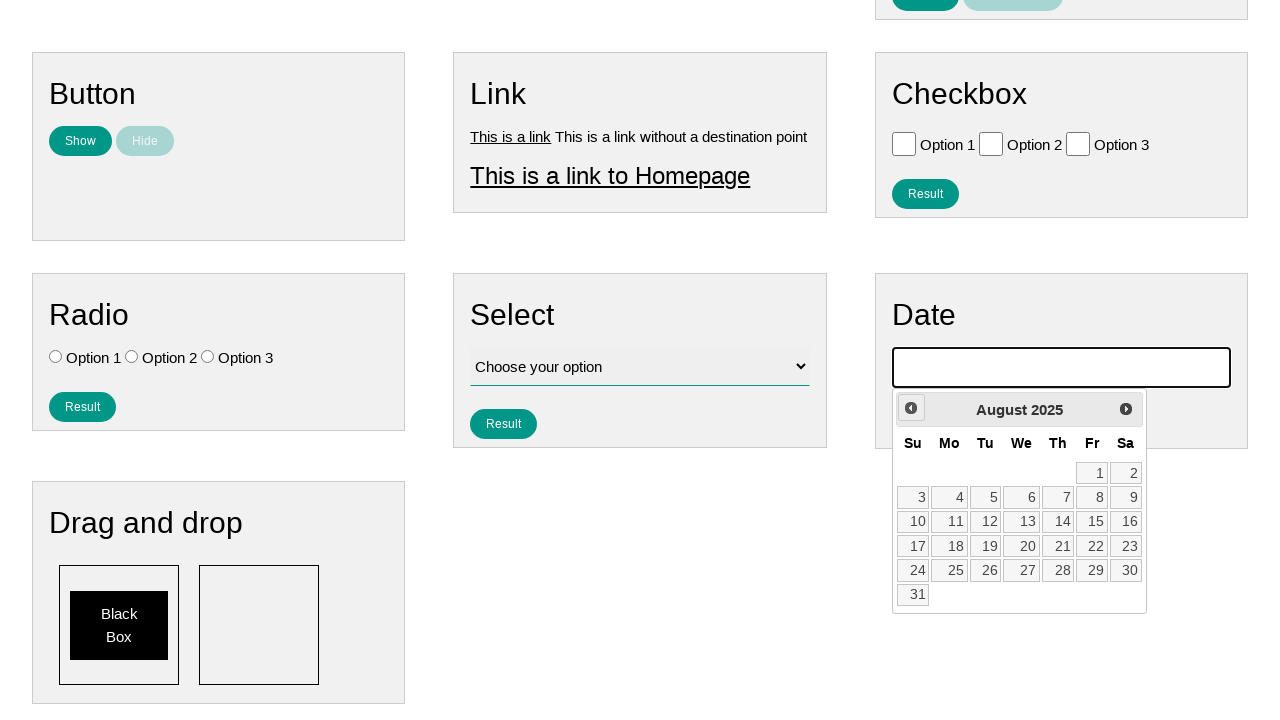

Waited for calendar to update (iteration 6/141)
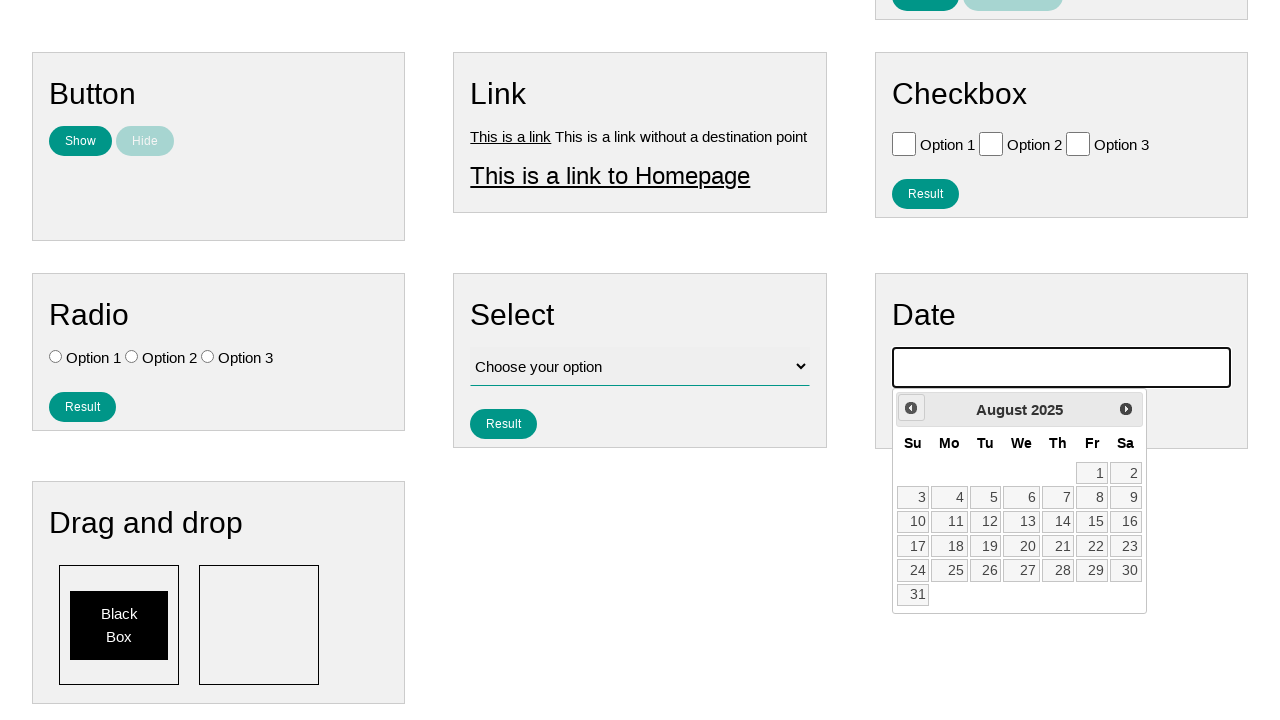

Clicked previous month button (iteration 7/141) at (911, 408) on xpath=//*[contains(@class, 'ui-datepicker-prev')]
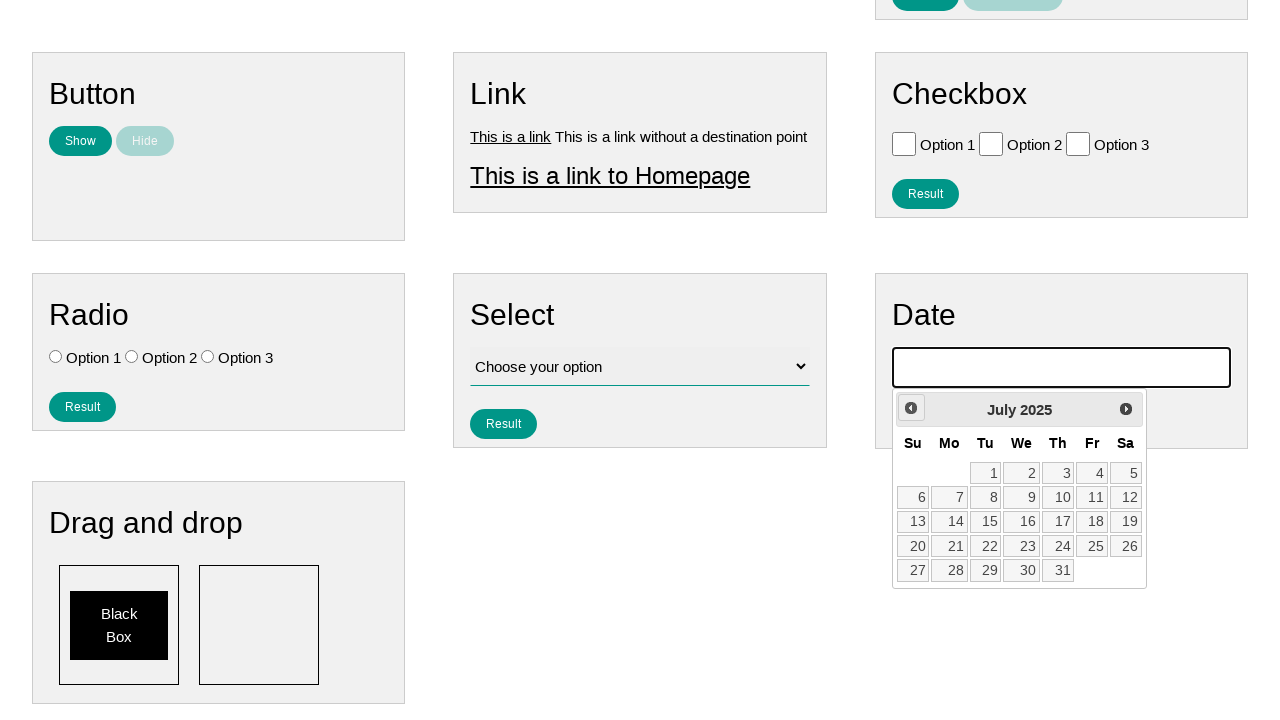

Waited for calendar to update (iteration 7/141)
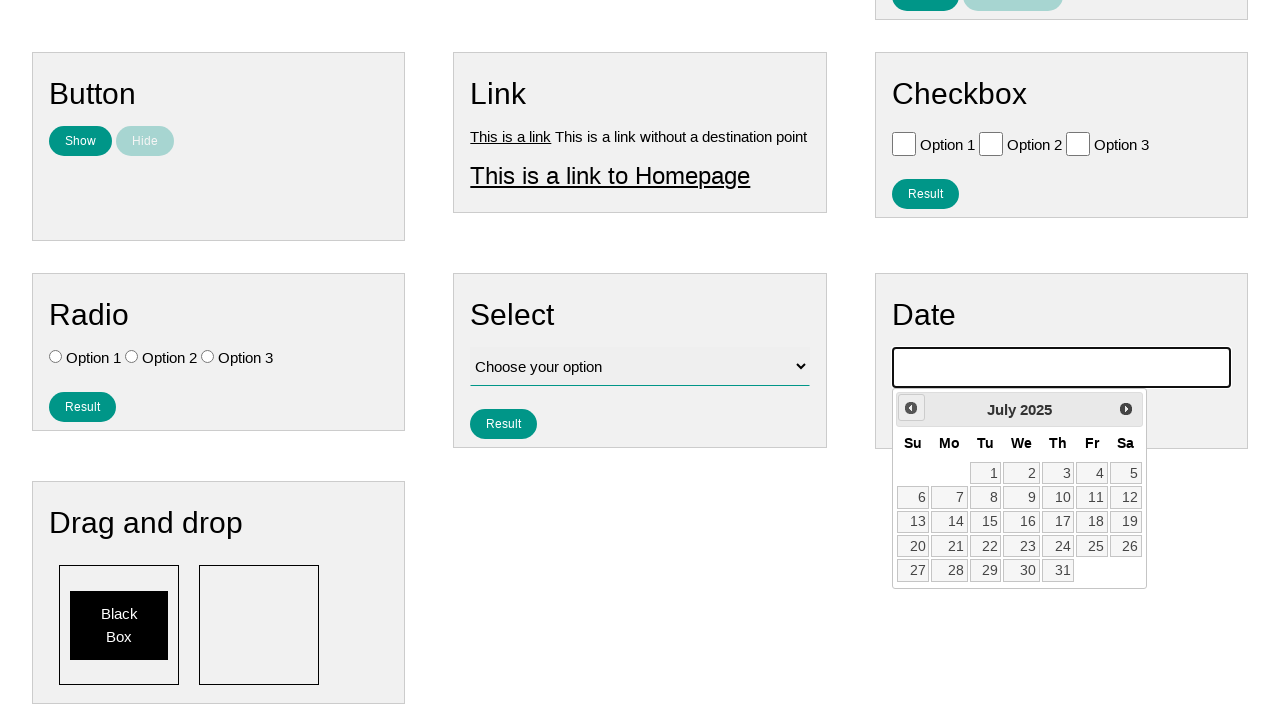

Clicked previous month button (iteration 8/141) at (911, 408) on xpath=//*[contains(@class, 'ui-datepicker-prev')]
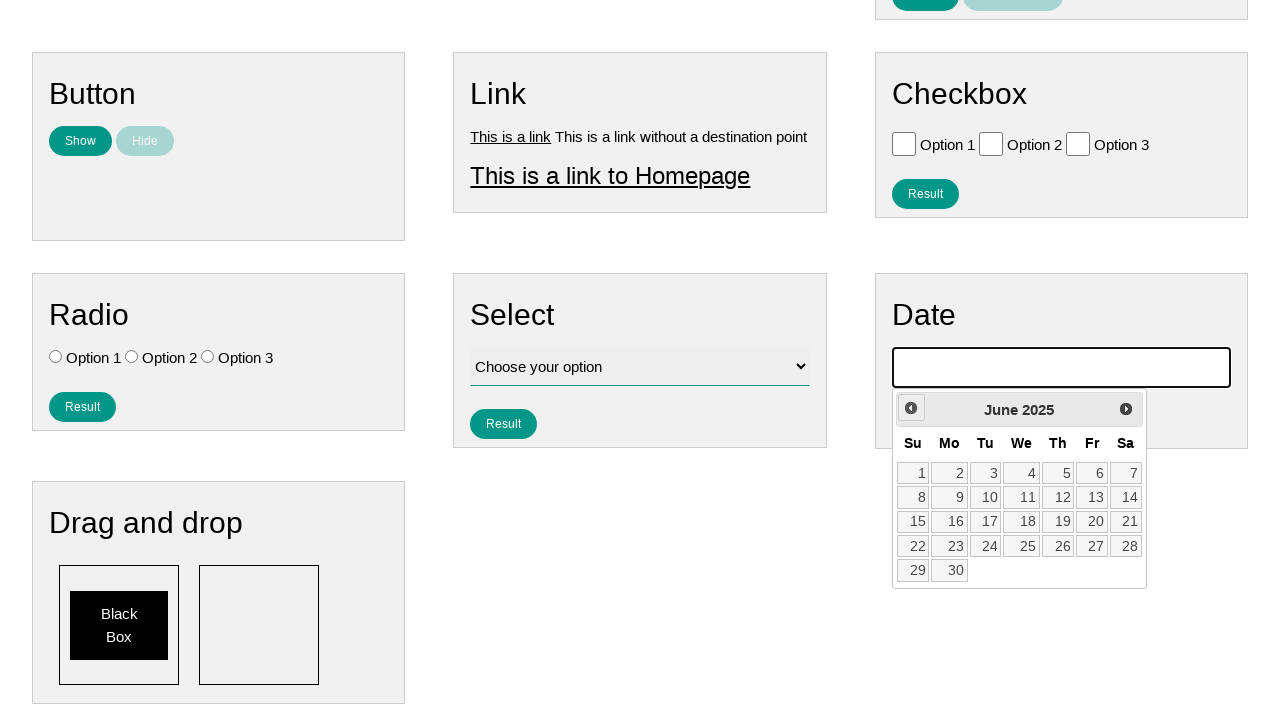

Waited for calendar to update (iteration 8/141)
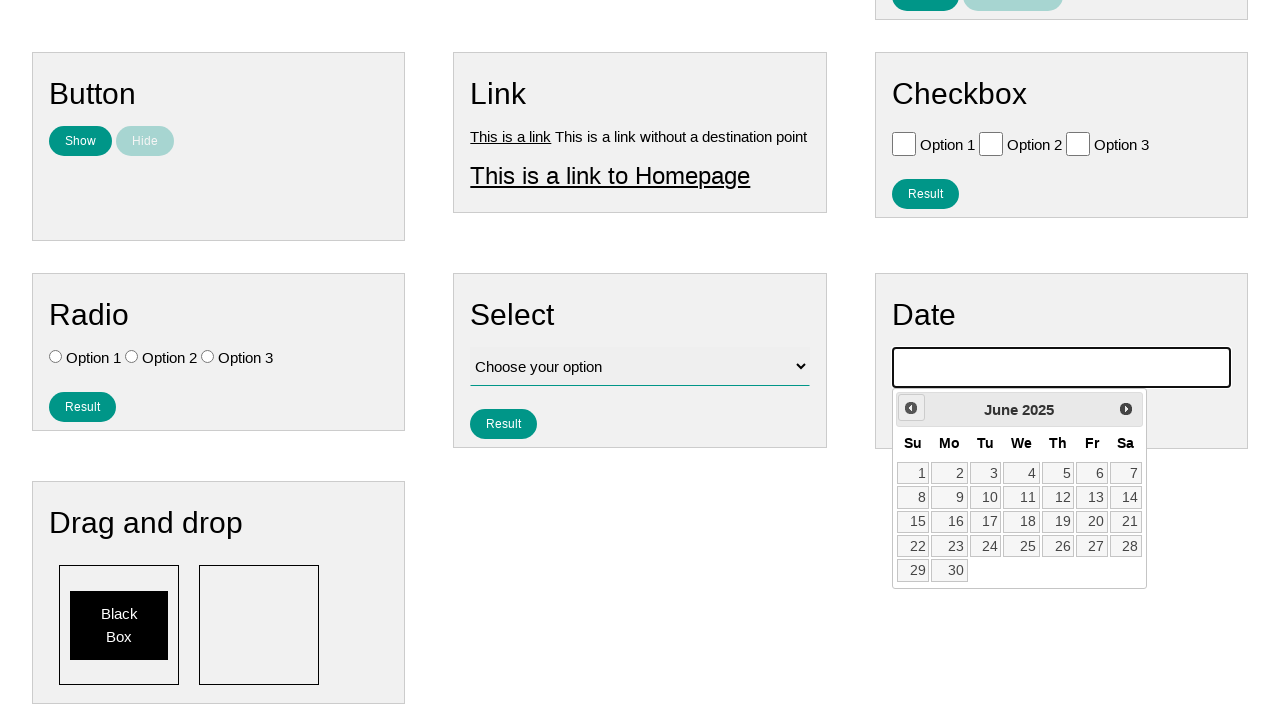

Clicked previous month button (iteration 9/141) at (911, 408) on xpath=//*[contains(@class, 'ui-datepicker-prev')]
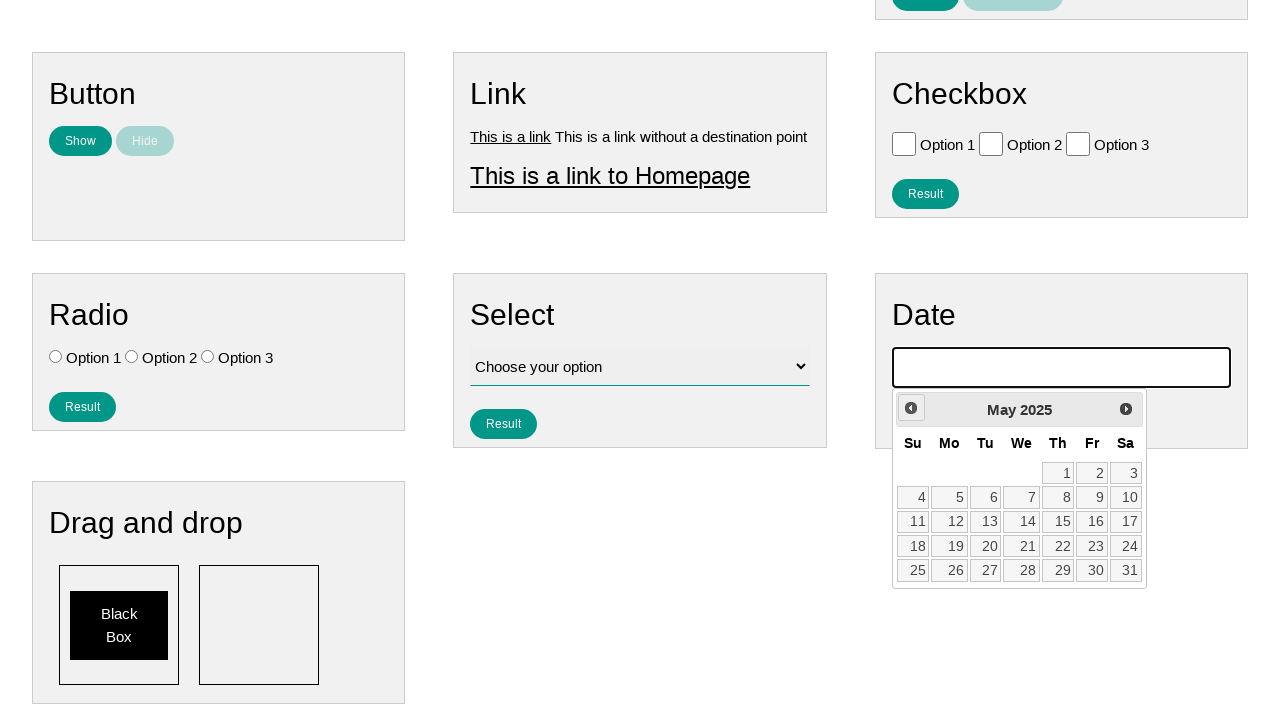

Waited for calendar to update (iteration 9/141)
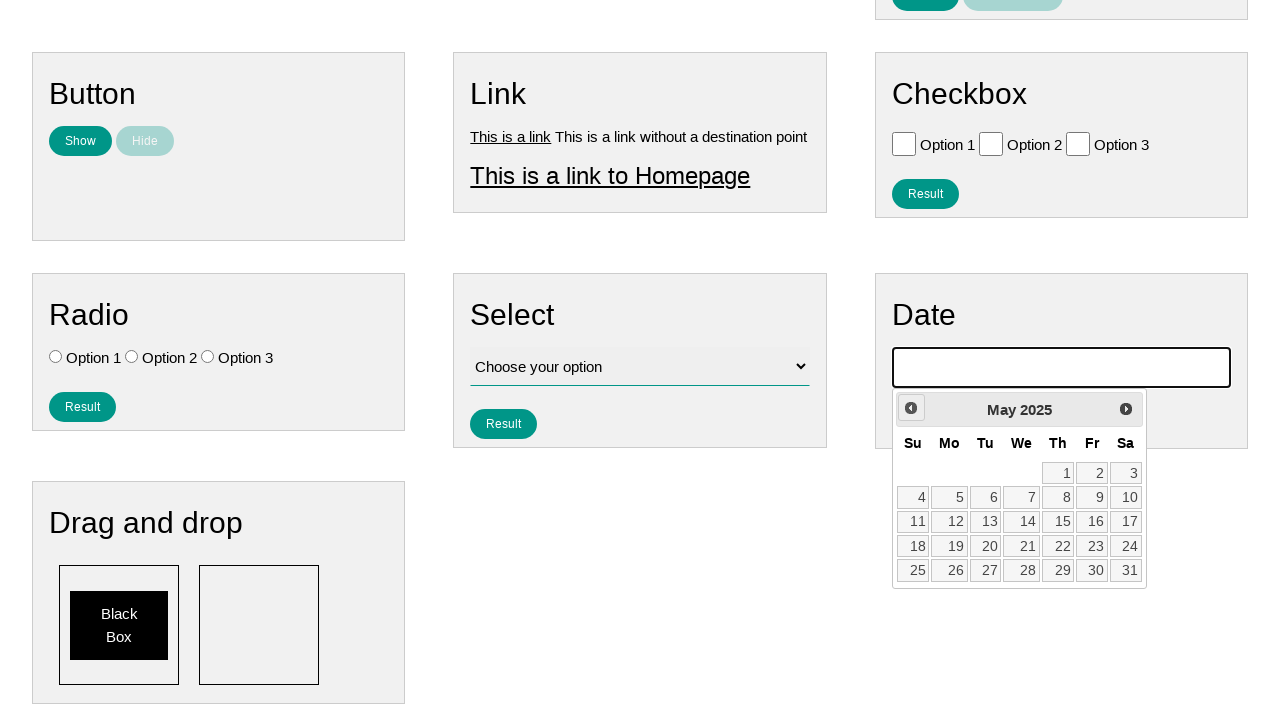

Clicked previous month button (iteration 10/141) at (911, 408) on xpath=//*[contains(@class, 'ui-datepicker-prev')]
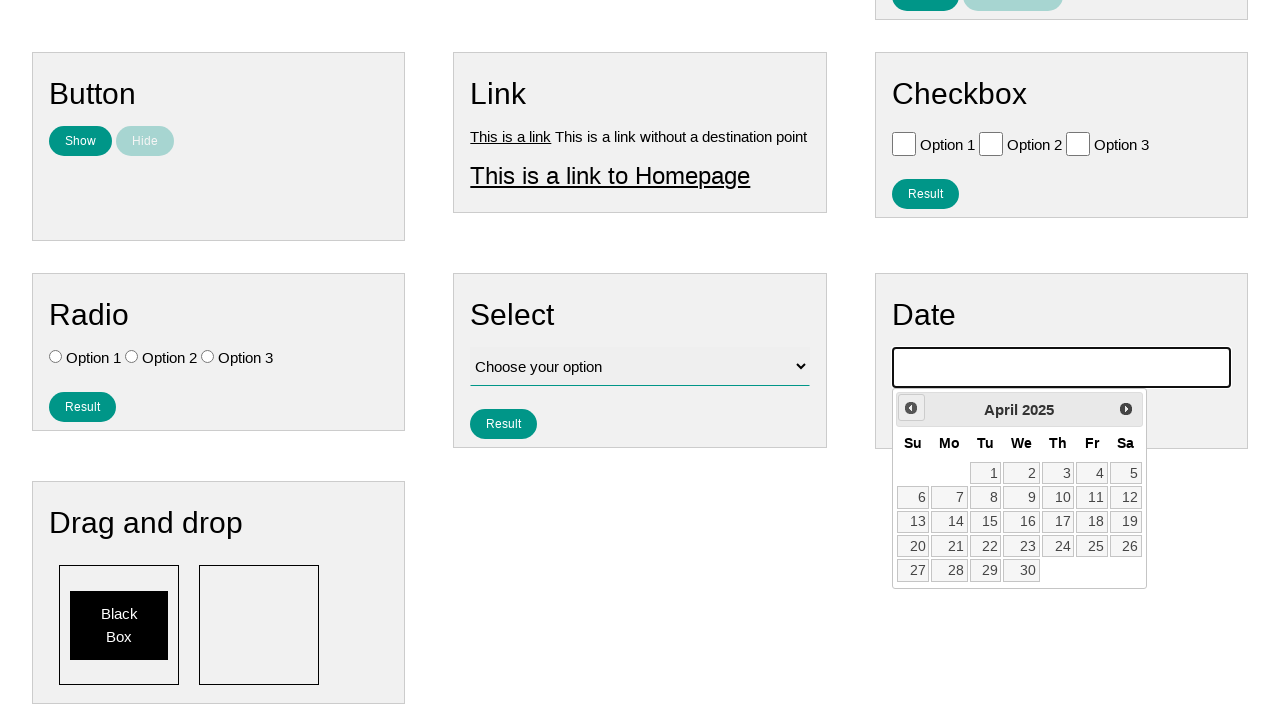

Waited for calendar to update (iteration 10/141)
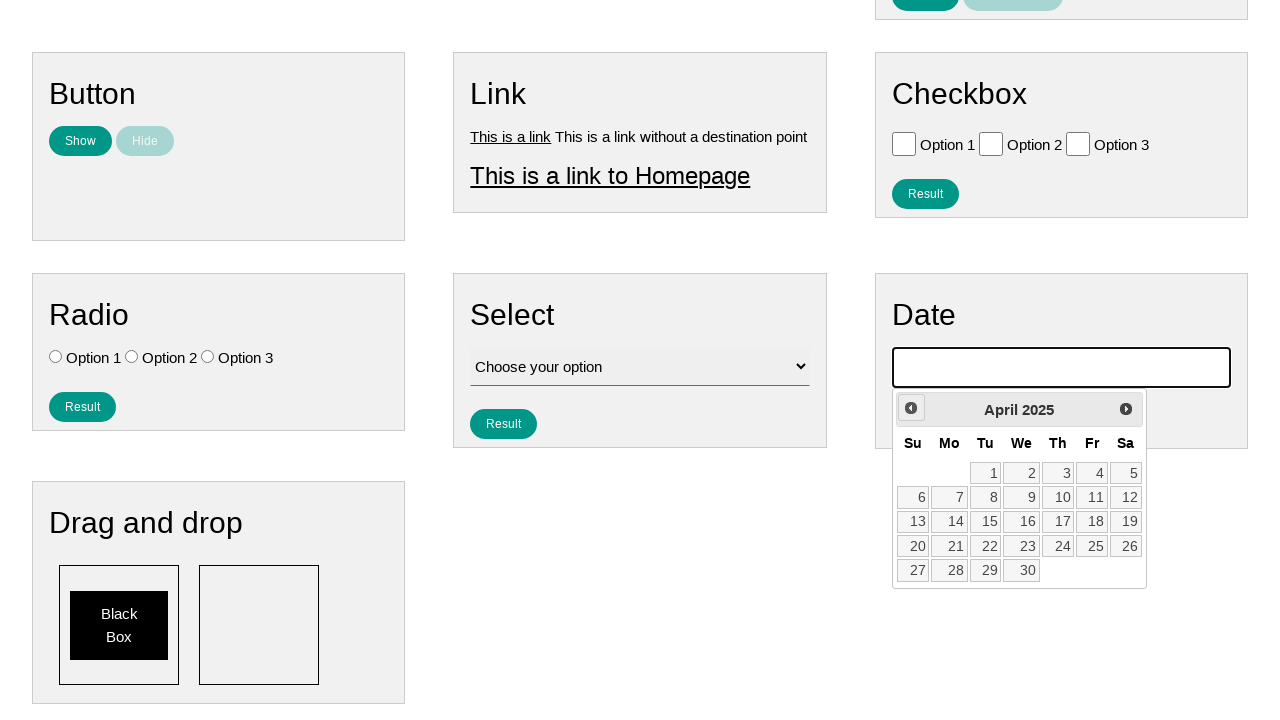

Clicked previous month button (iteration 11/141) at (911, 408) on xpath=//*[contains(@class, 'ui-datepicker-prev')]
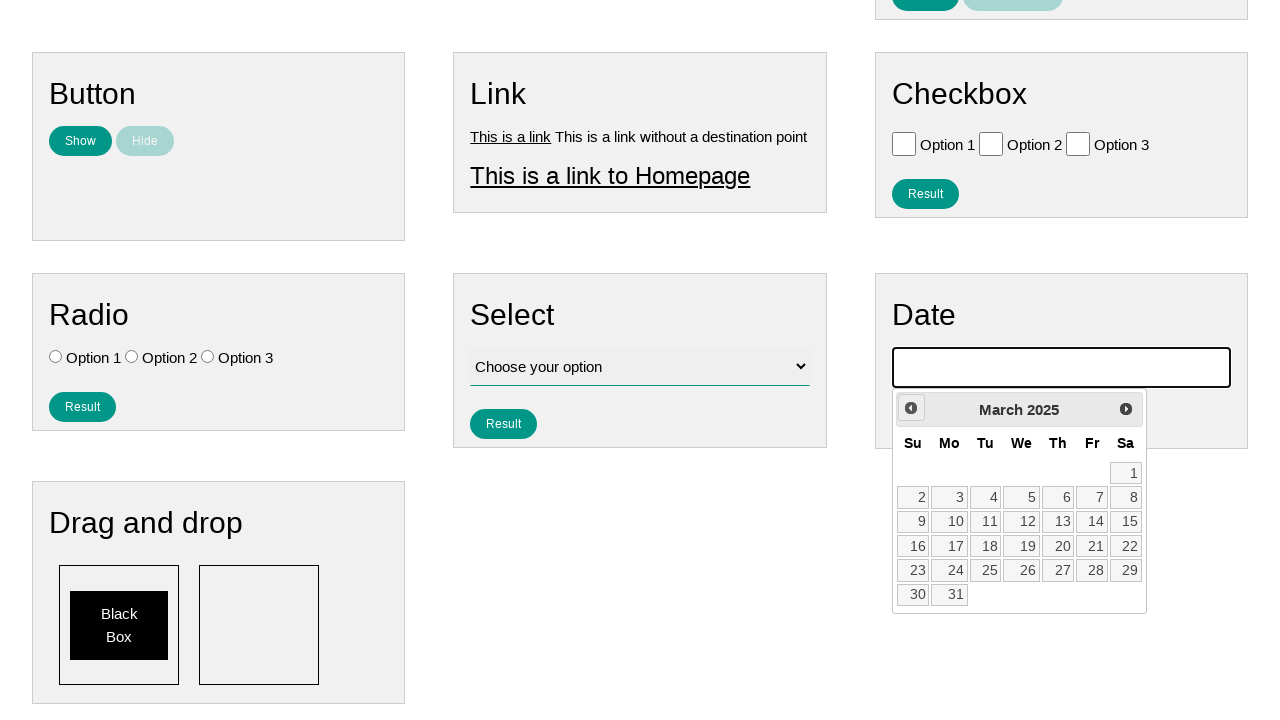

Waited for calendar to update (iteration 11/141)
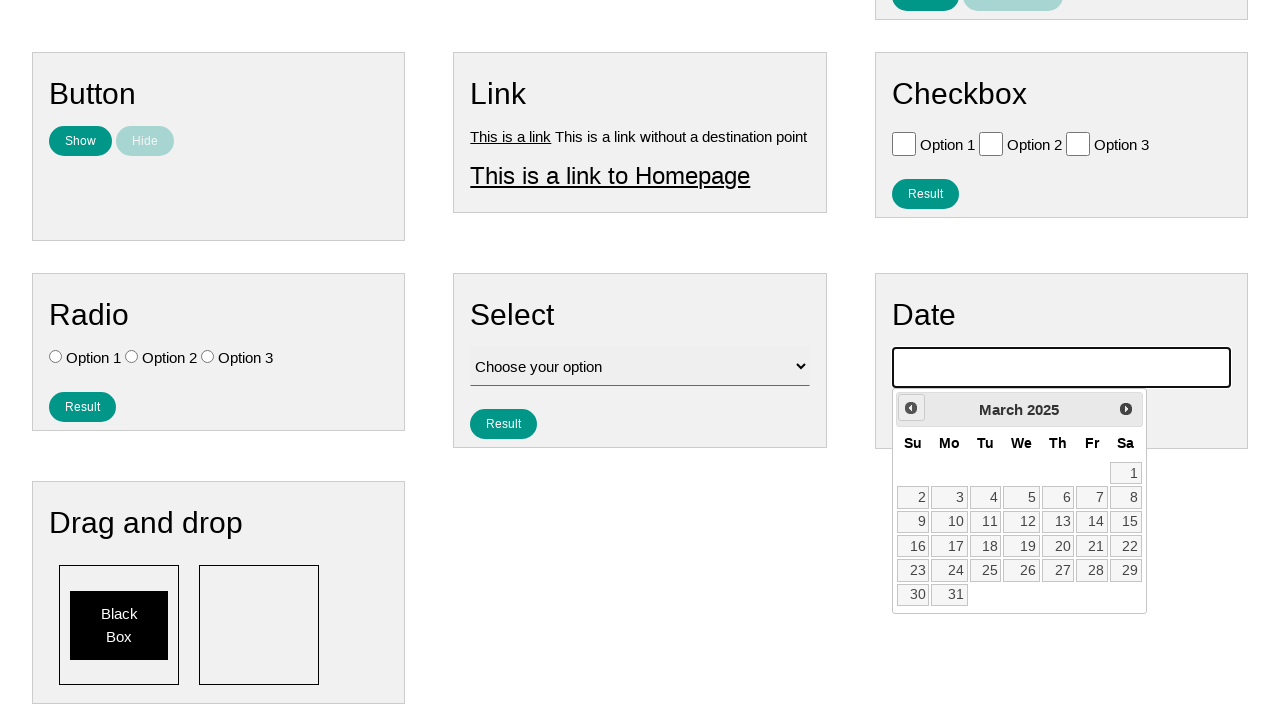

Clicked previous month button (iteration 12/141) at (911, 408) on xpath=//*[contains(@class, 'ui-datepicker-prev')]
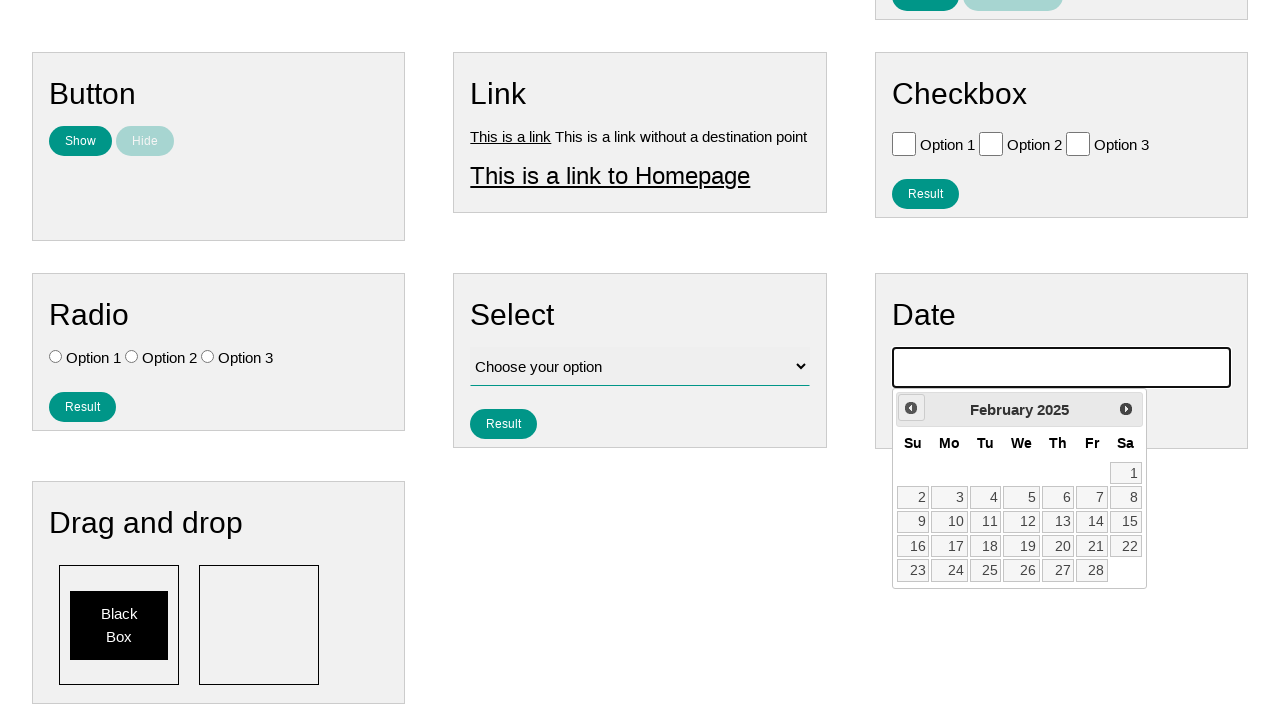

Waited for calendar to update (iteration 12/141)
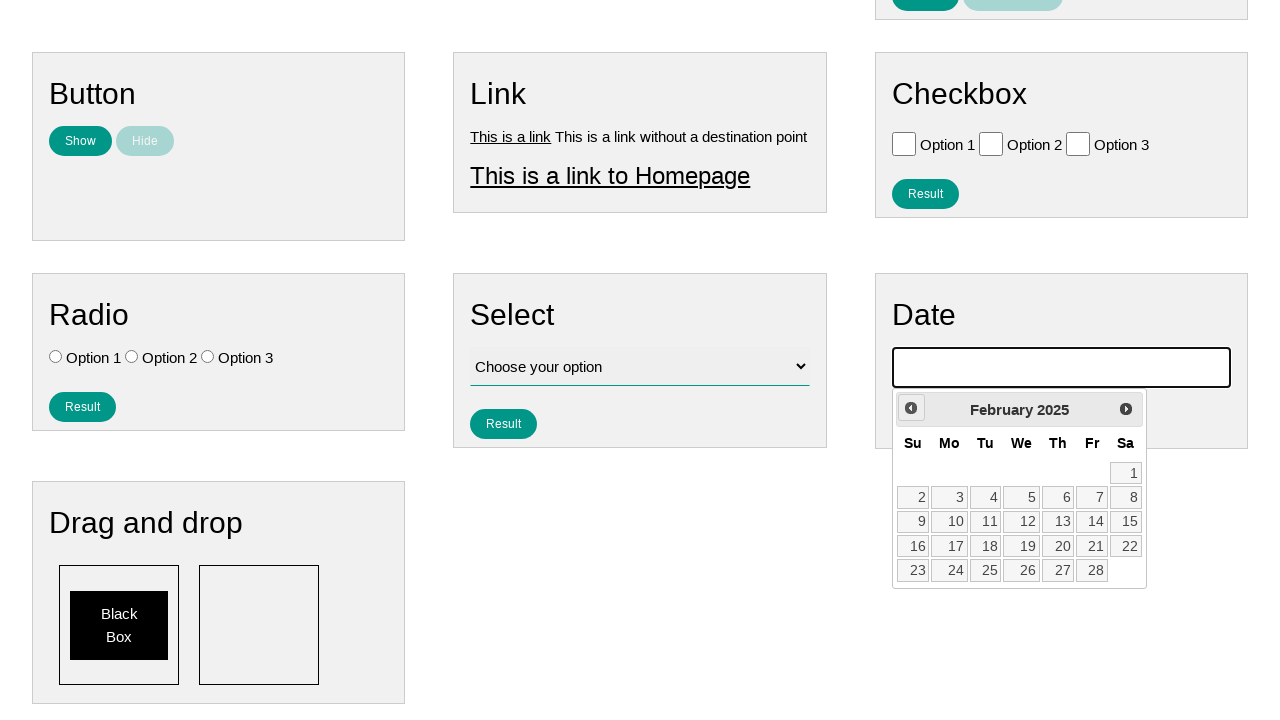

Clicked previous month button (iteration 13/141) at (911, 408) on xpath=//*[contains(@class, 'ui-datepicker-prev')]
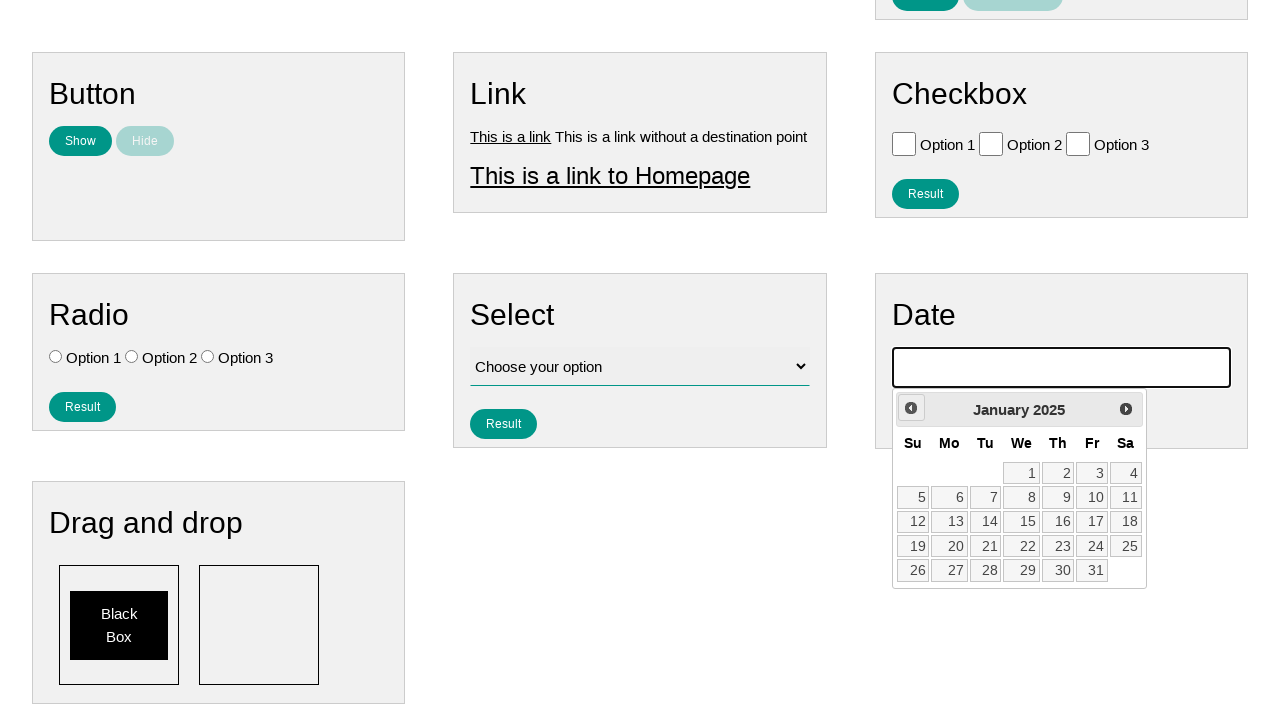

Waited for calendar to update (iteration 13/141)
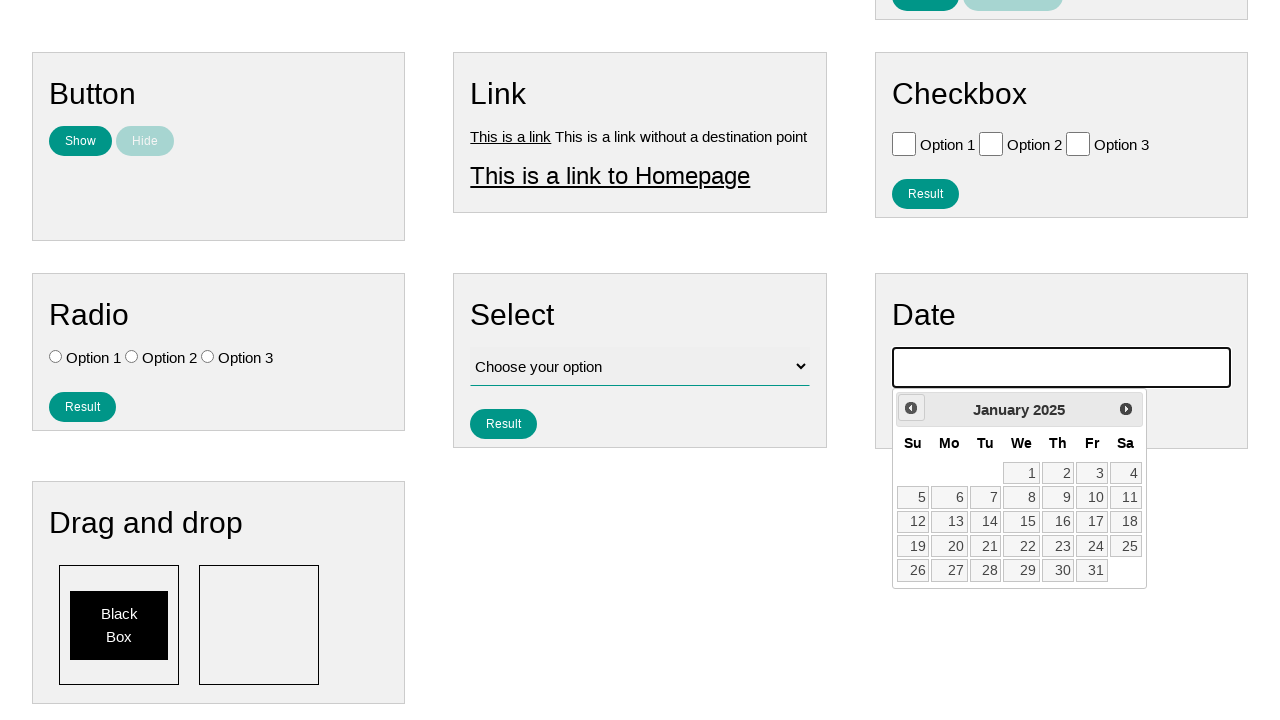

Clicked previous month button (iteration 14/141) at (911, 408) on xpath=//*[contains(@class, 'ui-datepicker-prev')]
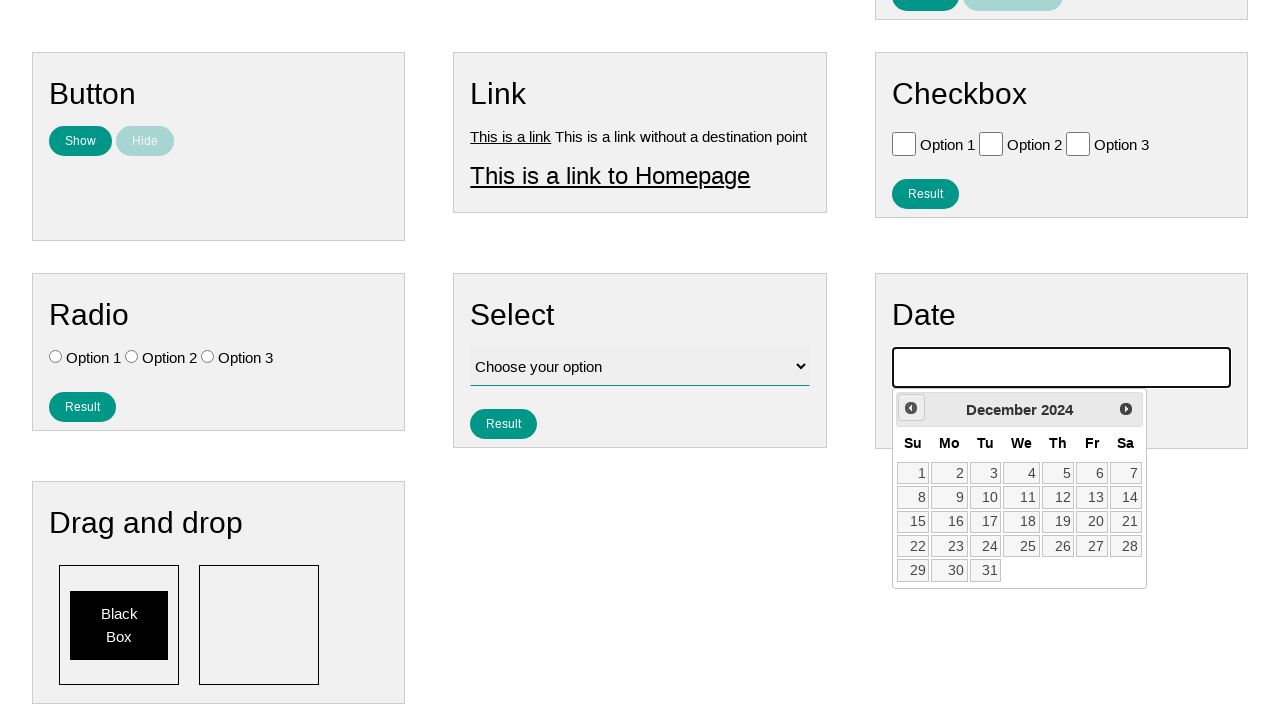

Waited for calendar to update (iteration 14/141)
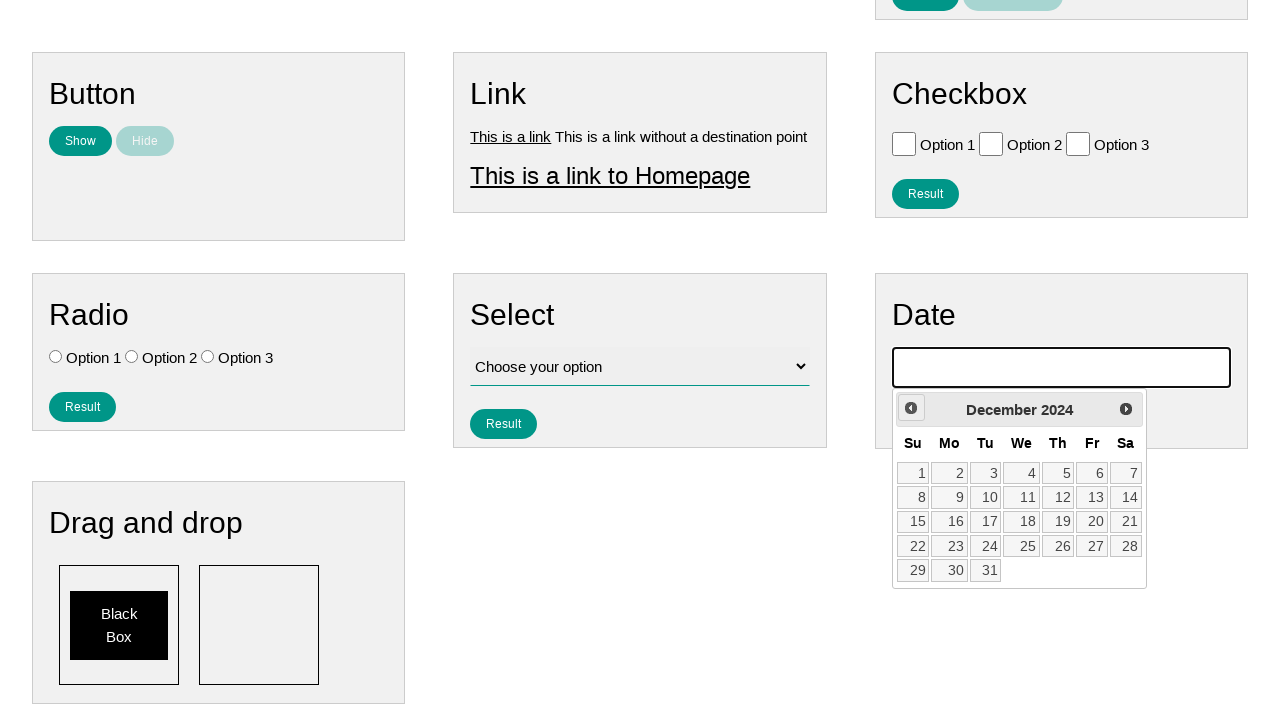

Clicked previous month button (iteration 15/141) at (911, 408) on xpath=//*[contains(@class, 'ui-datepicker-prev')]
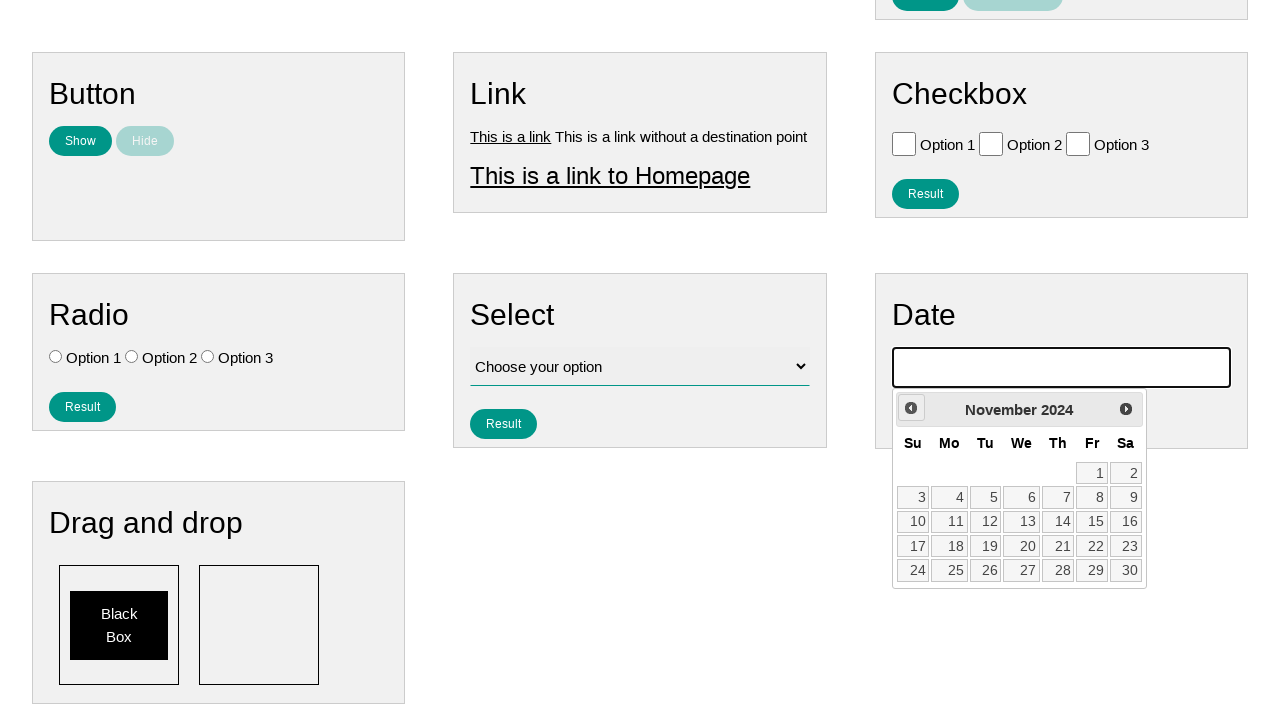

Waited for calendar to update (iteration 15/141)
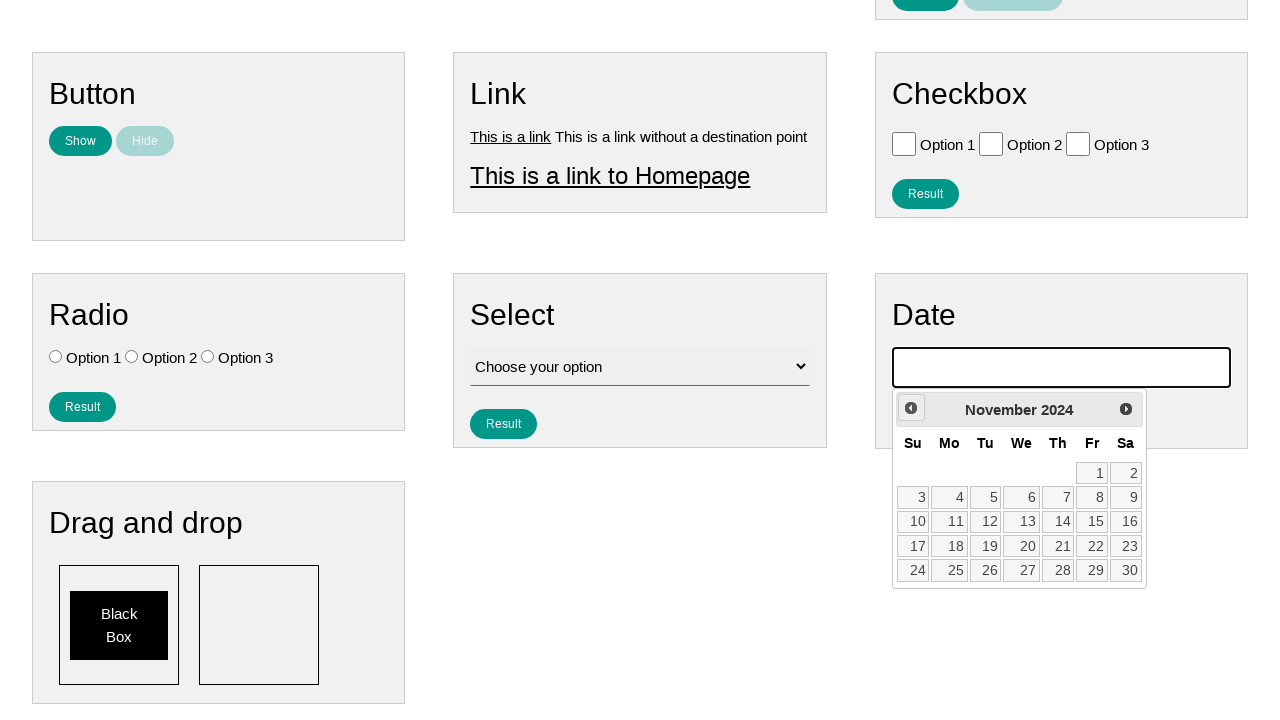

Clicked previous month button (iteration 16/141) at (911, 408) on xpath=//*[contains(@class, 'ui-datepicker-prev')]
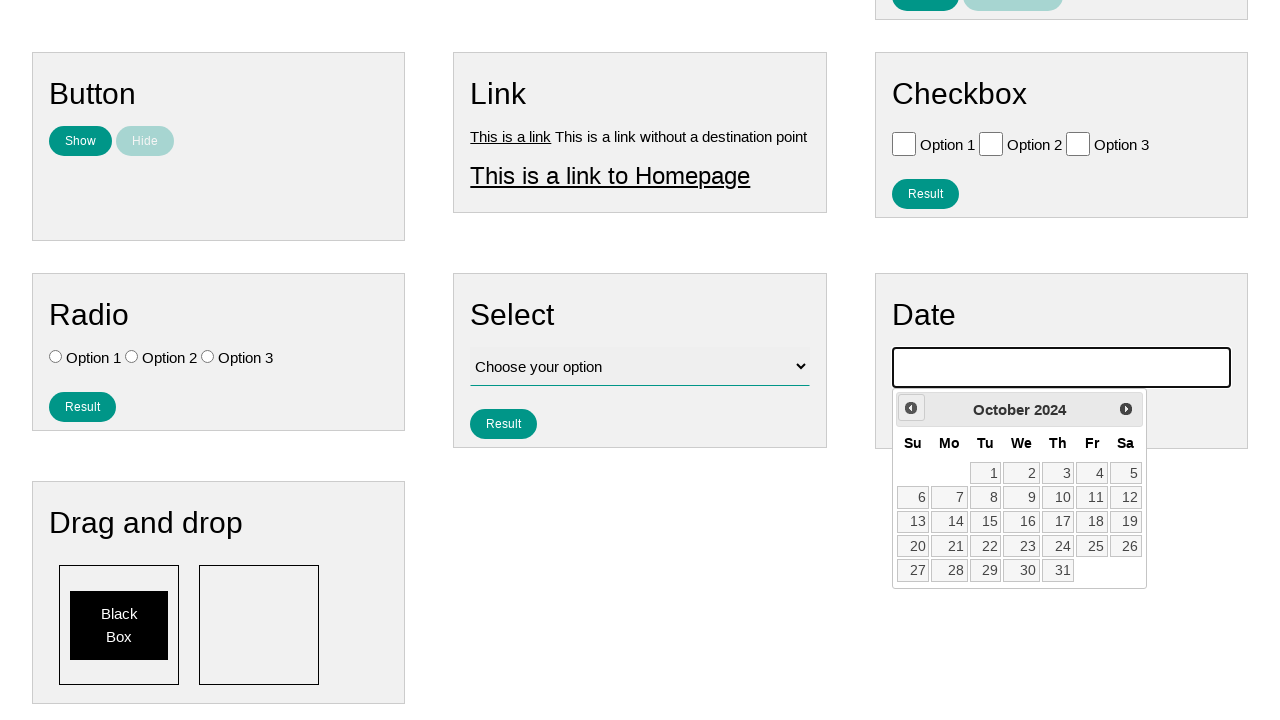

Waited for calendar to update (iteration 16/141)
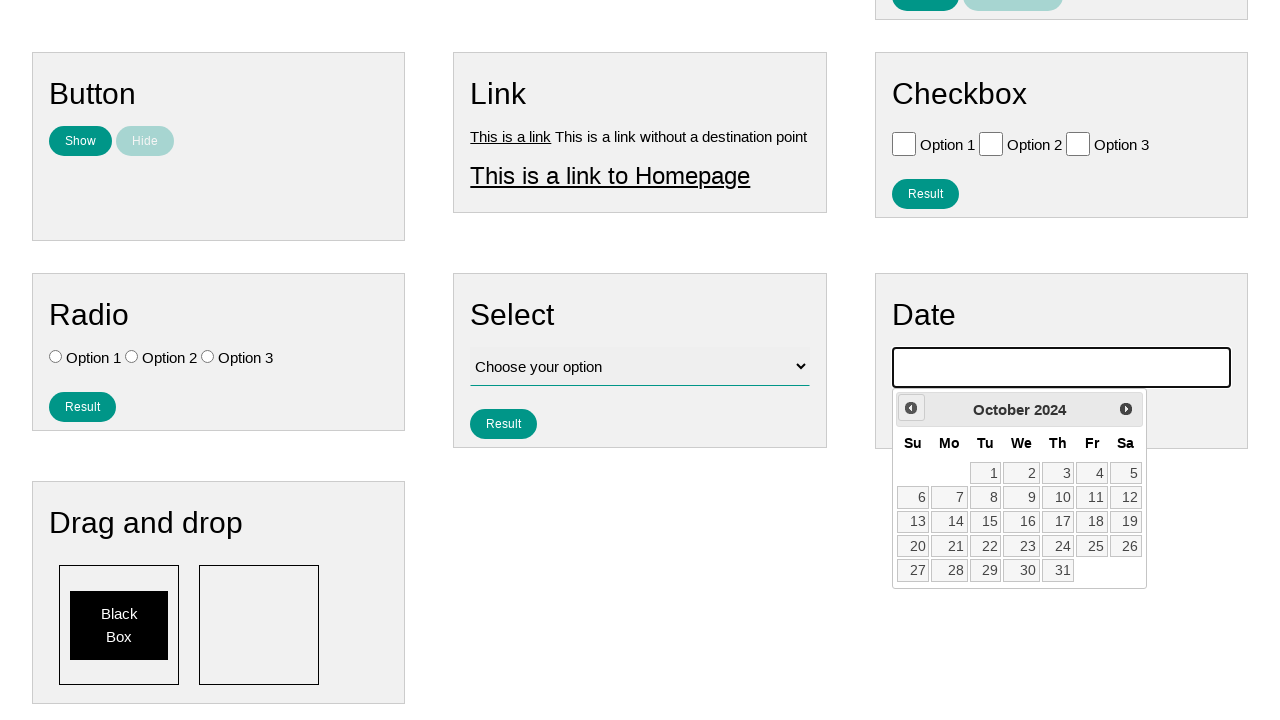

Clicked previous month button (iteration 17/141) at (911, 408) on xpath=//*[contains(@class, 'ui-datepicker-prev')]
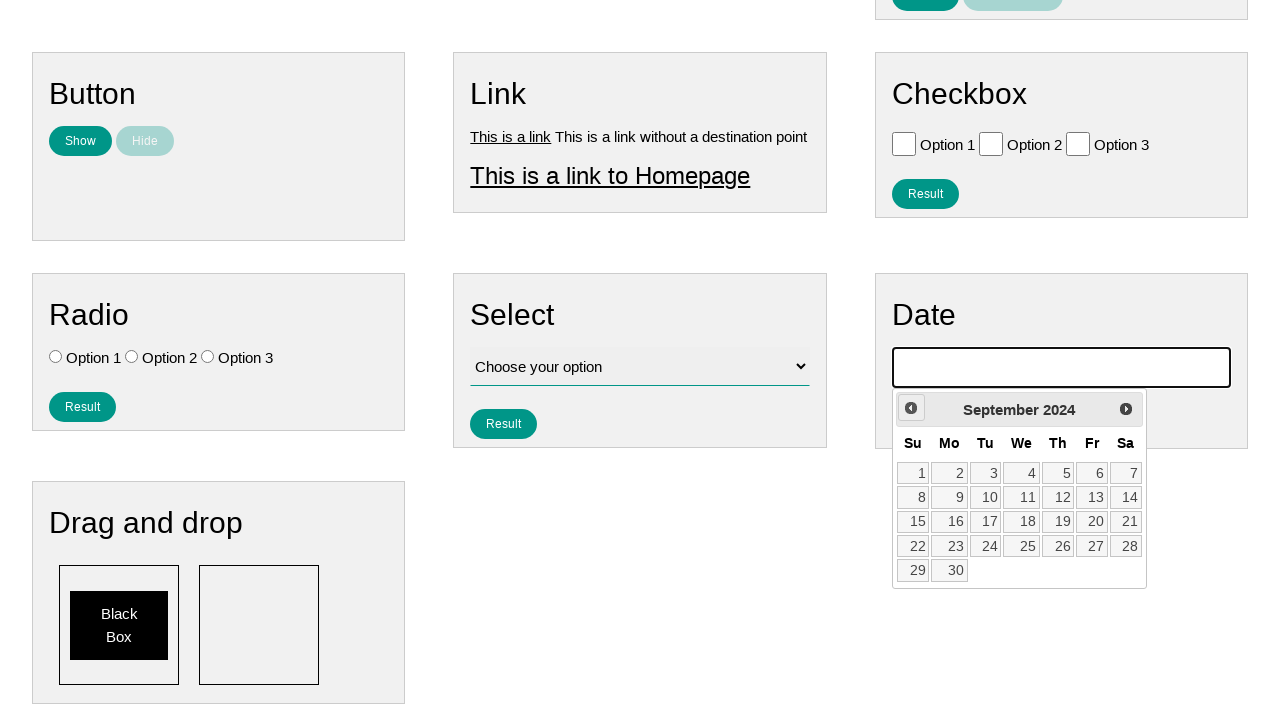

Waited for calendar to update (iteration 17/141)
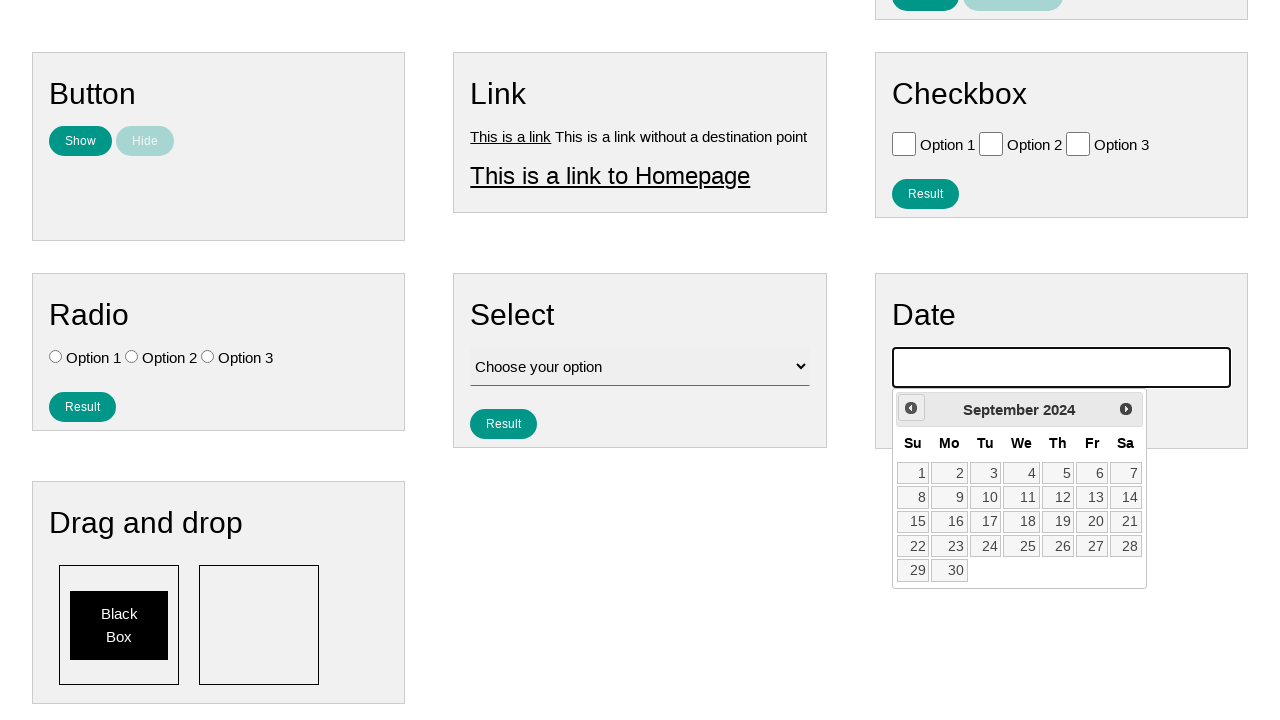

Clicked previous month button (iteration 18/141) at (911, 408) on xpath=//*[contains(@class, 'ui-datepicker-prev')]
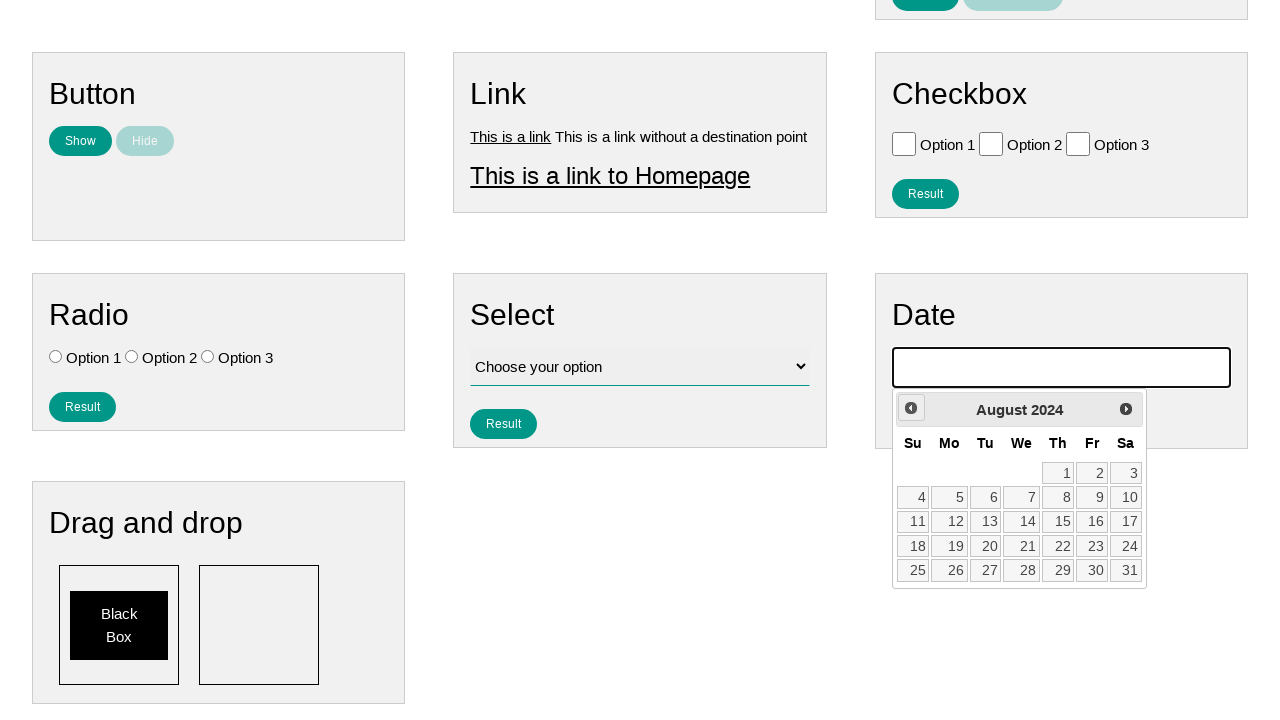

Waited for calendar to update (iteration 18/141)
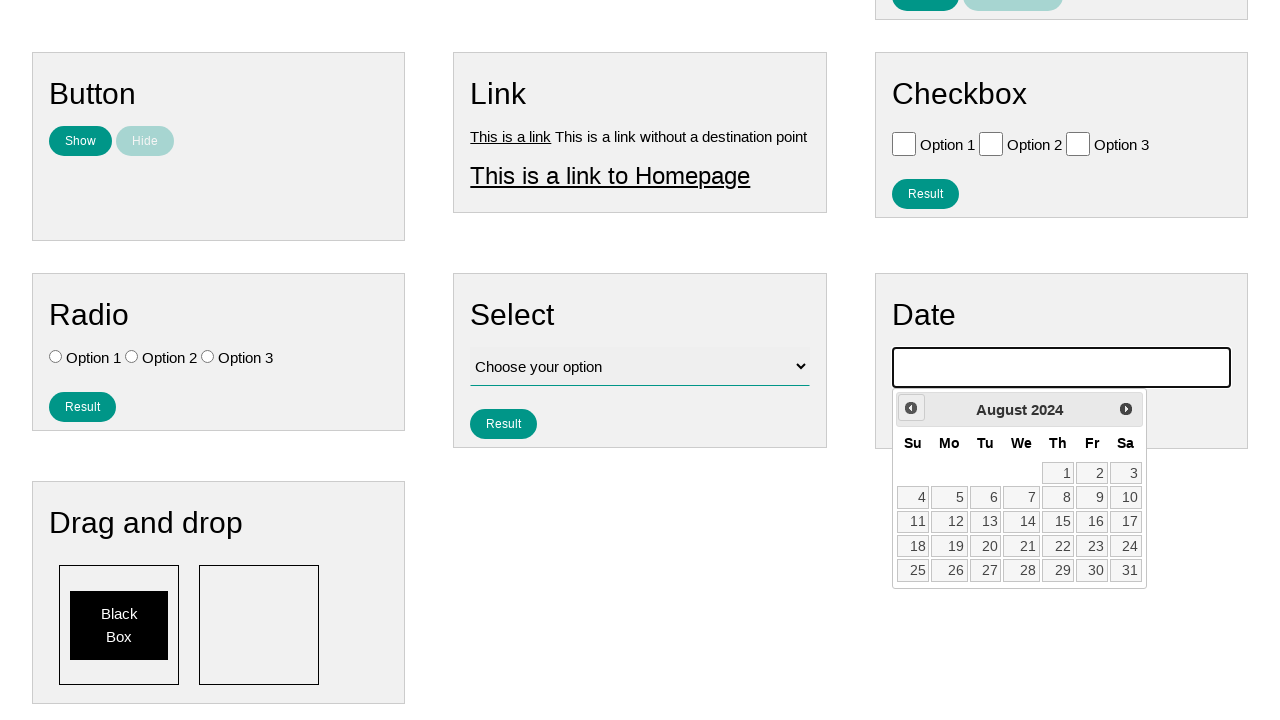

Clicked previous month button (iteration 19/141) at (911, 408) on xpath=//*[contains(@class, 'ui-datepicker-prev')]
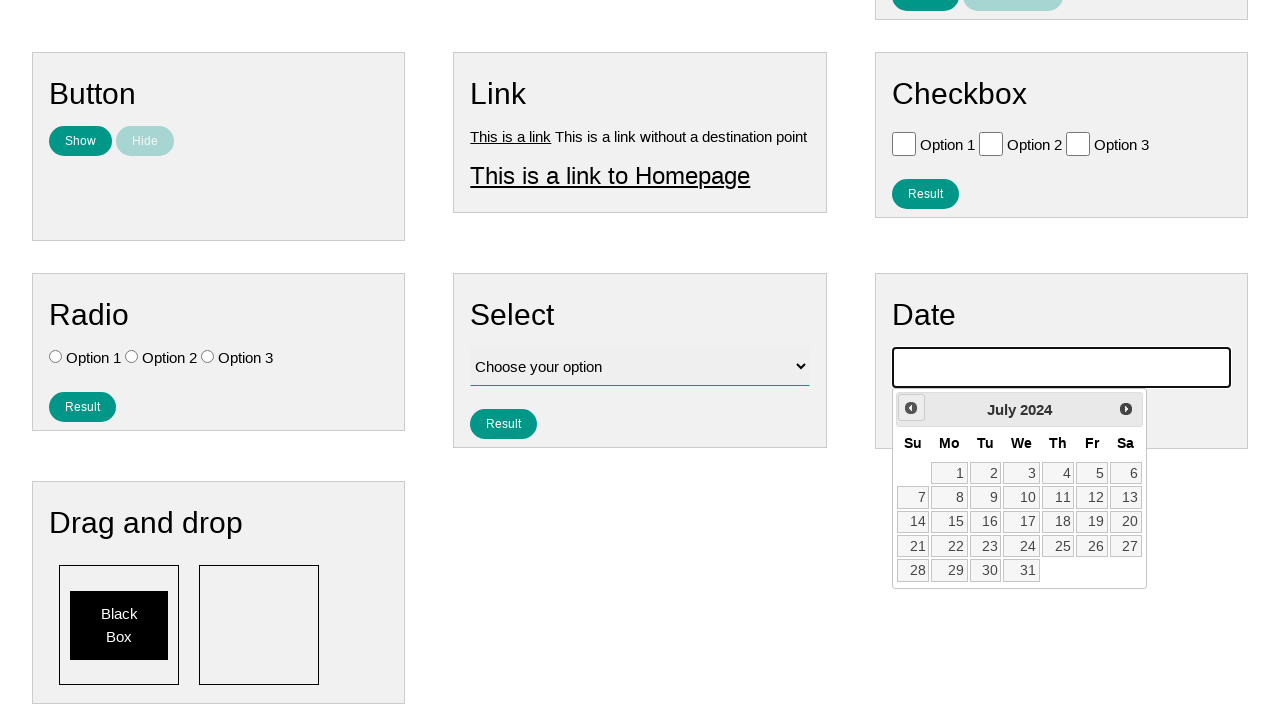

Waited for calendar to update (iteration 19/141)
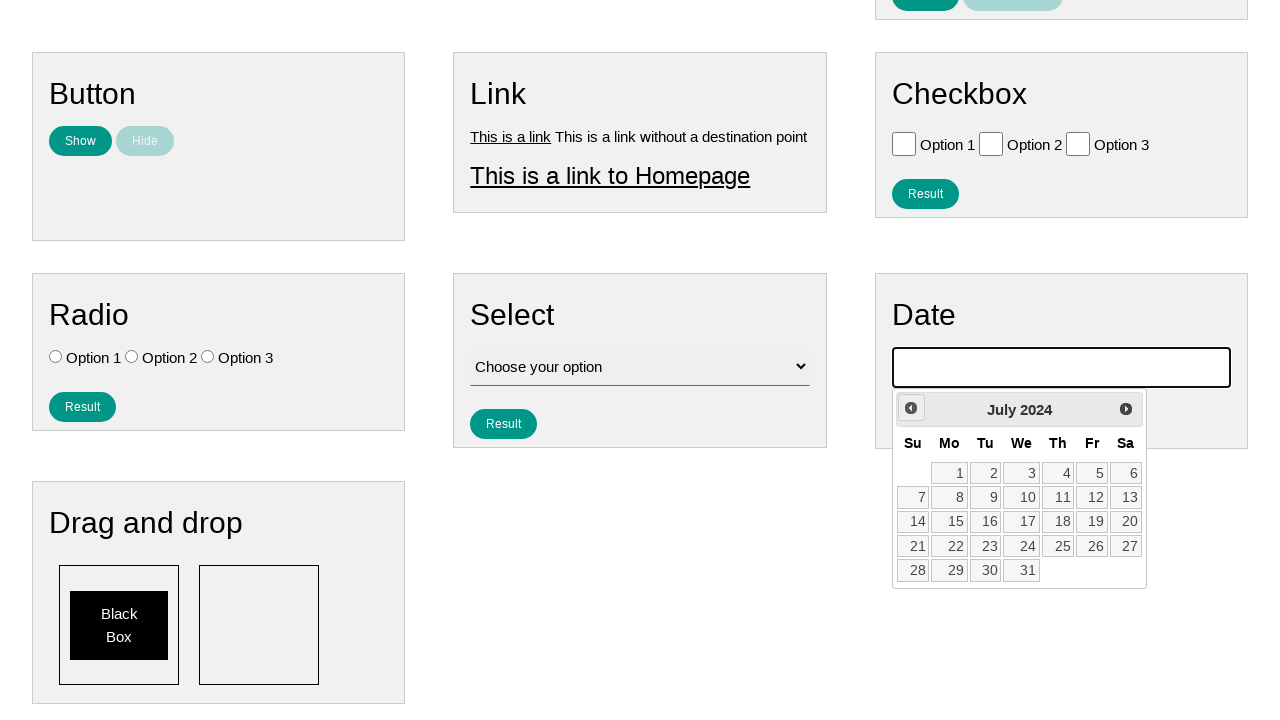

Clicked previous month button (iteration 20/141) at (911, 408) on xpath=//*[contains(@class, 'ui-datepicker-prev')]
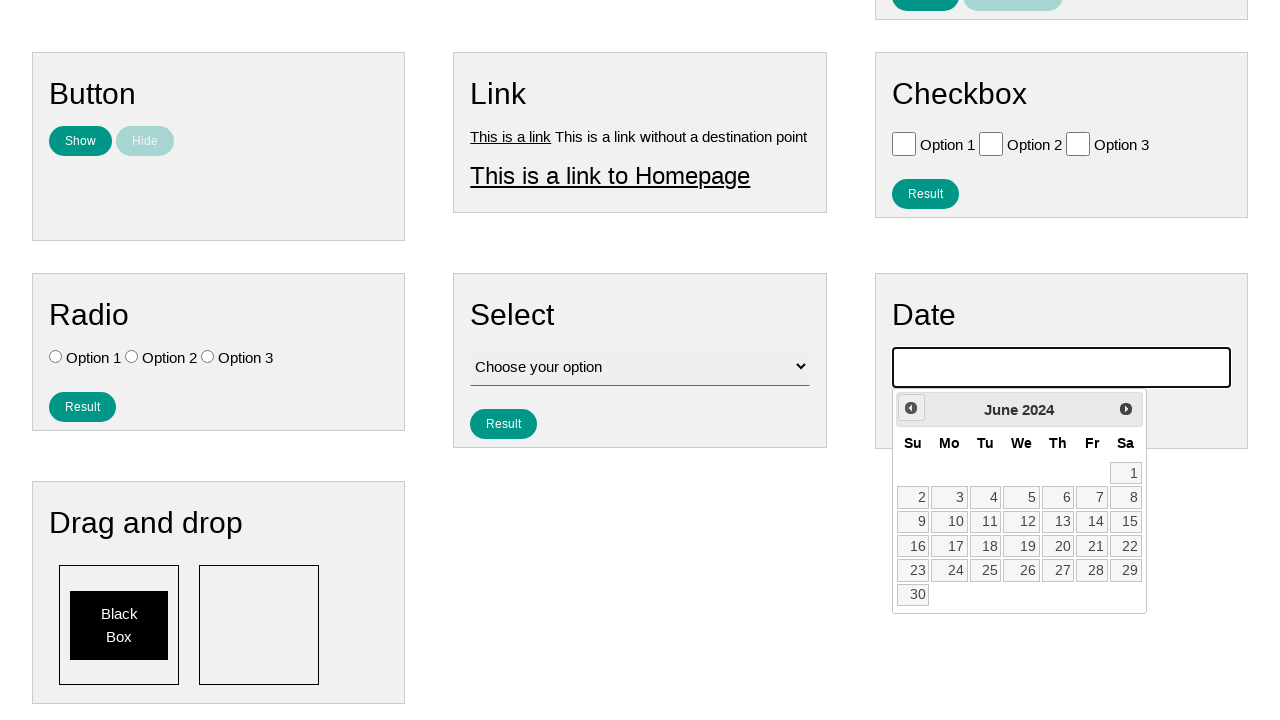

Waited for calendar to update (iteration 20/141)
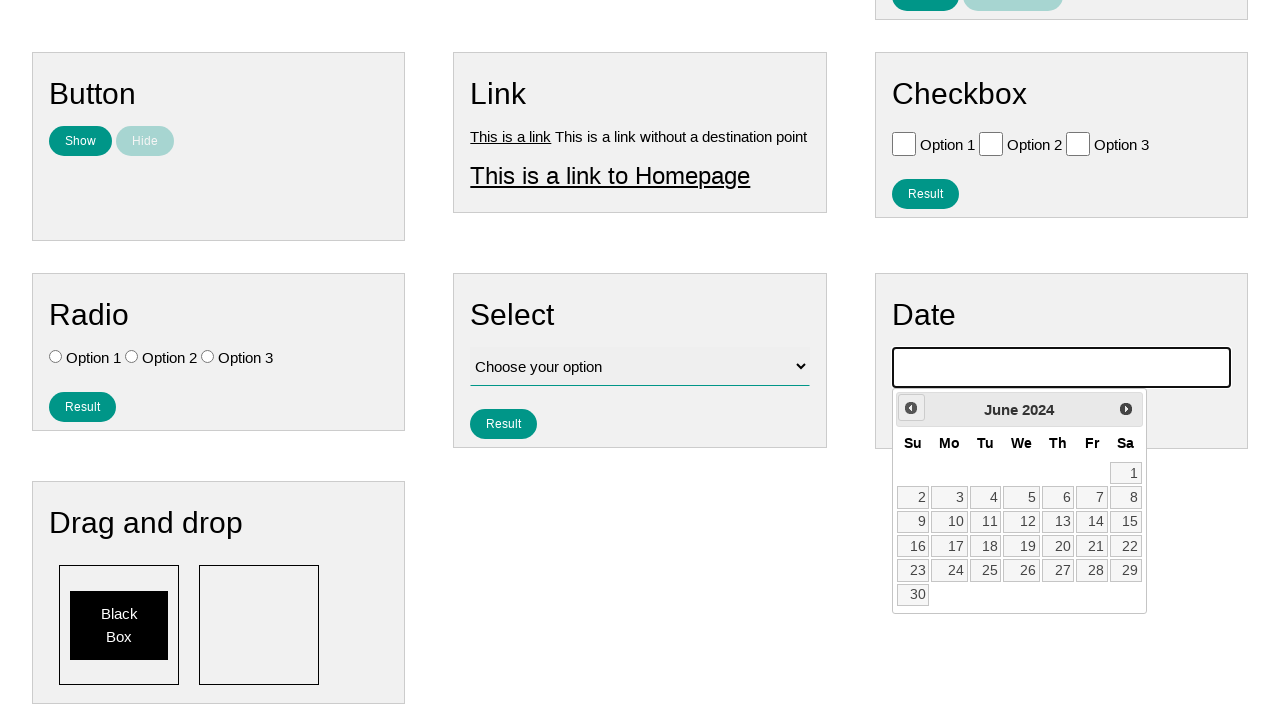

Clicked previous month button (iteration 21/141) at (911, 408) on xpath=//*[contains(@class, 'ui-datepicker-prev')]
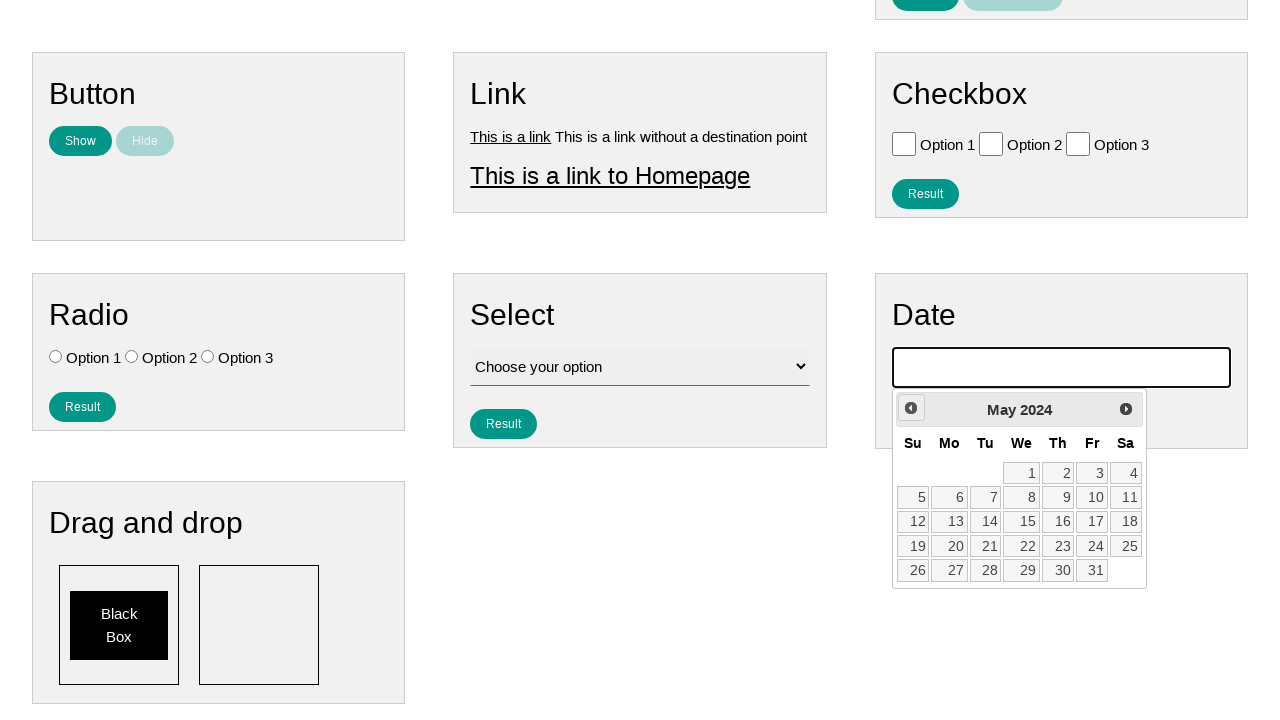

Waited for calendar to update (iteration 21/141)
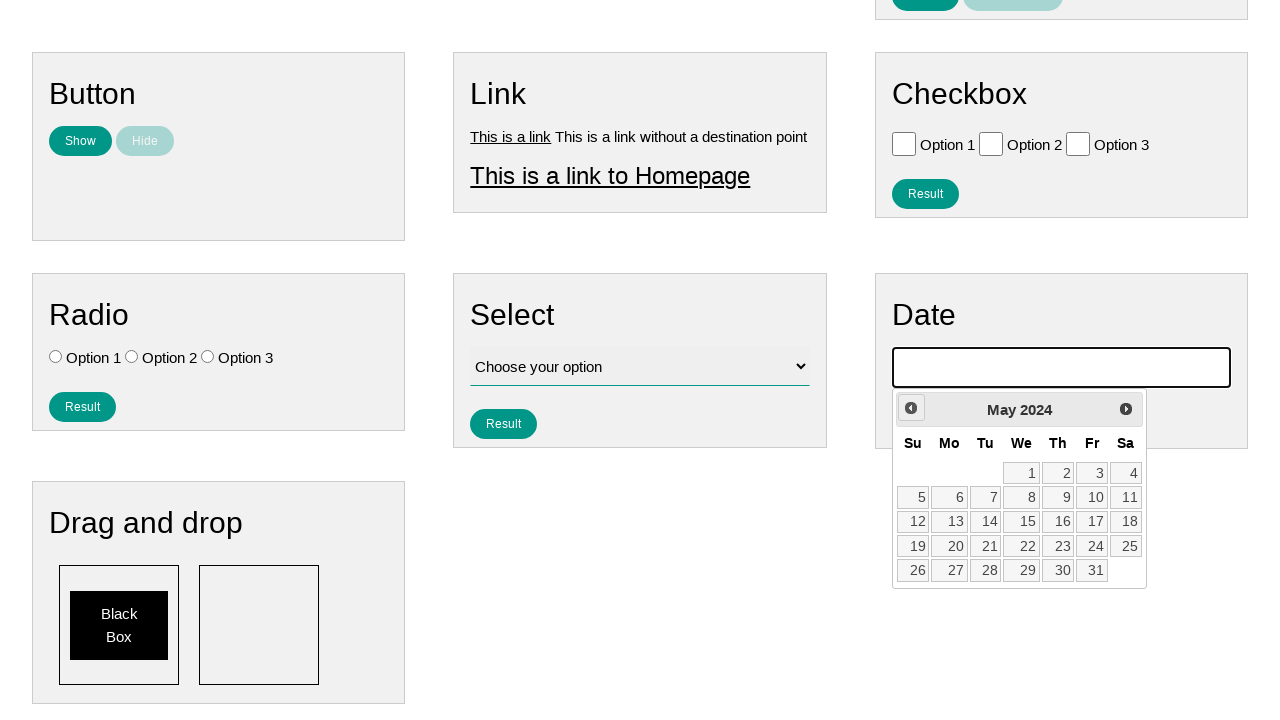

Clicked previous month button (iteration 22/141) at (911, 408) on xpath=//*[contains(@class, 'ui-datepicker-prev')]
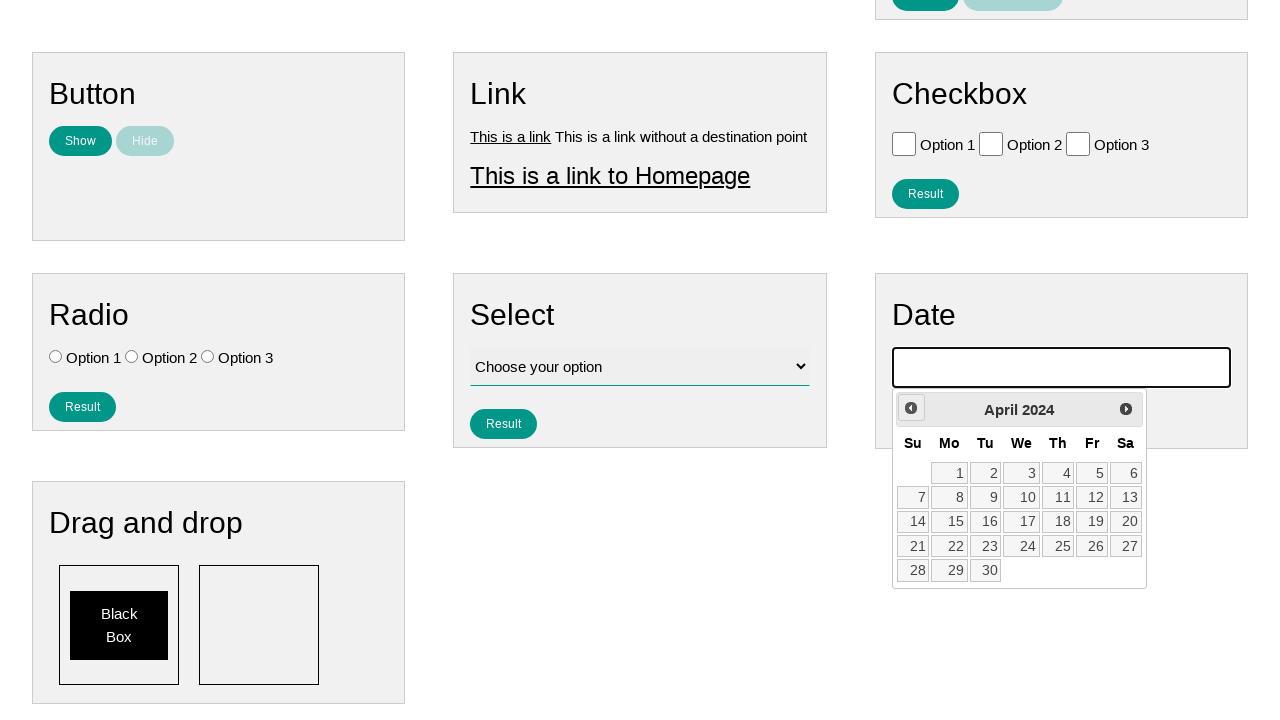

Waited for calendar to update (iteration 22/141)
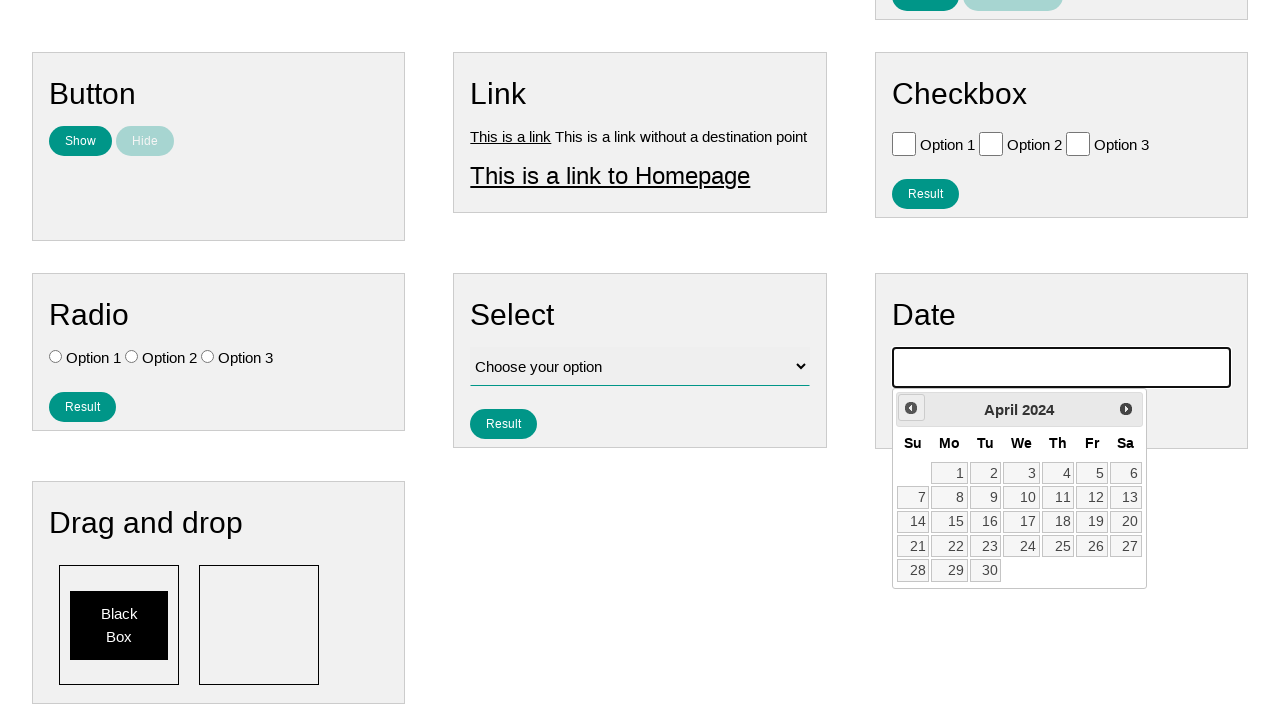

Clicked previous month button (iteration 23/141) at (911, 408) on xpath=//*[contains(@class, 'ui-datepicker-prev')]
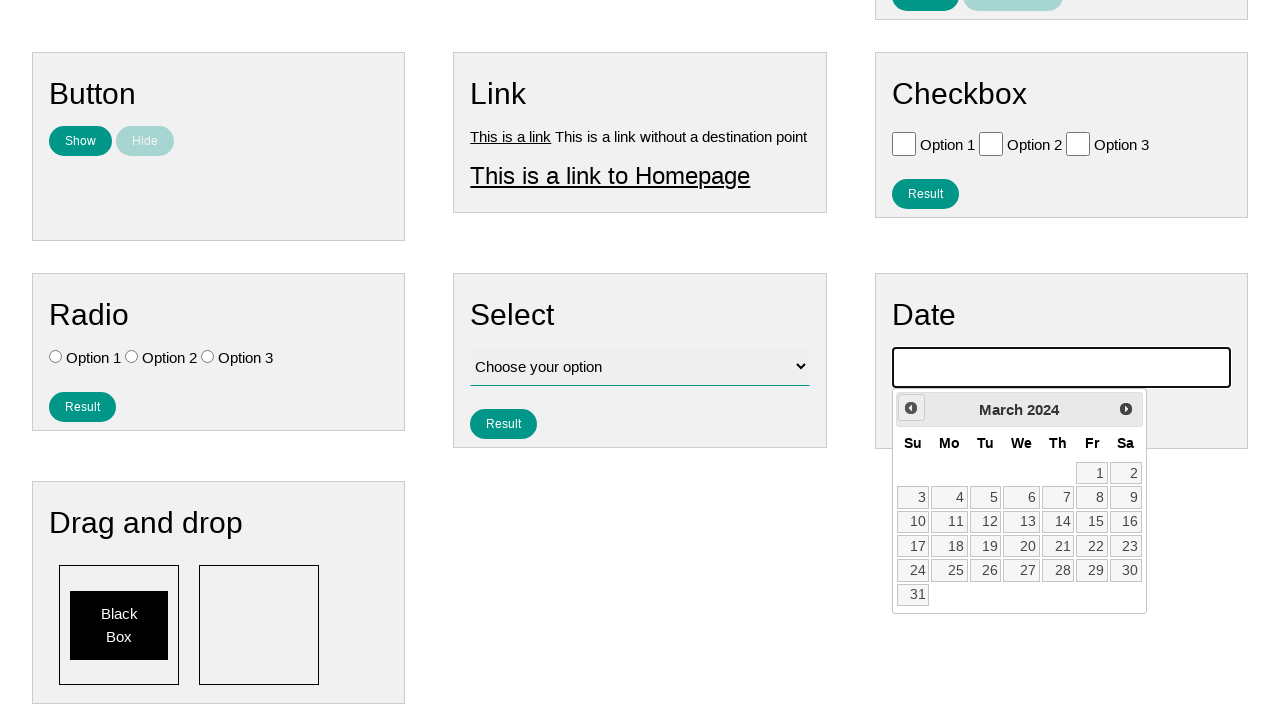

Waited for calendar to update (iteration 23/141)
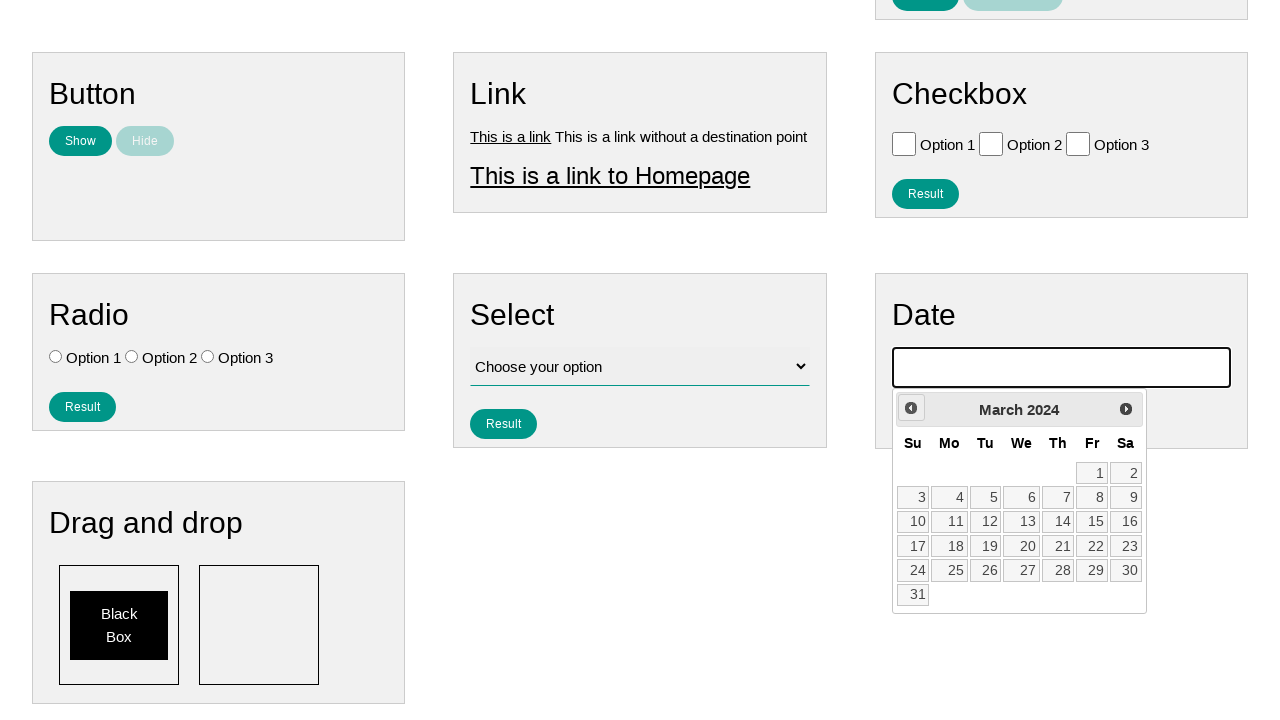

Clicked previous month button (iteration 24/141) at (911, 408) on xpath=//*[contains(@class, 'ui-datepicker-prev')]
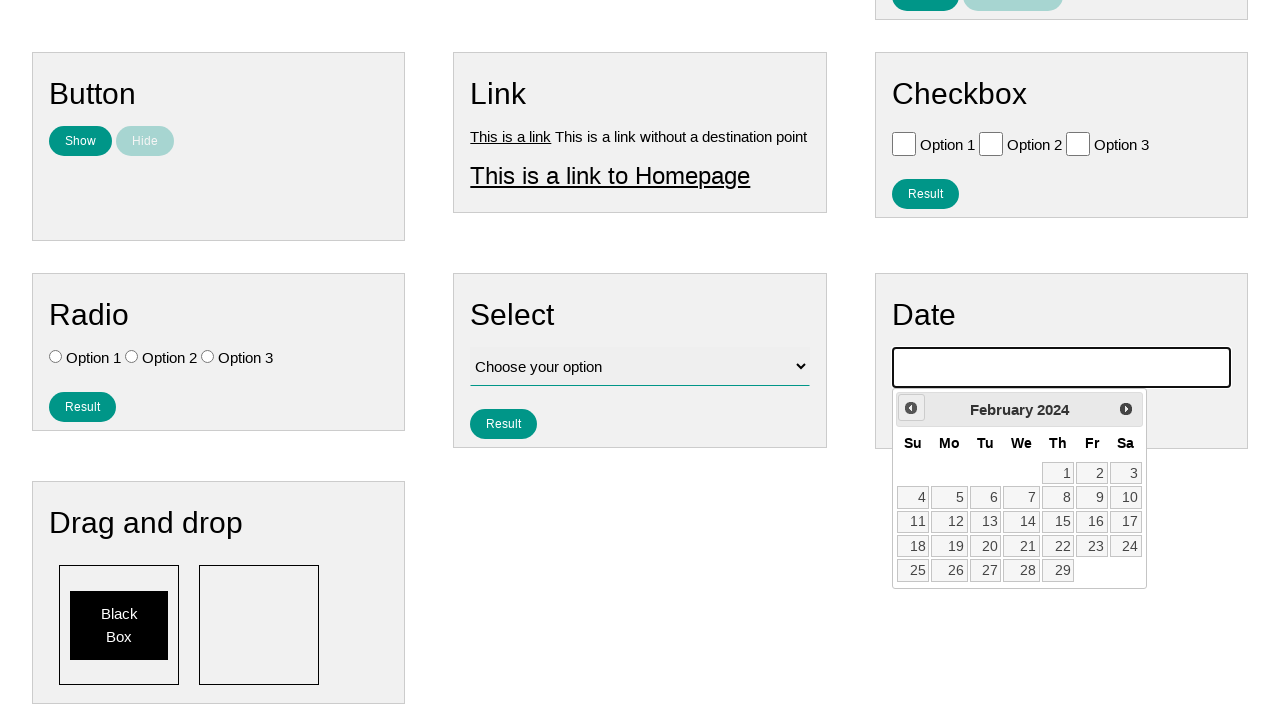

Waited for calendar to update (iteration 24/141)
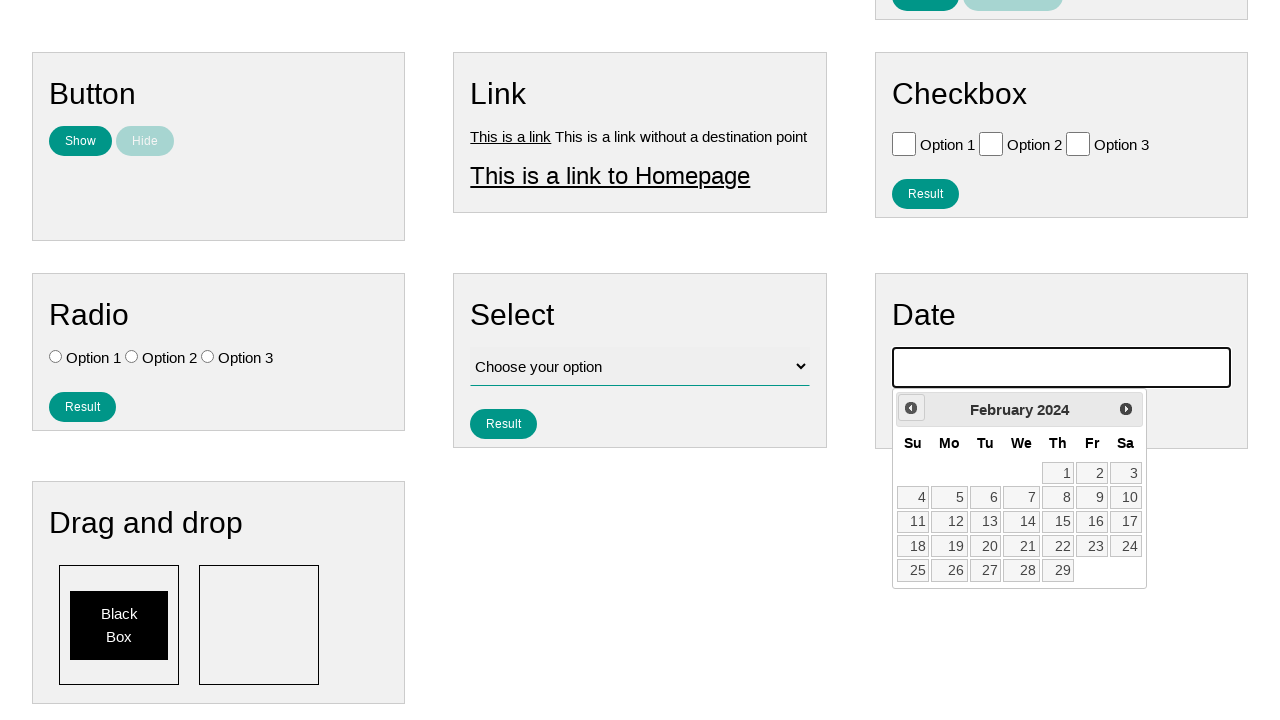

Clicked previous month button (iteration 25/141) at (911, 408) on xpath=//*[contains(@class, 'ui-datepicker-prev')]
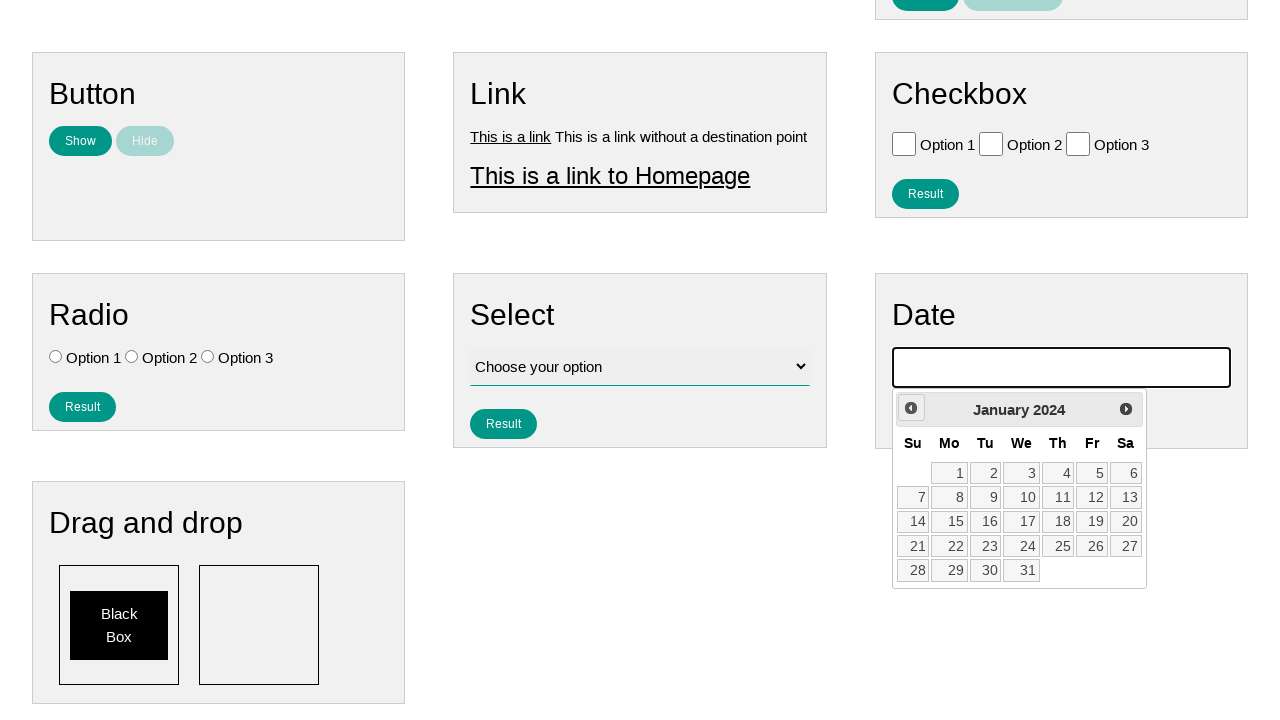

Waited for calendar to update (iteration 25/141)
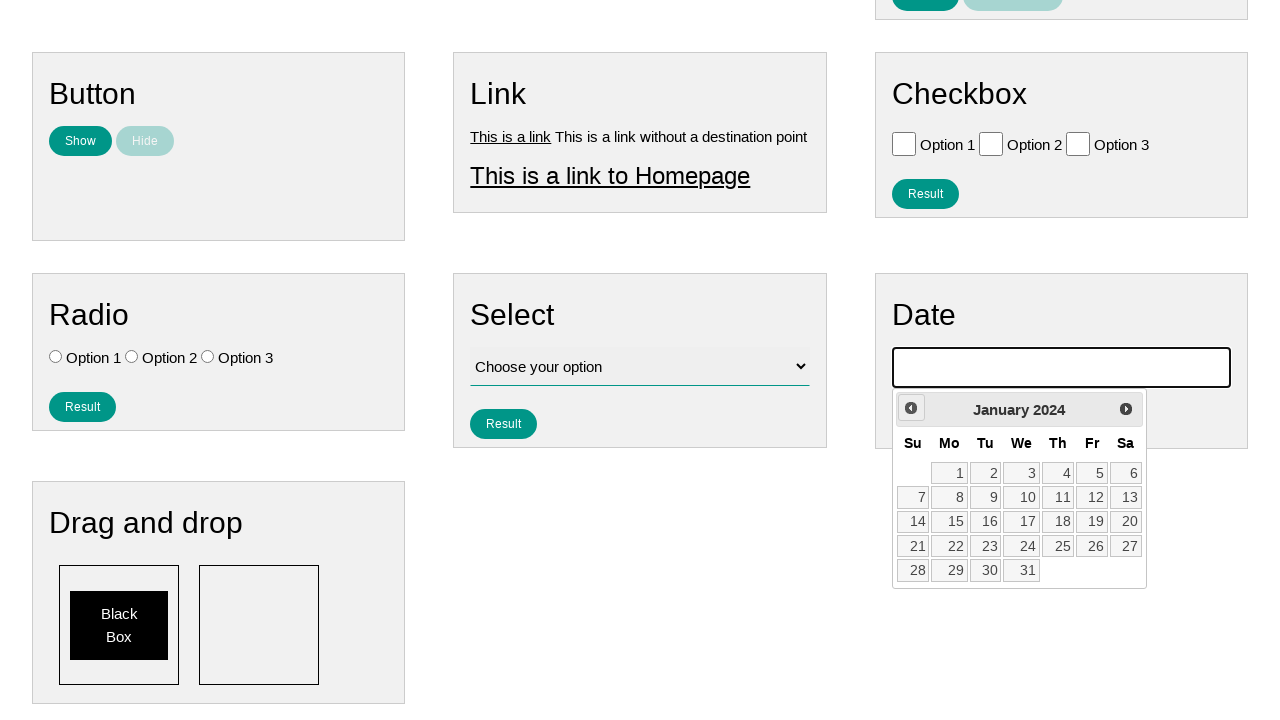

Clicked previous month button (iteration 26/141) at (911, 408) on xpath=//*[contains(@class, 'ui-datepicker-prev')]
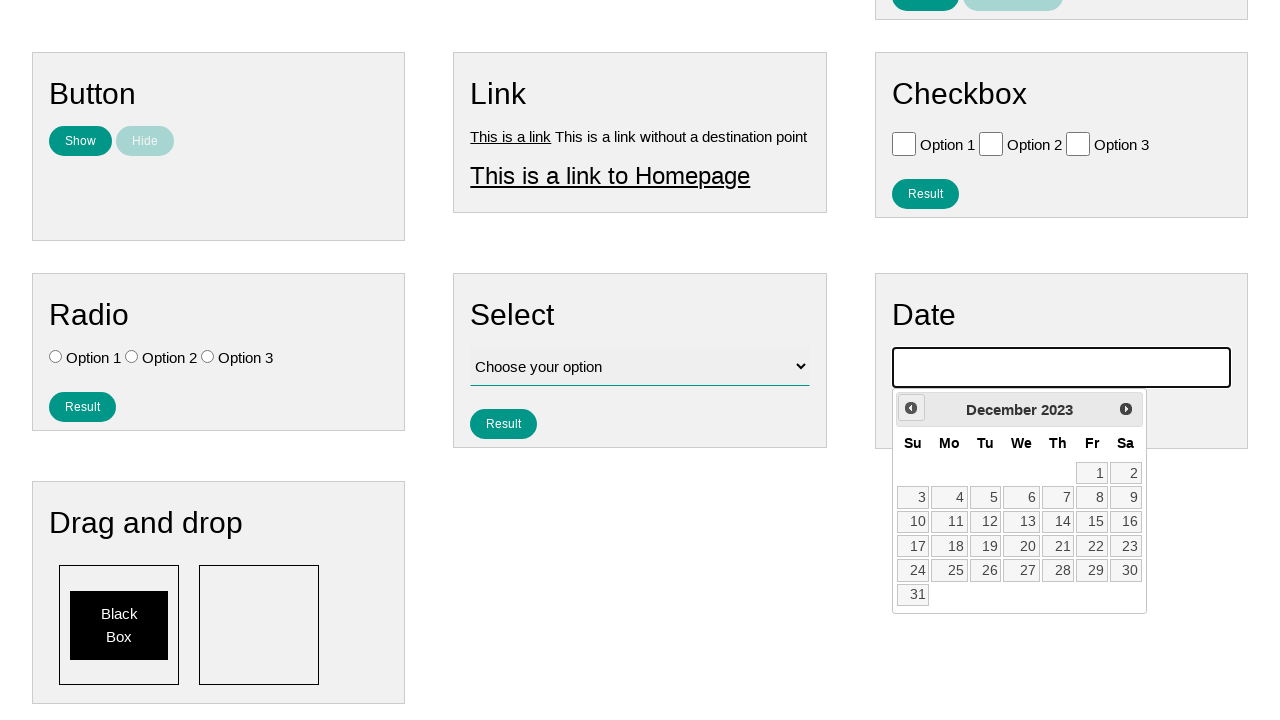

Waited for calendar to update (iteration 26/141)
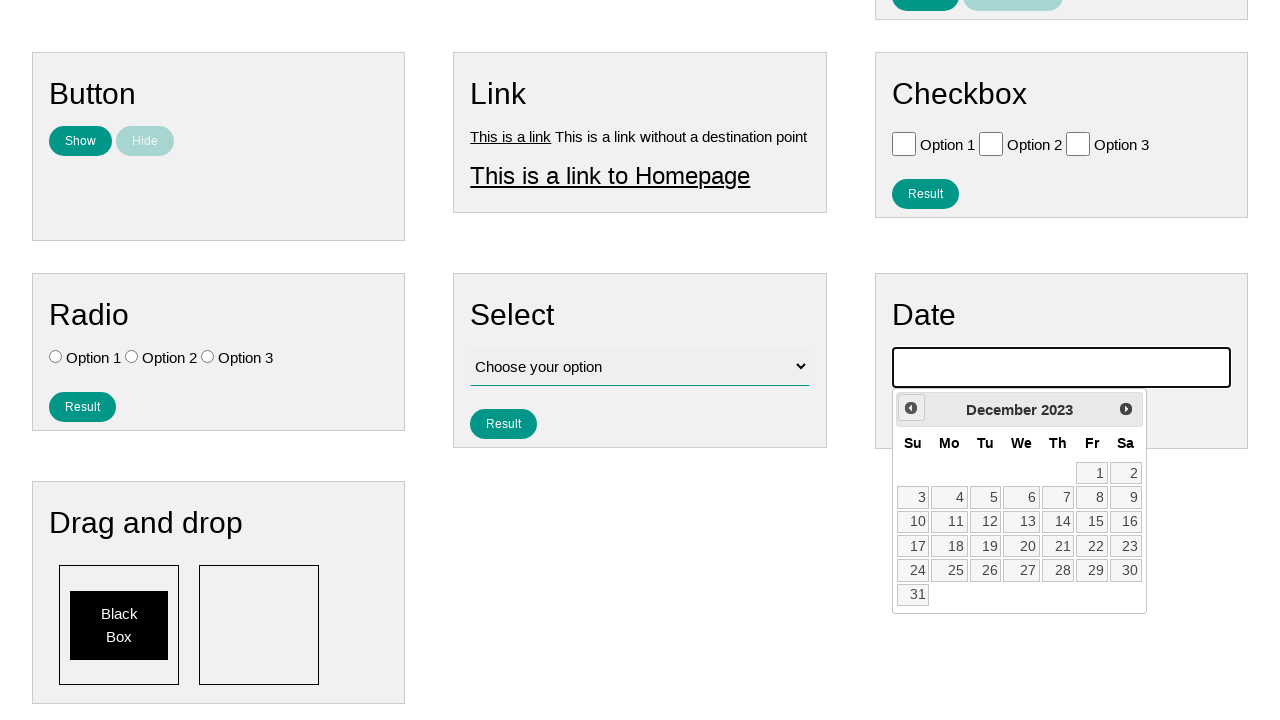

Clicked previous month button (iteration 27/141) at (911, 408) on xpath=//*[contains(@class, 'ui-datepicker-prev')]
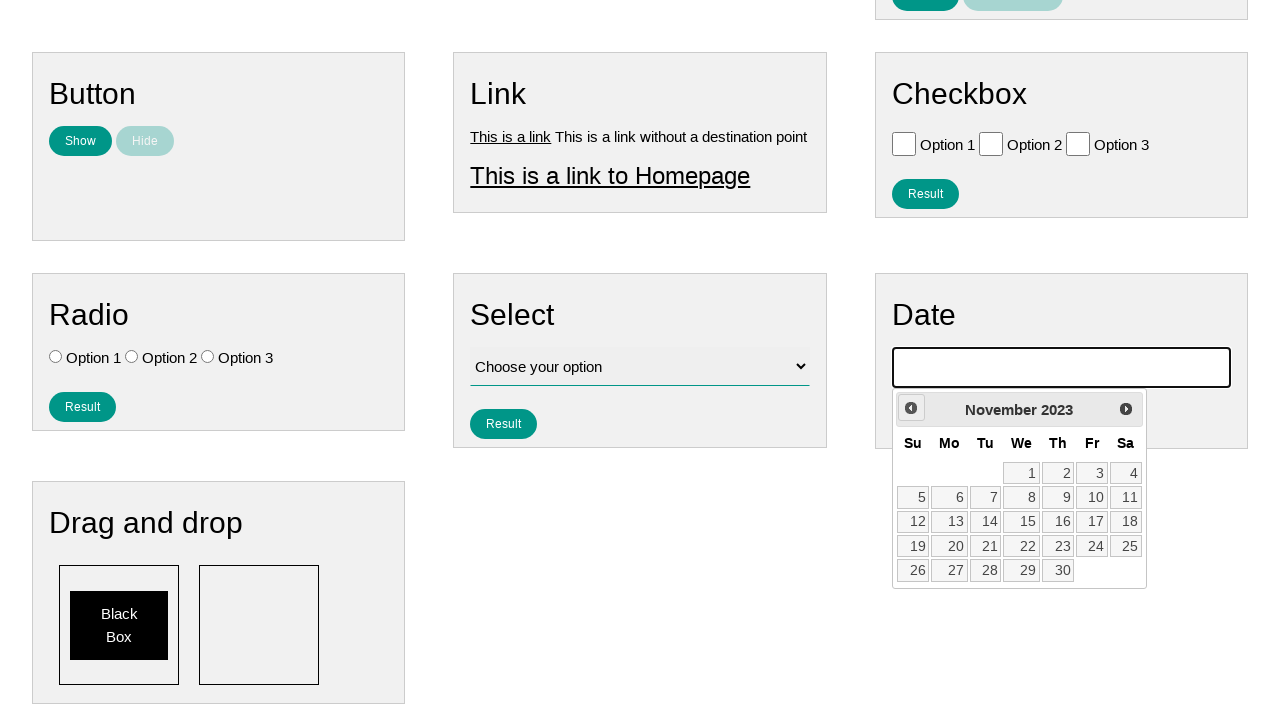

Waited for calendar to update (iteration 27/141)
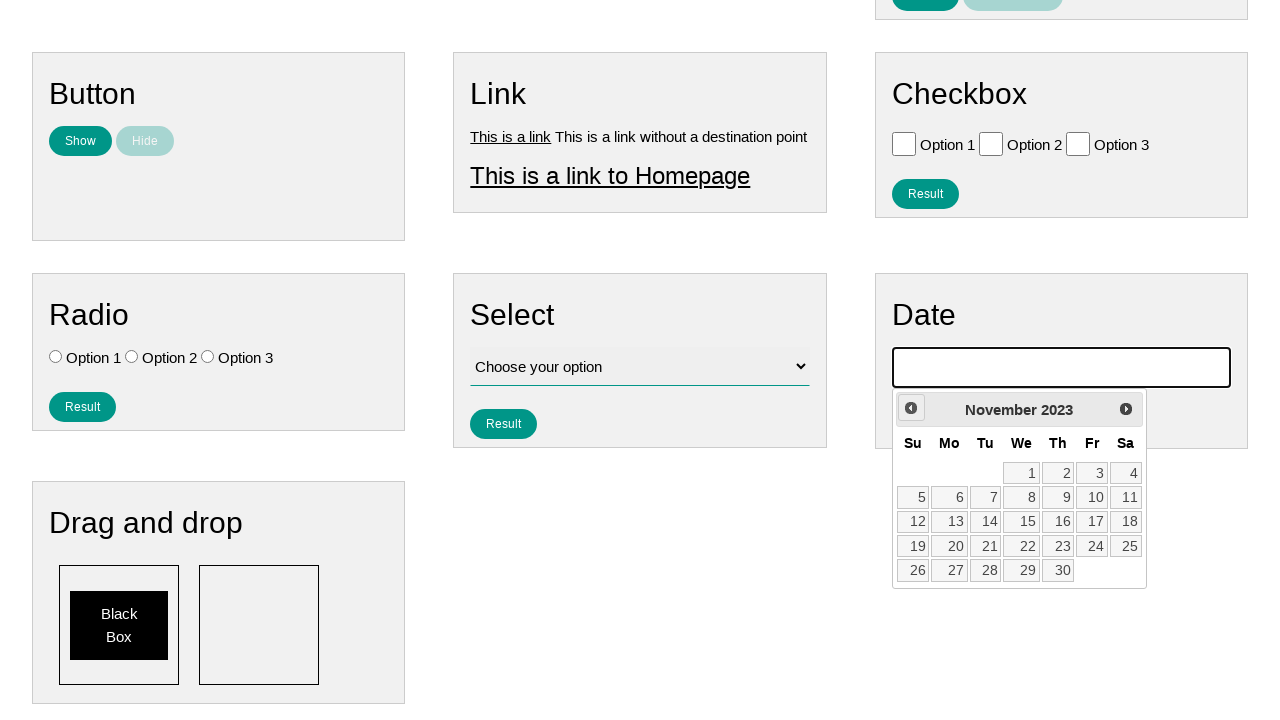

Clicked previous month button (iteration 28/141) at (911, 408) on xpath=//*[contains(@class, 'ui-datepicker-prev')]
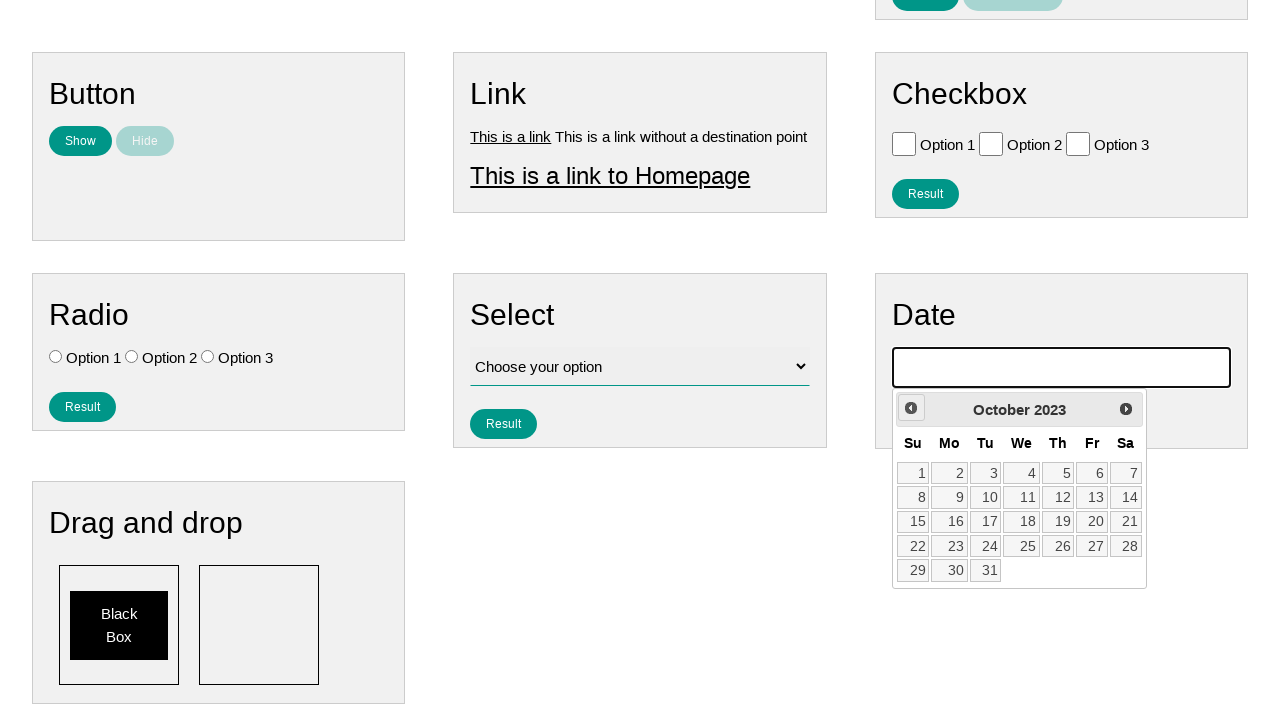

Waited for calendar to update (iteration 28/141)
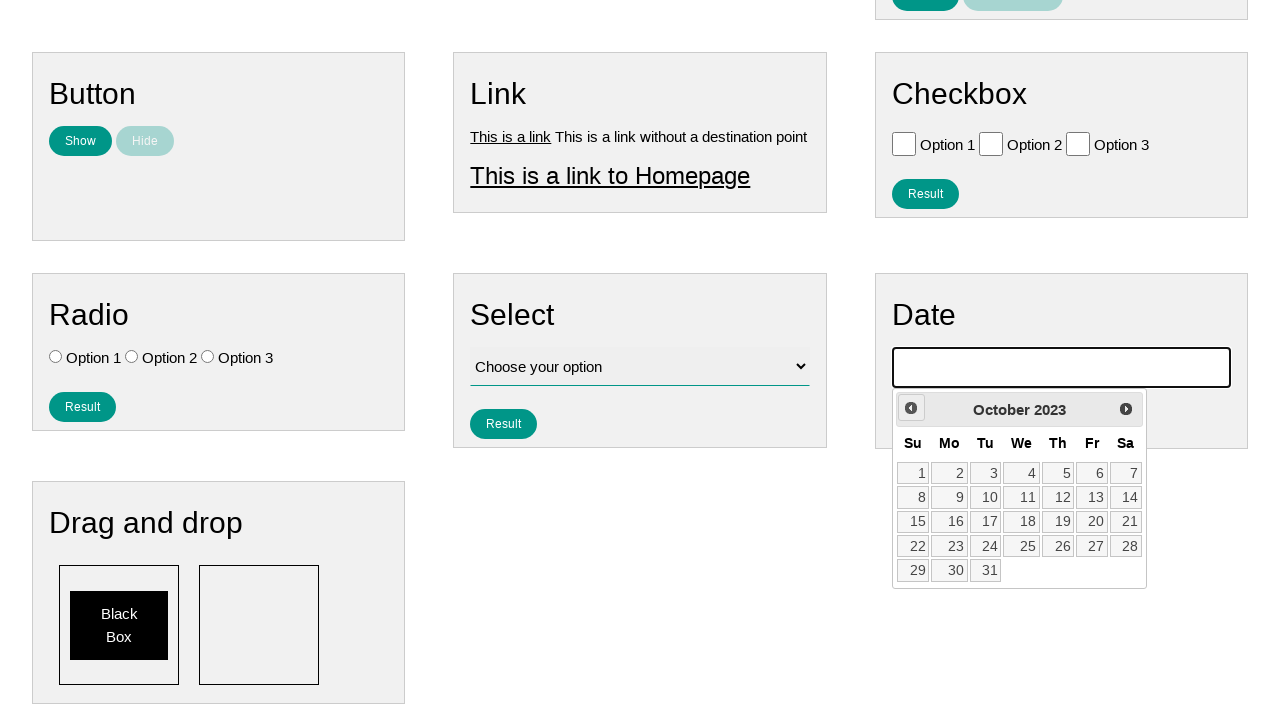

Clicked previous month button (iteration 29/141) at (911, 408) on xpath=//*[contains(@class, 'ui-datepicker-prev')]
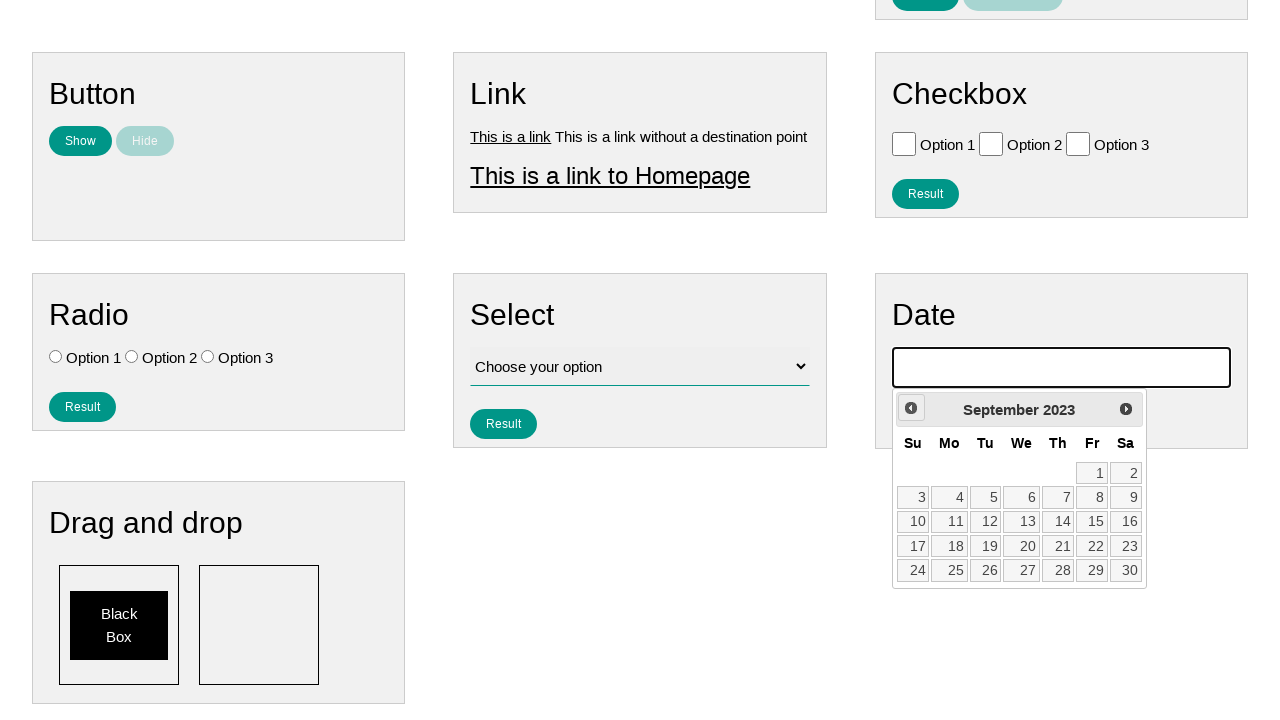

Waited for calendar to update (iteration 29/141)
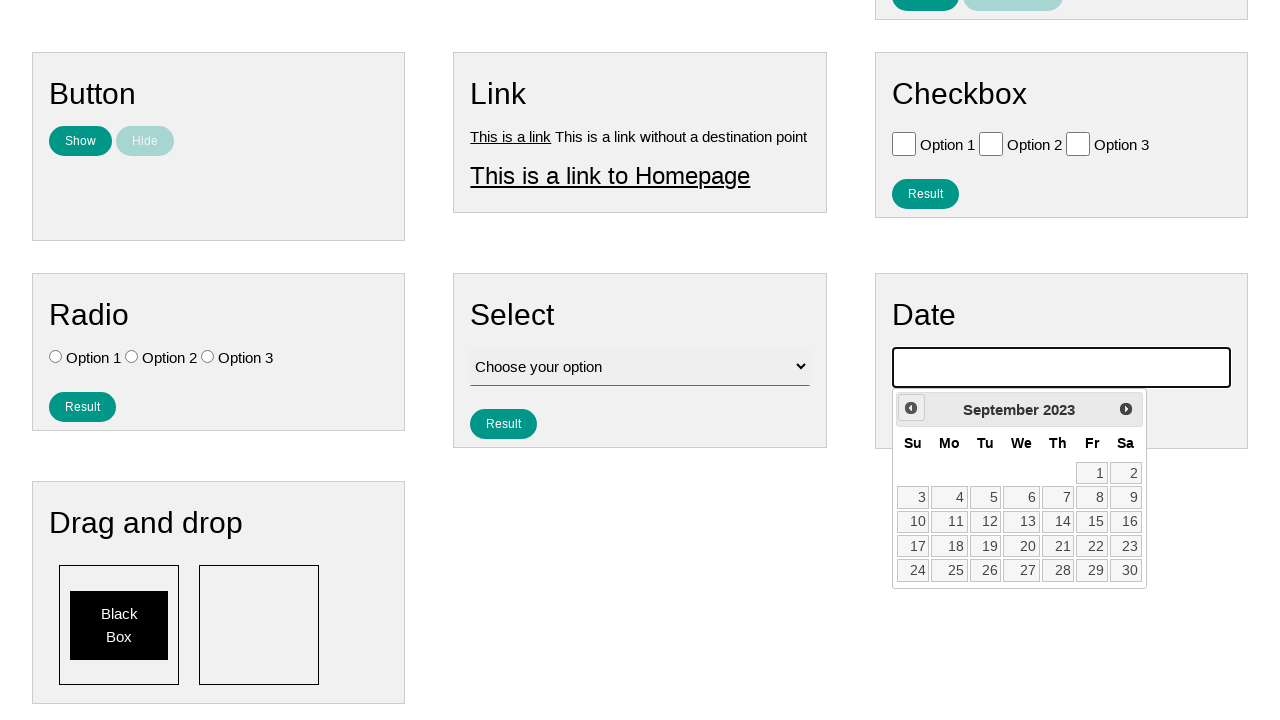

Clicked previous month button (iteration 30/141) at (911, 408) on xpath=//*[contains(@class, 'ui-datepicker-prev')]
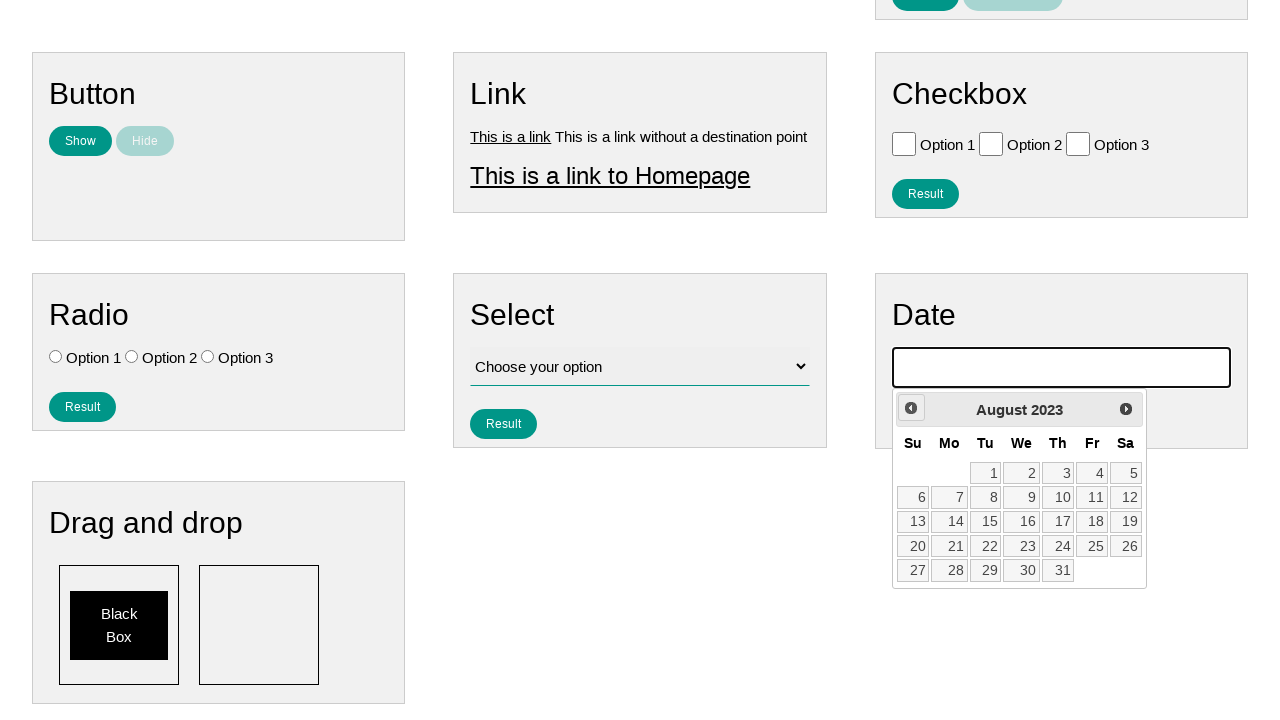

Waited for calendar to update (iteration 30/141)
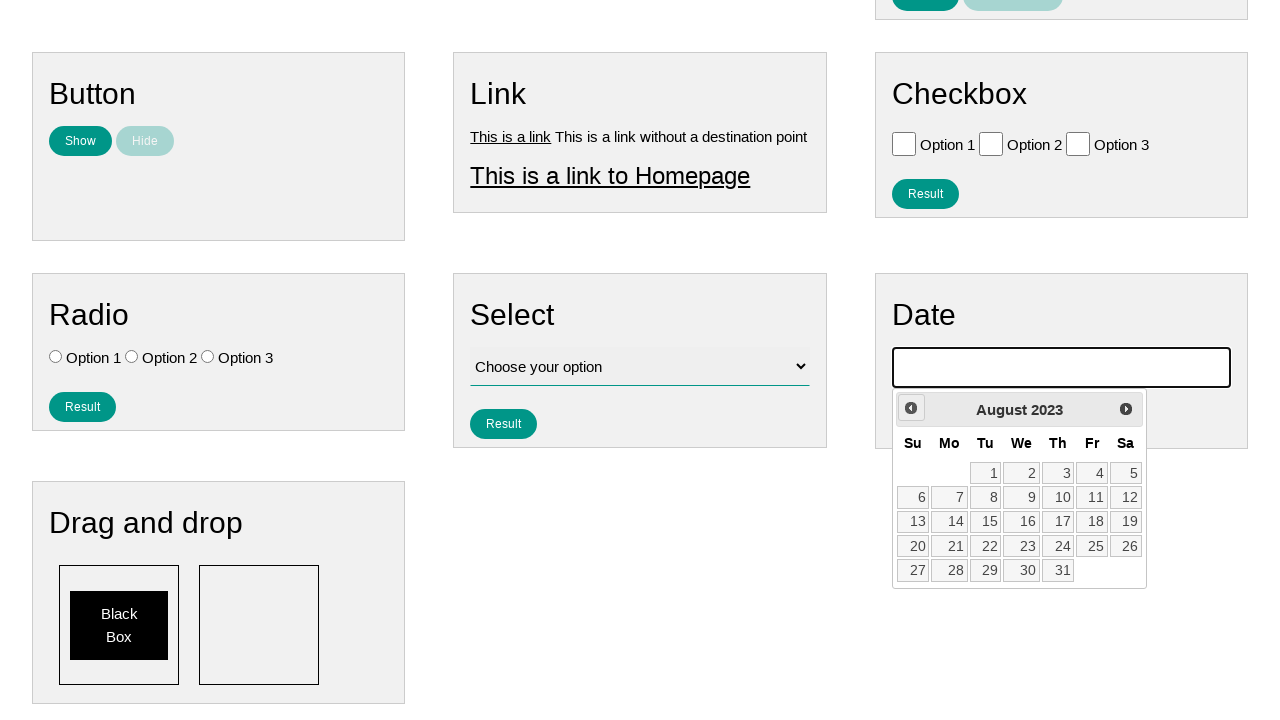

Clicked previous month button (iteration 31/141) at (911, 408) on xpath=//*[contains(@class, 'ui-datepicker-prev')]
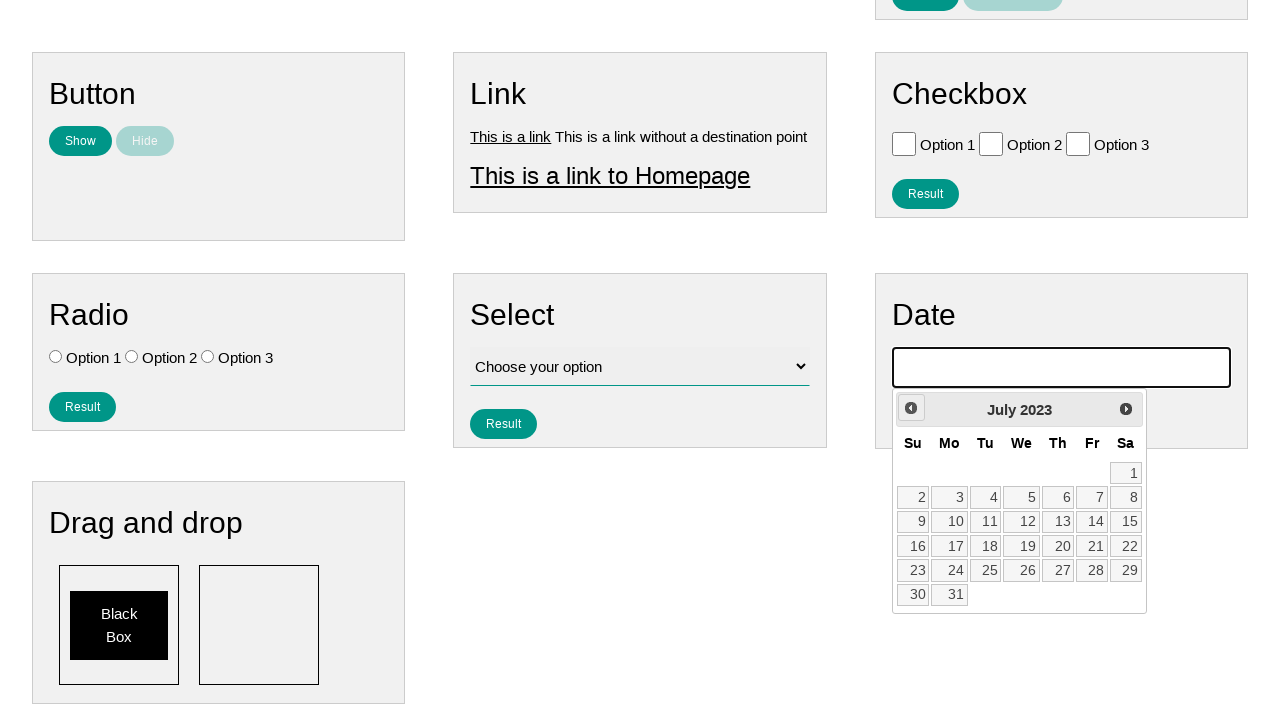

Waited for calendar to update (iteration 31/141)
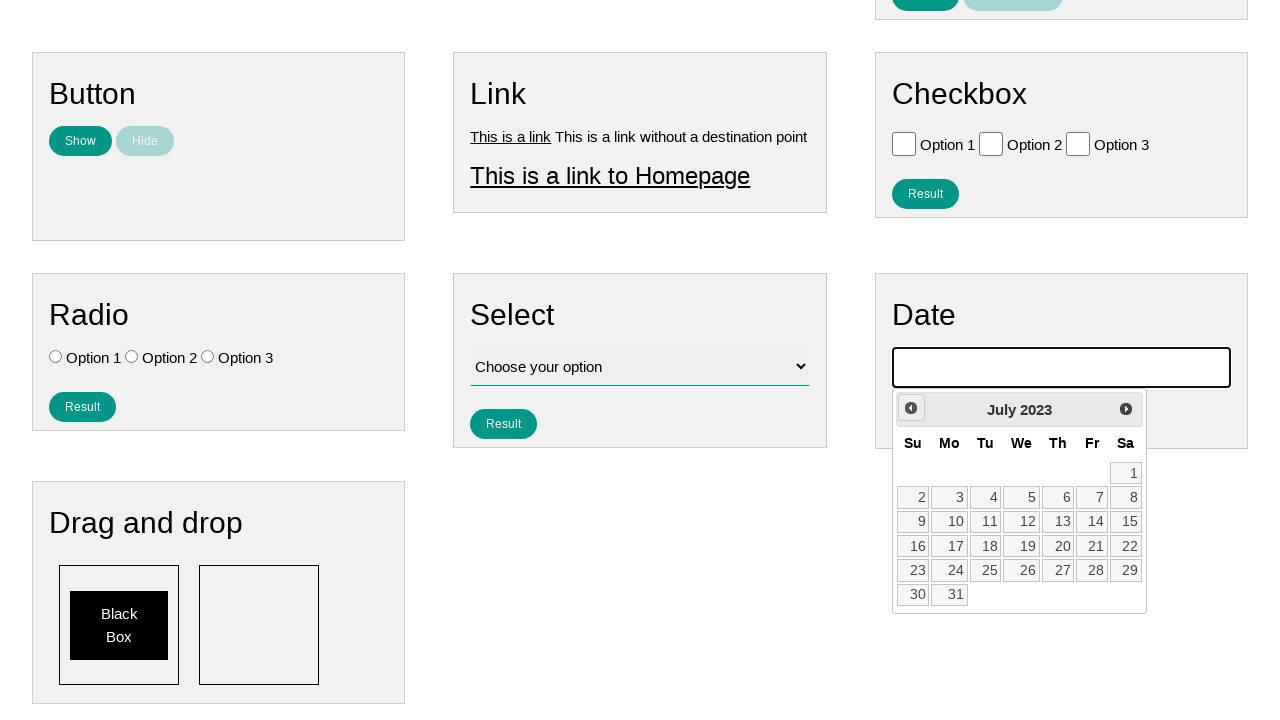

Clicked previous month button (iteration 32/141) at (911, 408) on xpath=//*[contains(@class, 'ui-datepicker-prev')]
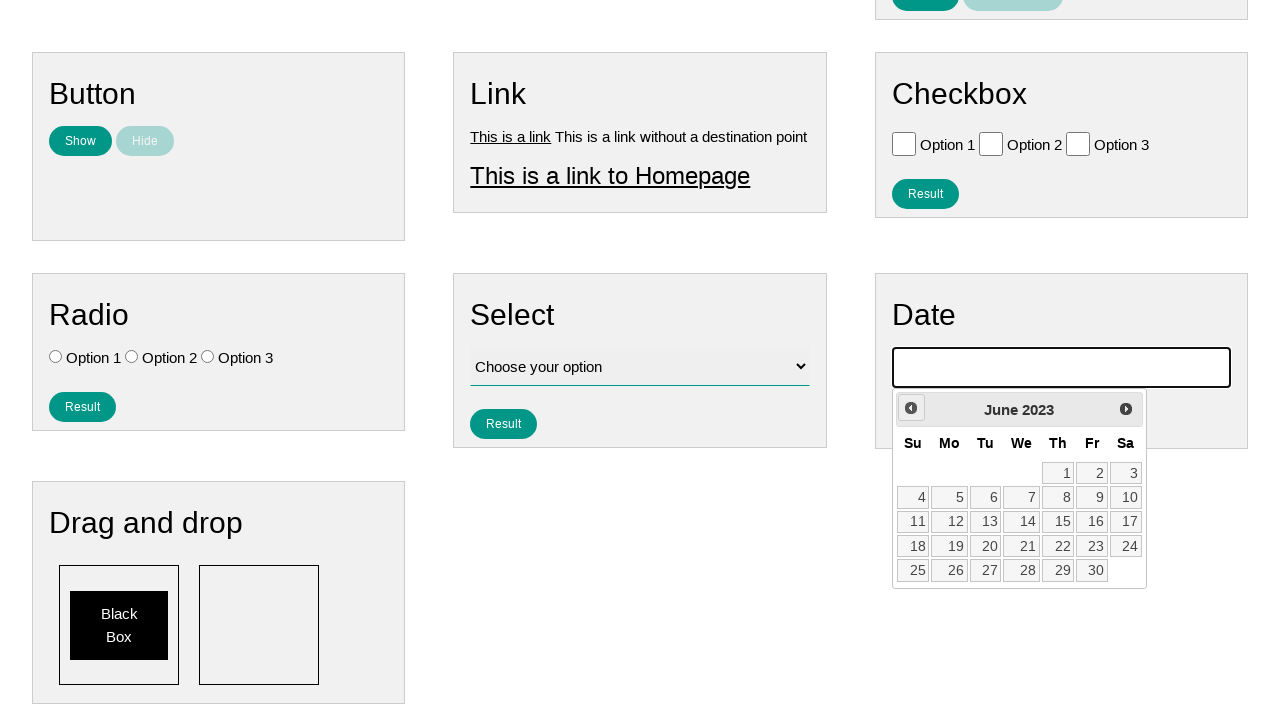

Waited for calendar to update (iteration 32/141)
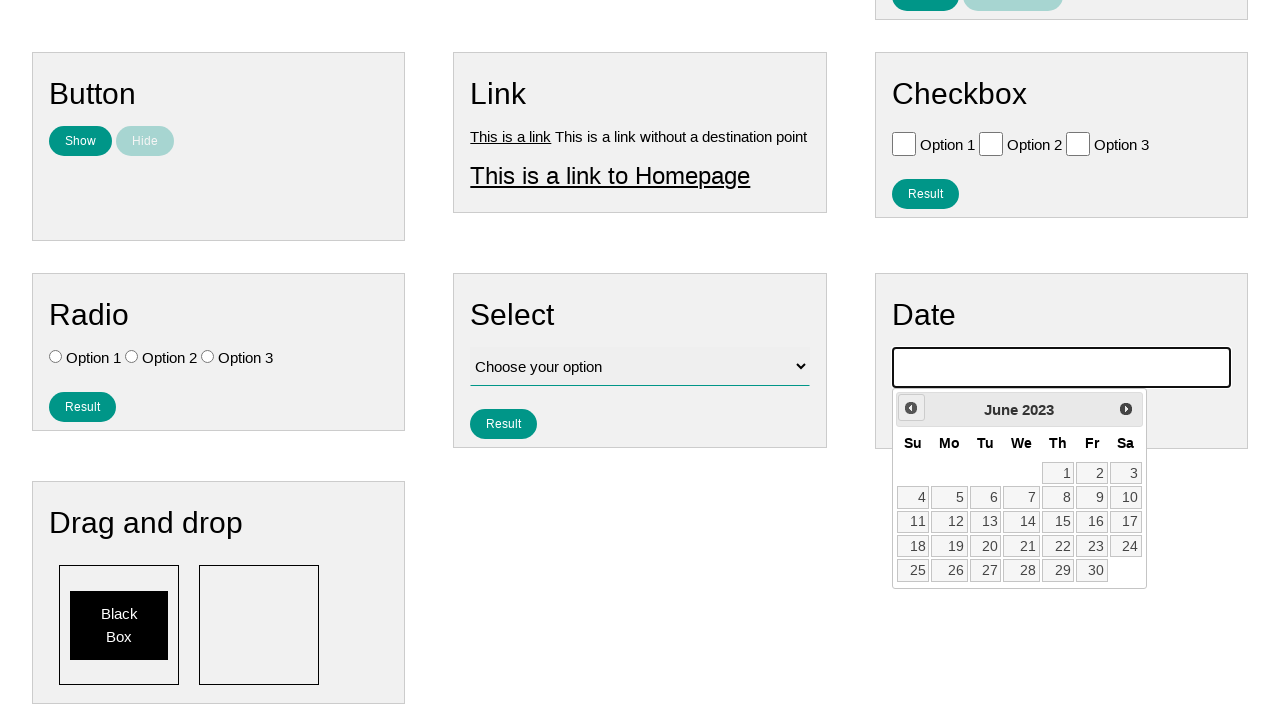

Clicked previous month button (iteration 33/141) at (911, 408) on xpath=//*[contains(@class, 'ui-datepicker-prev')]
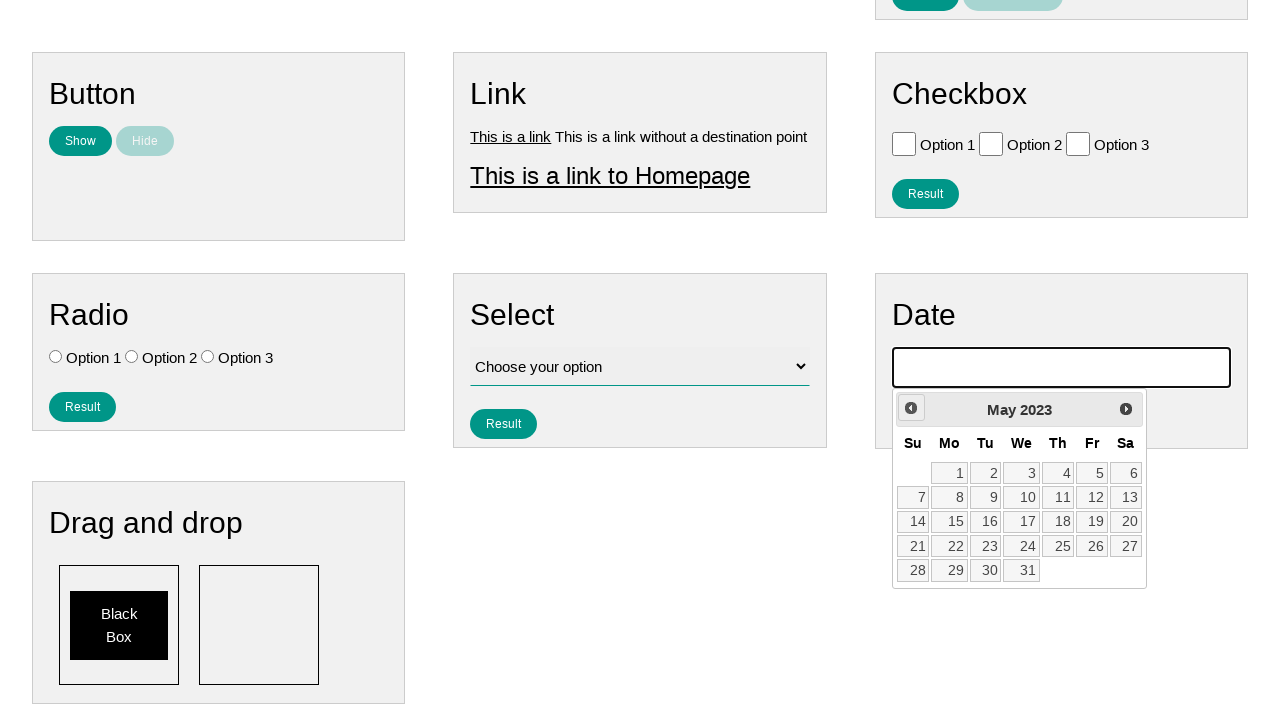

Waited for calendar to update (iteration 33/141)
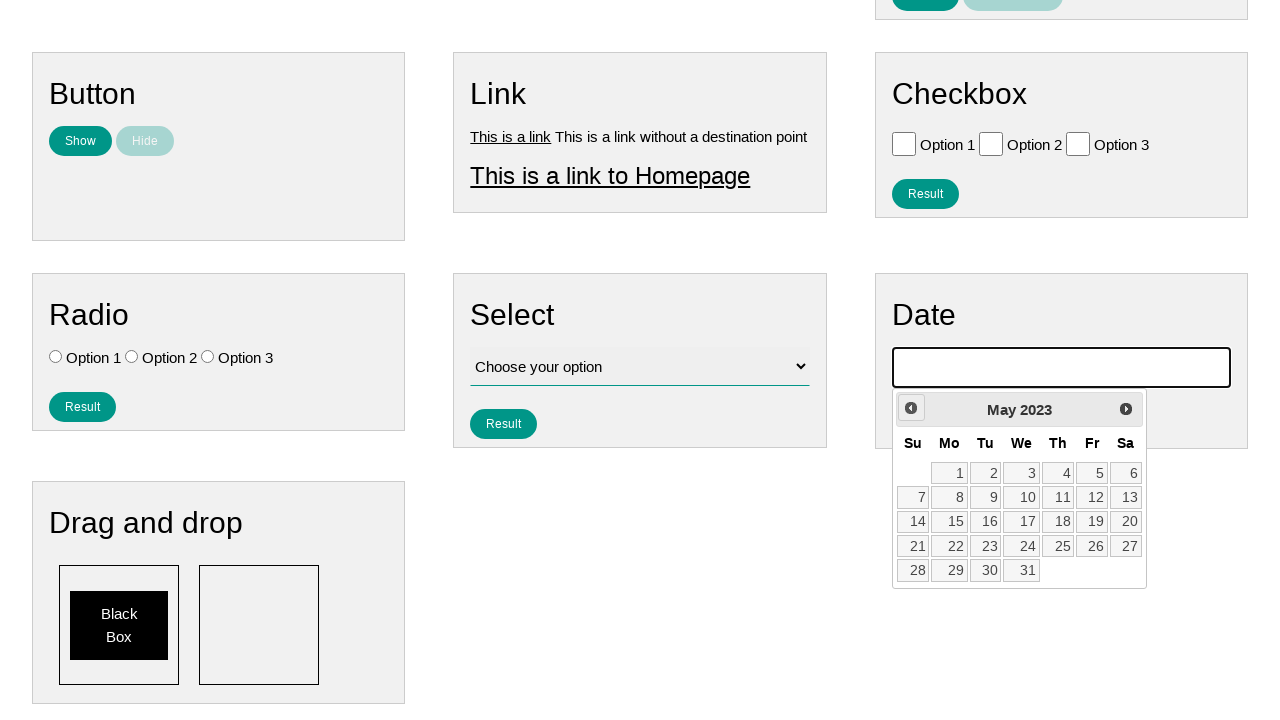

Clicked previous month button (iteration 34/141) at (911, 408) on xpath=//*[contains(@class, 'ui-datepicker-prev')]
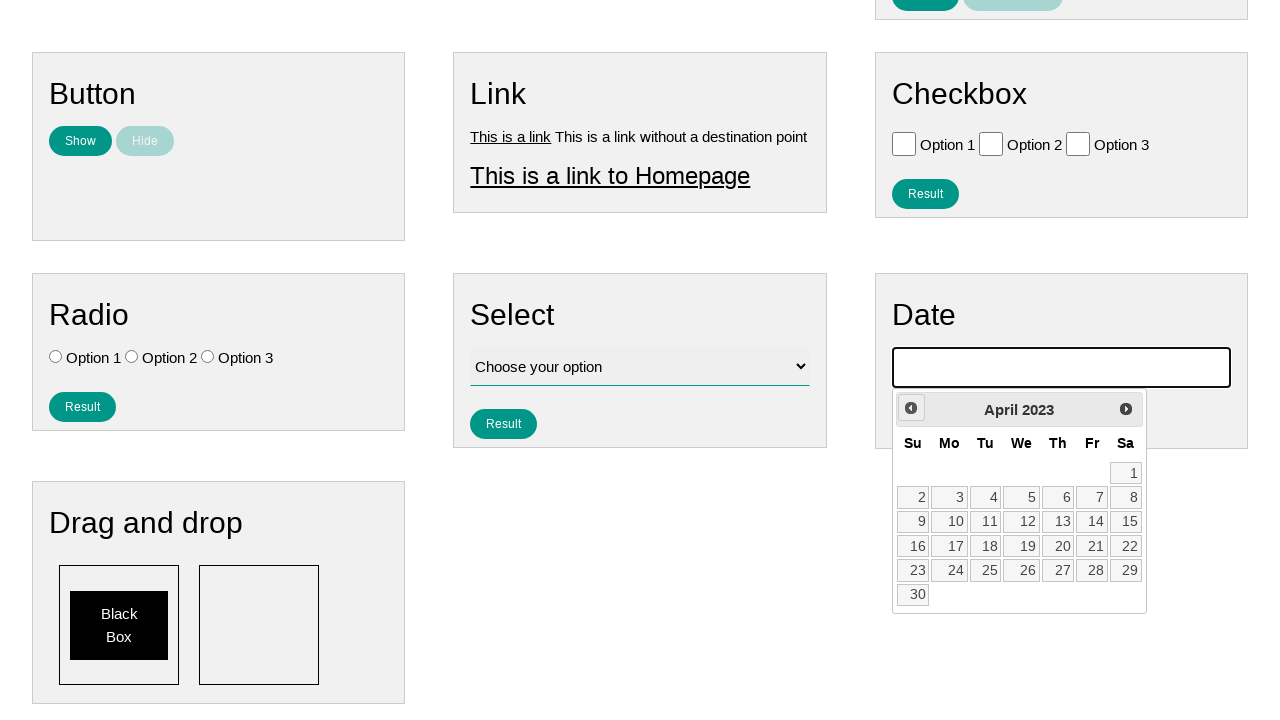

Waited for calendar to update (iteration 34/141)
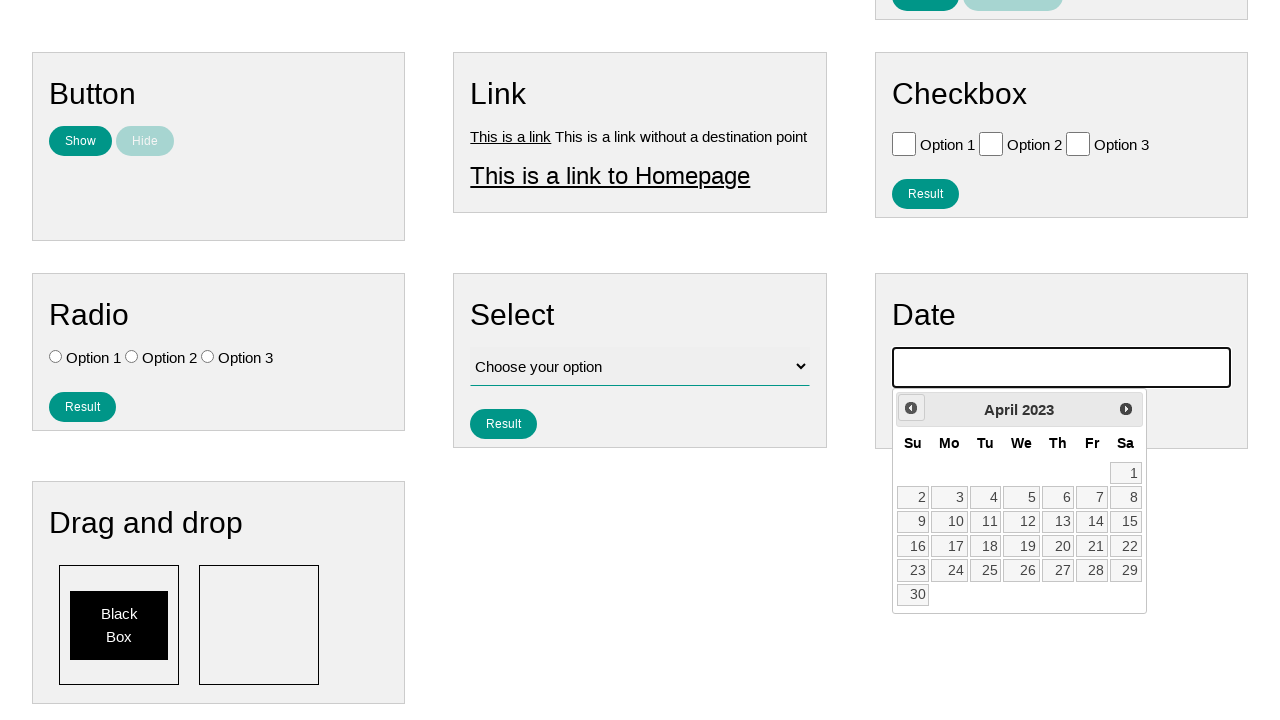

Clicked previous month button (iteration 35/141) at (911, 408) on xpath=//*[contains(@class, 'ui-datepicker-prev')]
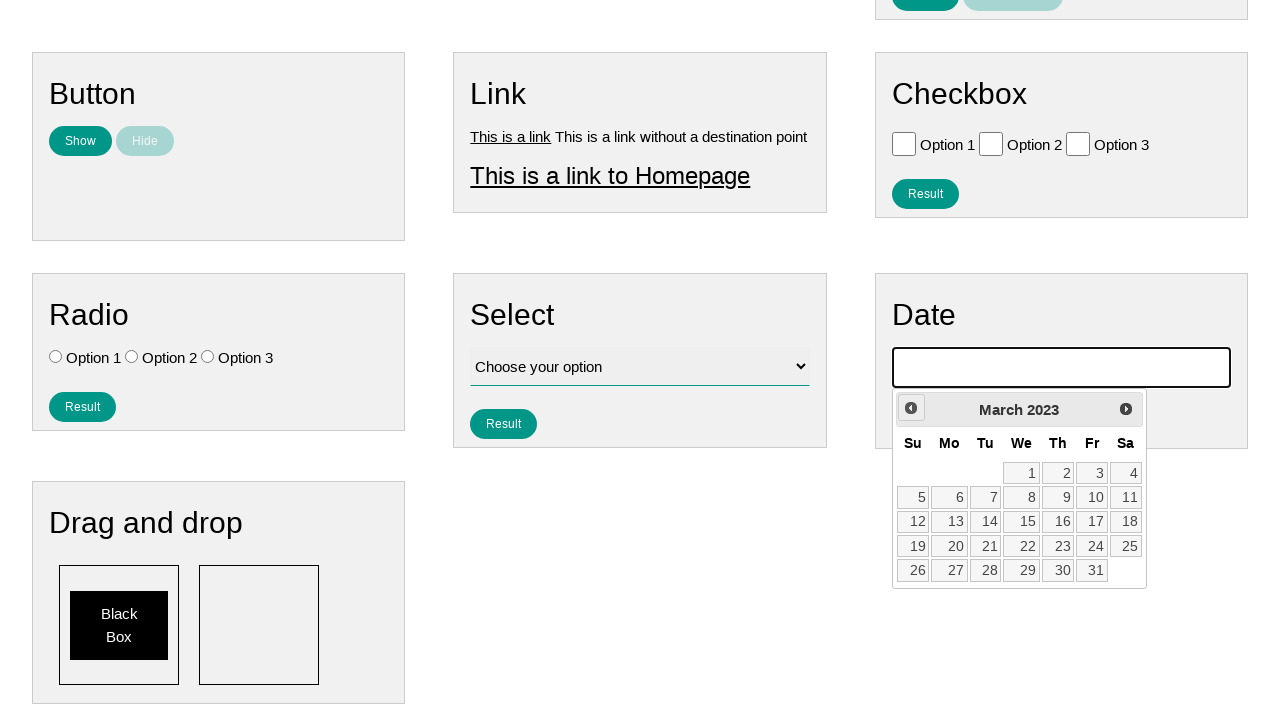

Waited for calendar to update (iteration 35/141)
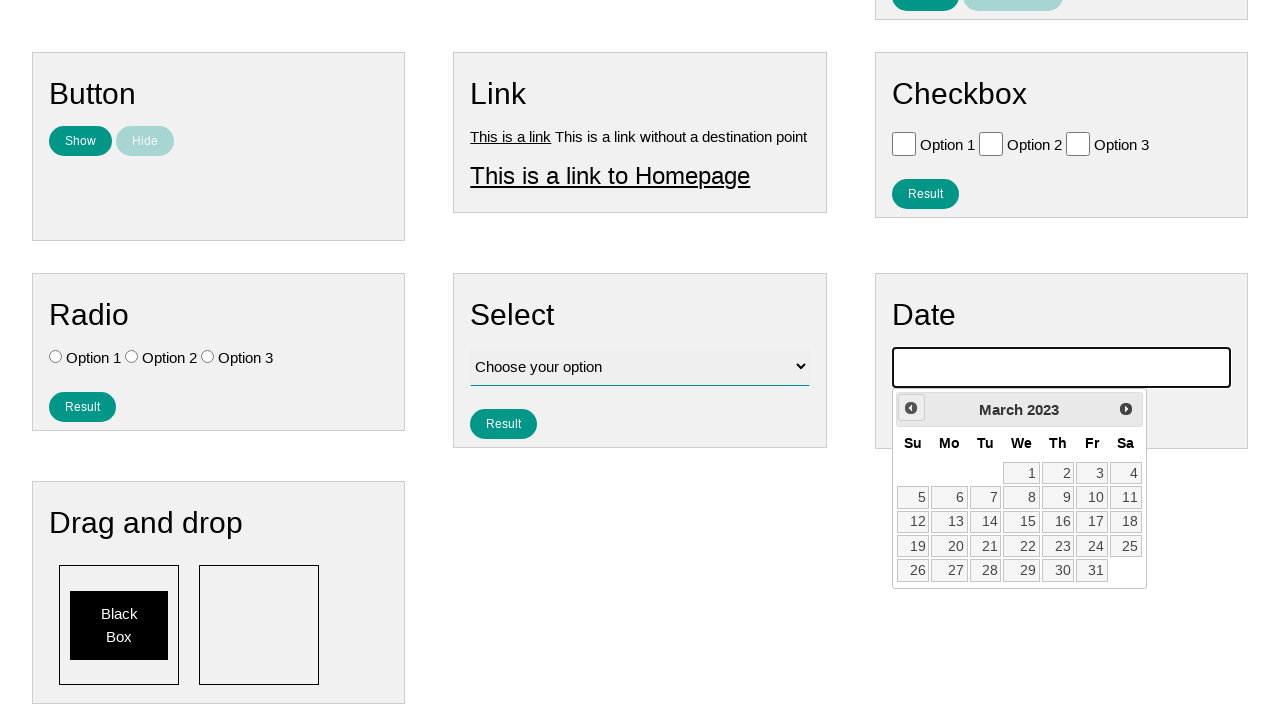

Clicked previous month button (iteration 36/141) at (911, 408) on xpath=//*[contains(@class, 'ui-datepicker-prev')]
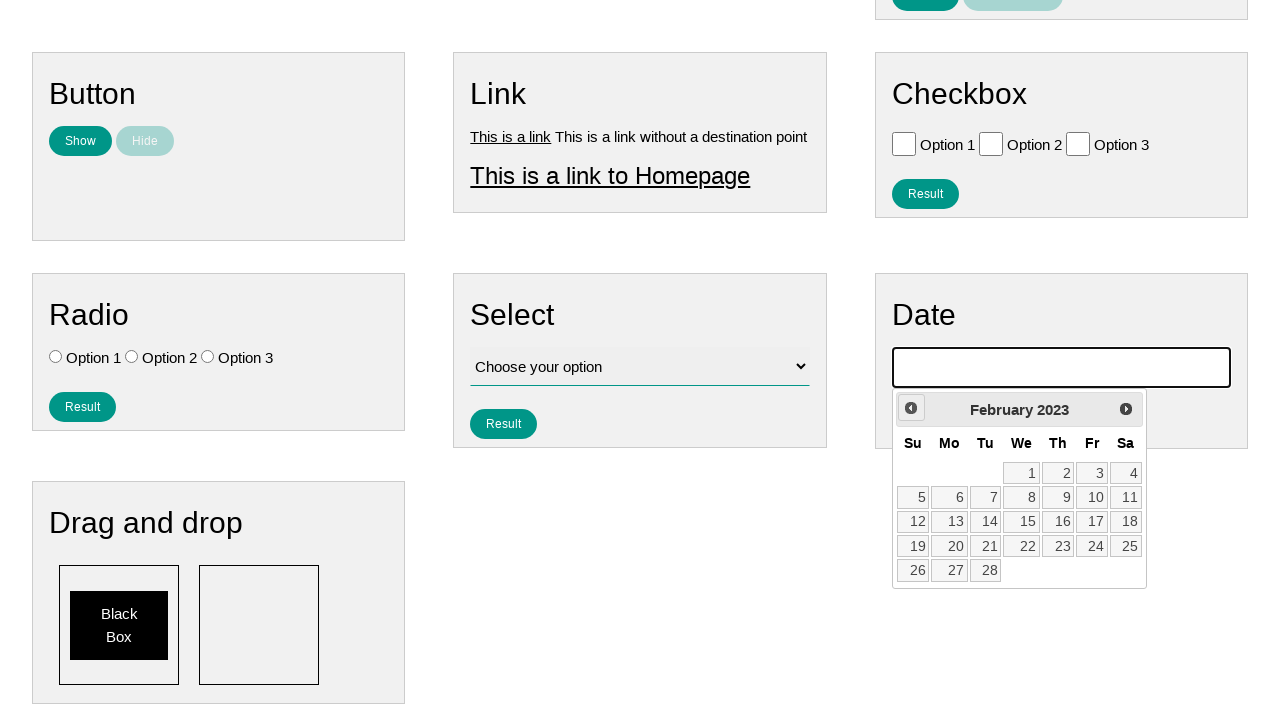

Waited for calendar to update (iteration 36/141)
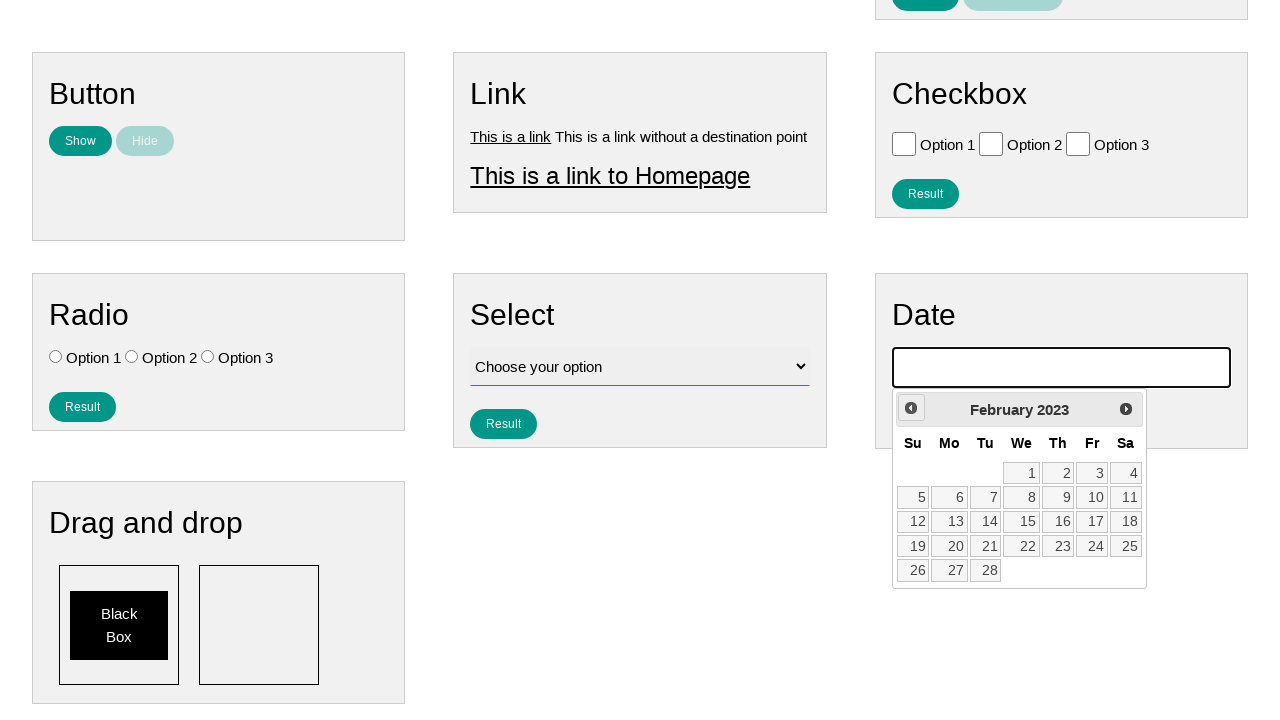

Clicked previous month button (iteration 37/141) at (911, 408) on xpath=//*[contains(@class, 'ui-datepicker-prev')]
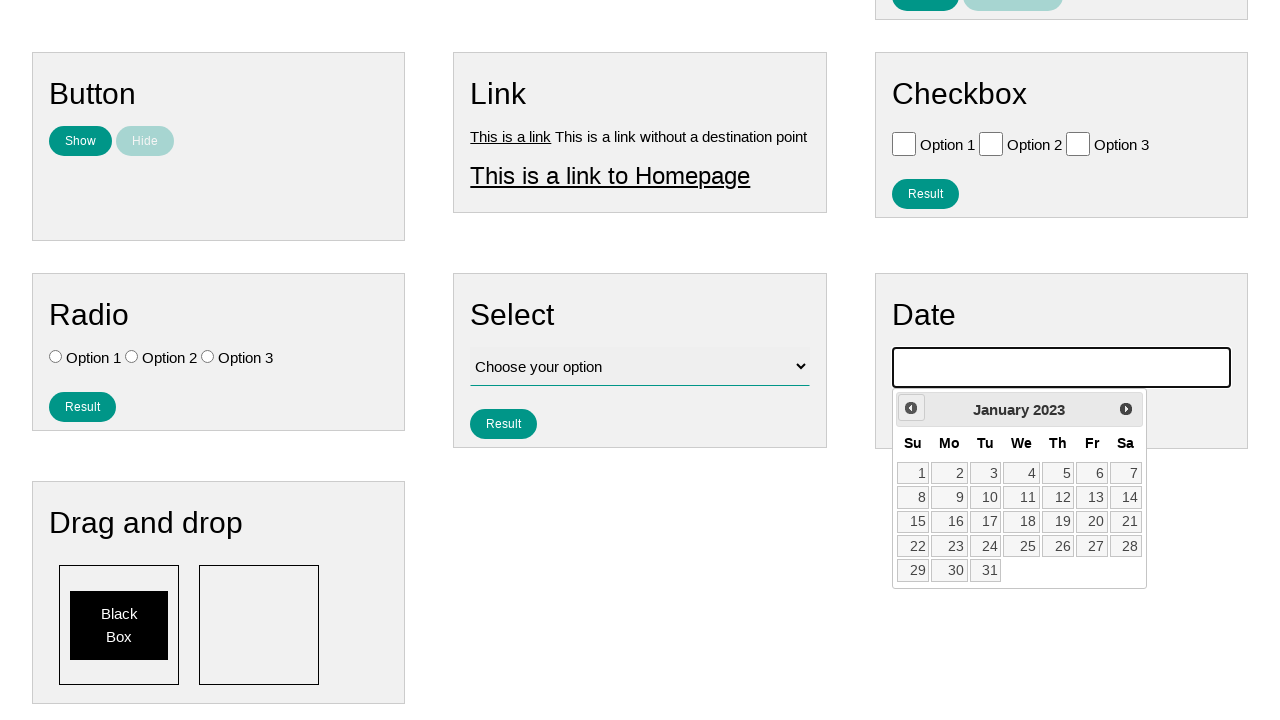

Waited for calendar to update (iteration 37/141)
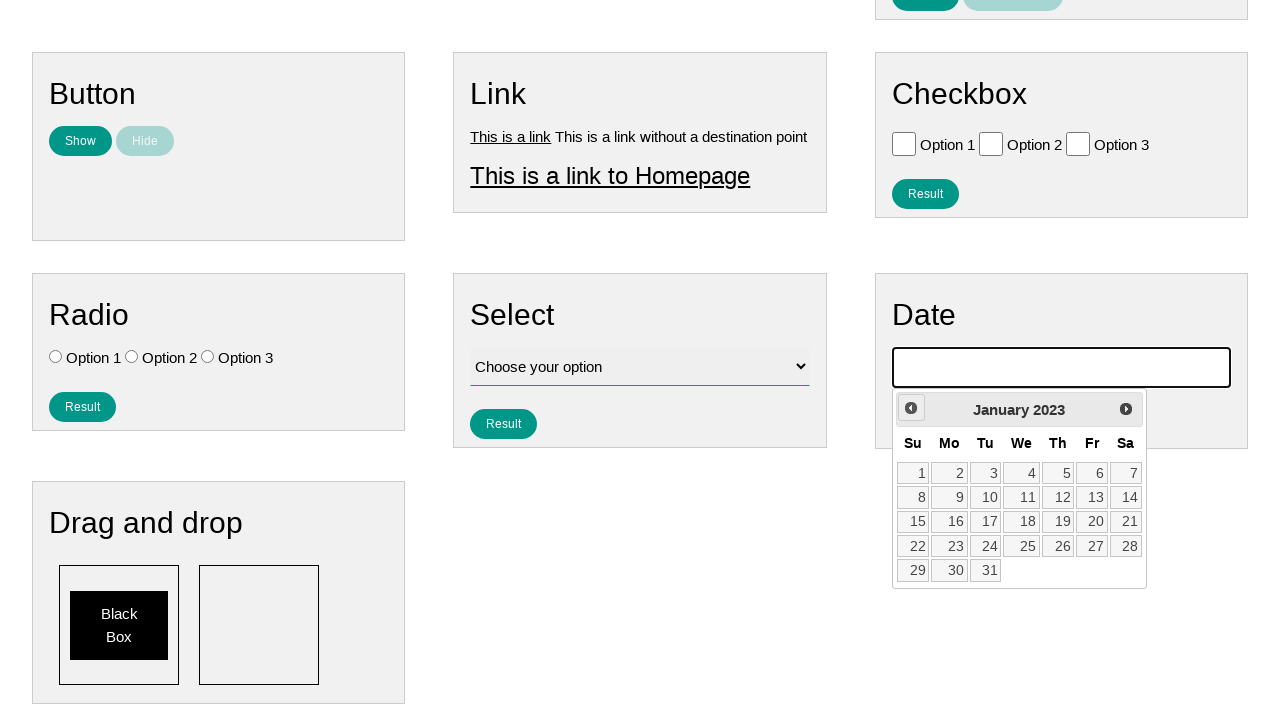

Clicked previous month button (iteration 38/141) at (911, 408) on xpath=//*[contains(@class, 'ui-datepicker-prev')]
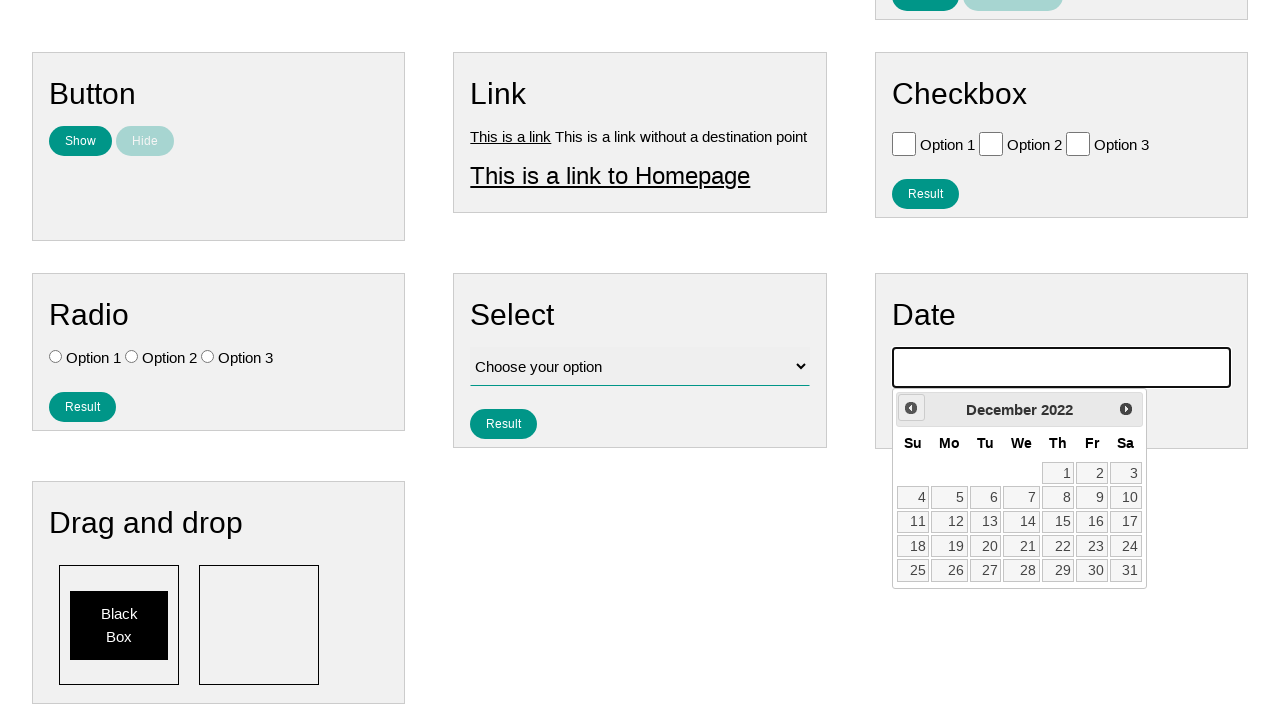

Waited for calendar to update (iteration 38/141)
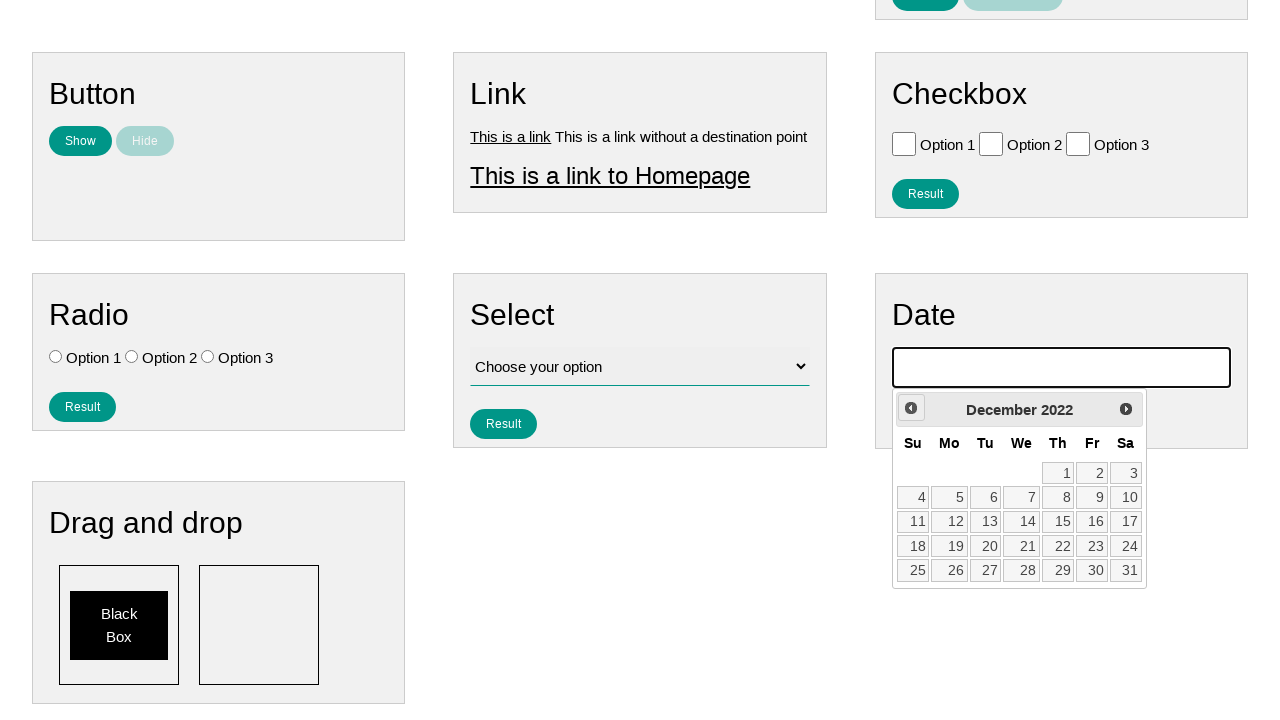

Clicked previous month button (iteration 39/141) at (911, 408) on xpath=//*[contains(@class, 'ui-datepicker-prev')]
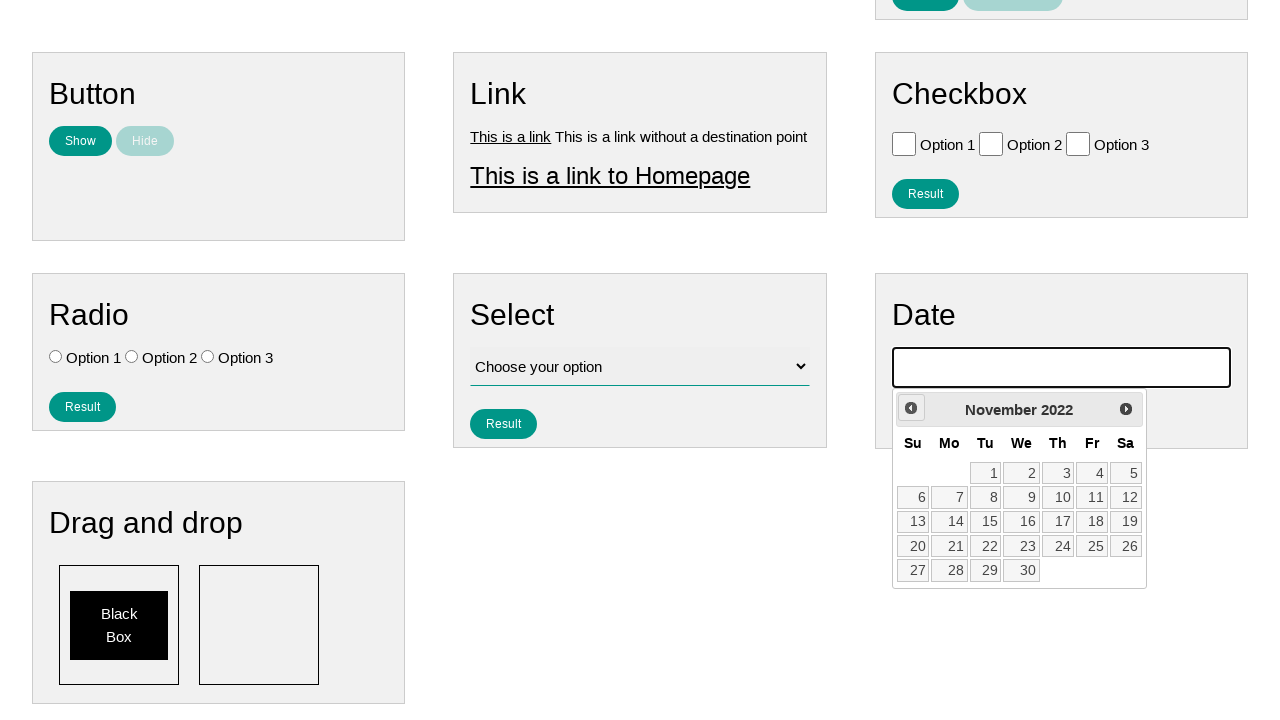

Waited for calendar to update (iteration 39/141)
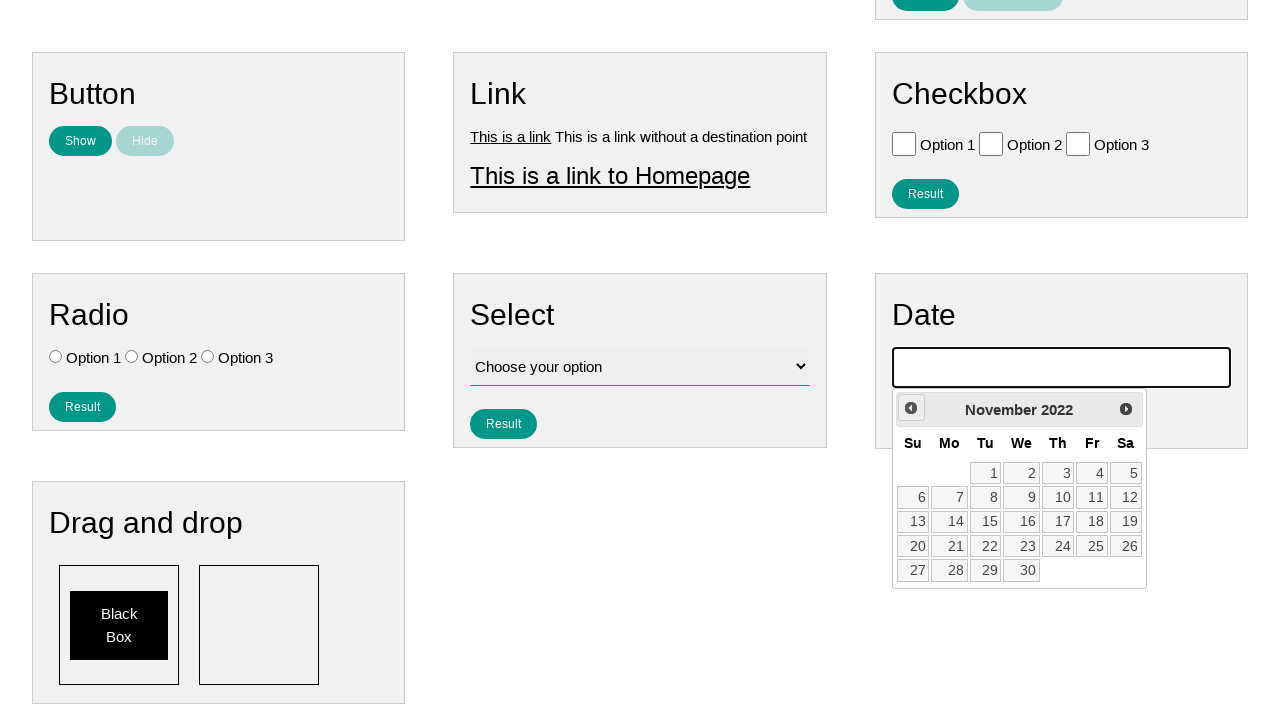

Clicked previous month button (iteration 40/141) at (911, 408) on xpath=//*[contains(@class, 'ui-datepicker-prev')]
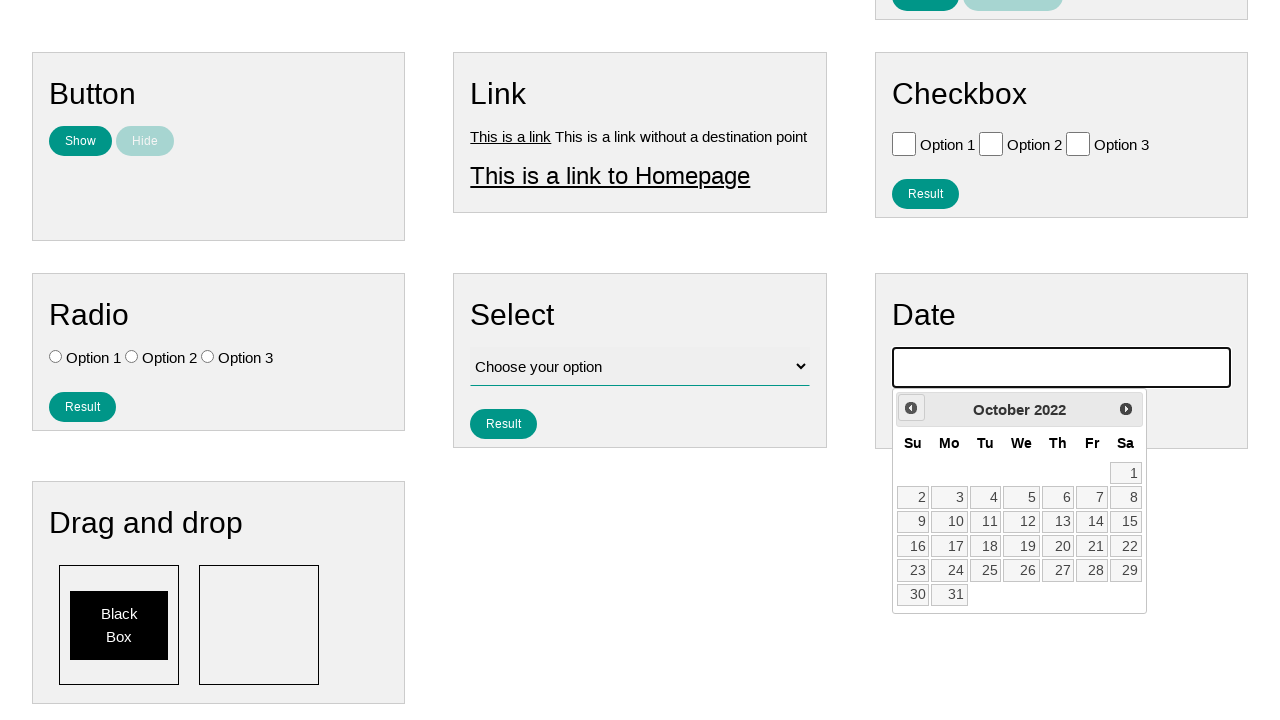

Waited for calendar to update (iteration 40/141)
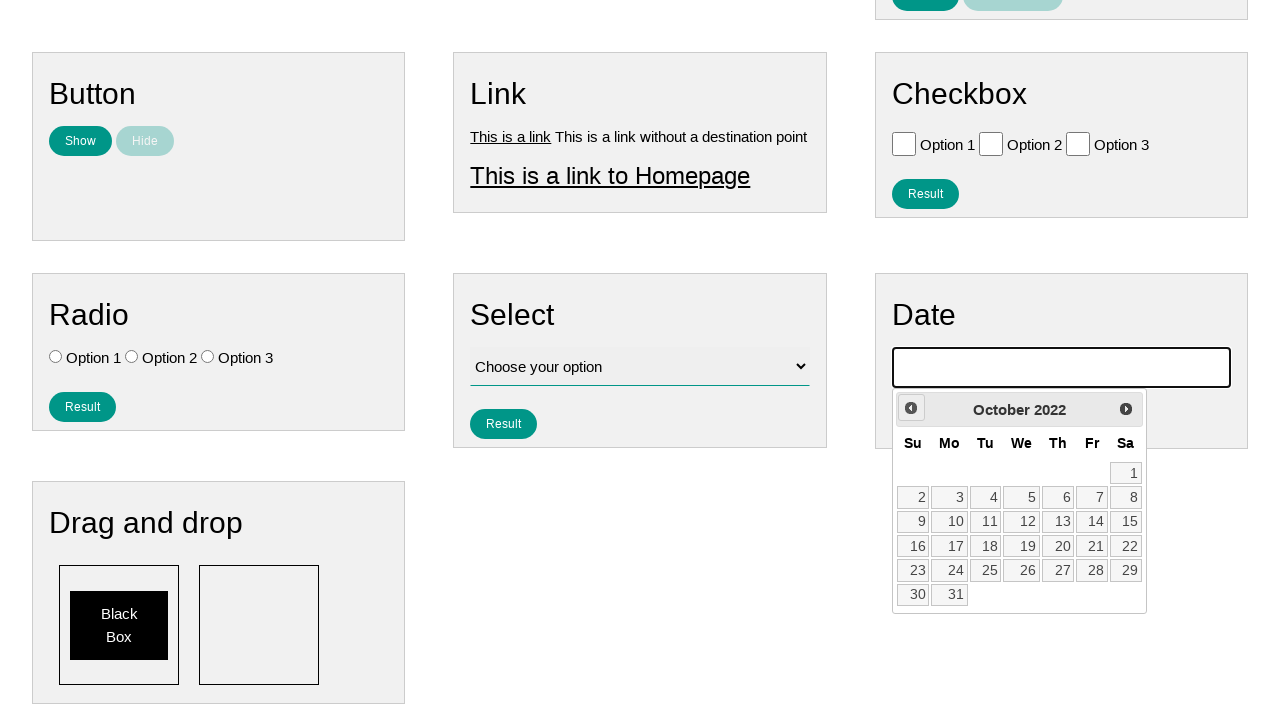

Clicked previous month button (iteration 41/141) at (911, 408) on xpath=//*[contains(@class, 'ui-datepicker-prev')]
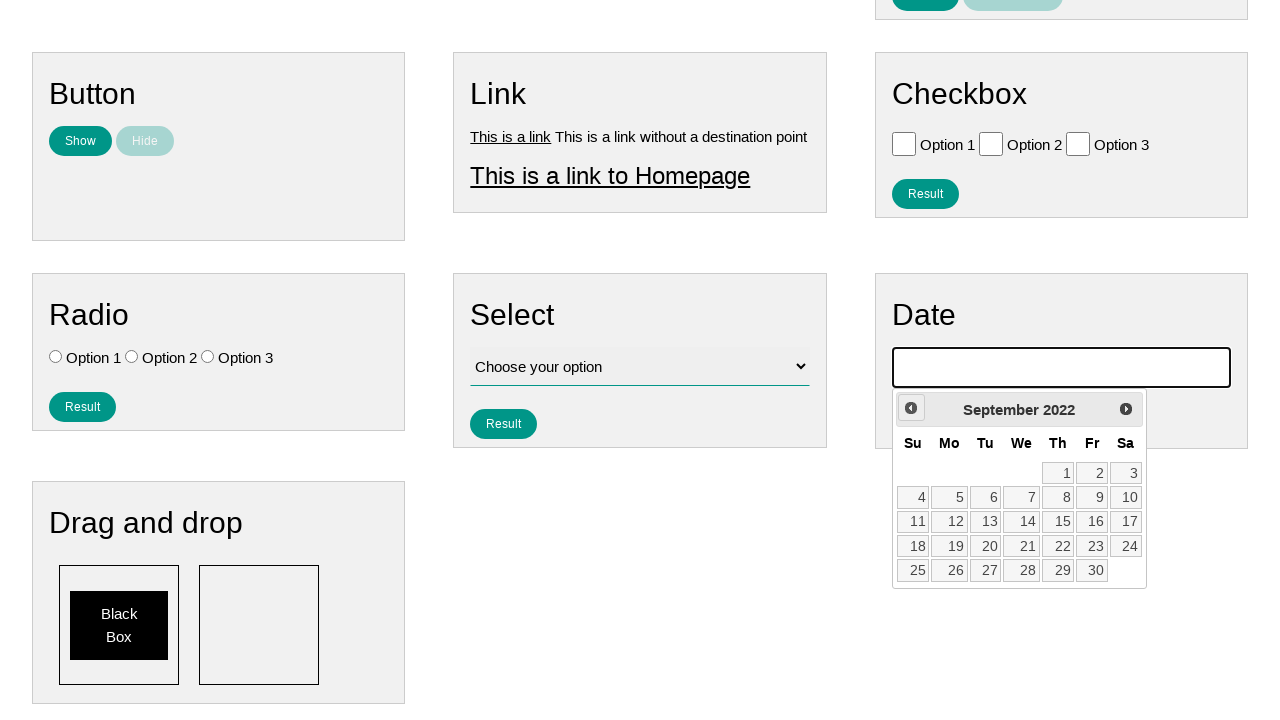

Waited for calendar to update (iteration 41/141)
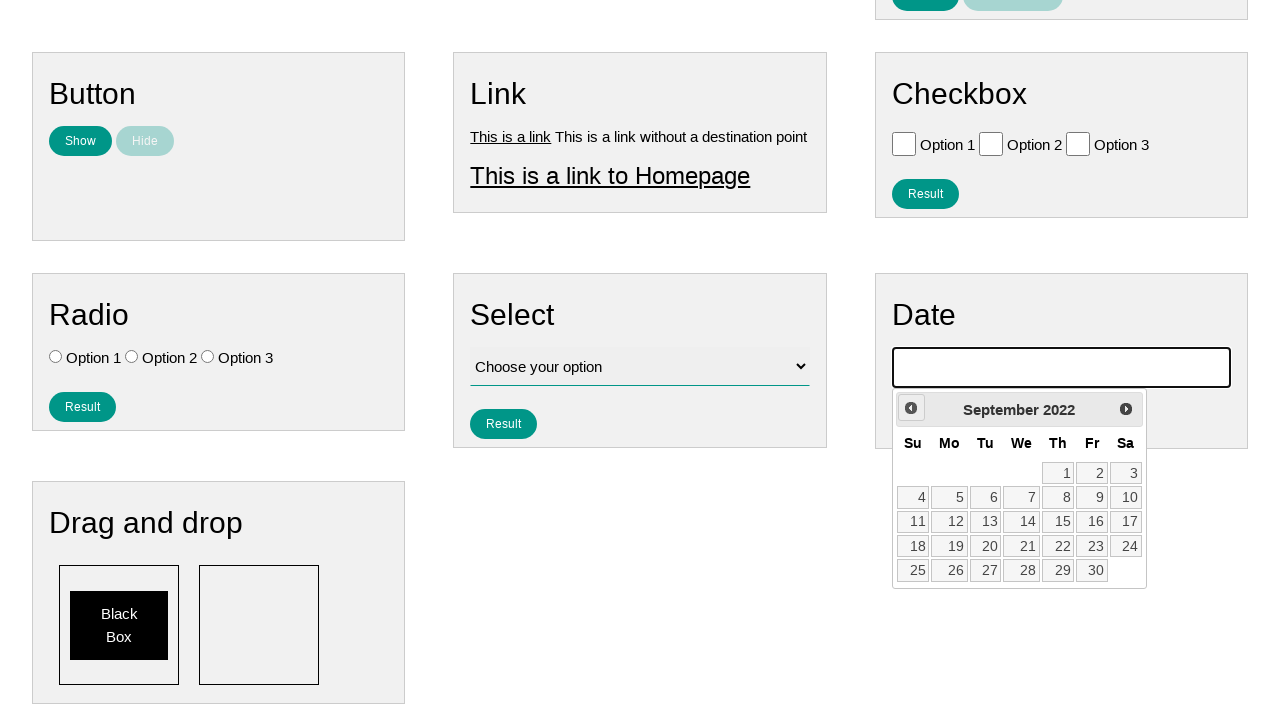

Clicked previous month button (iteration 42/141) at (911, 408) on xpath=//*[contains(@class, 'ui-datepicker-prev')]
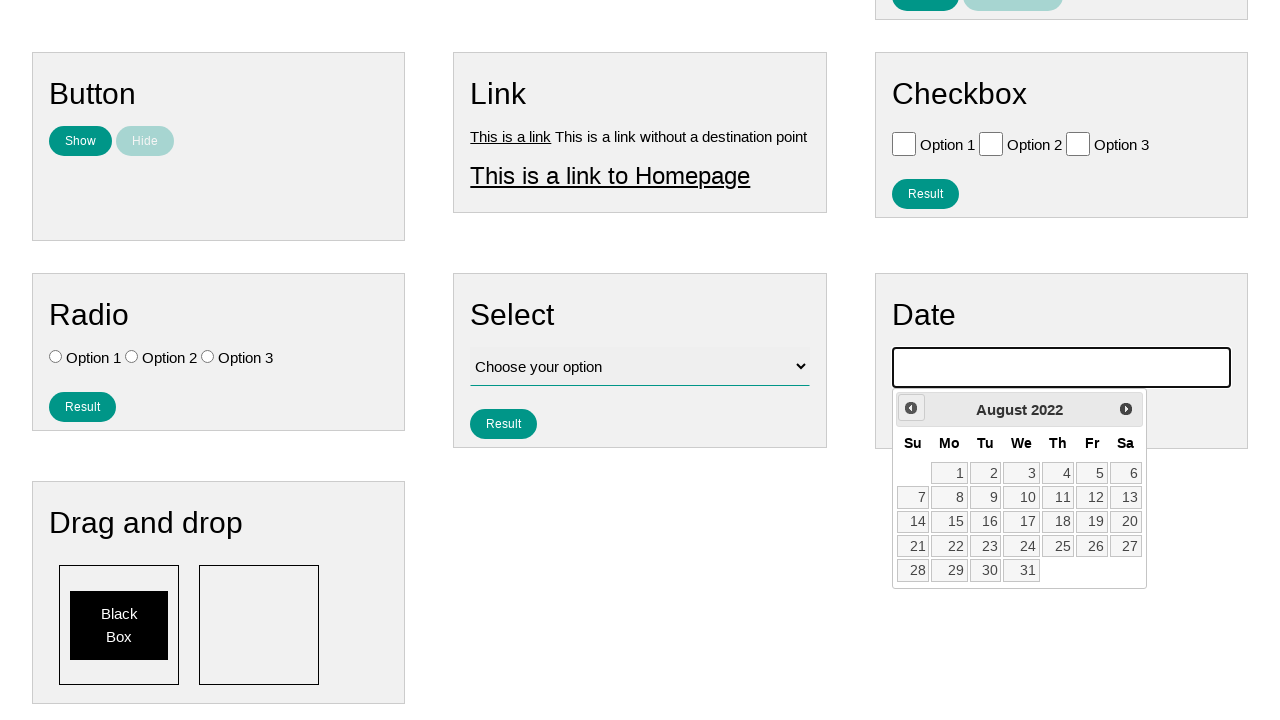

Waited for calendar to update (iteration 42/141)
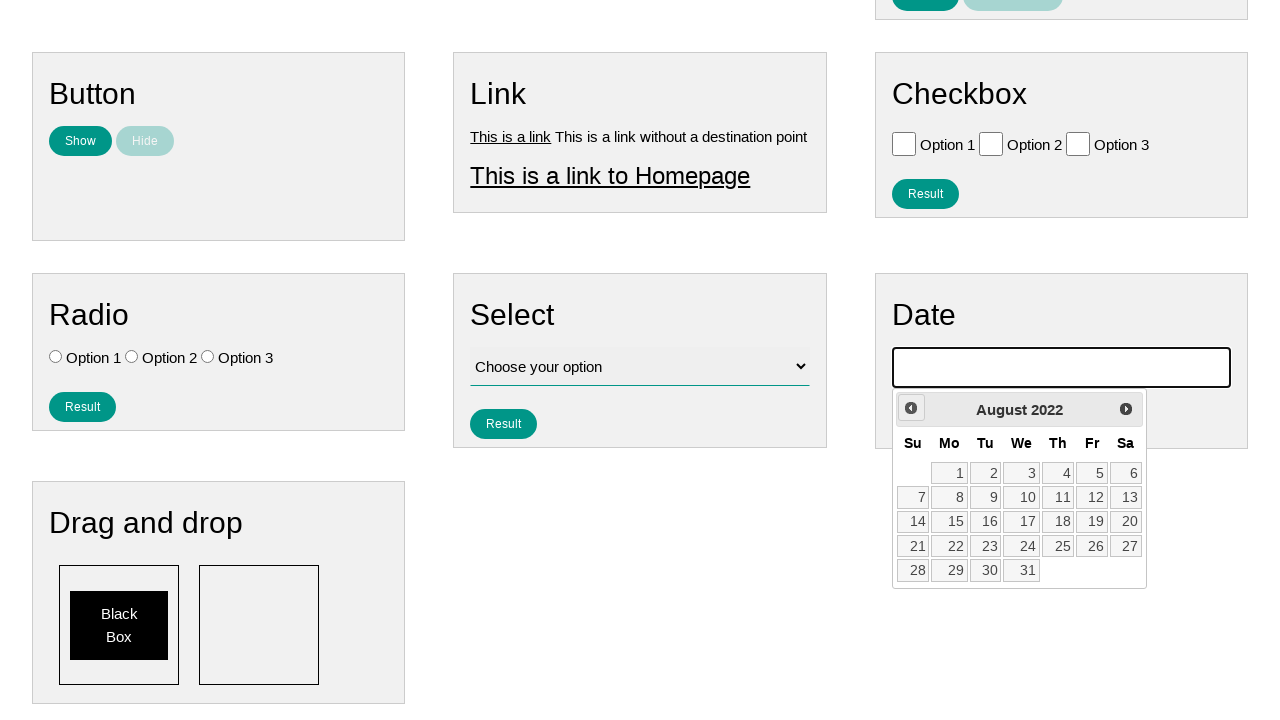

Clicked previous month button (iteration 43/141) at (911, 408) on xpath=//*[contains(@class, 'ui-datepicker-prev')]
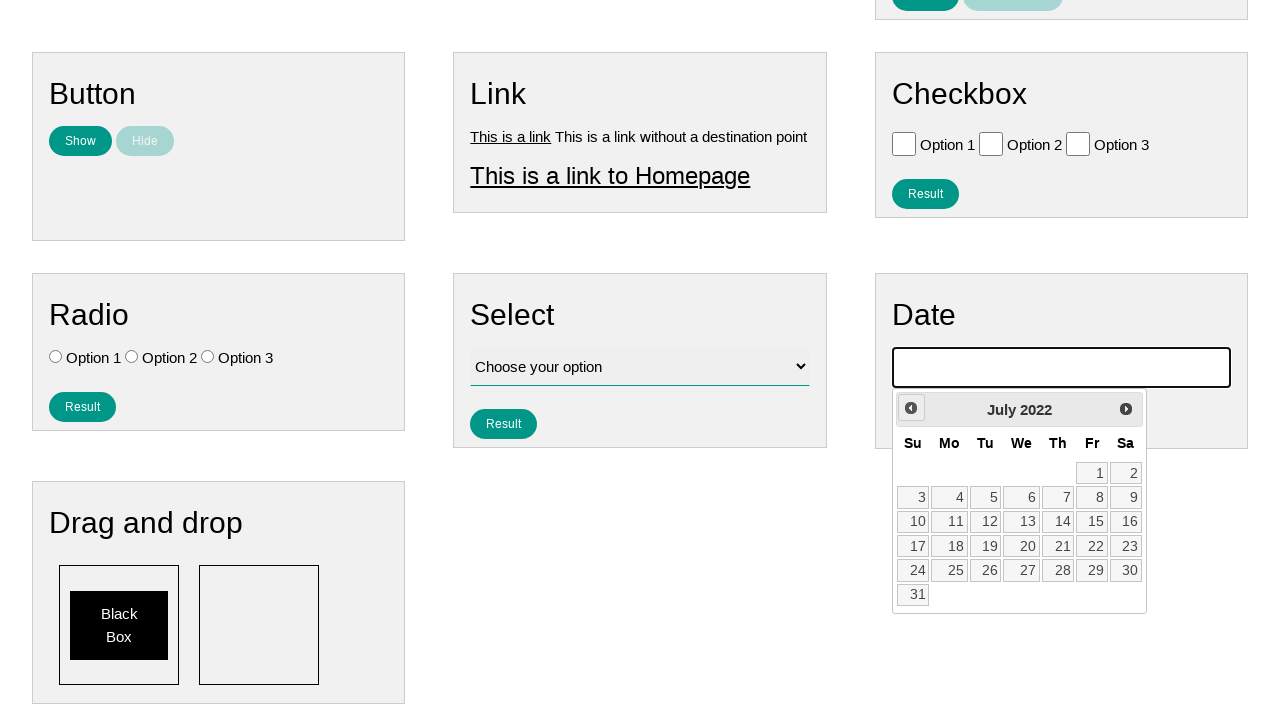

Waited for calendar to update (iteration 43/141)
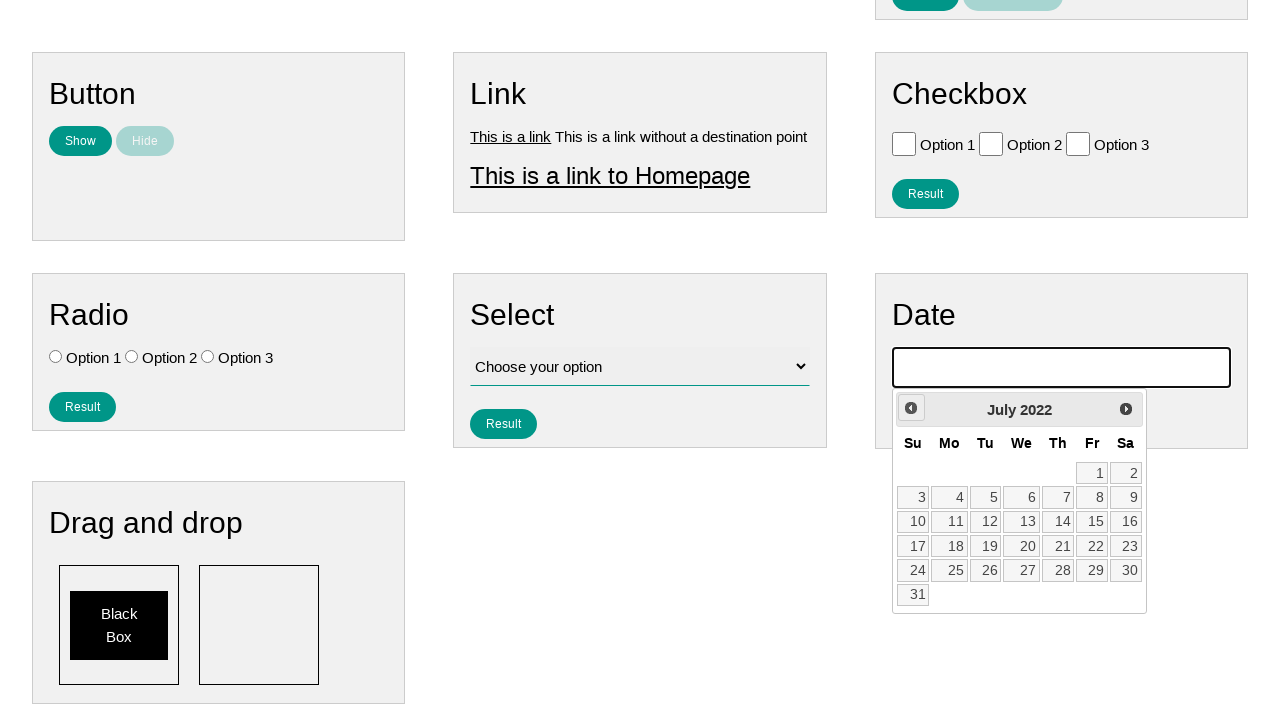

Clicked previous month button (iteration 44/141) at (911, 408) on xpath=//*[contains(@class, 'ui-datepicker-prev')]
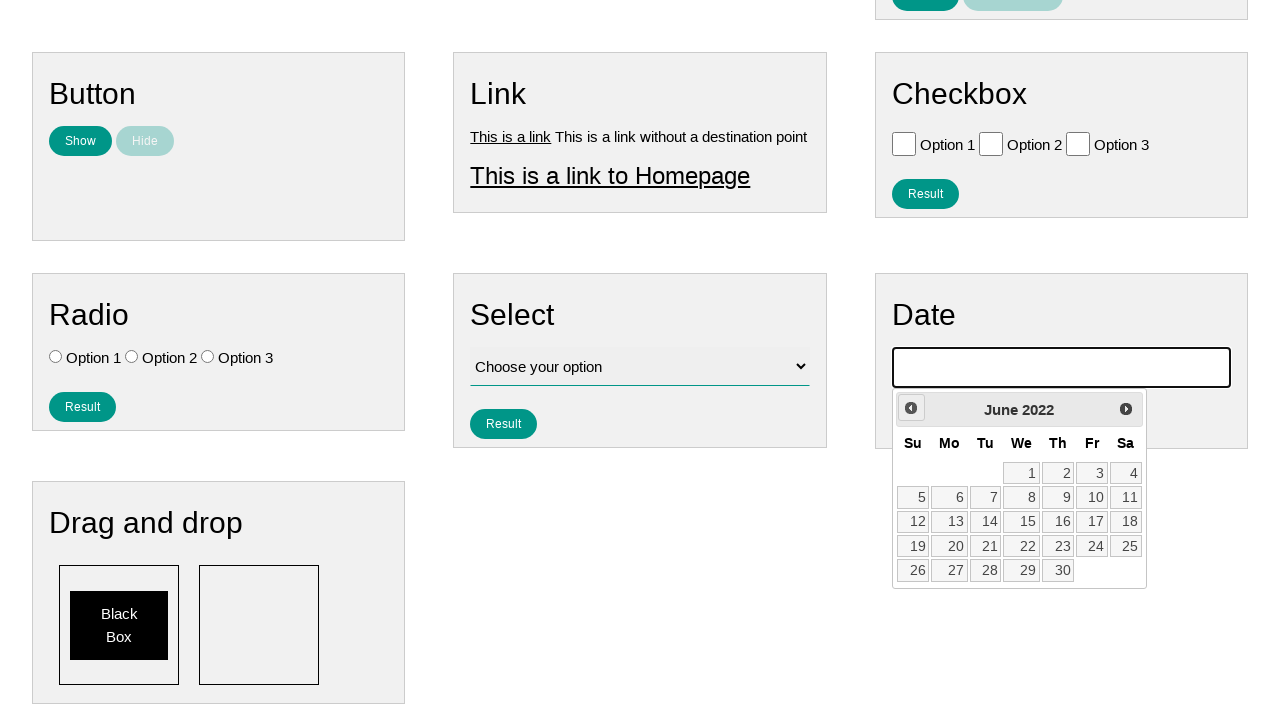

Waited for calendar to update (iteration 44/141)
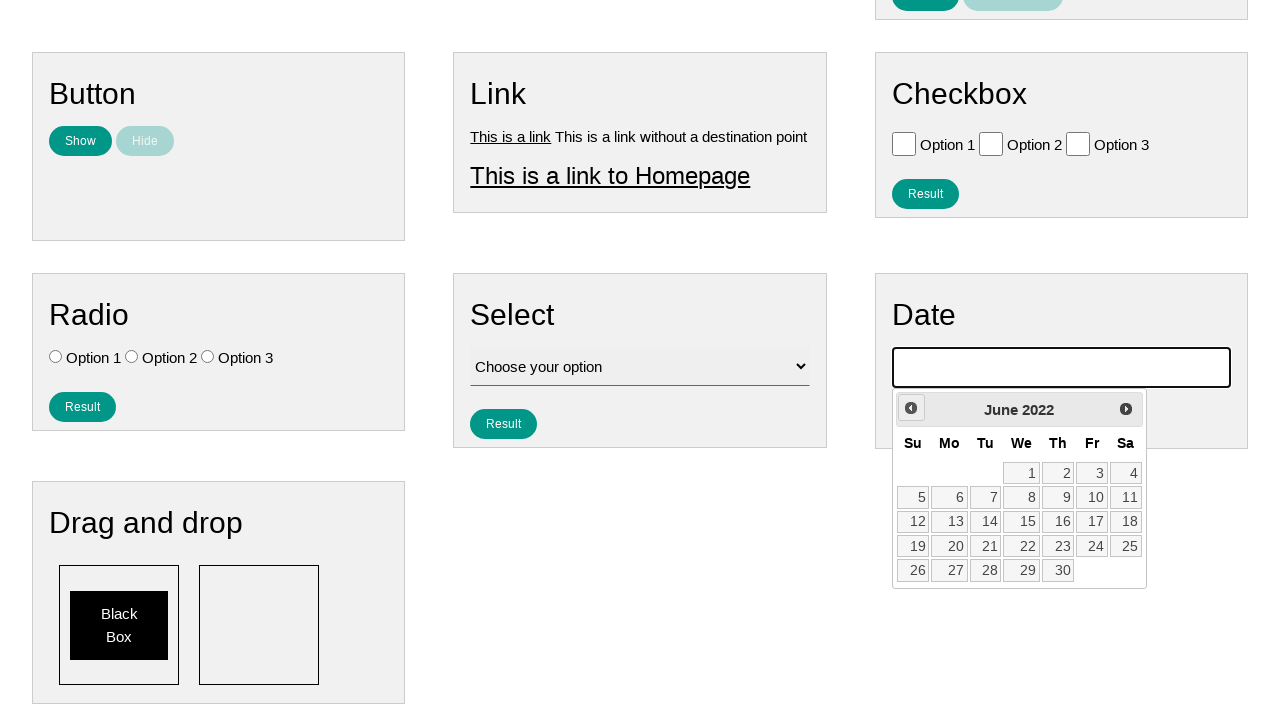

Clicked previous month button (iteration 45/141) at (911, 408) on xpath=//*[contains(@class, 'ui-datepicker-prev')]
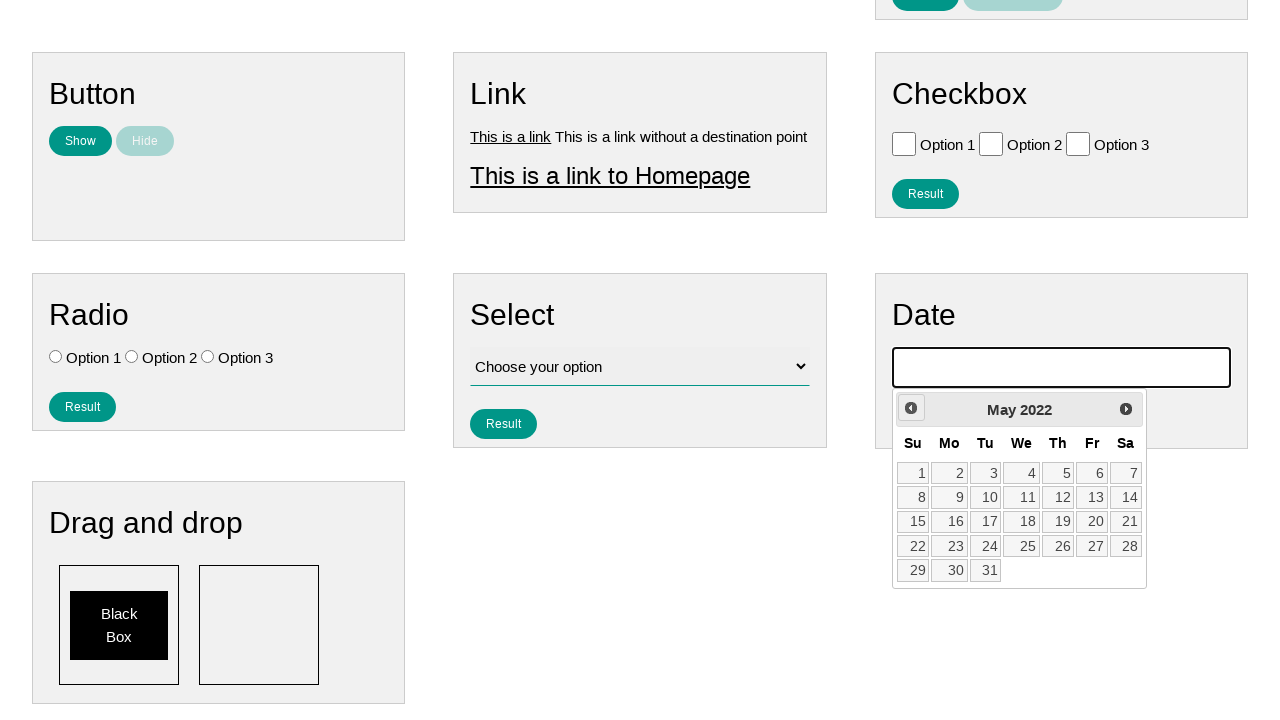

Waited for calendar to update (iteration 45/141)
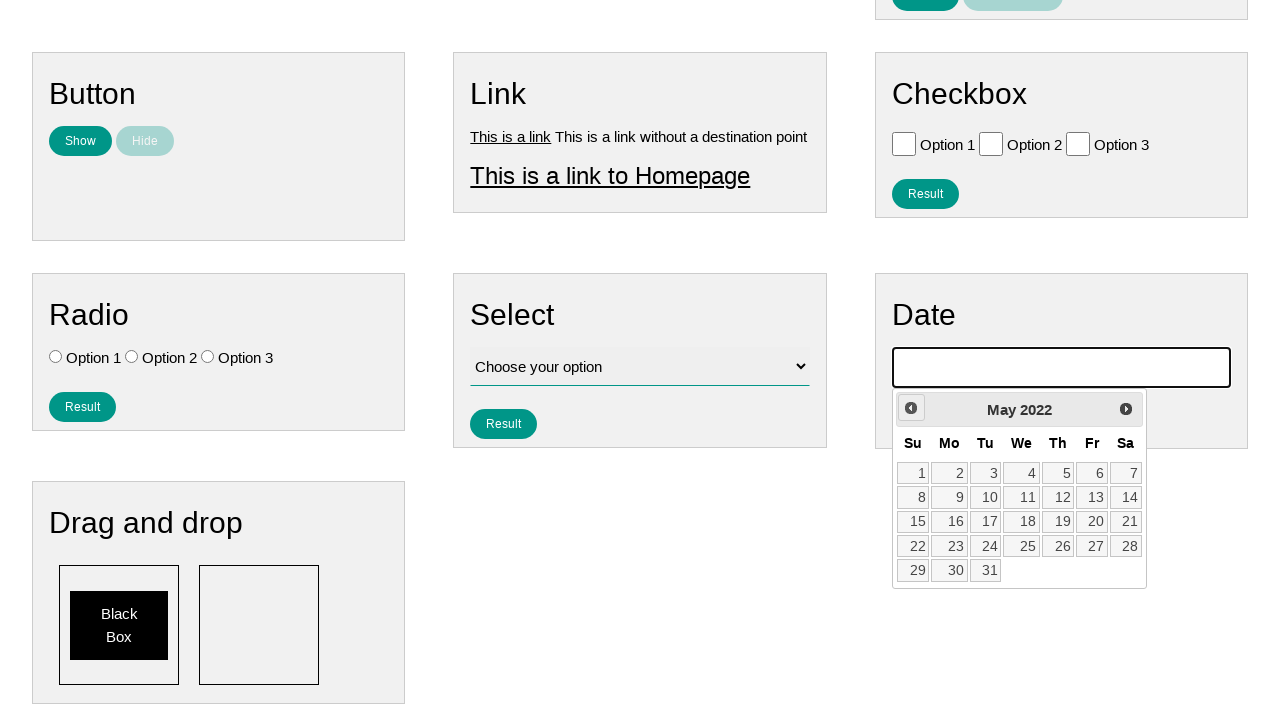

Clicked previous month button (iteration 46/141) at (911, 408) on xpath=//*[contains(@class, 'ui-datepicker-prev')]
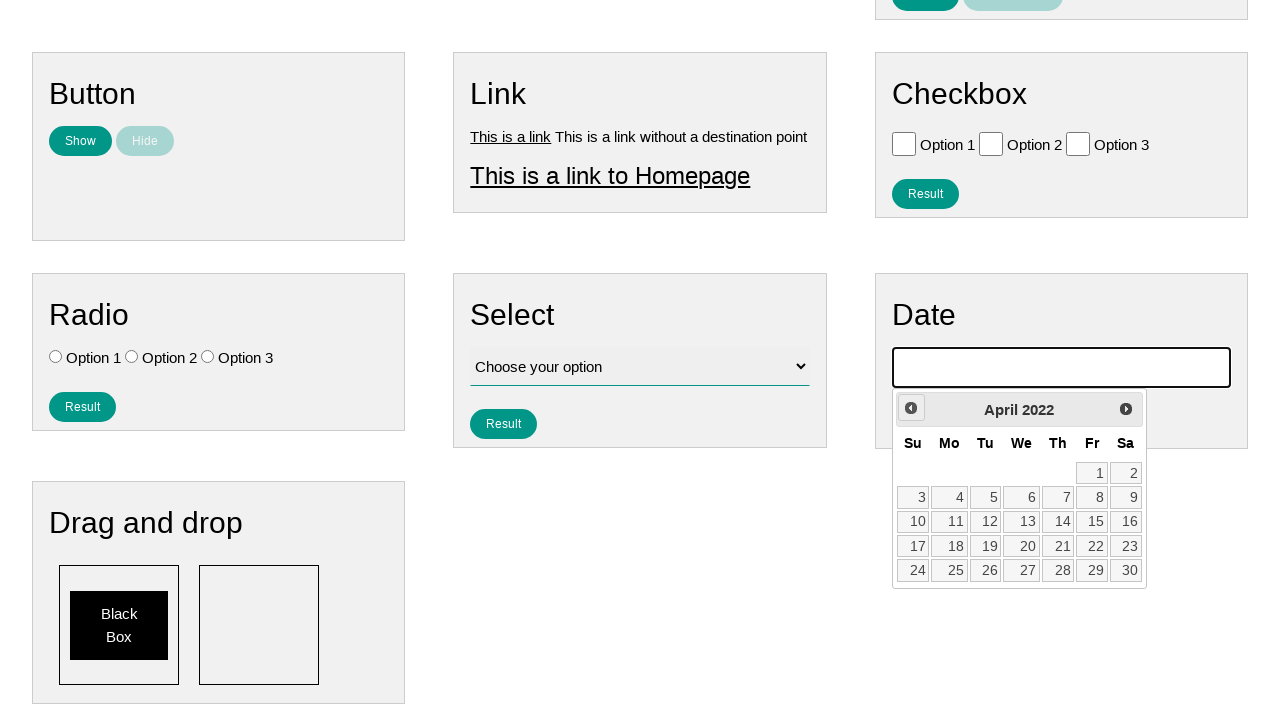

Waited for calendar to update (iteration 46/141)
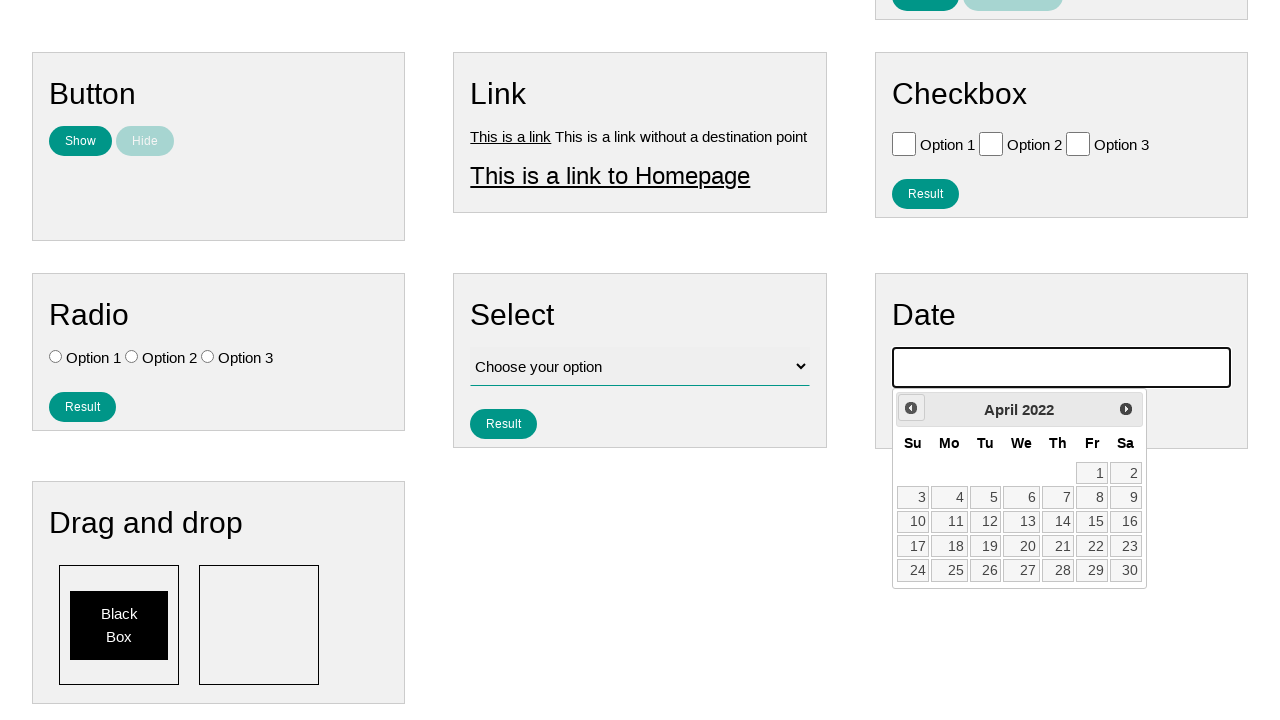

Clicked previous month button (iteration 47/141) at (911, 408) on xpath=//*[contains(@class, 'ui-datepicker-prev')]
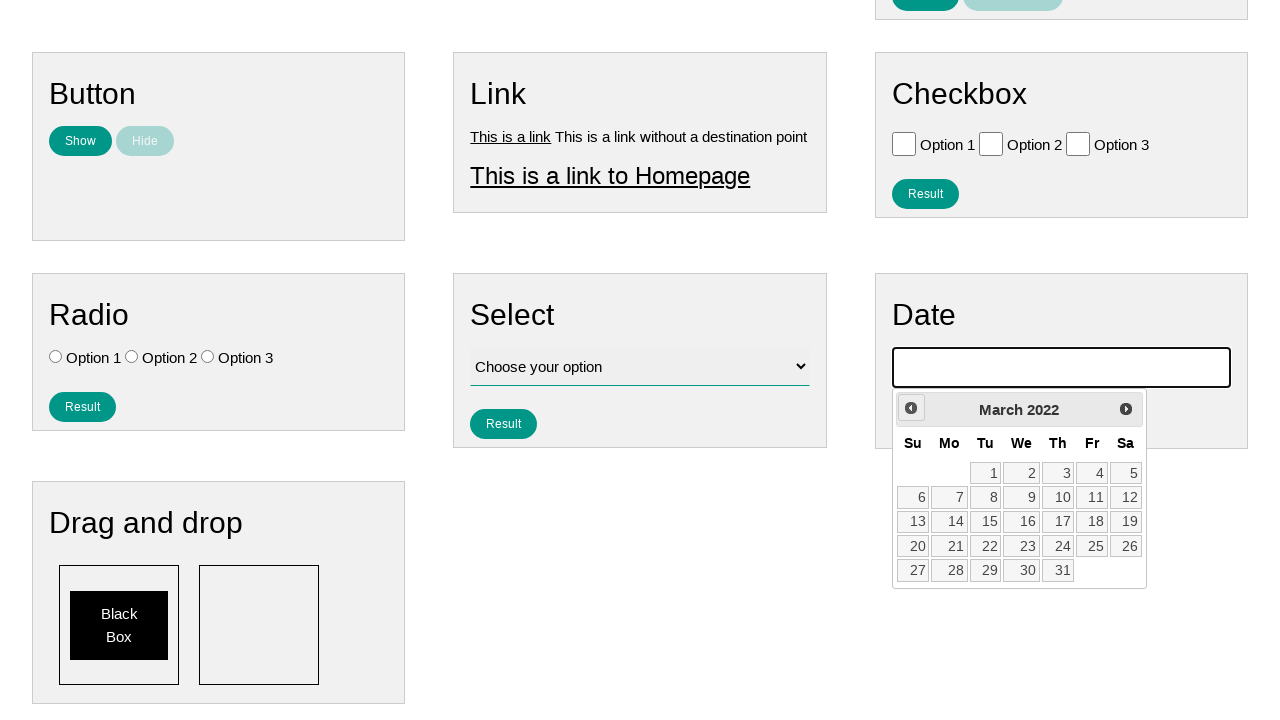

Waited for calendar to update (iteration 47/141)
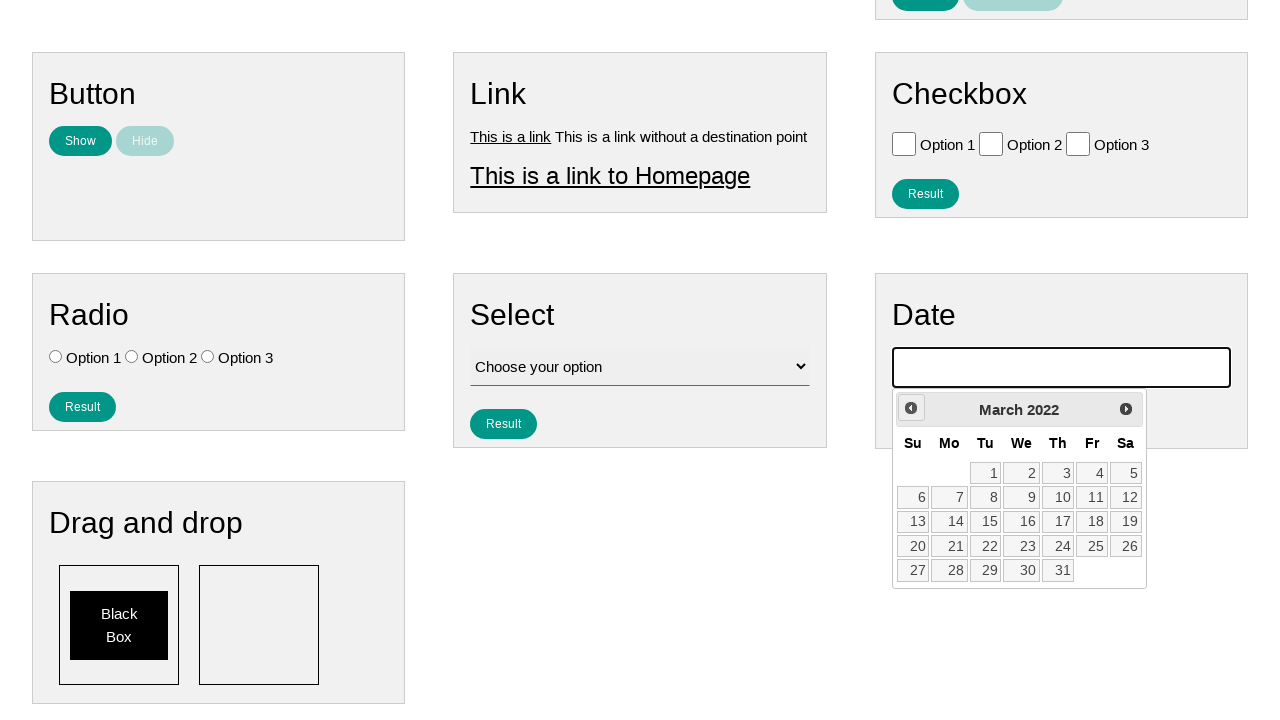

Clicked previous month button (iteration 48/141) at (911, 408) on xpath=//*[contains(@class, 'ui-datepicker-prev')]
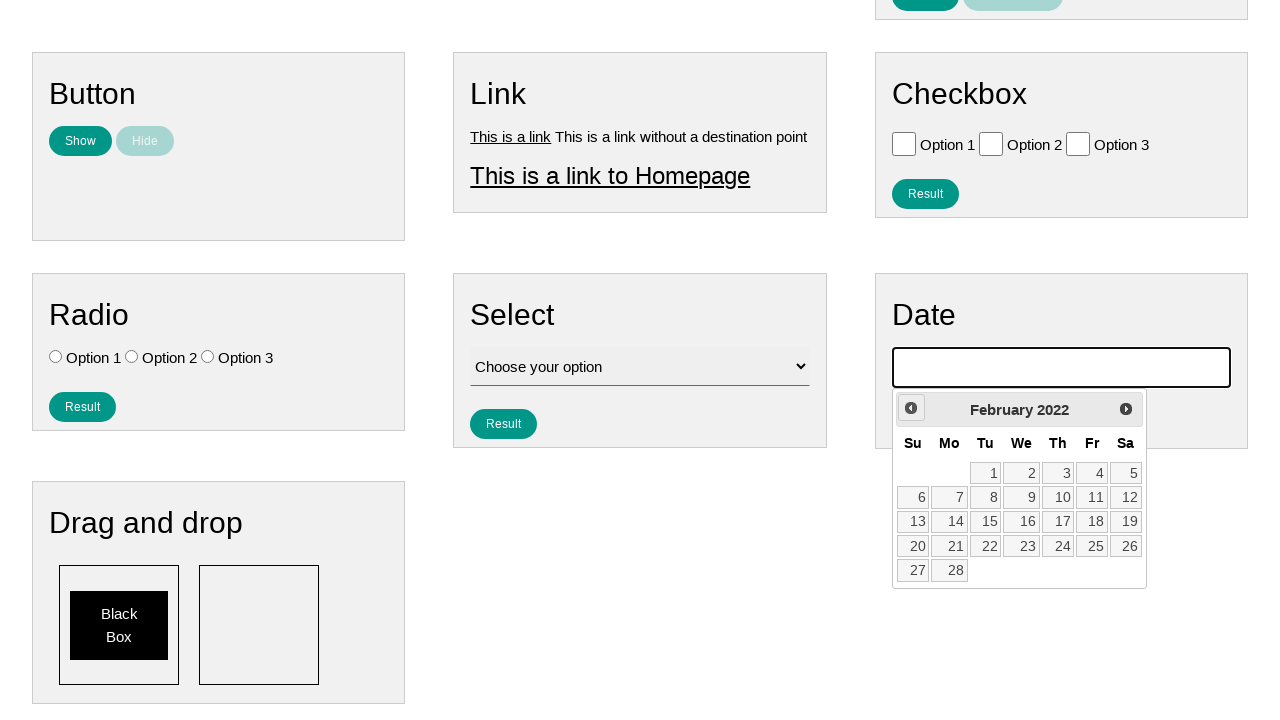

Waited for calendar to update (iteration 48/141)
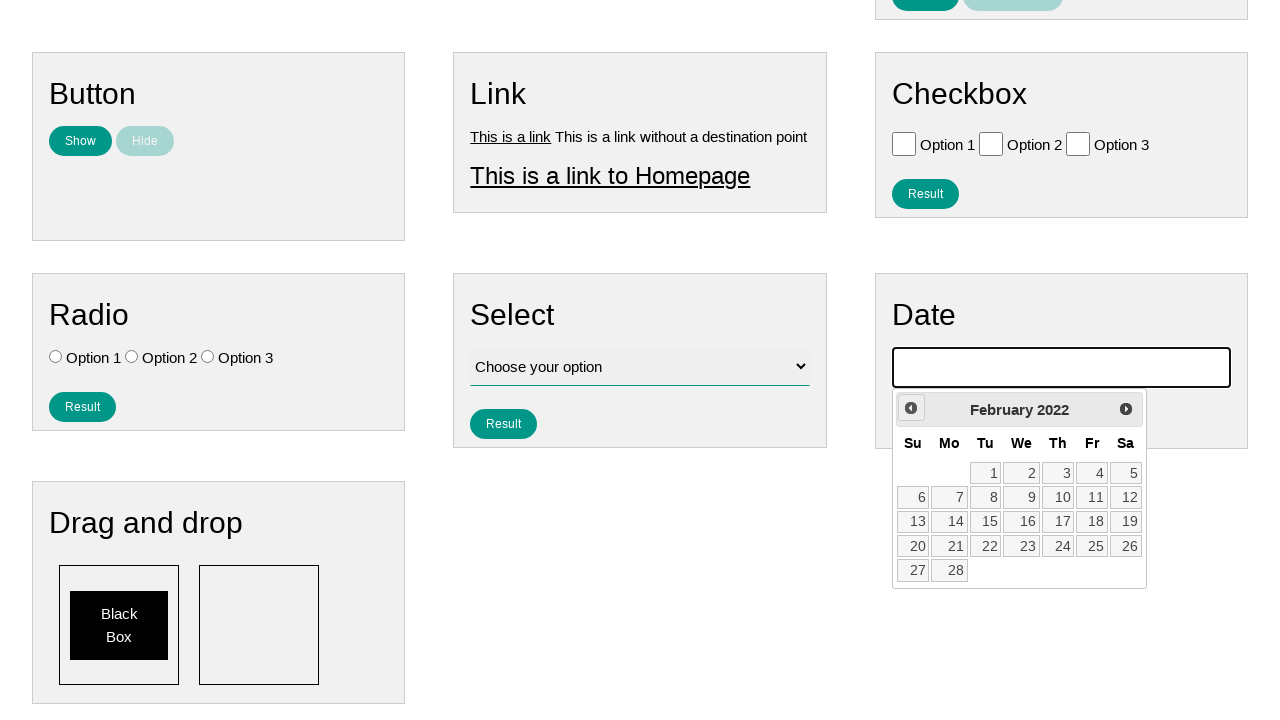

Clicked previous month button (iteration 49/141) at (911, 408) on xpath=//*[contains(@class, 'ui-datepicker-prev')]
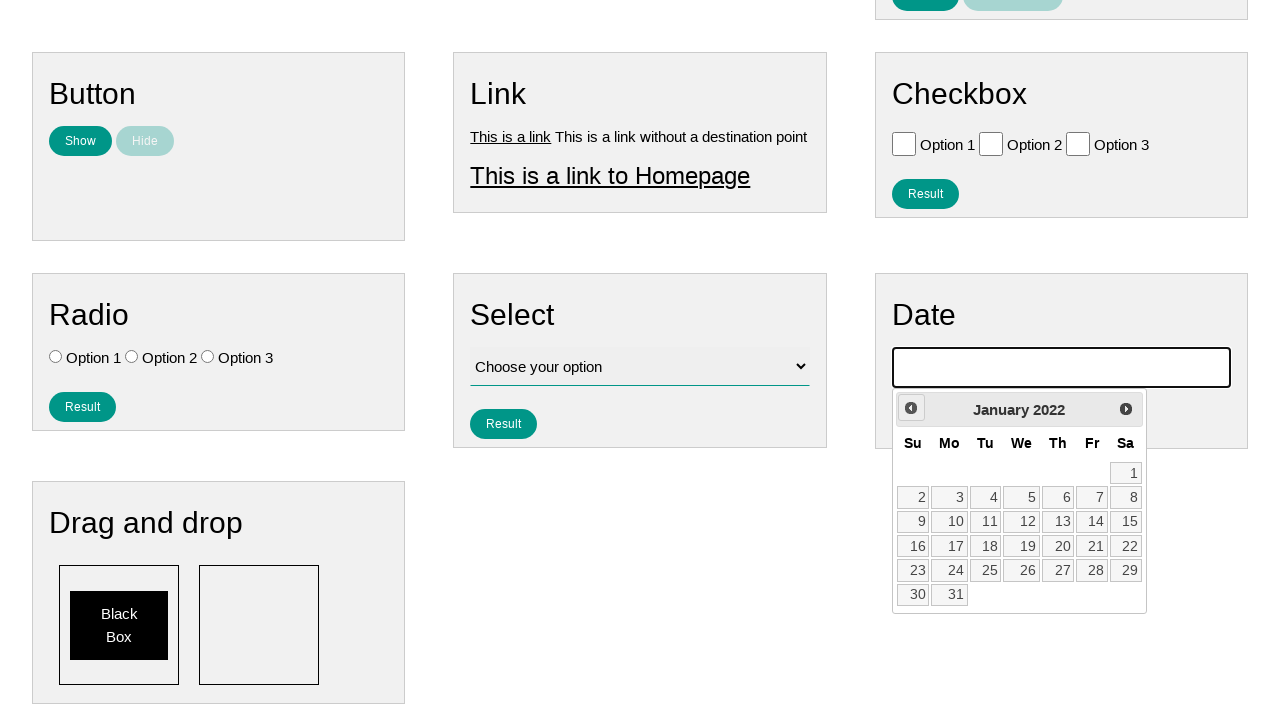

Waited for calendar to update (iteration 49/141)
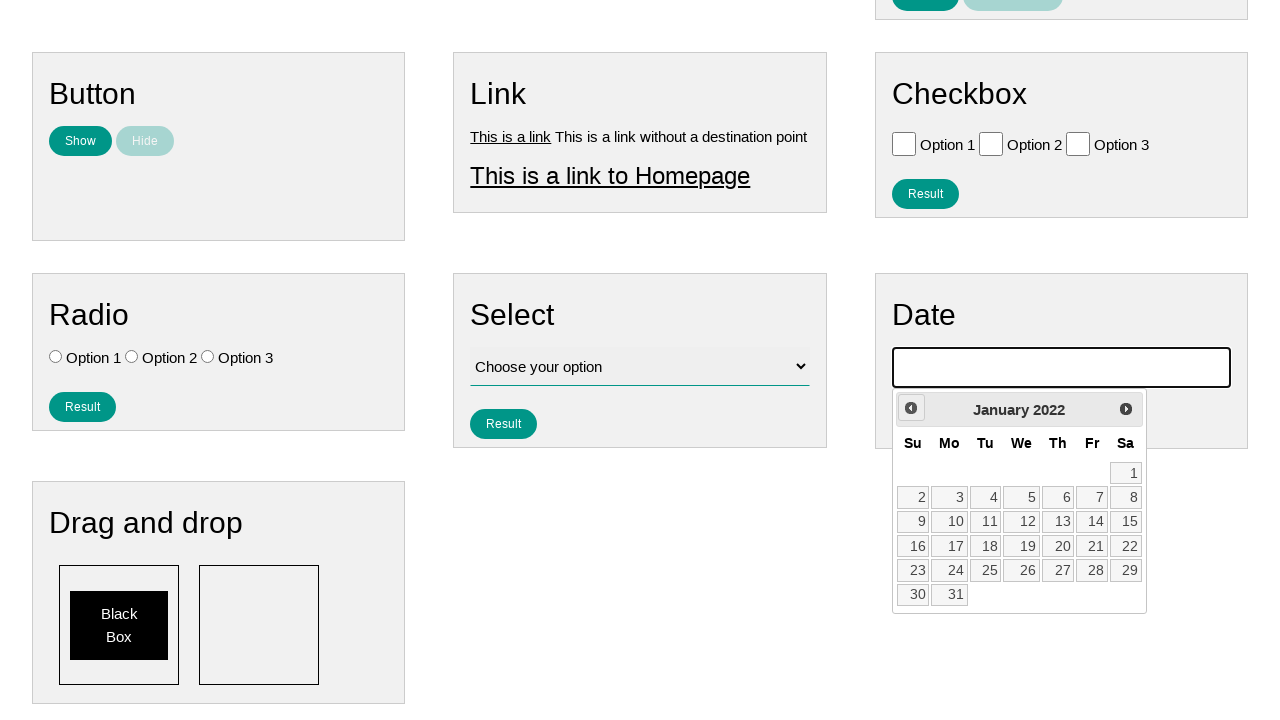

Clicked previous month button (iteration 50/141) at (911, 408) on xpath=//*[contains(@class, 'ui-datepicker-prev')]
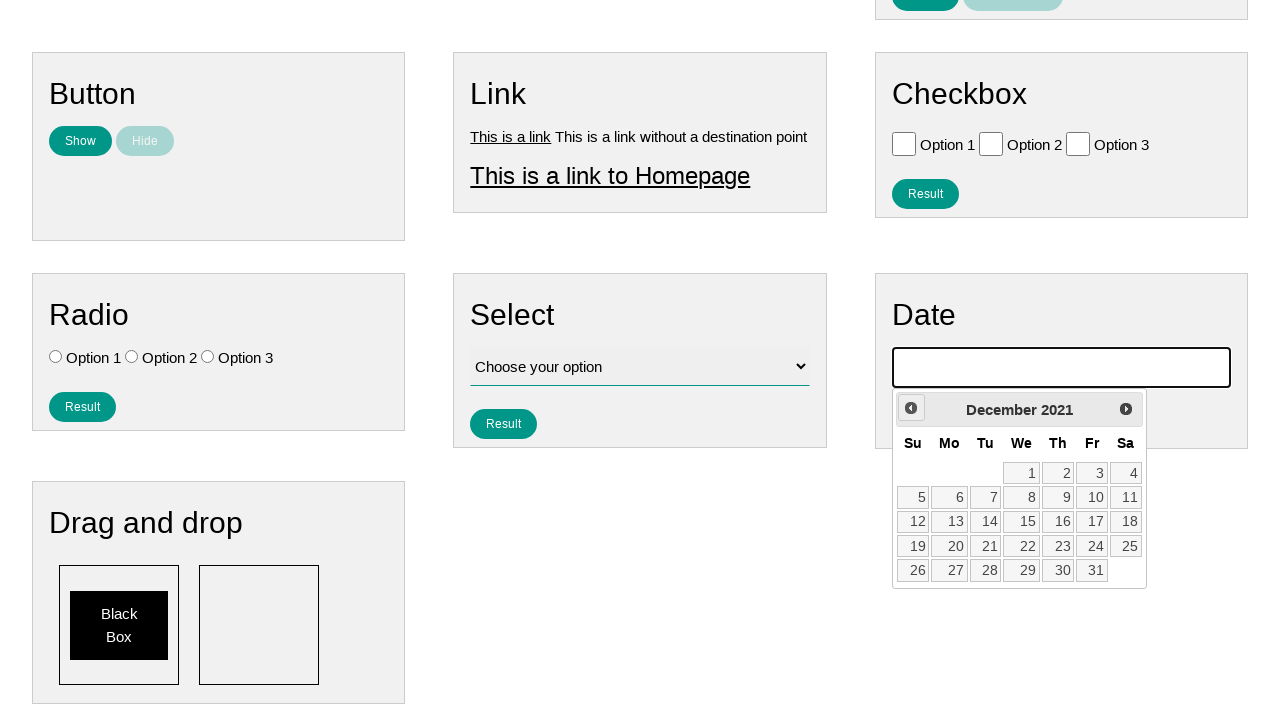

Waited for calendar to update (iteration 50/141)
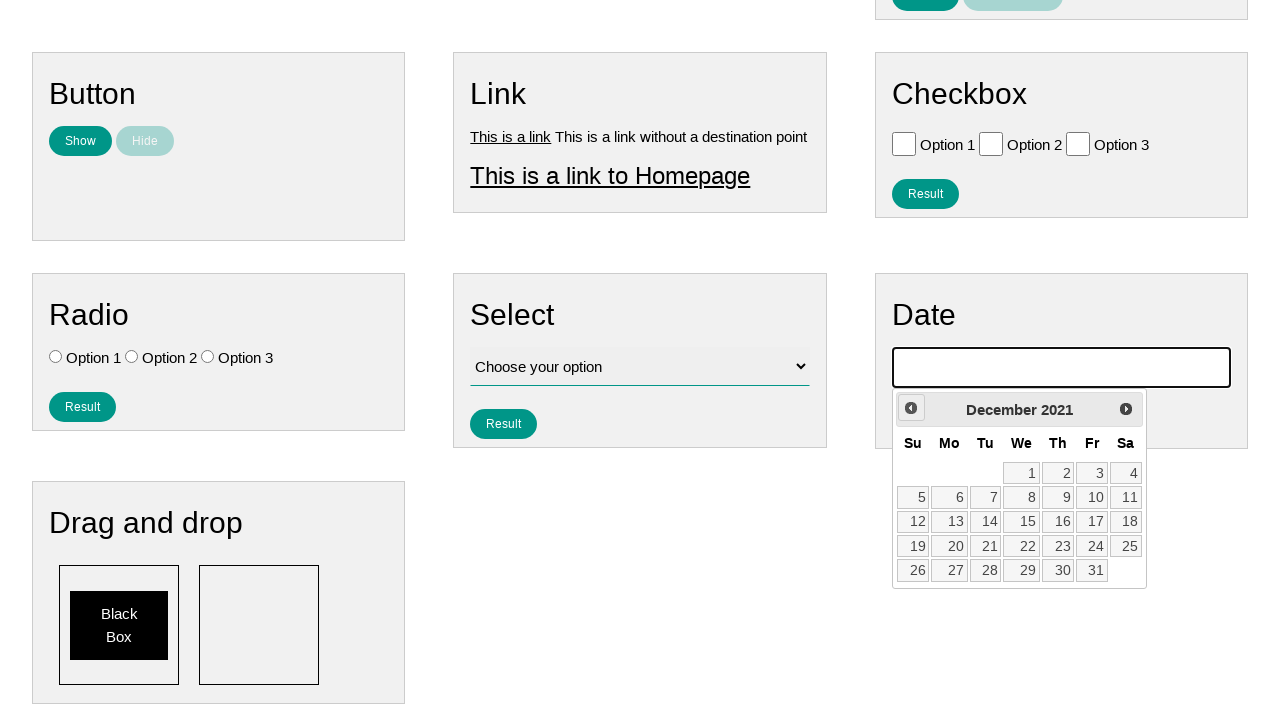

Clicked previous month button (iteration 51/141) at (911, 408) on xpath=//*[contains(@class, 'ui-datepicker-prev')]
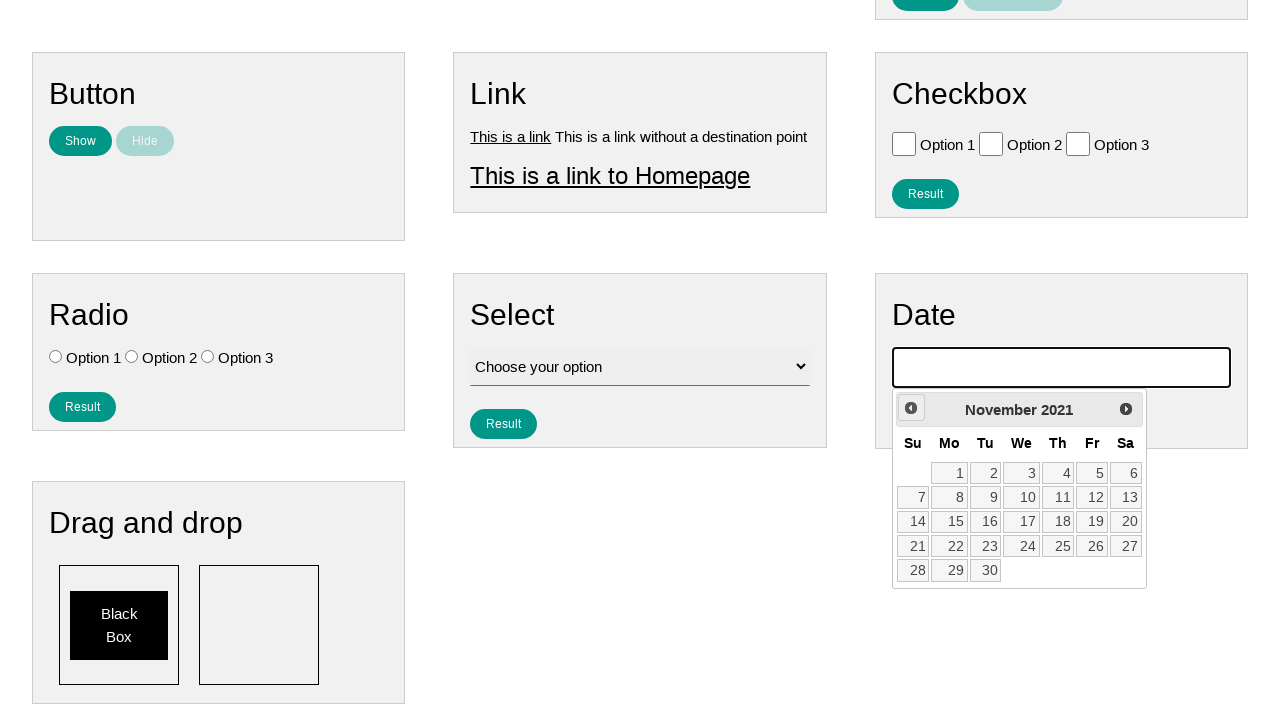

Waited for calendar to update (iteration 51/141)
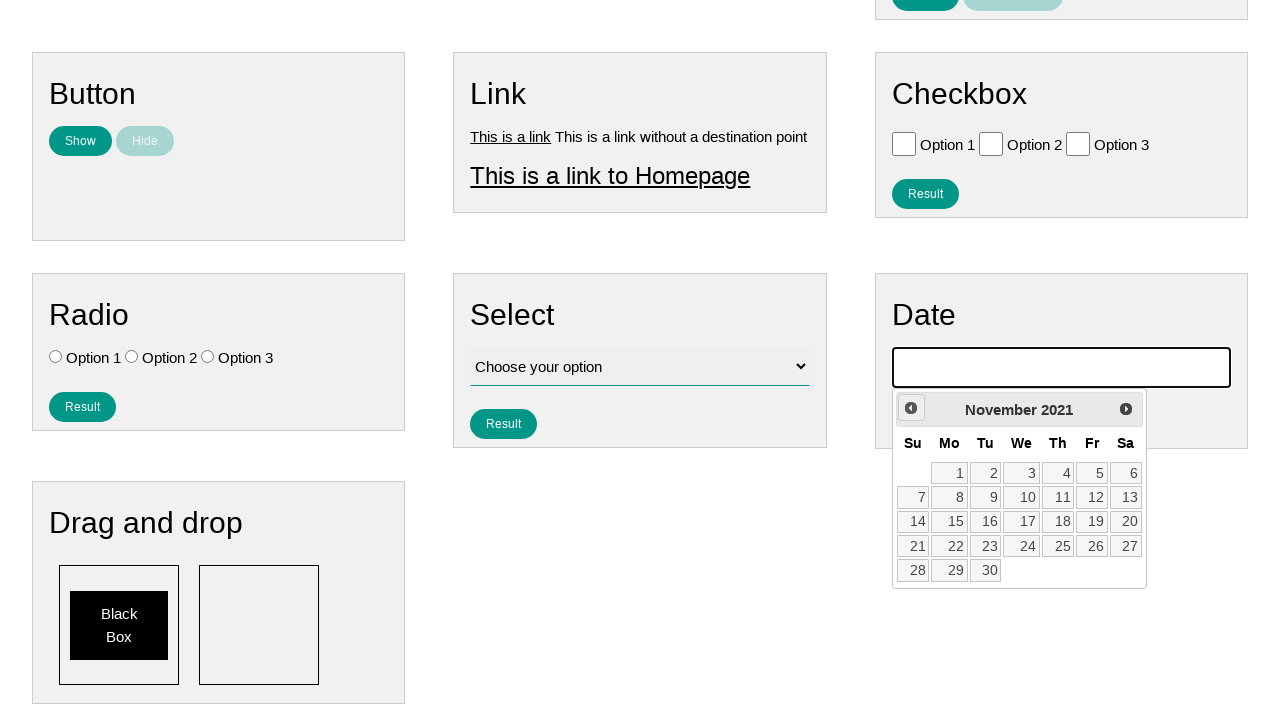

Clicked previous month button (iteration 52/141) at (911, 408) on xpath=//*[contains(@class, 'ui-datepicker-prev')]
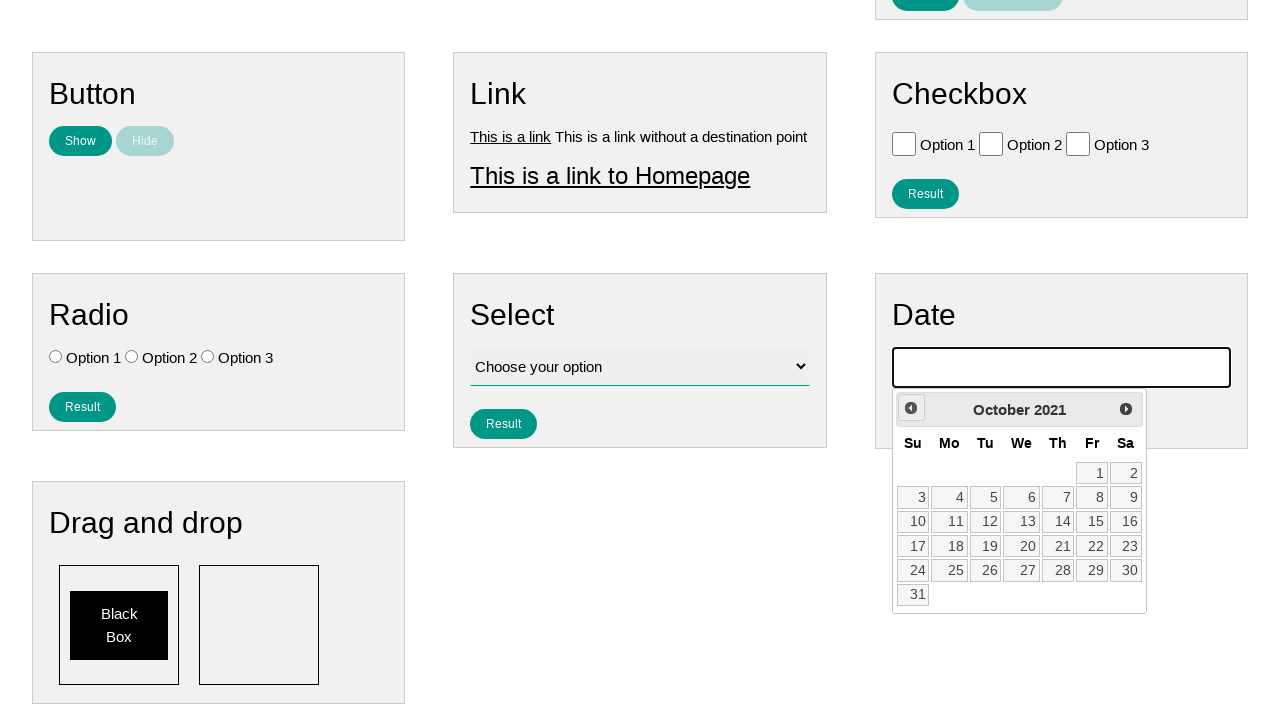

Waited for calendar to update (iteration 52/141)
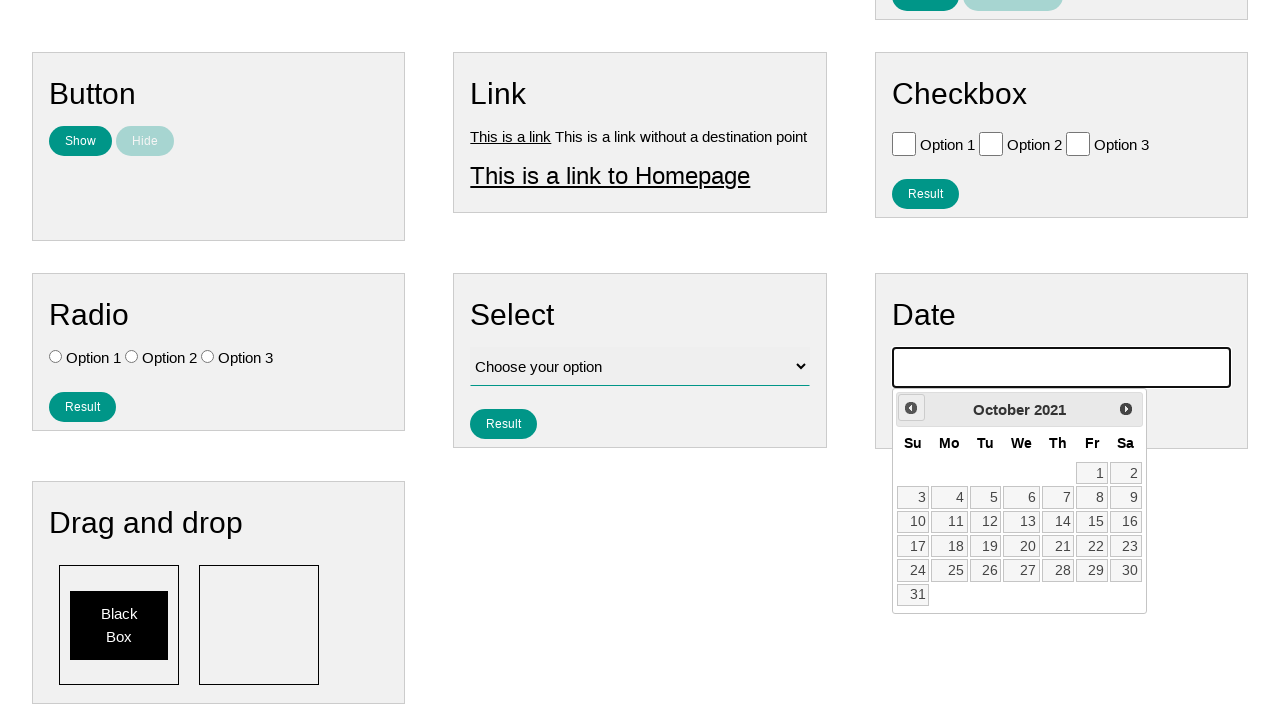

Clicked previous month button (iteration 53/141) at (911, 408) on xpath=//*[contains(@class, 'ui-datepicker-prev')]
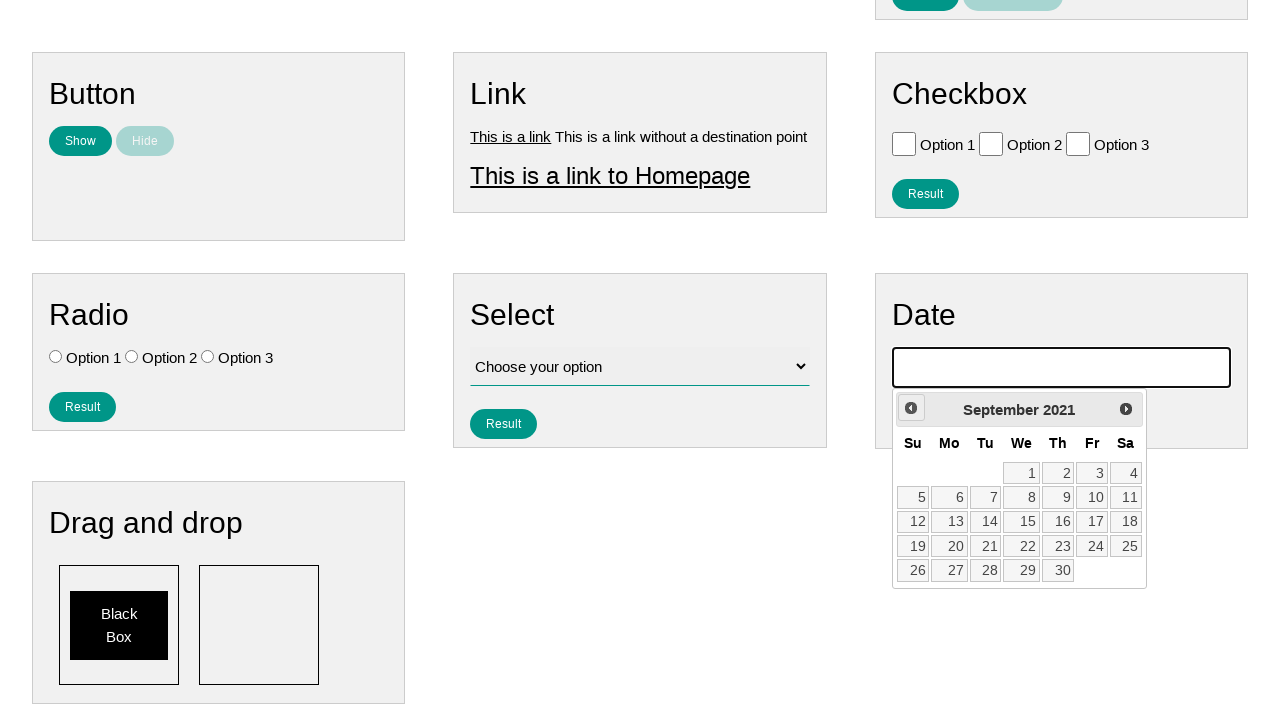

Waited for calendar to update (iteration 53/141)
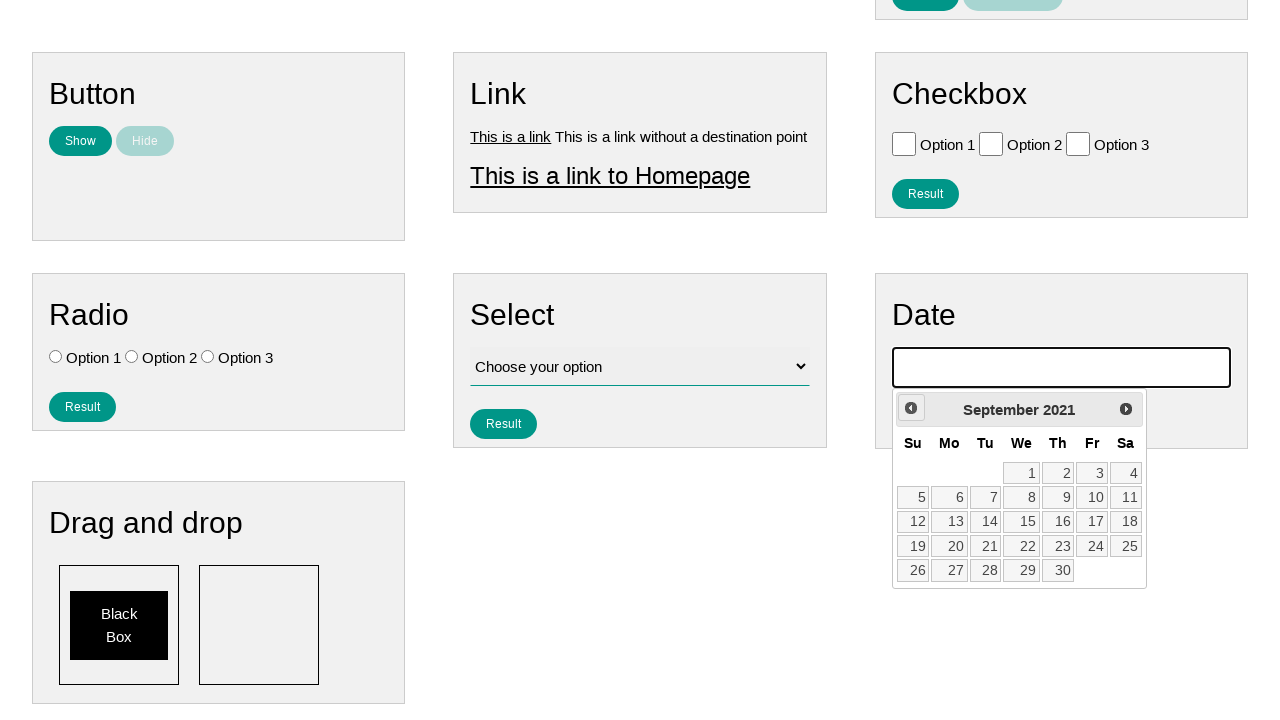

Clicked previous month button (iteration 54/141) at (911, 408) on xpath=//*[contains(@class, 'ui-datepicker-prev')]
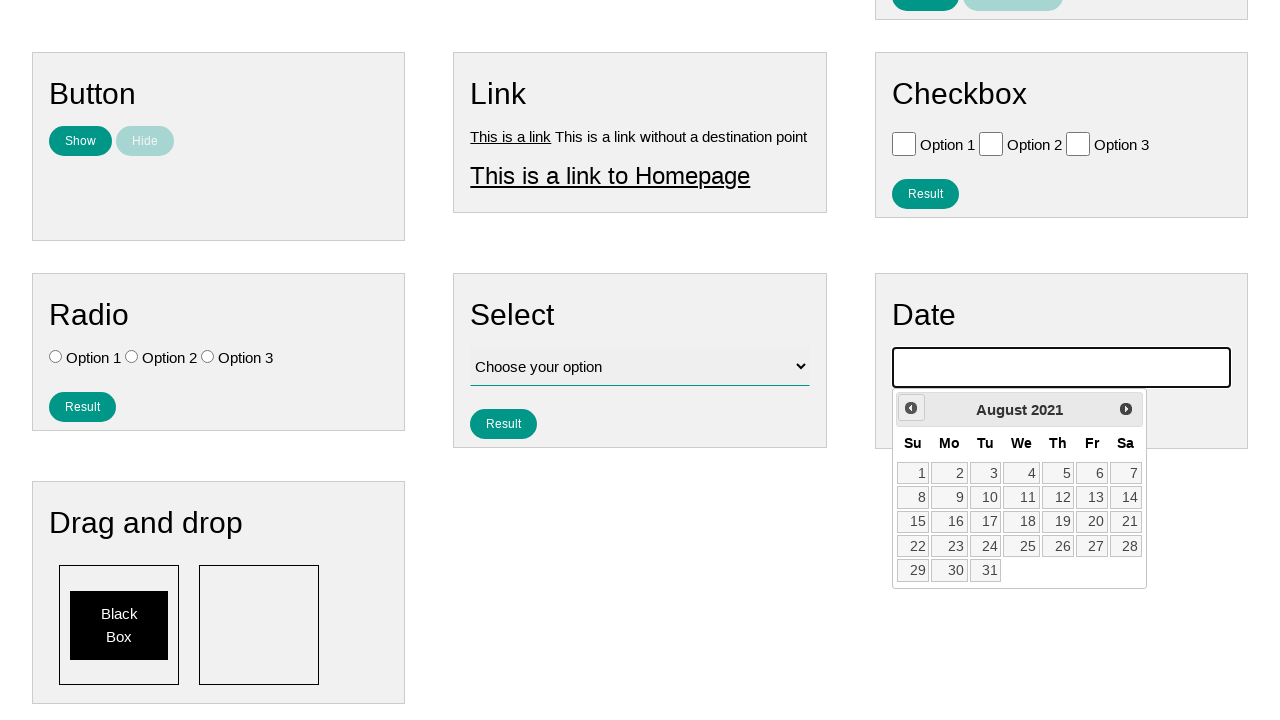

Waited for calendar to update (iteration 54/141)
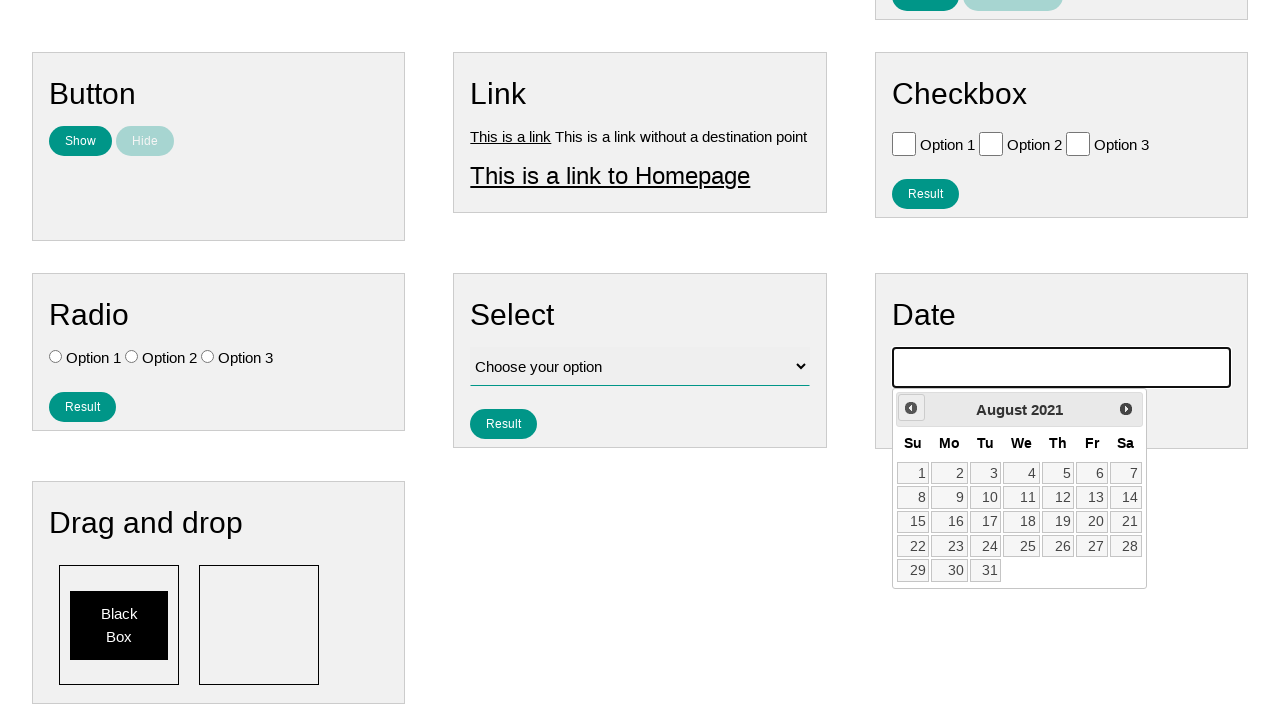

Clicked previous month button (iteration 55/141) at (911, 408) on xpath=//*[contains(@class, 'ui-datepicker-prev')]
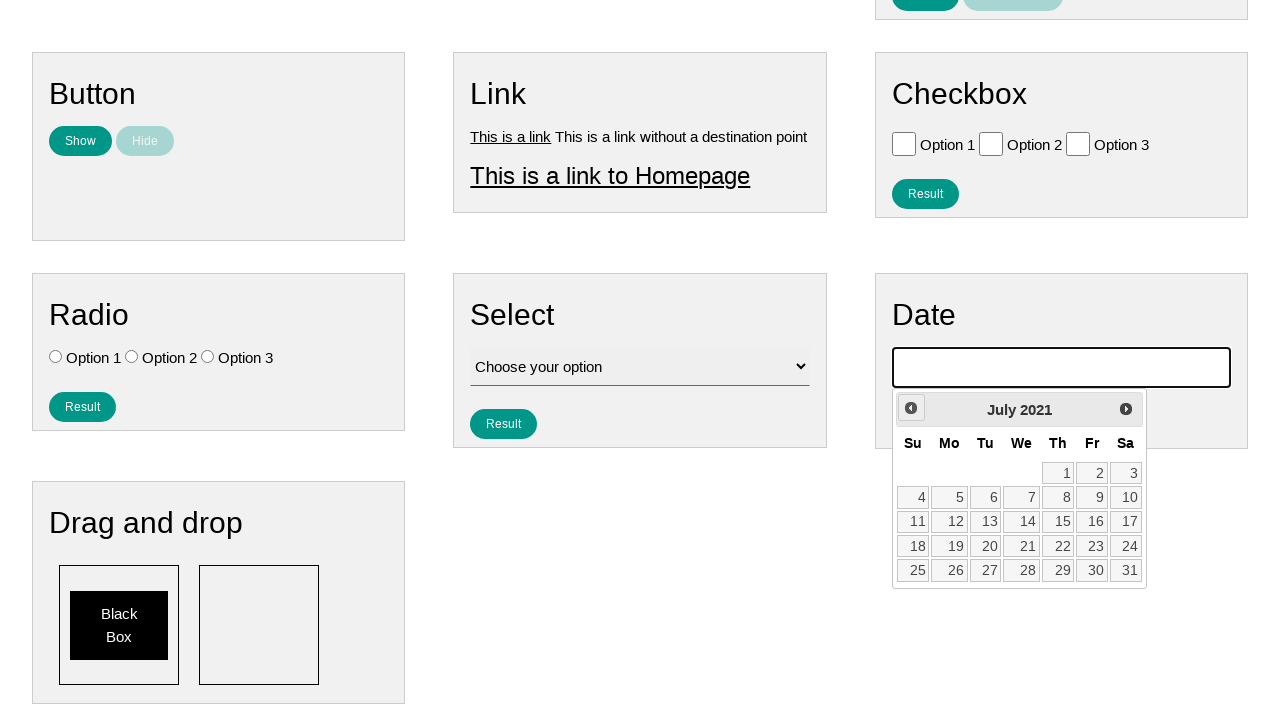

Waited for calendar to update (iteration 55/141)
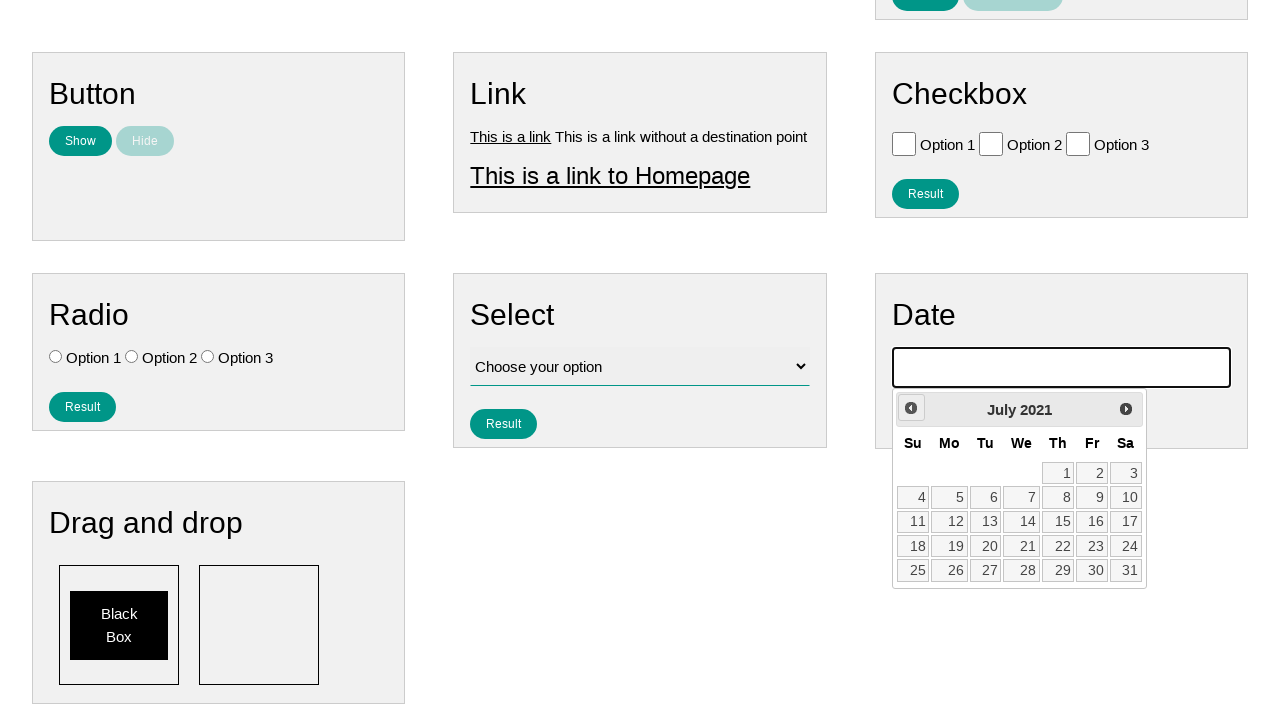

Clicked previous month button (iteration 56/141) at (911, 408) on xpath=//*[contains(@class, 'ui-datepicker-prev')]
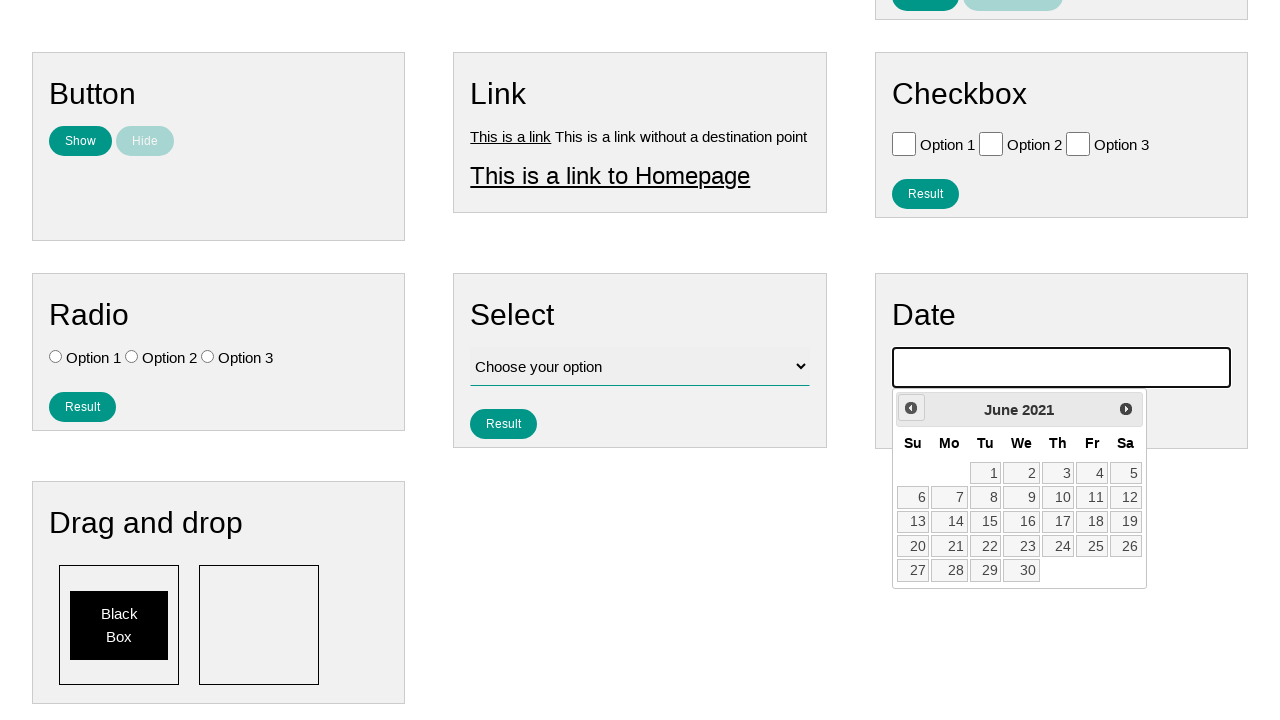

Waited for calendar to update (iteration 56/141)
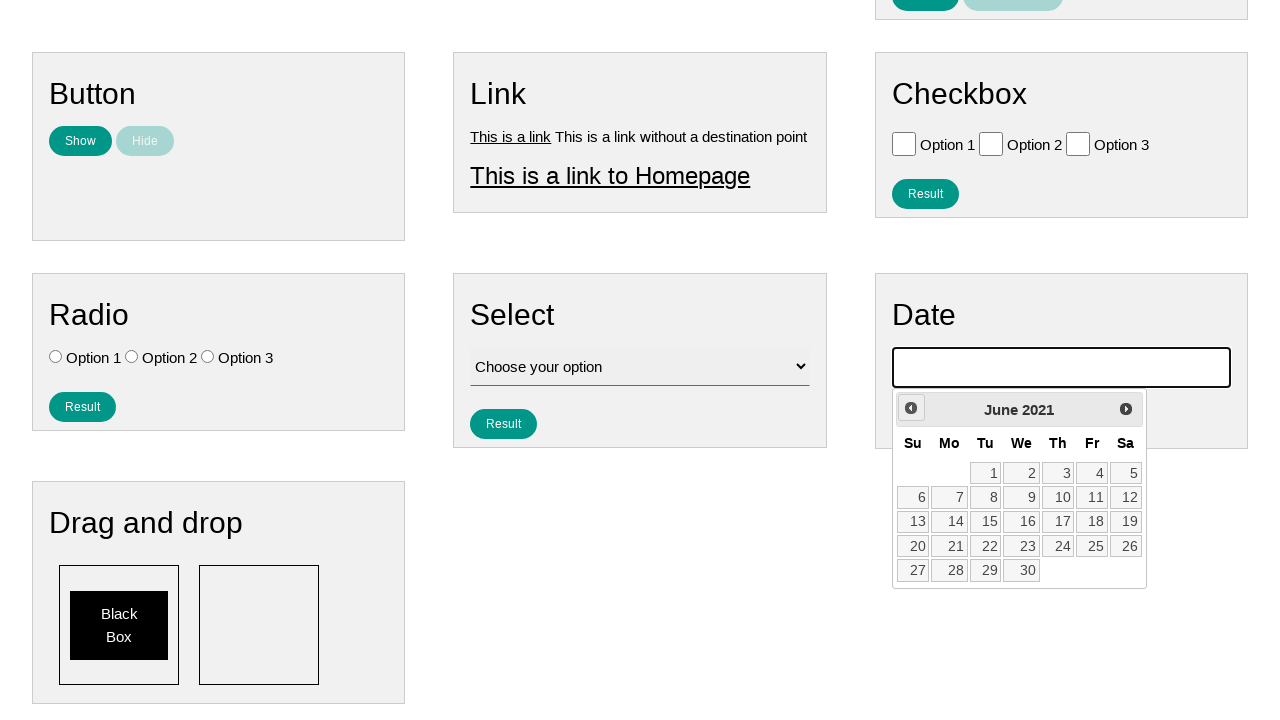

Clicked previous month button (iteration 57/141) at (911, 408) on xpath=//*[contains(@class, 'ui-datepicker-prev')]
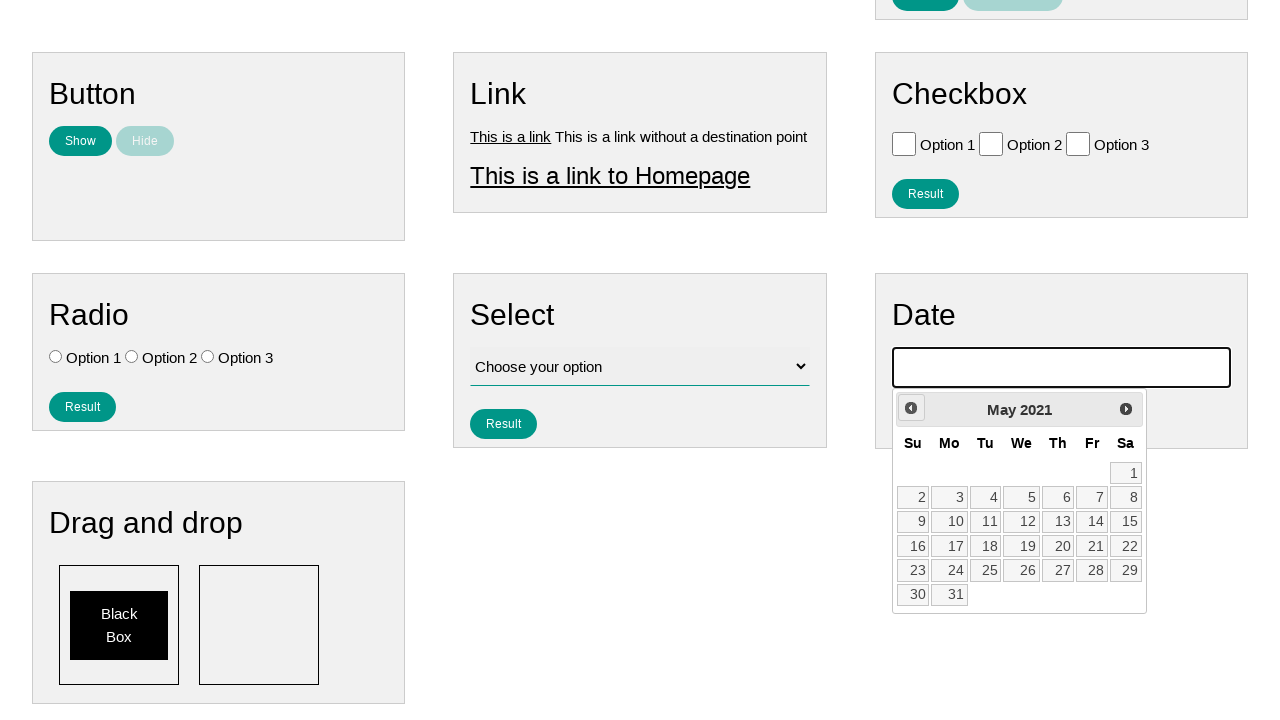

Waited for calendar to update (iteration 57/141)
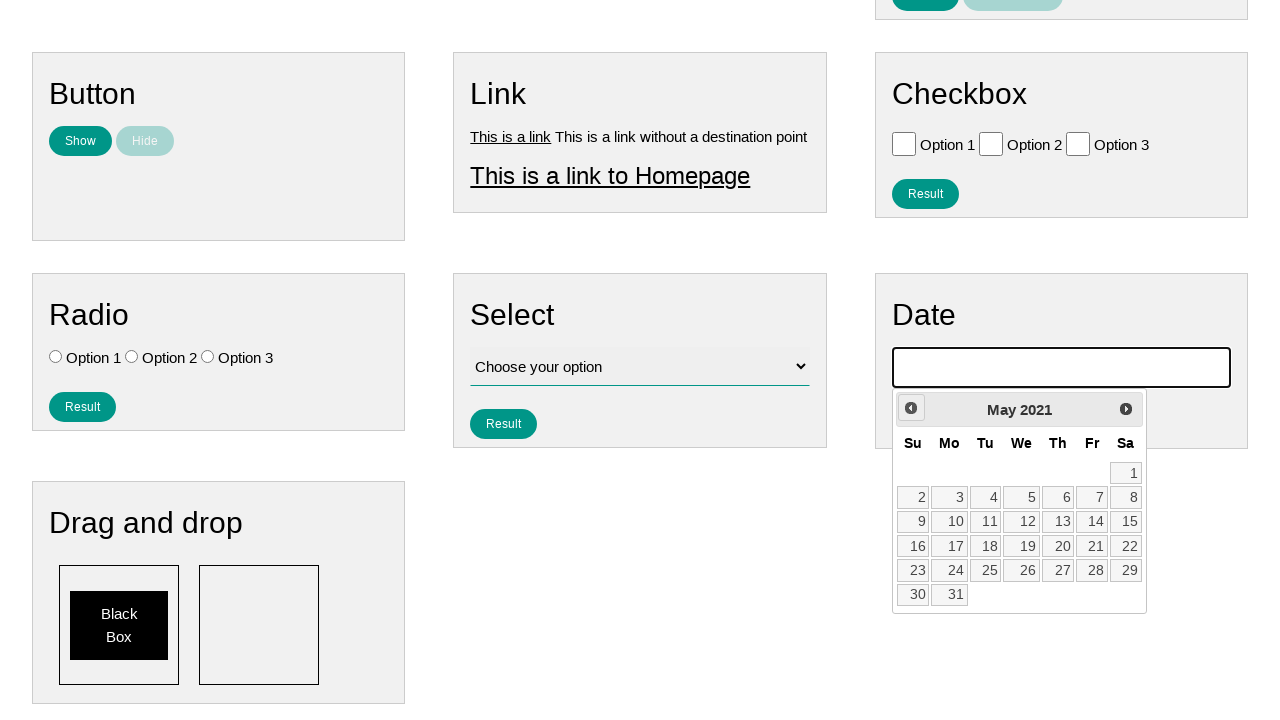

Clicked previous month button (iteration 58/141) at (911, 408) on xpath=//*[contains(@class, 'ui-datepicker-prev')]
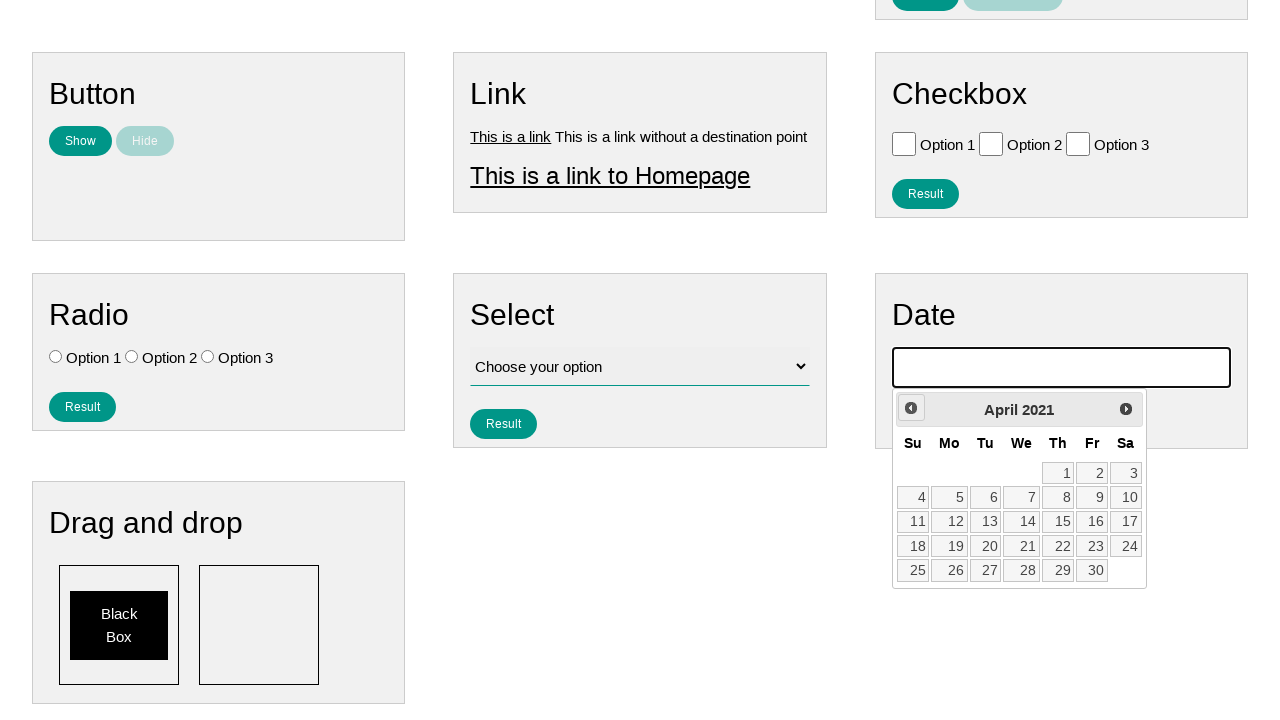

Waited for calendar to update (iteration 58/141)
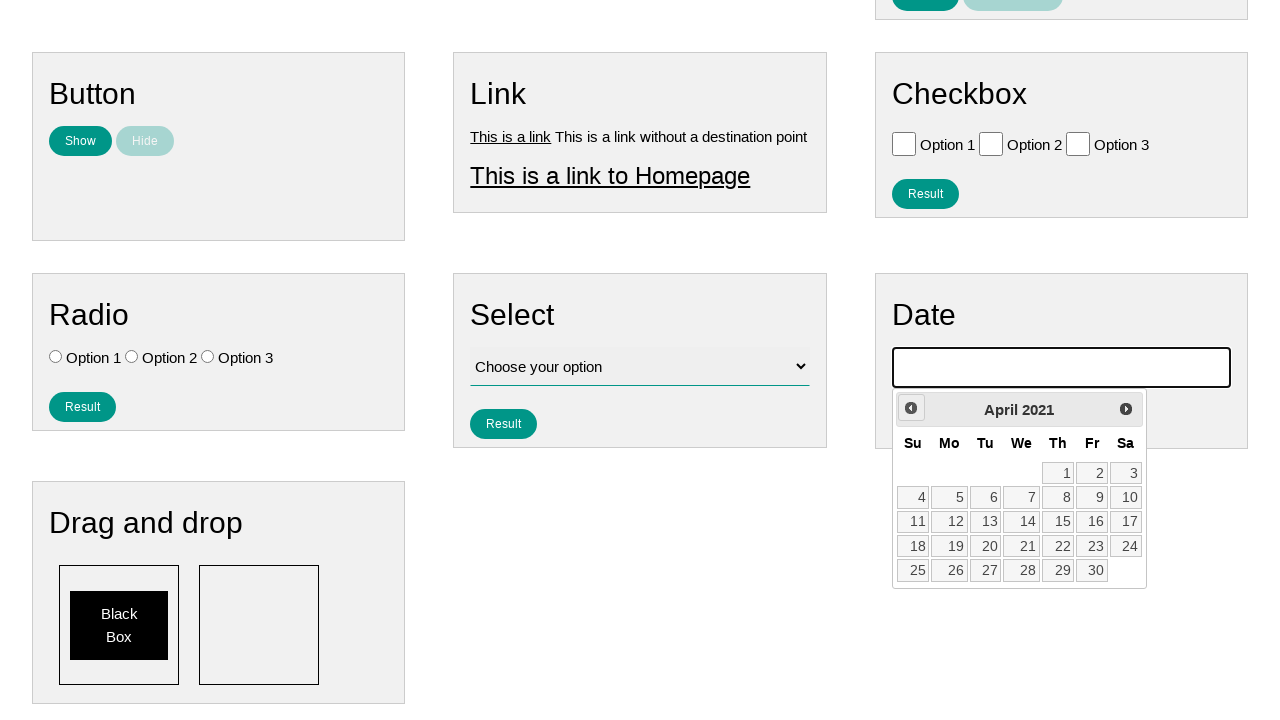

Clicked previous month button (iteration 59/141) at (911, 408) on xpath=//*[contains(@class, 'ui-datepicker-prev')]
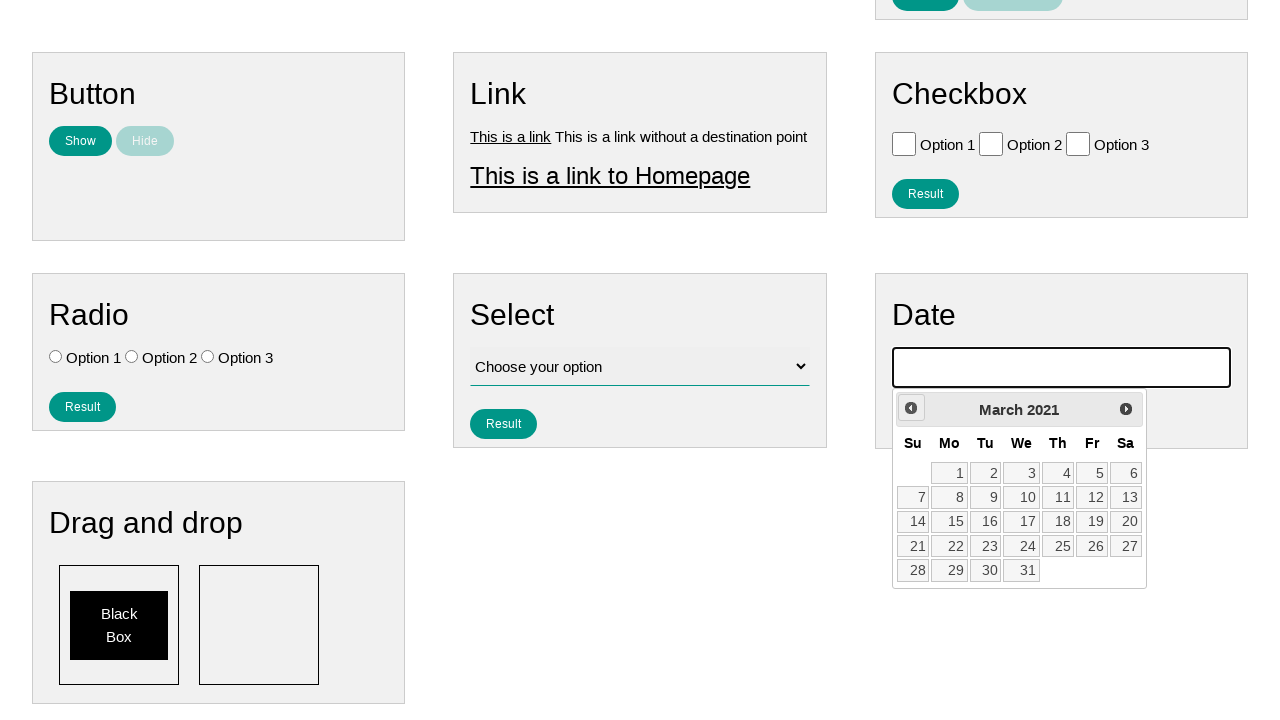

Waited for calendar to update (iteration 59/141)
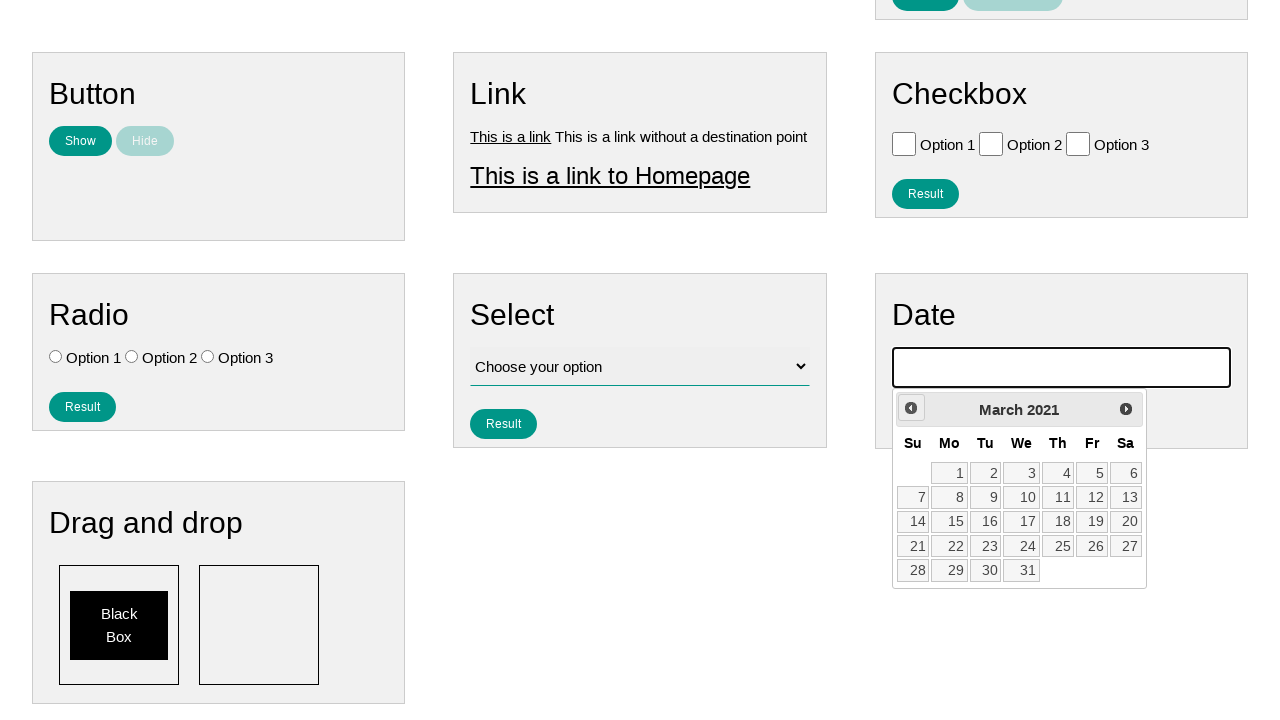

Clicked previous month button (iteration 60/141) at (911, 408) on xpath=//*[contains(@class, 'ui-datepicker-prev')]
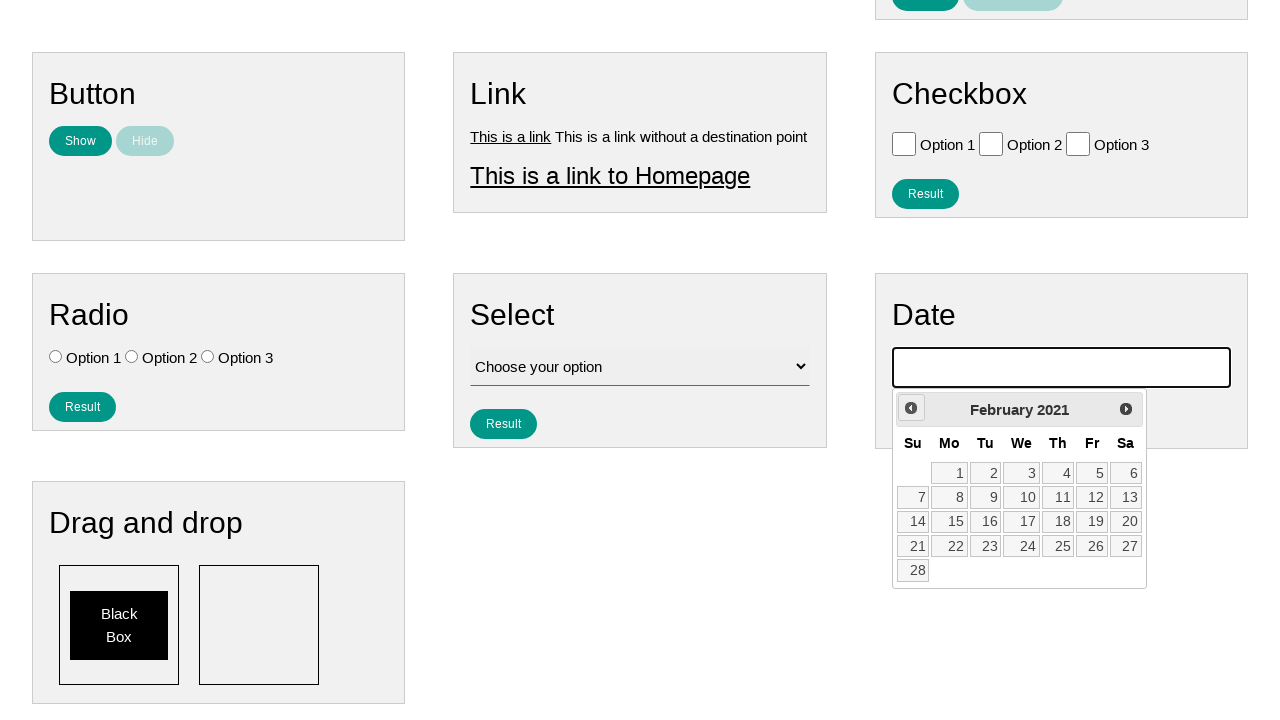

Waited for calendar to update (iteration 60/141)
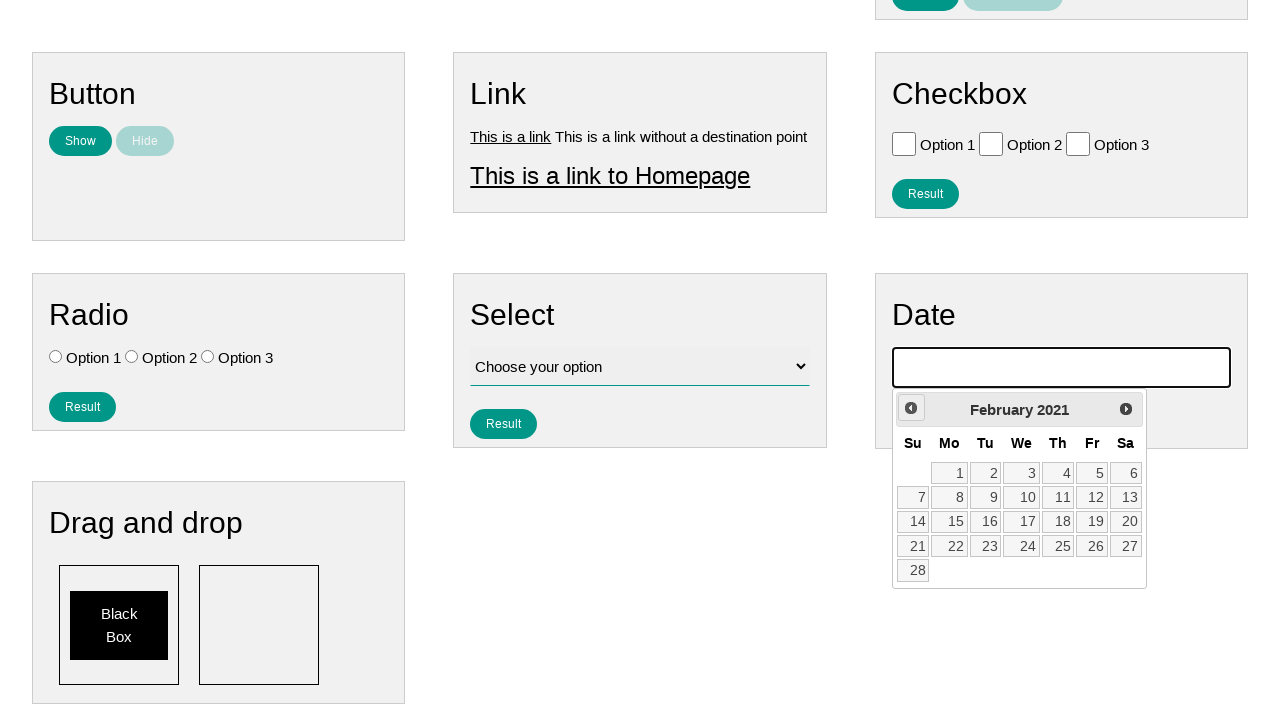

Clicked previous month button (iteration 61/141) at (911, 408) on xpath=//*[contains(@class, 'ui-datepicker-prev')]
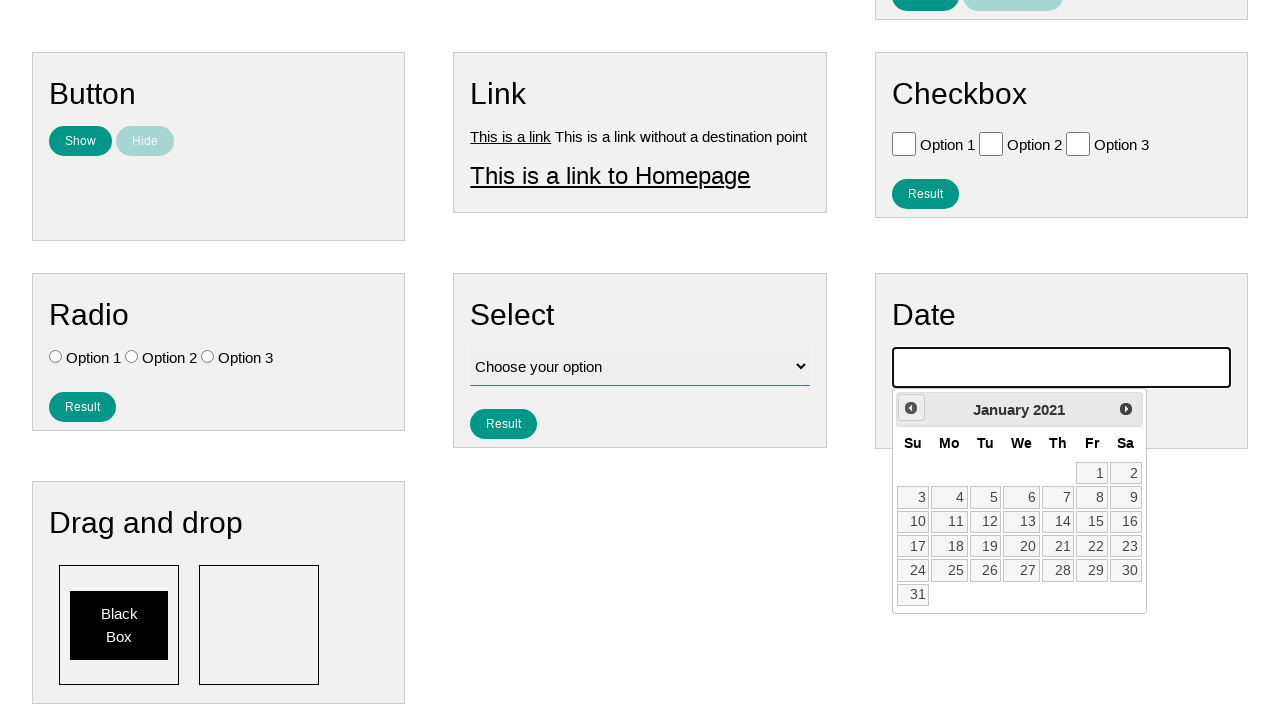

Waited for calendar to update (iteration 61/141)
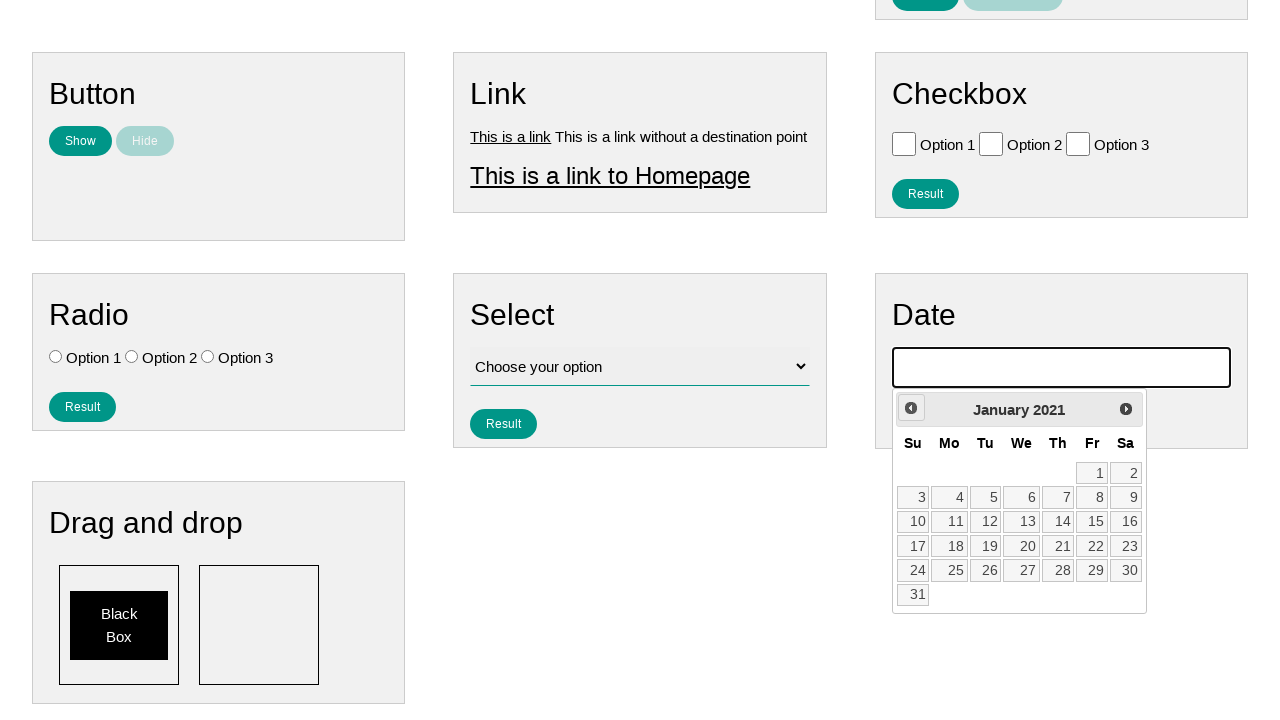

Clicked previous month button (iteration 62/141) at (911, 408) on xpath=//*[contains(@class, 'ui-datepicker-prev')]
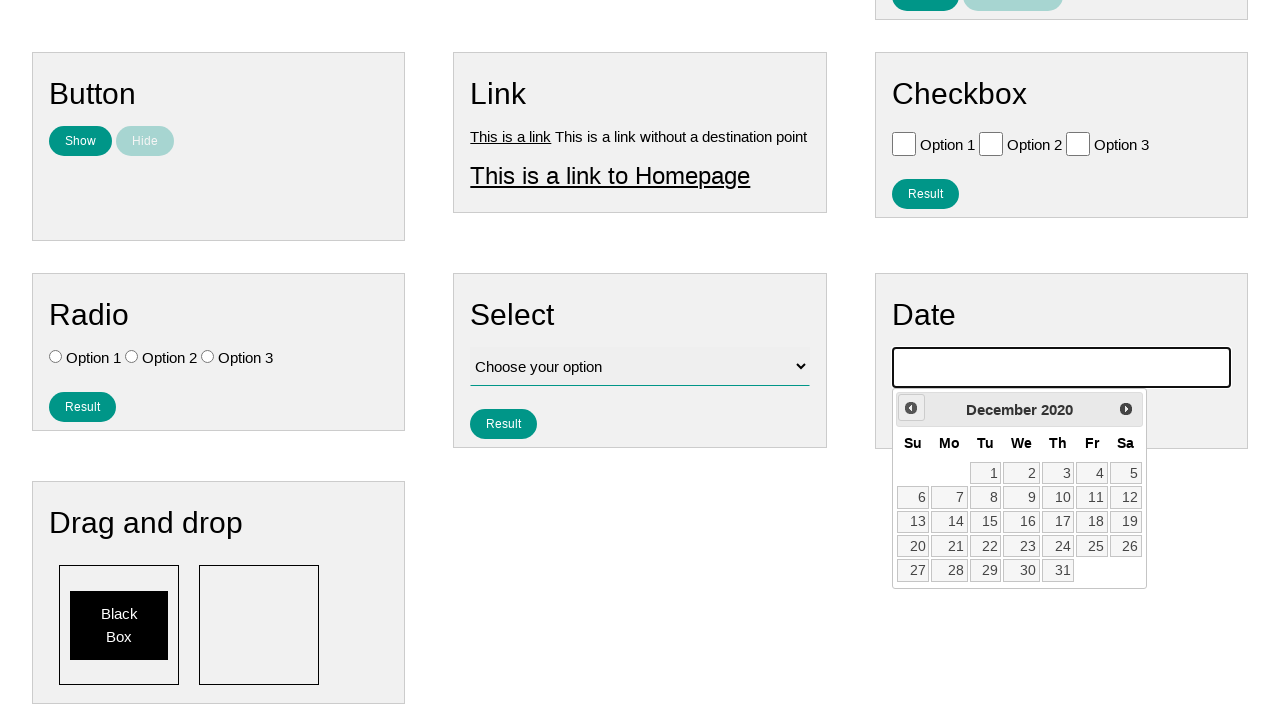

Waited for calendar to update (iteration 62/141)
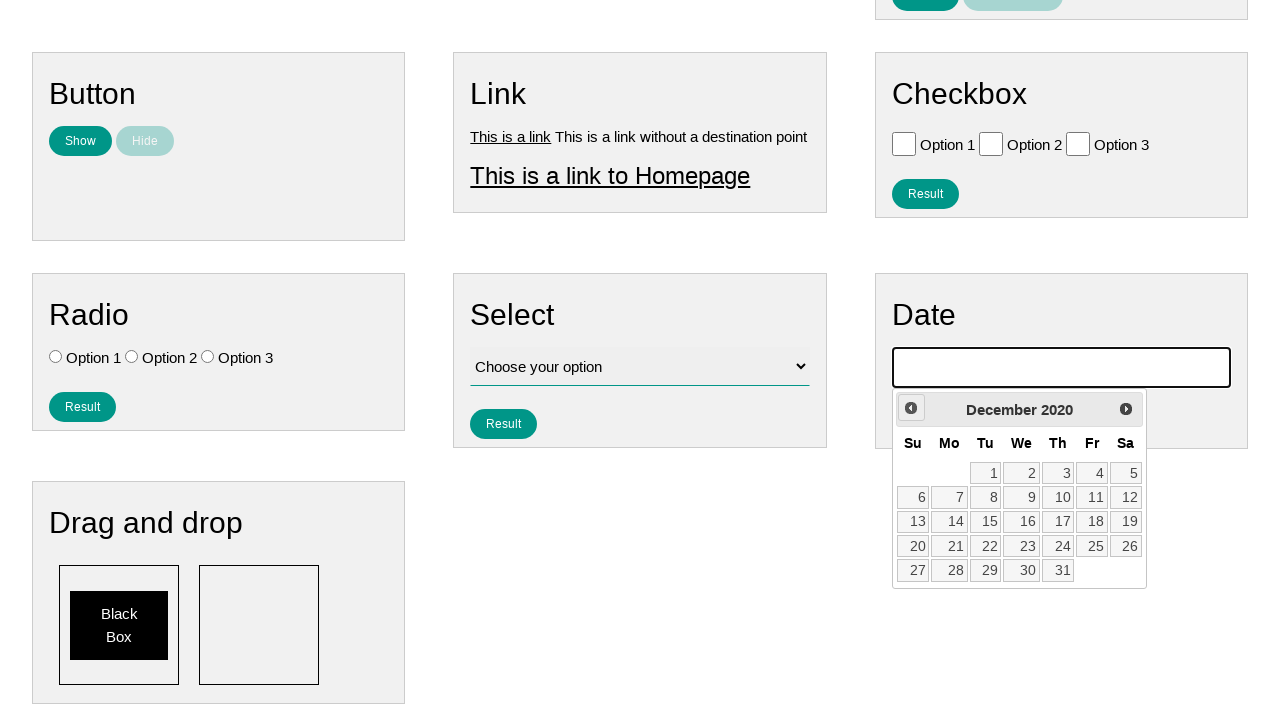

Clicked previous month button (iteration 63/141) at (911, 408) on xpath=//*[contains(@class, 'ui-datepicker-prev')]
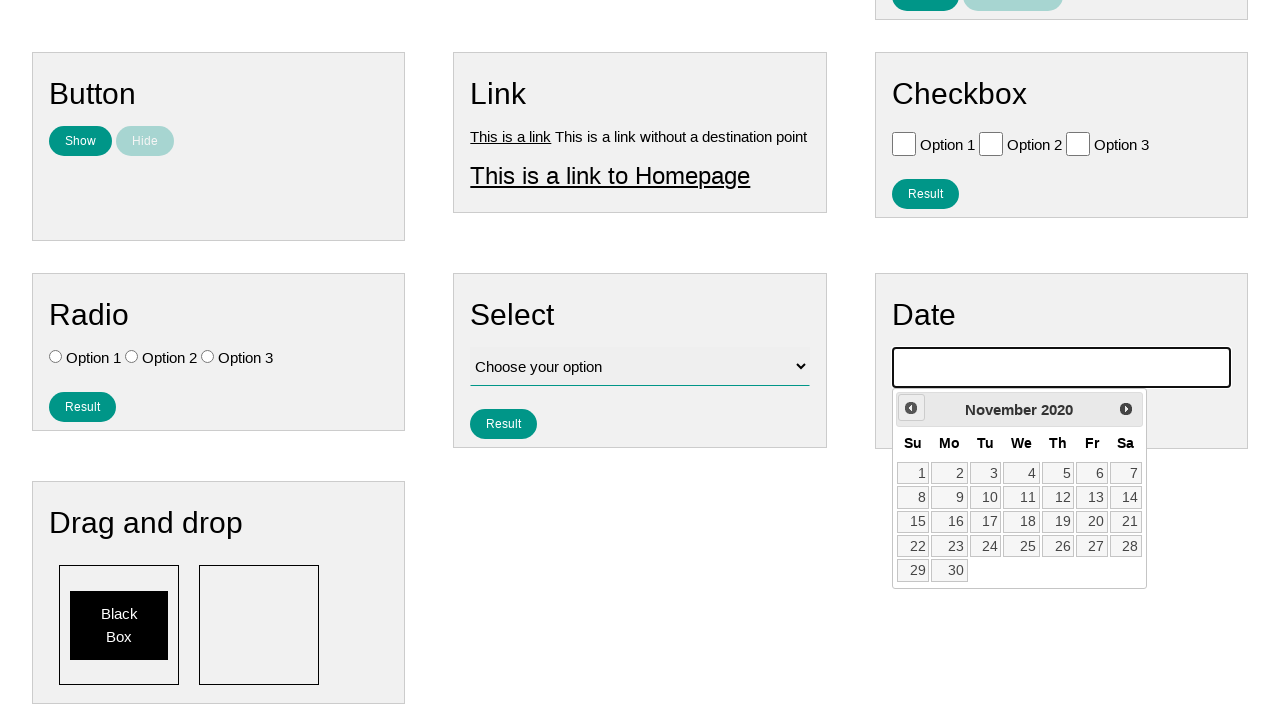

Waited for calendar to update (iteration 63/141)
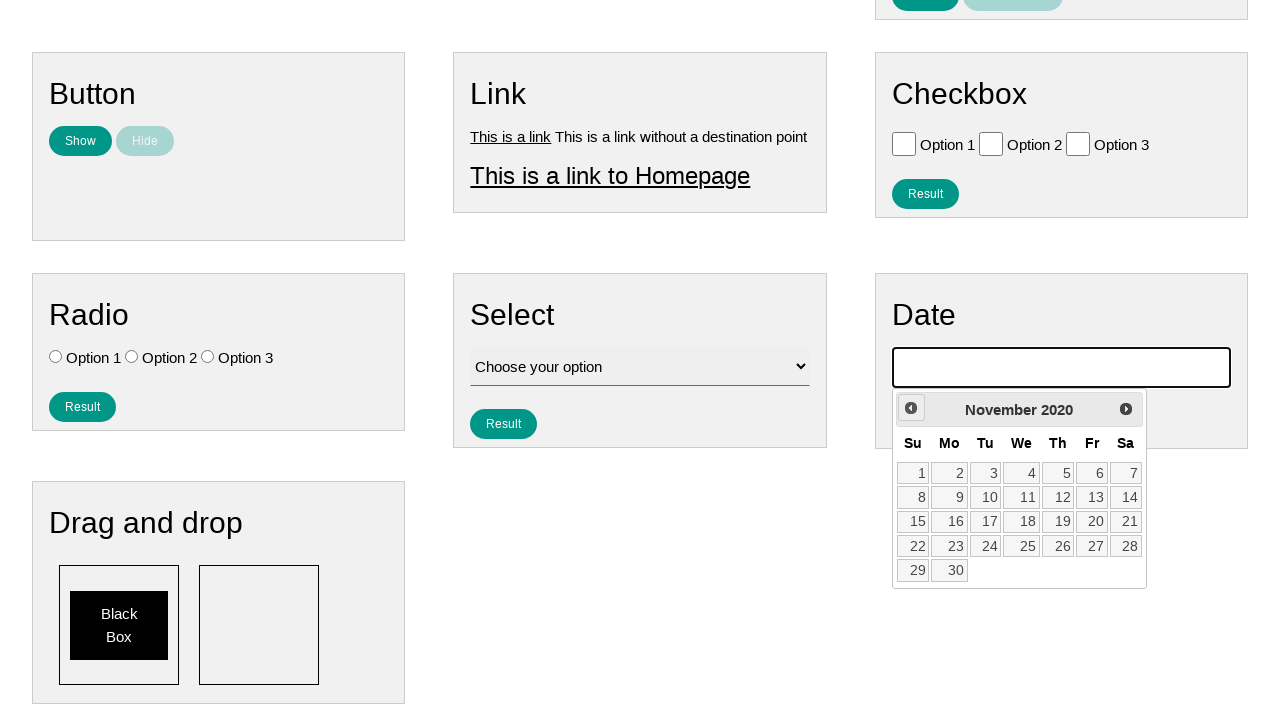

Clicked previous month button (iteration 64/141) at (911, 408) on xpath=//*[contains(@class, 'ui-datepicker-prev')]
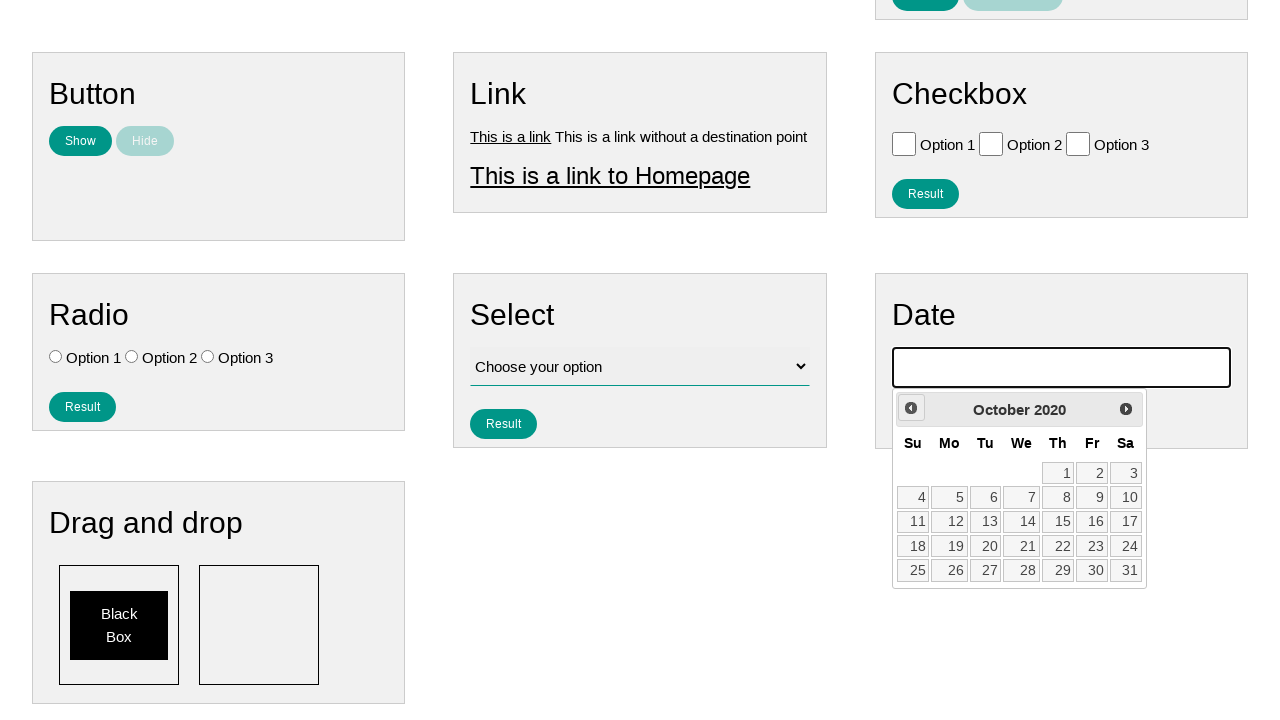

Waited for calendar to update (iteration 64/141)
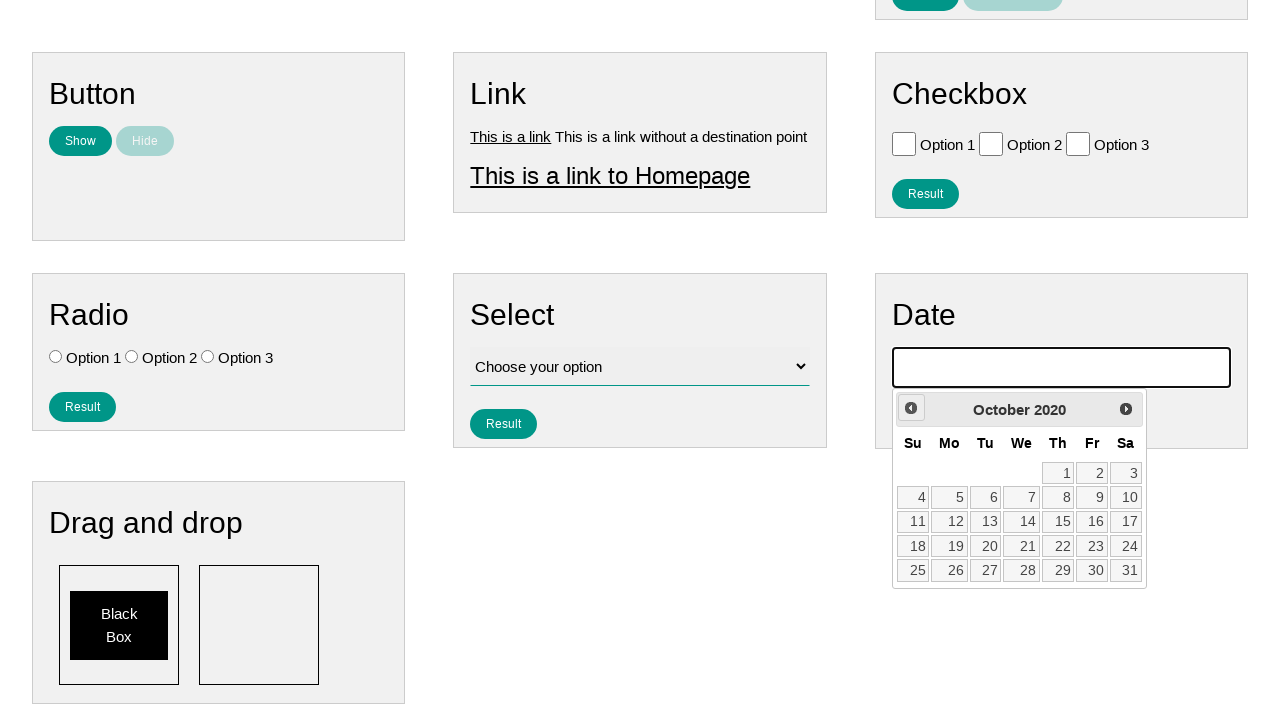

Clicked previous month button (iteration 65/141) at (911, 408) on xpath=//*[contains(@class, 'ui-datepicker-prev')]
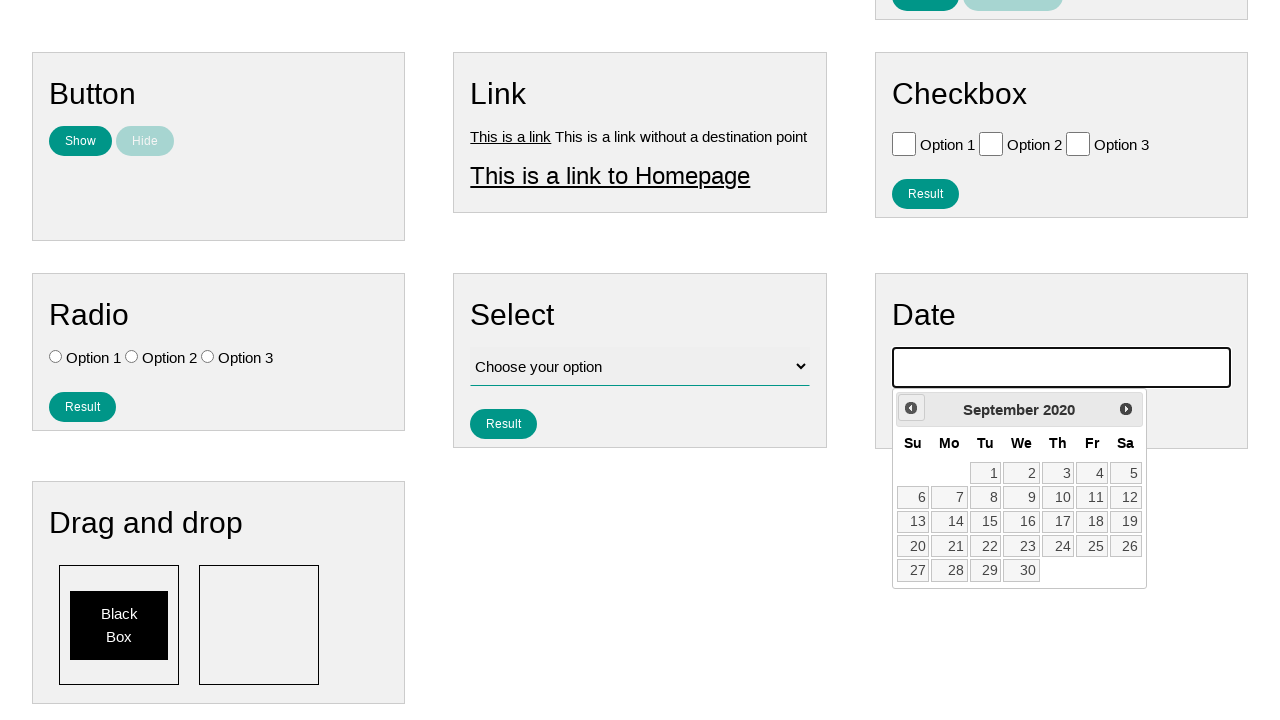

Waited for calendar to update (iteration 65/141)
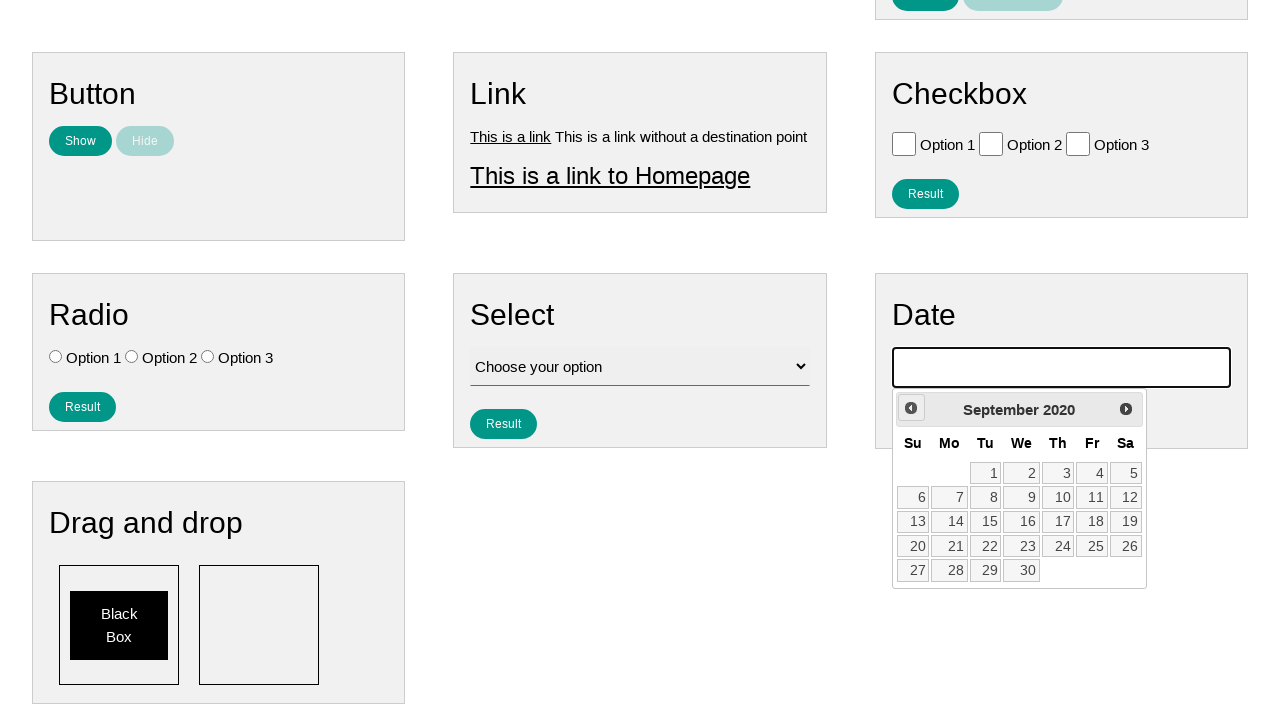

Clicked previous month button (iteration 66/141) at (911, 408) on xpath=//*[contains(@class, 'ui-datepicker-prev')]
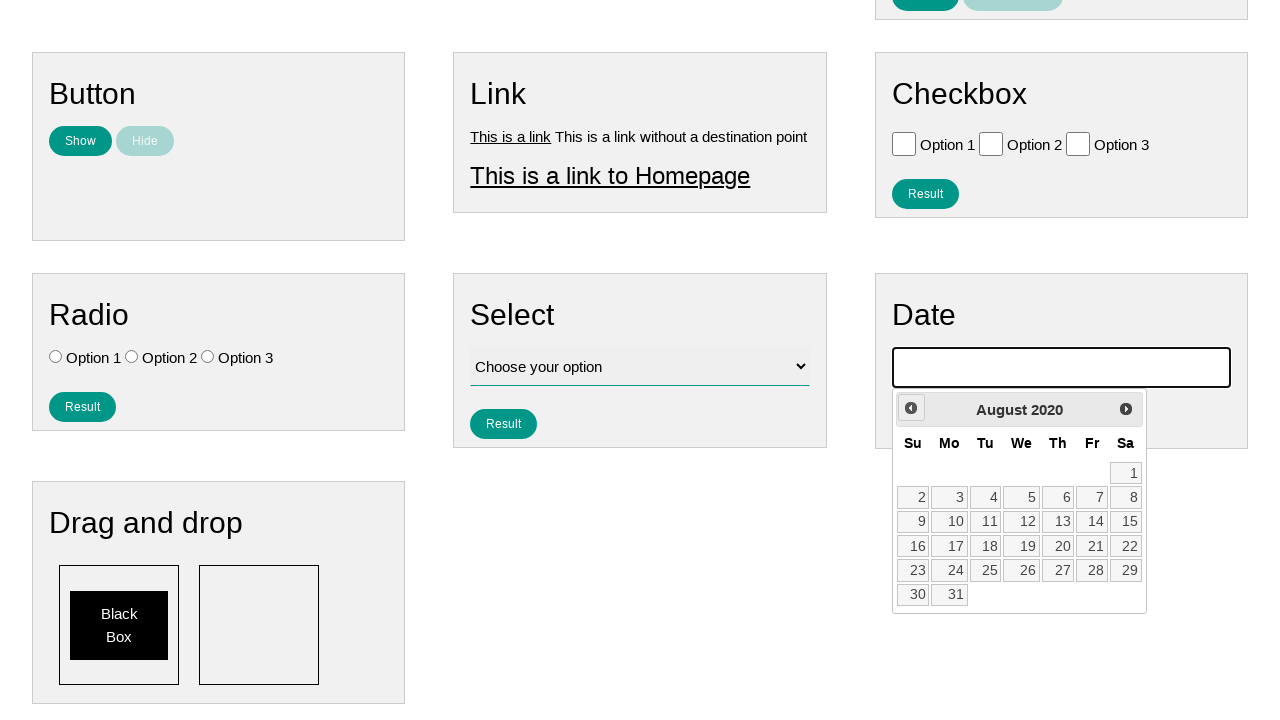

Waited for calendar to update (iteration 66/141)
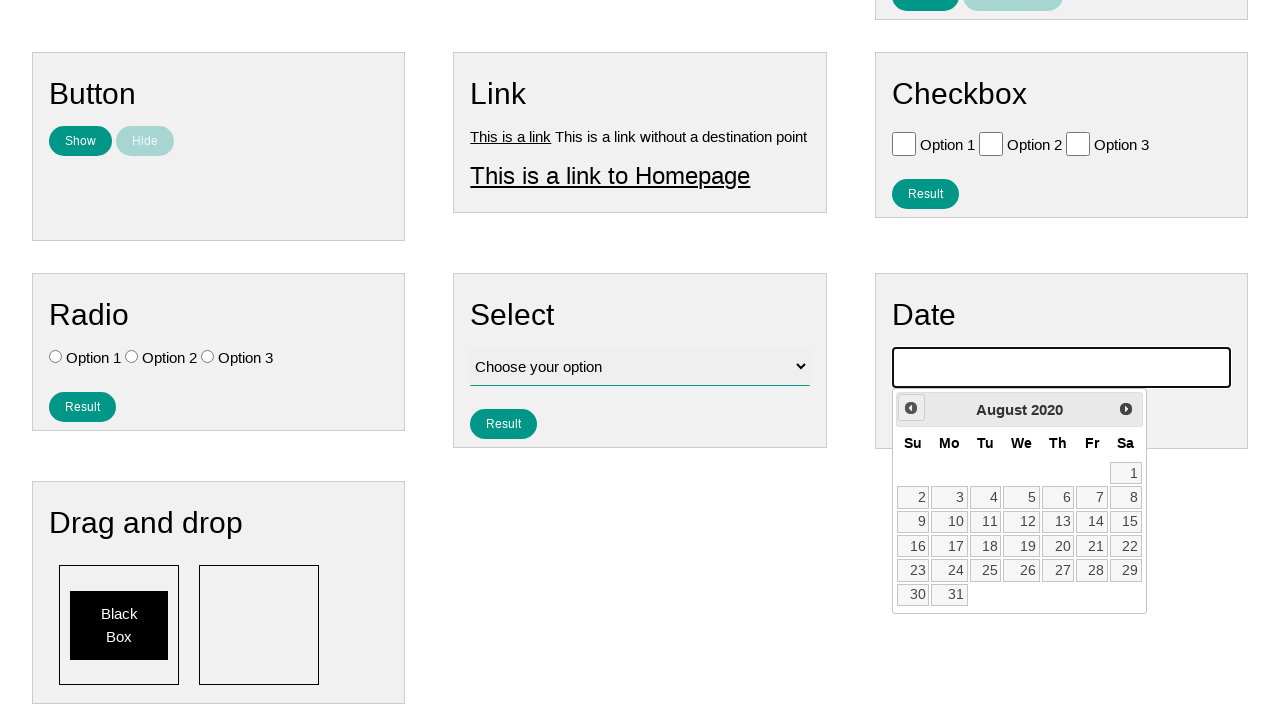

Clicked previous month button (iteration 67/141) at (911, 408) on xpath=//*[contains(@class, 'ui-datepicker-prev')]
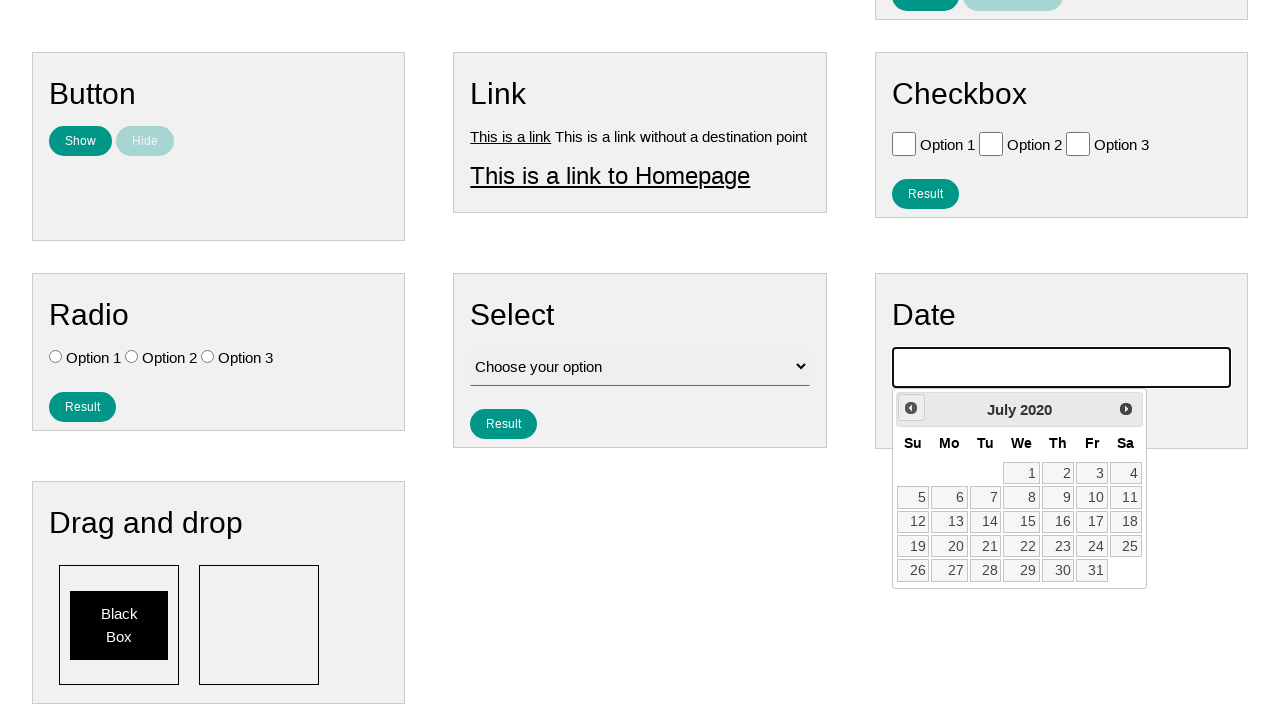

Waited for calendar to update (iteration 67/141)
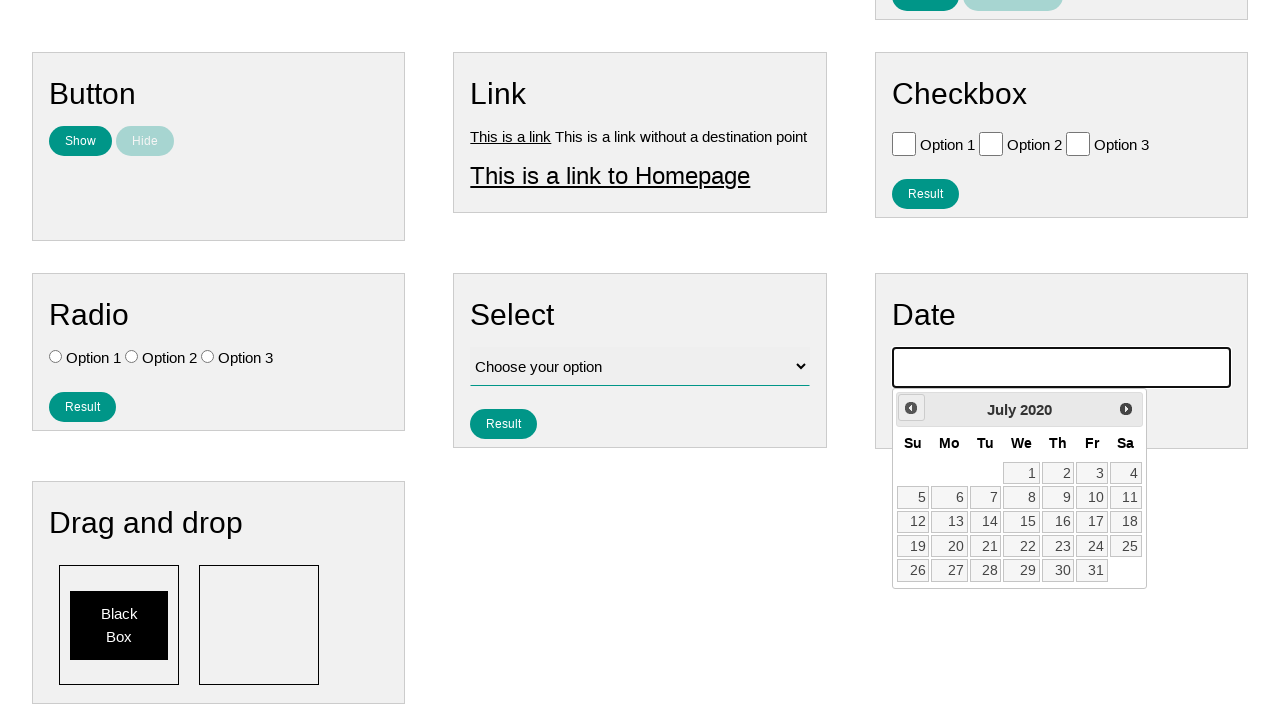

Clicked previous month button (iteration 68/141) at (911, 408) on xpath=//*[contains(@class, 'ui-datepicker-prev')]
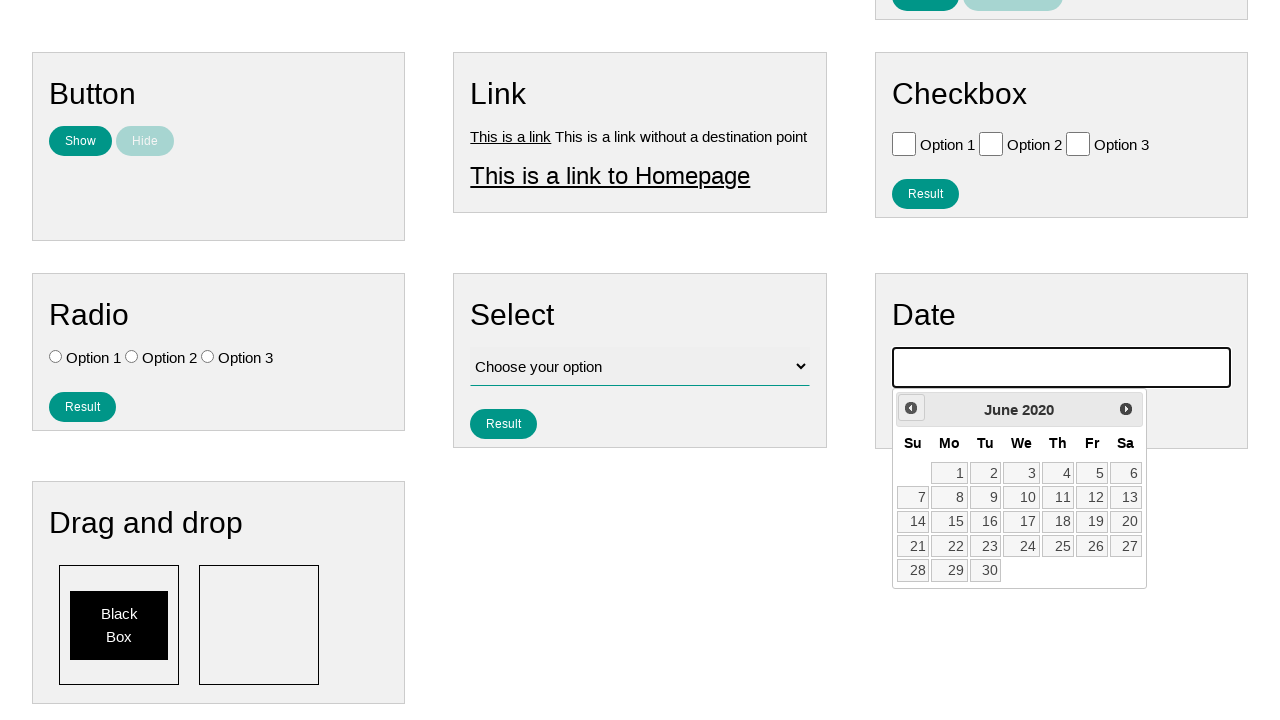

Waited for calendar to update (iteration 68/141)
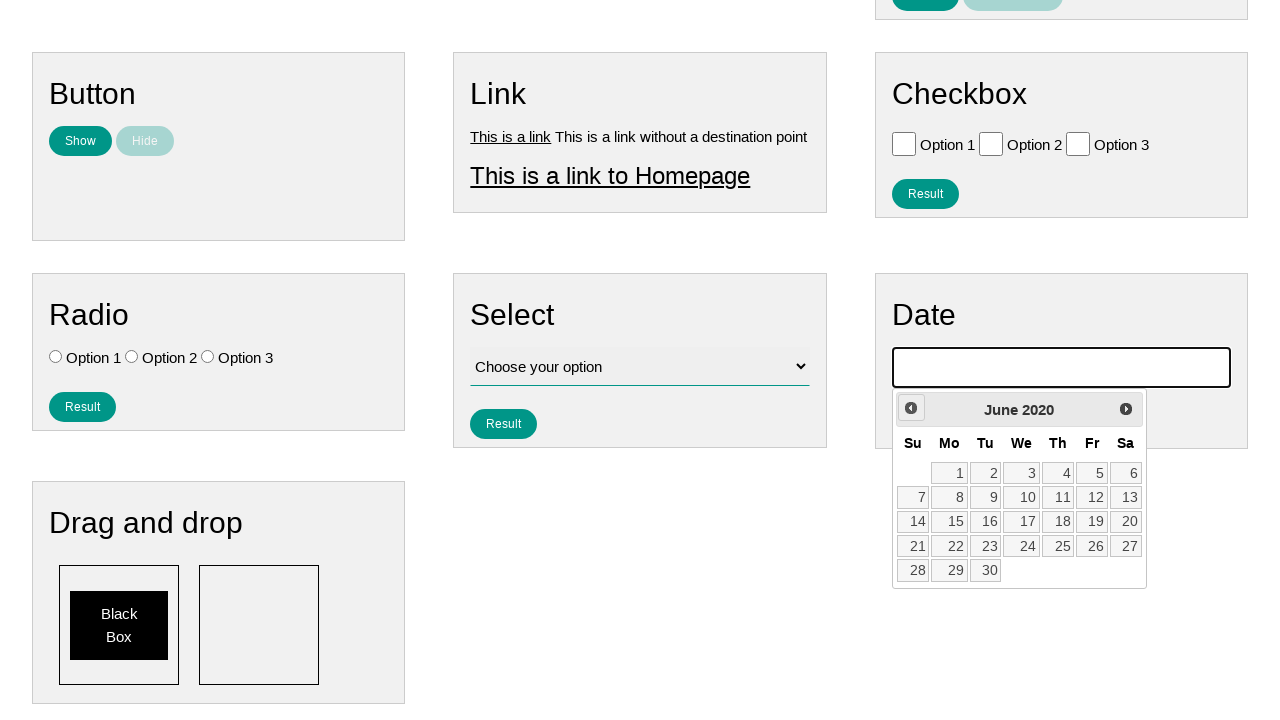

Clicked previous month button (iteration 69/141) at (911, 408) on xpath=//*[contains(@class, 'ui-datepicker-prev')]
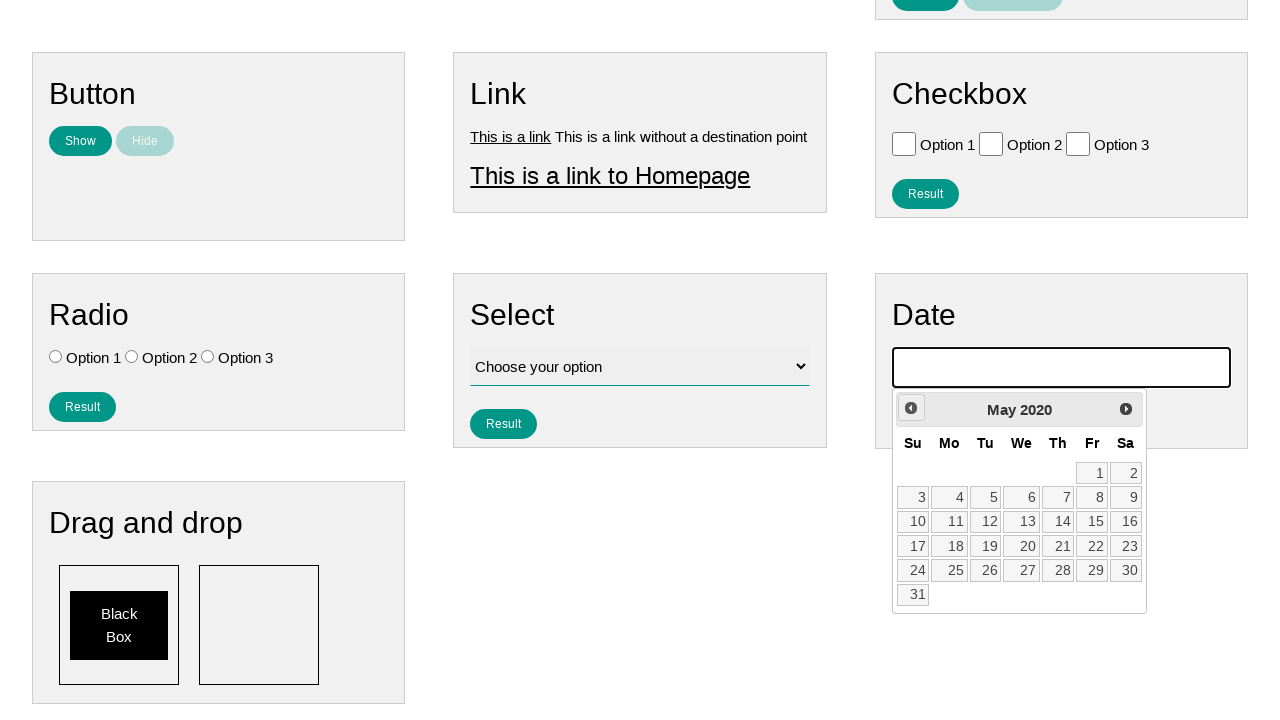

Waited for calendar to update (iteration 69/141)
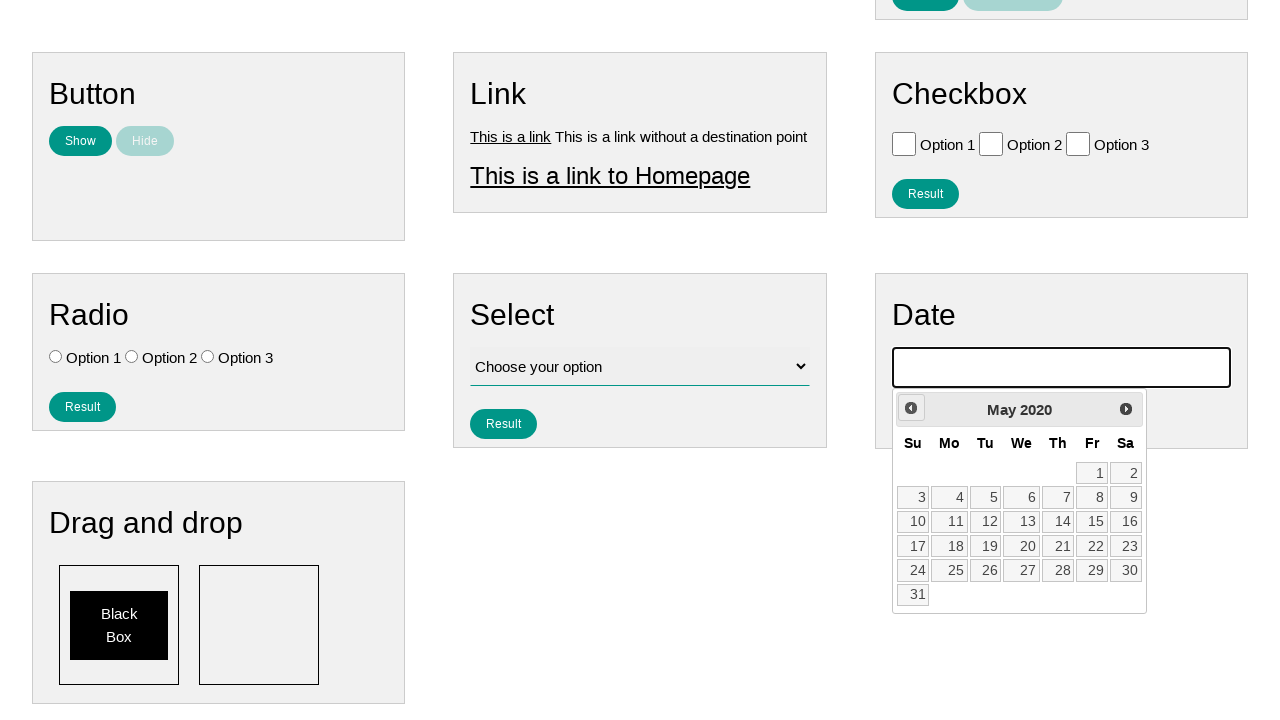

Clicked previous month button (iteration 70/141) at (911, 408) on xpath=//*[contains(@class, 'ui-datepicker-prev')]
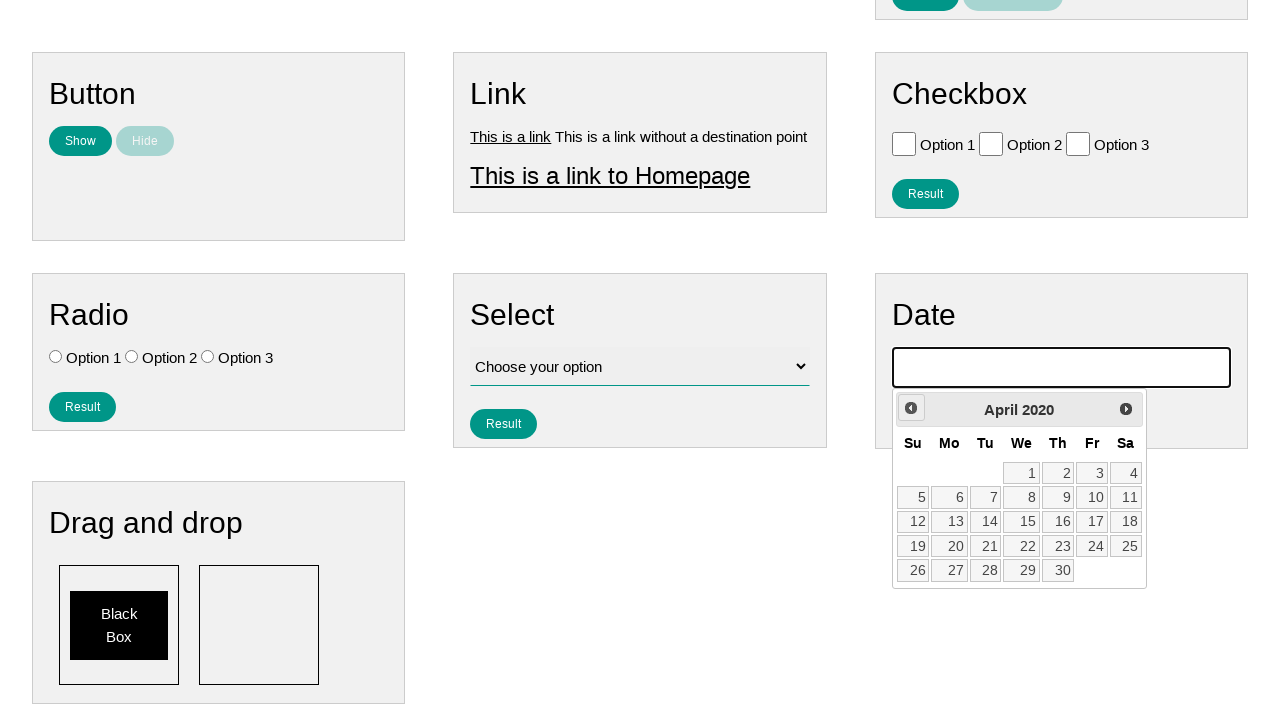

Waited for calendar to update (iteration 70/141)
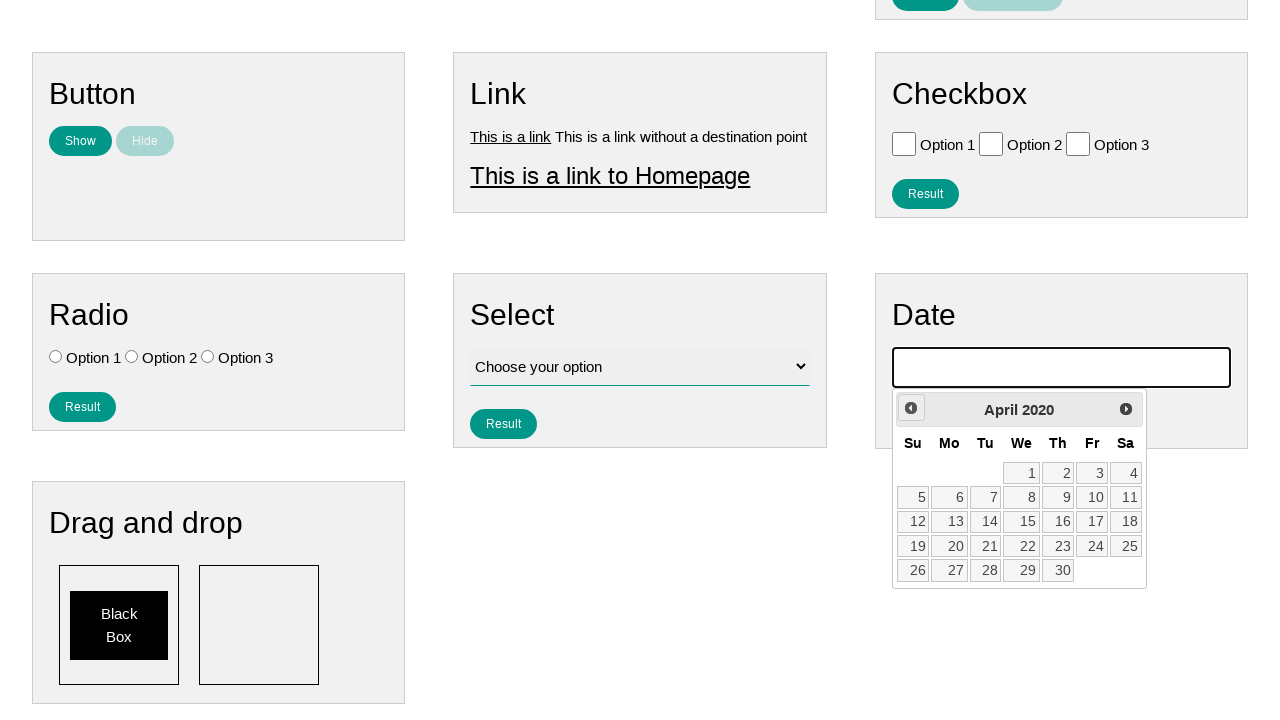

Clicked previous month button (iteration 71/141) at (911, 408) on xpath=//*[contains(@class, 'ui-datepicker-prev')]
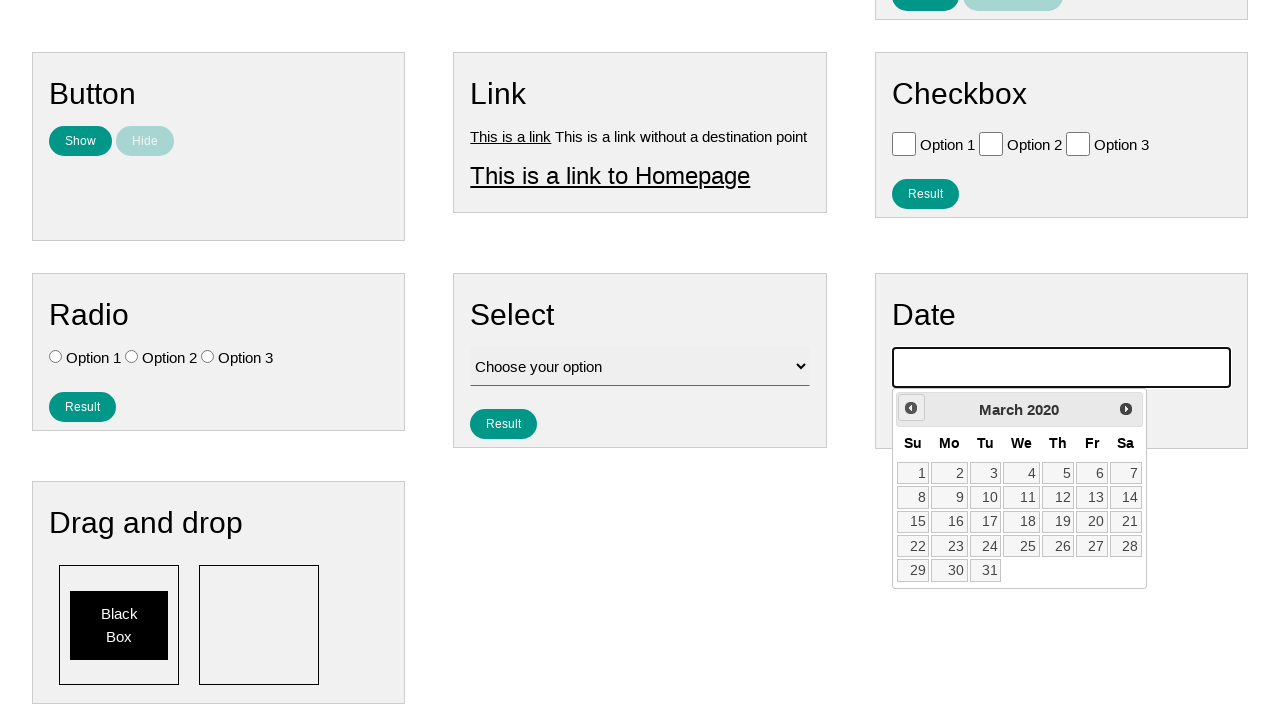

Waited for calendar to update (iteration 71/141)
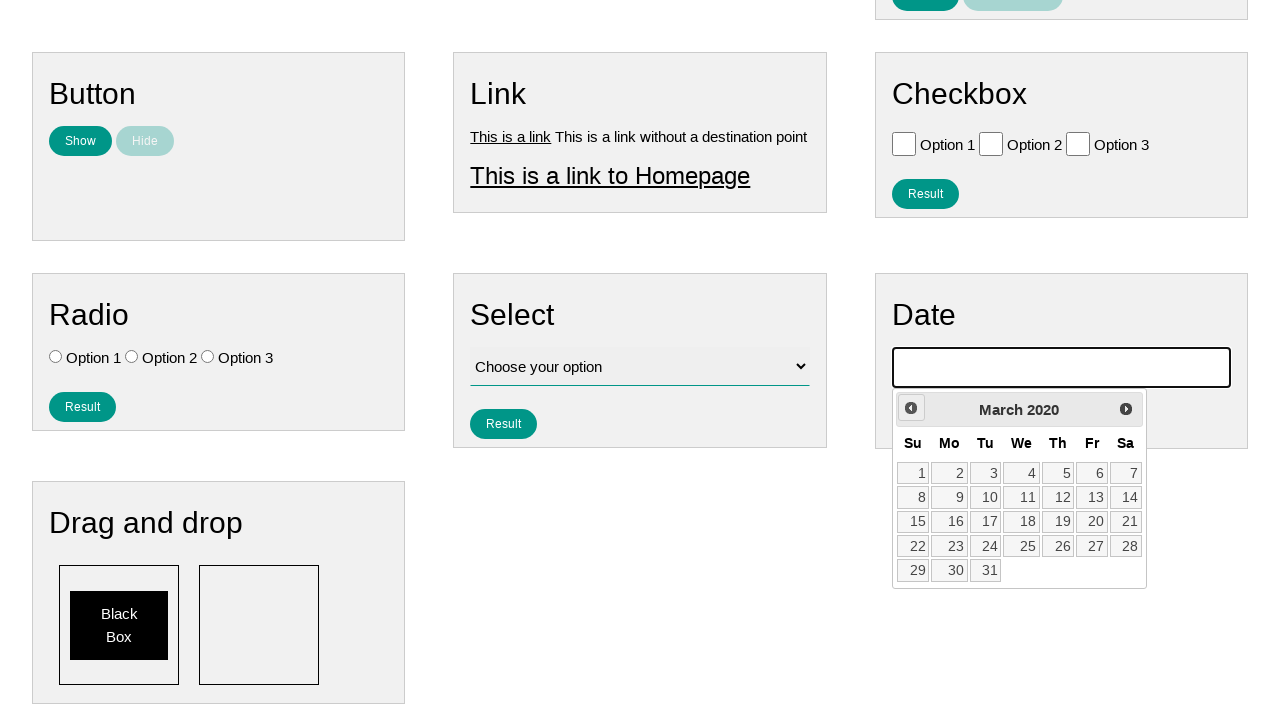

Clicked previous month button (iteration 72/141) at (911, 408) on xpath=//*[contains(@class, 'ui-datepicker-prev')]
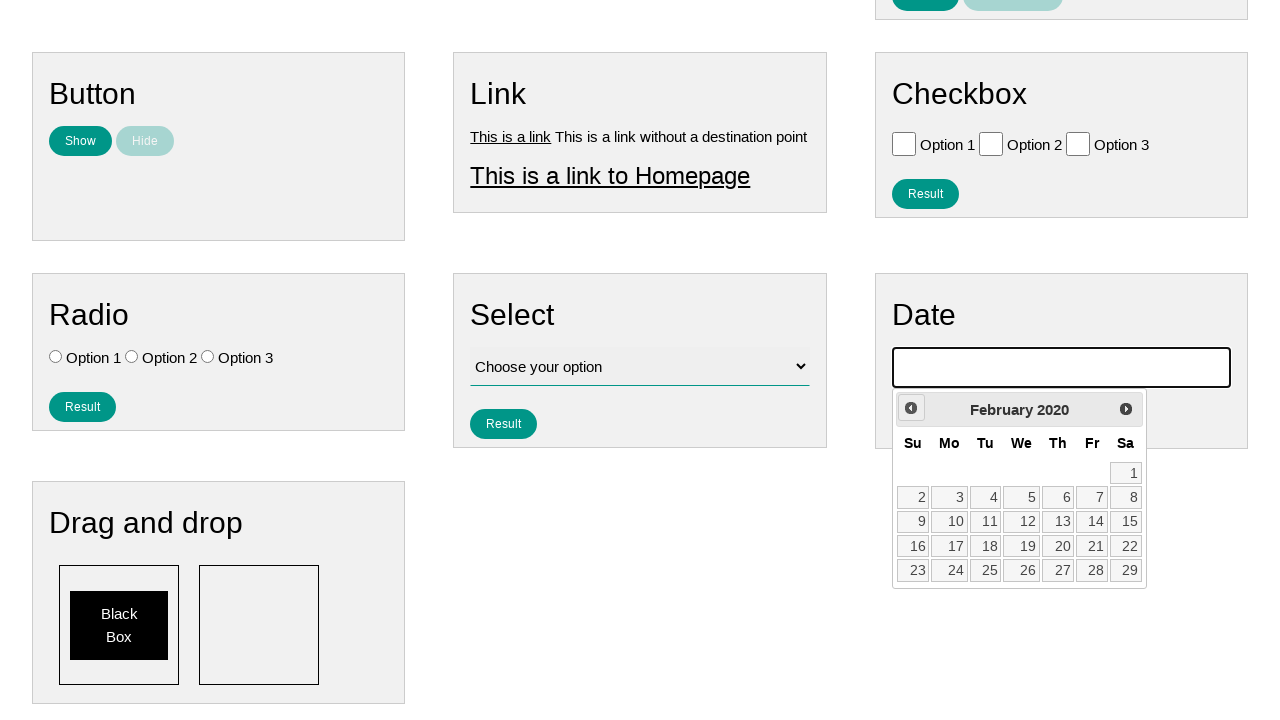

Waited for calendar to update (iteration 72/141)
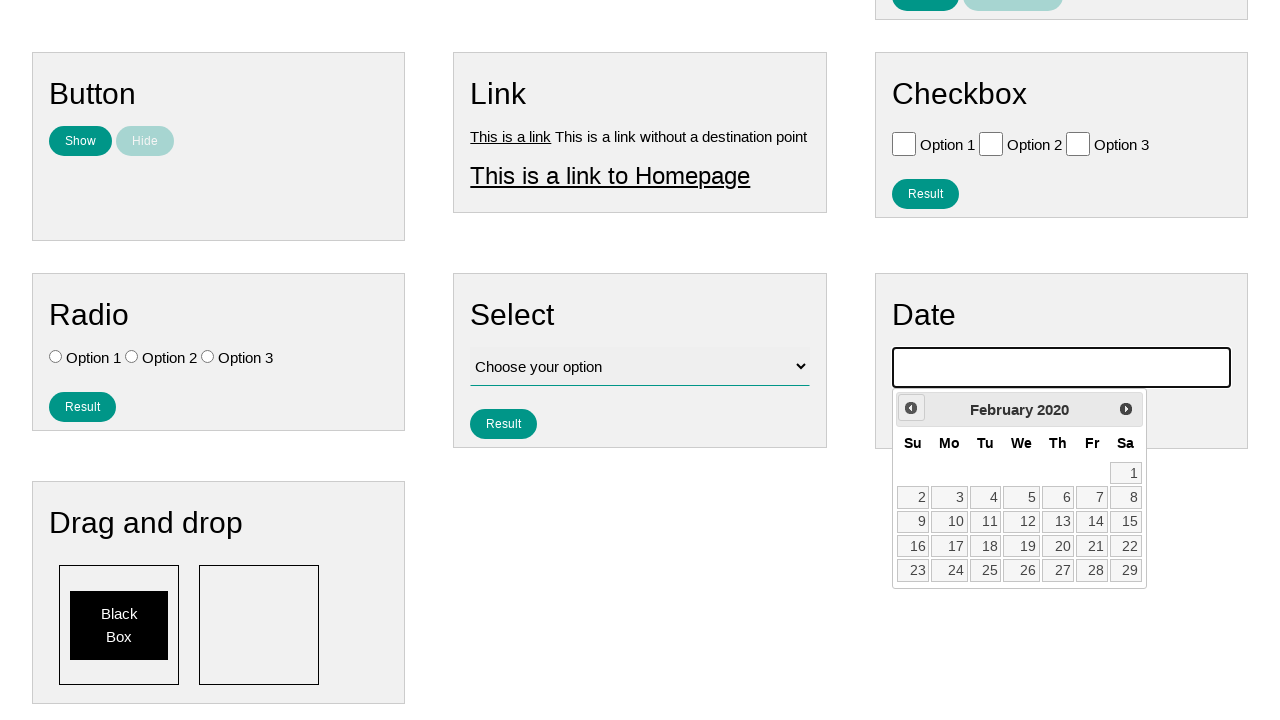

Clicked previous month button (iteration 73/141) at (911, 408) on xpath=//*[contains(@class, 'ui-datepicker-prev')]
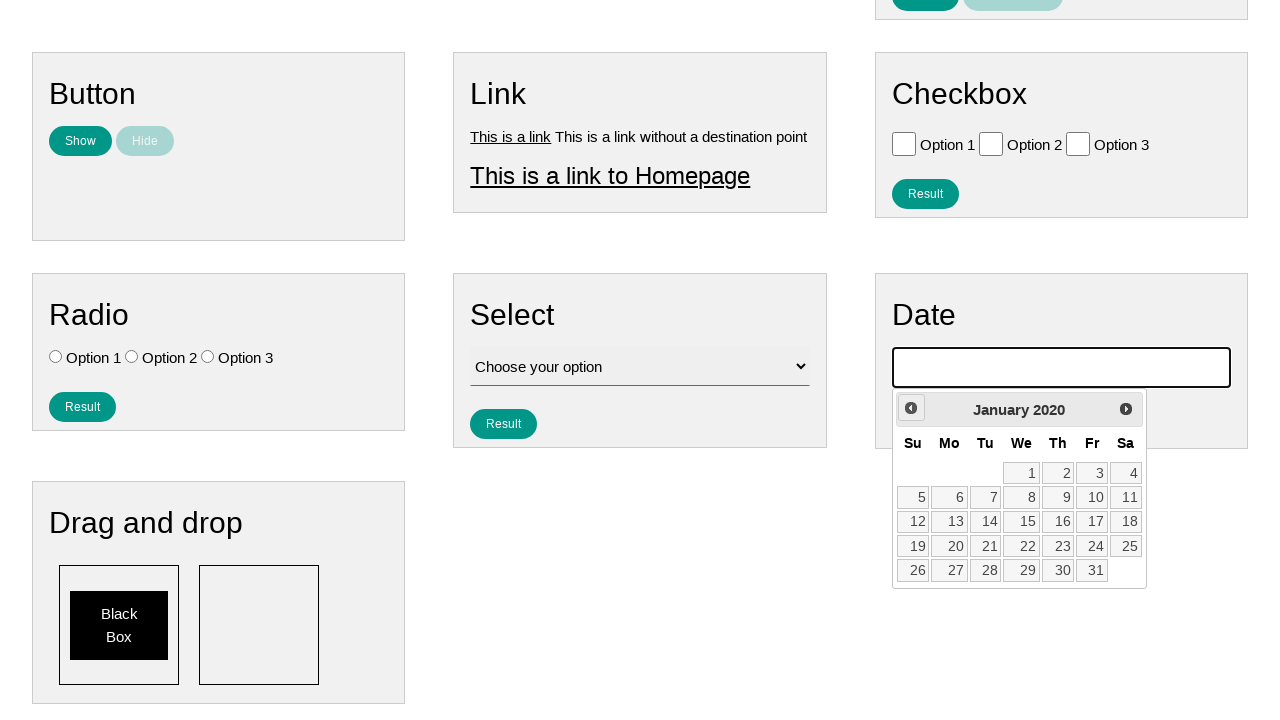

Waited for calendar to update (iteration 73/141)
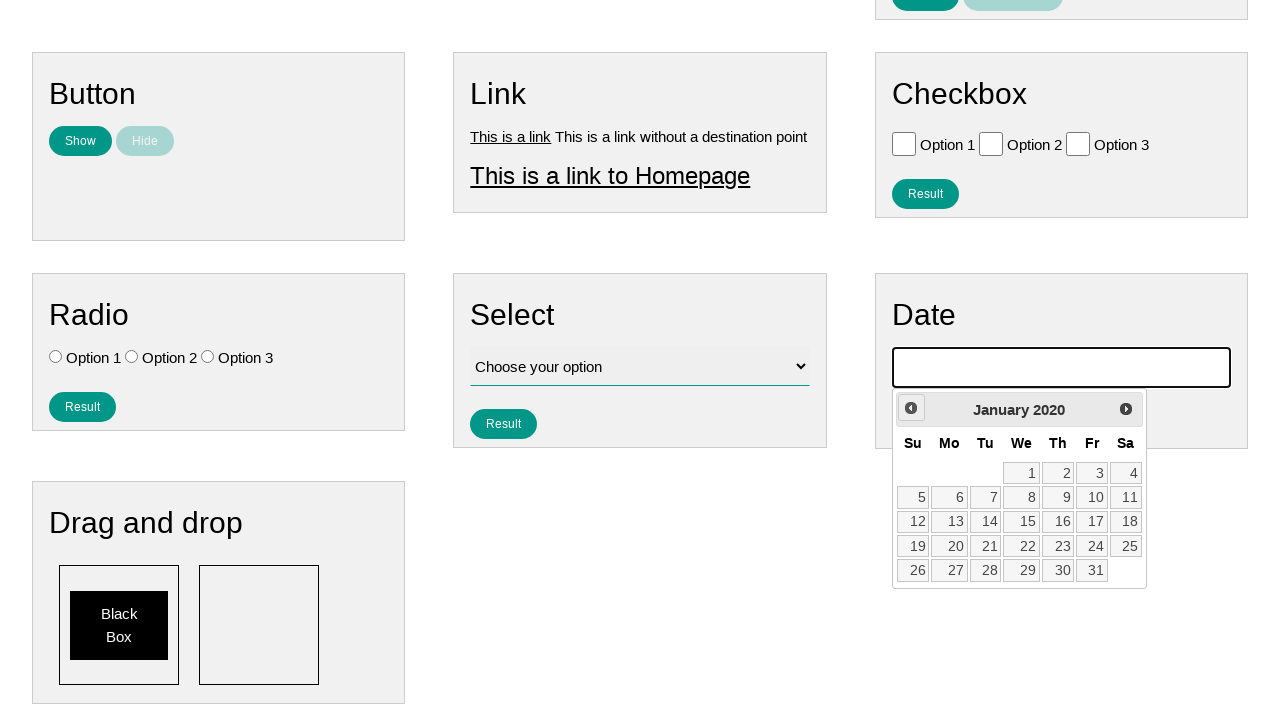

Clicked previous month button (iteration 74/141) at (911, 408) on xpath=//*[contains(@class, 'ui-datepicker-prev')]
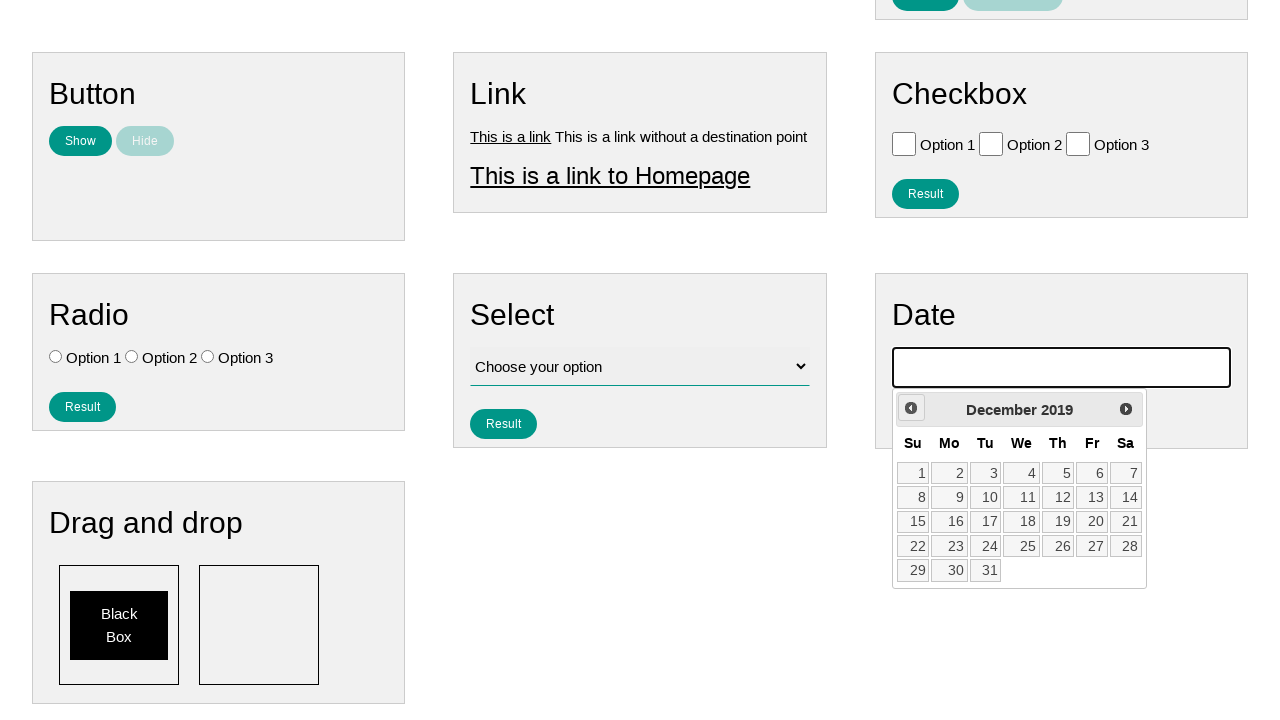

Waited for calendar to update (iteration 74/141)
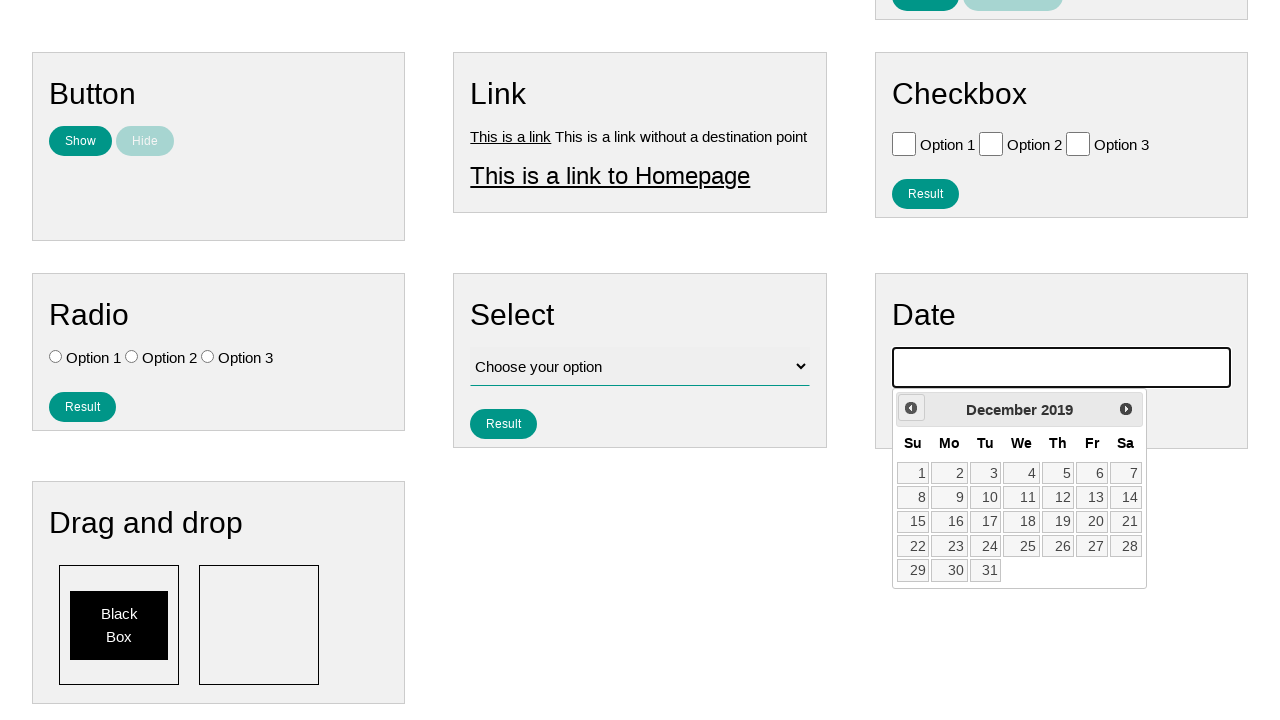

Clicked previous month button (iteration 75/141) at (911, 408) on xpath=//*[contains(@class, 'ui-datepicker-prev')]
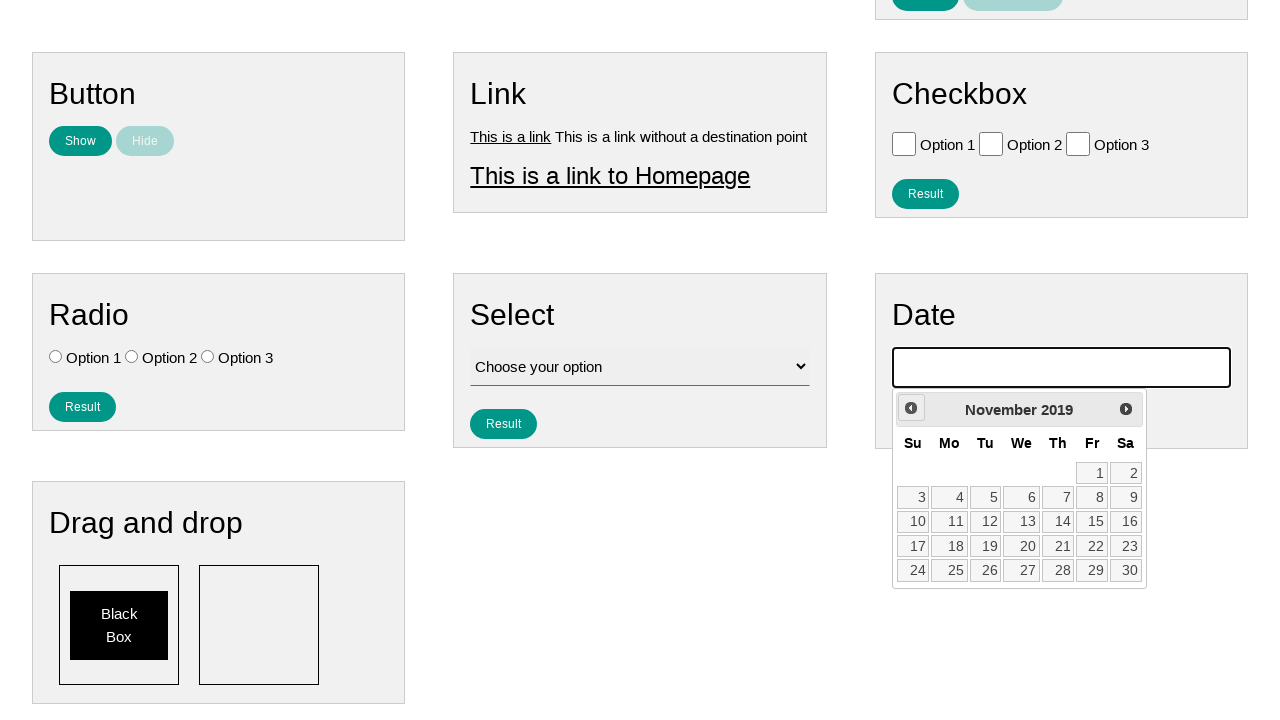

Waited for calendar to update (iteration 75/141)
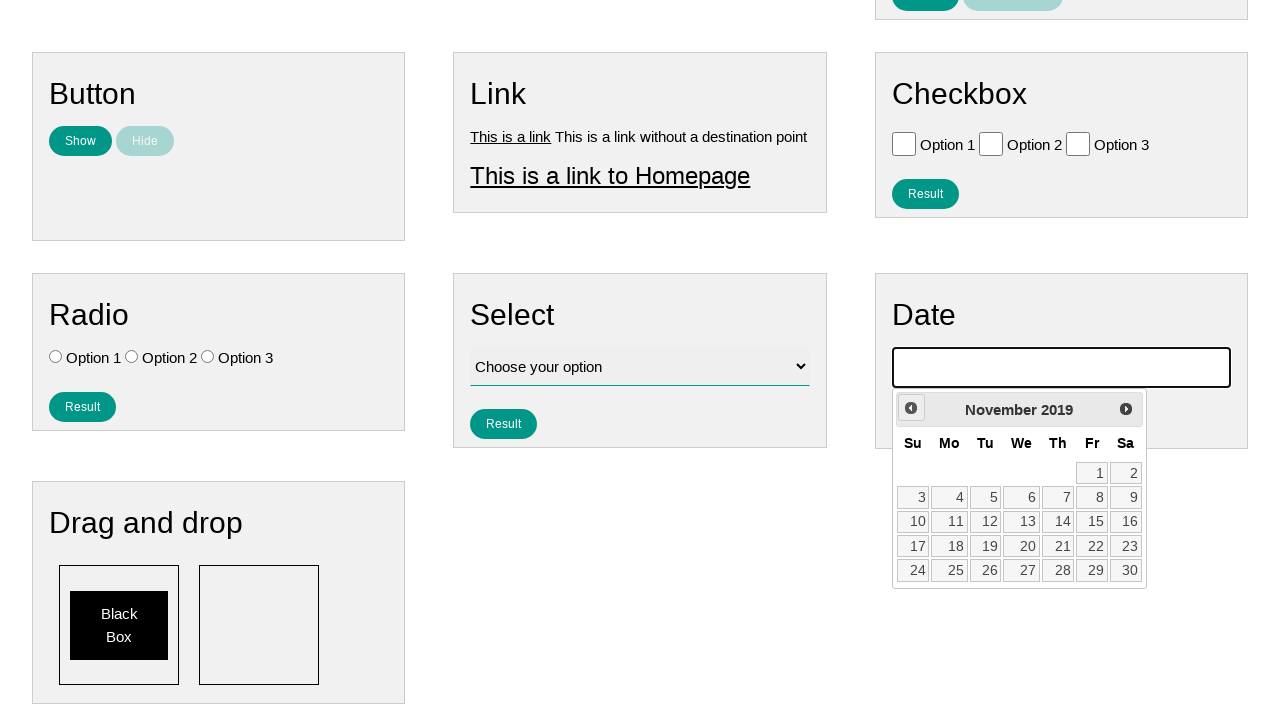

Clicked previous month button (iteration 76/141) at (911, 408) on xpath=//*[contains(@class, 'ui-datepicker-prev')]
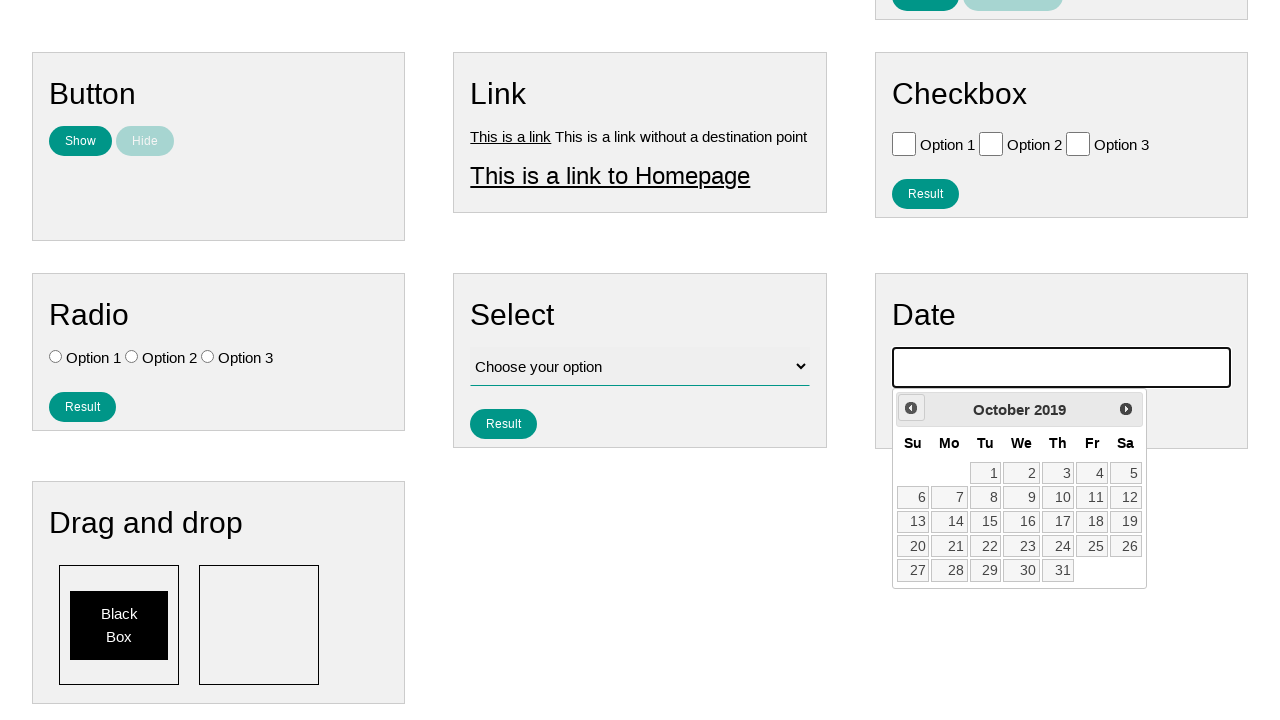

Waited for calendar to update (iteration 76/141)
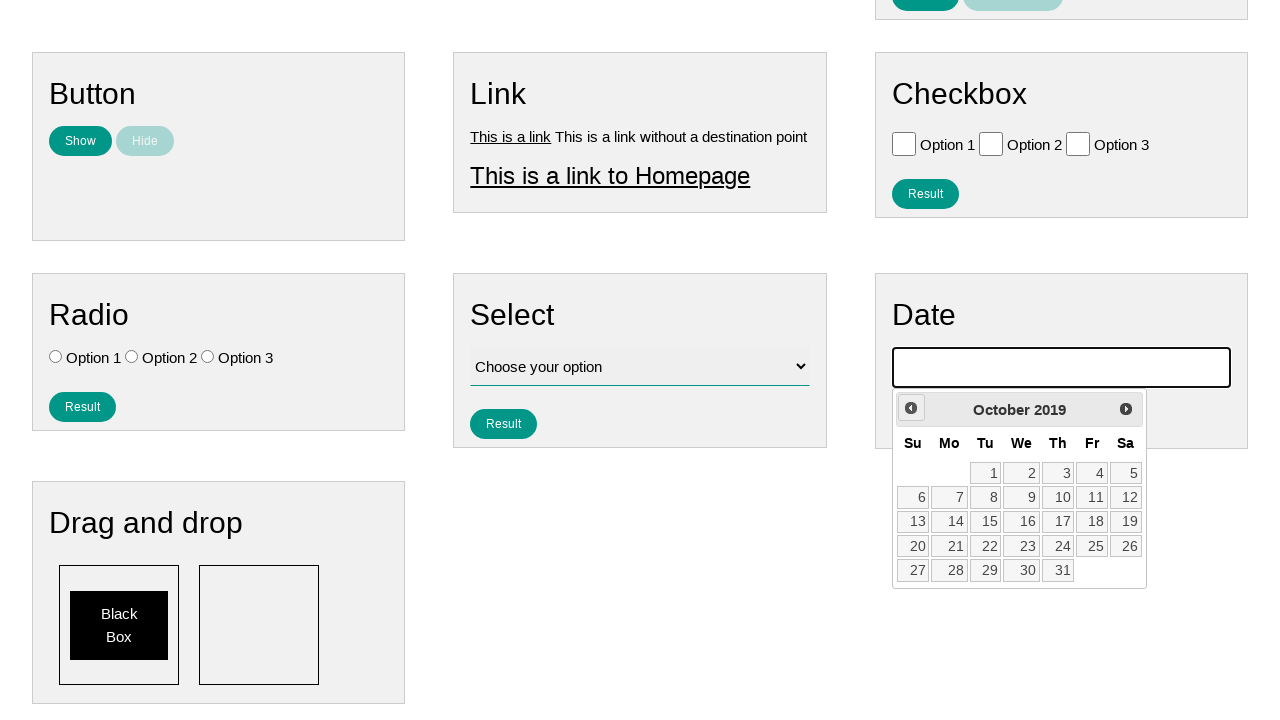

Clicked previous month button (iteration 77/141) at (911, 408) on xpath=//*[contains(@class, 'ui-datepicker-prev')]
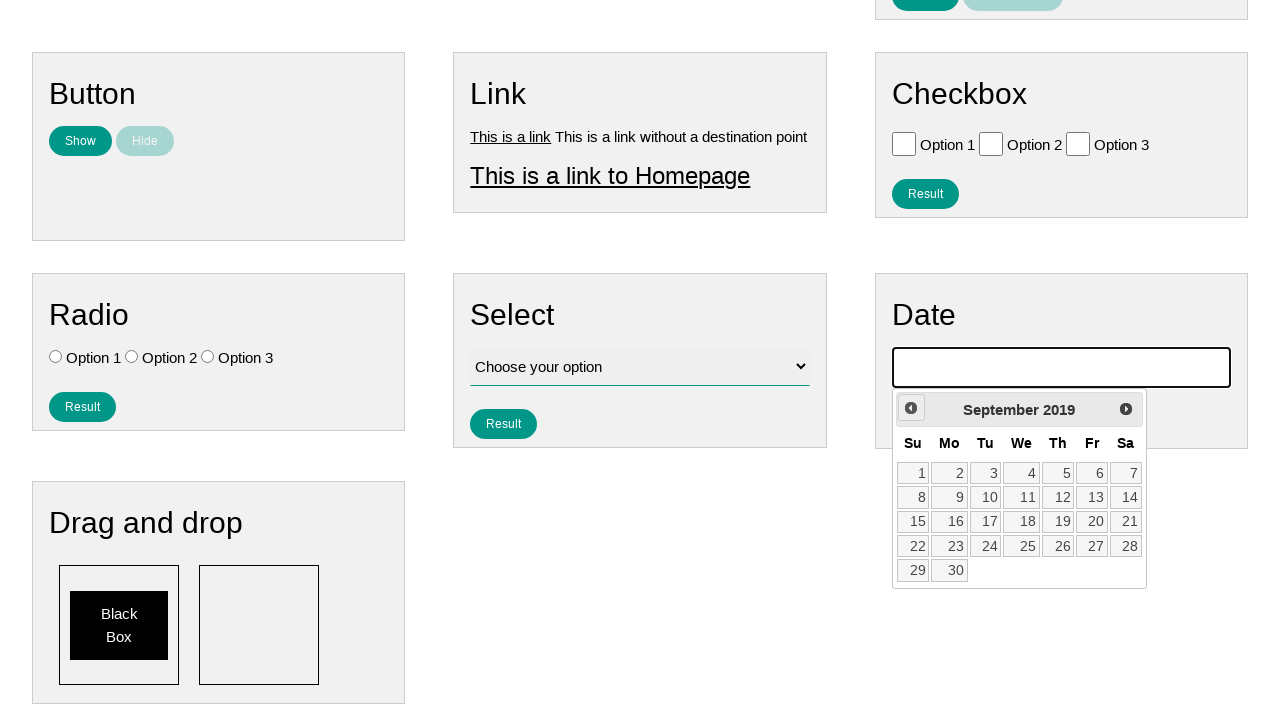

Waited for calendar to update (iteration 77/141)
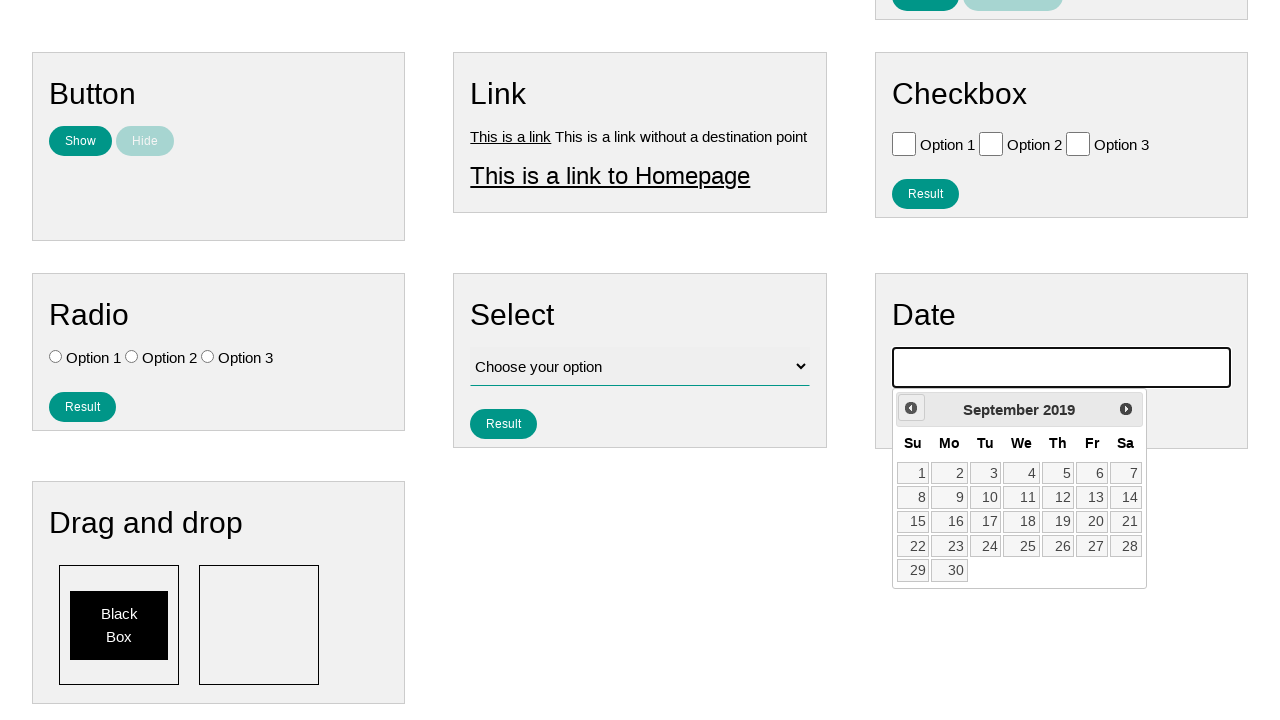

Clicked previous month button (iteration 78/141) at (911, 408) on xpath=//*[contains(@class, 'ui-datepicker-prev')]
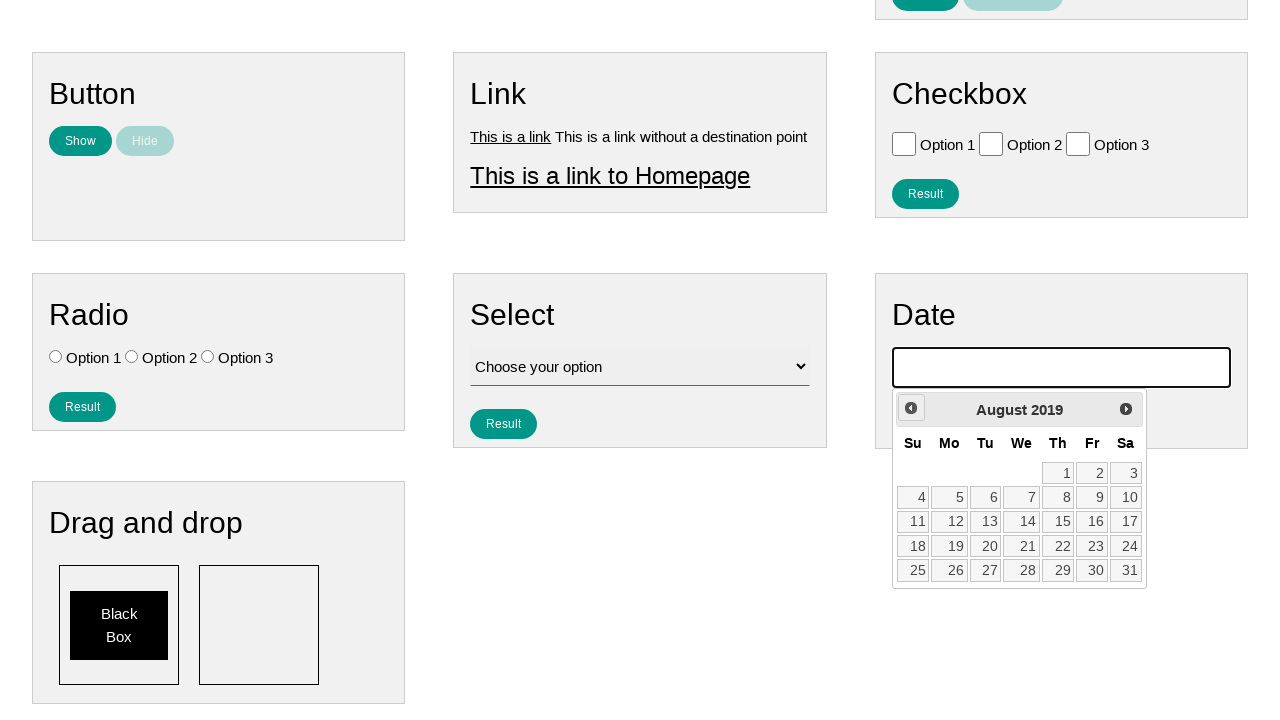

Waited for calendar to update (iteration 78/141)
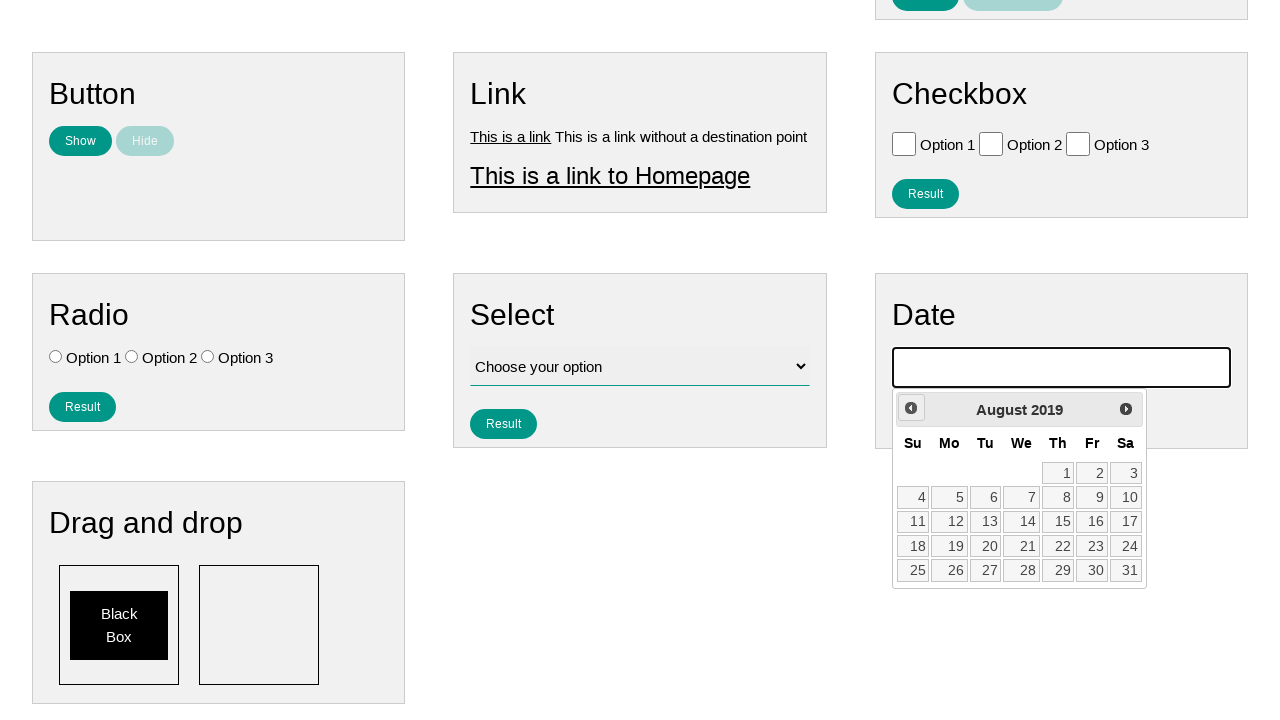

Clicked previous month button (iteration 79/141) at (911, 408) on xpath=//*[contains(@class, 'ui-datepicker-prev')]
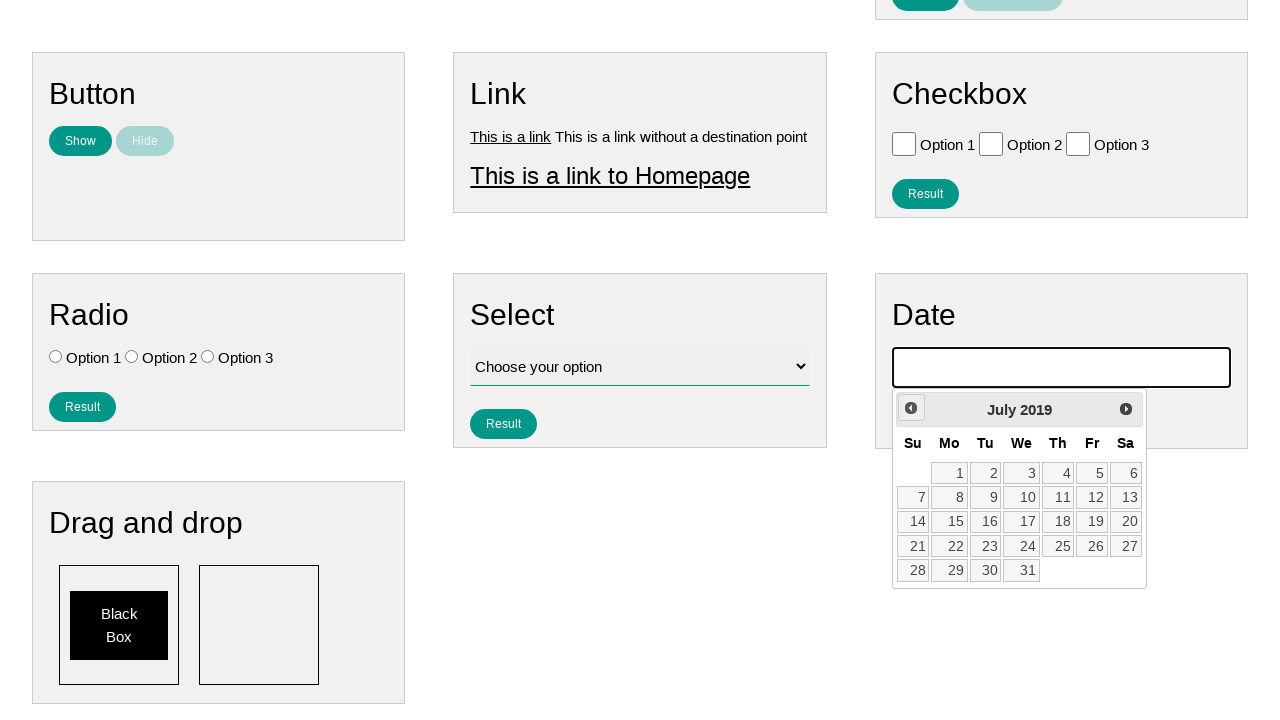

Waited for calendar to update (iteration 79/141)
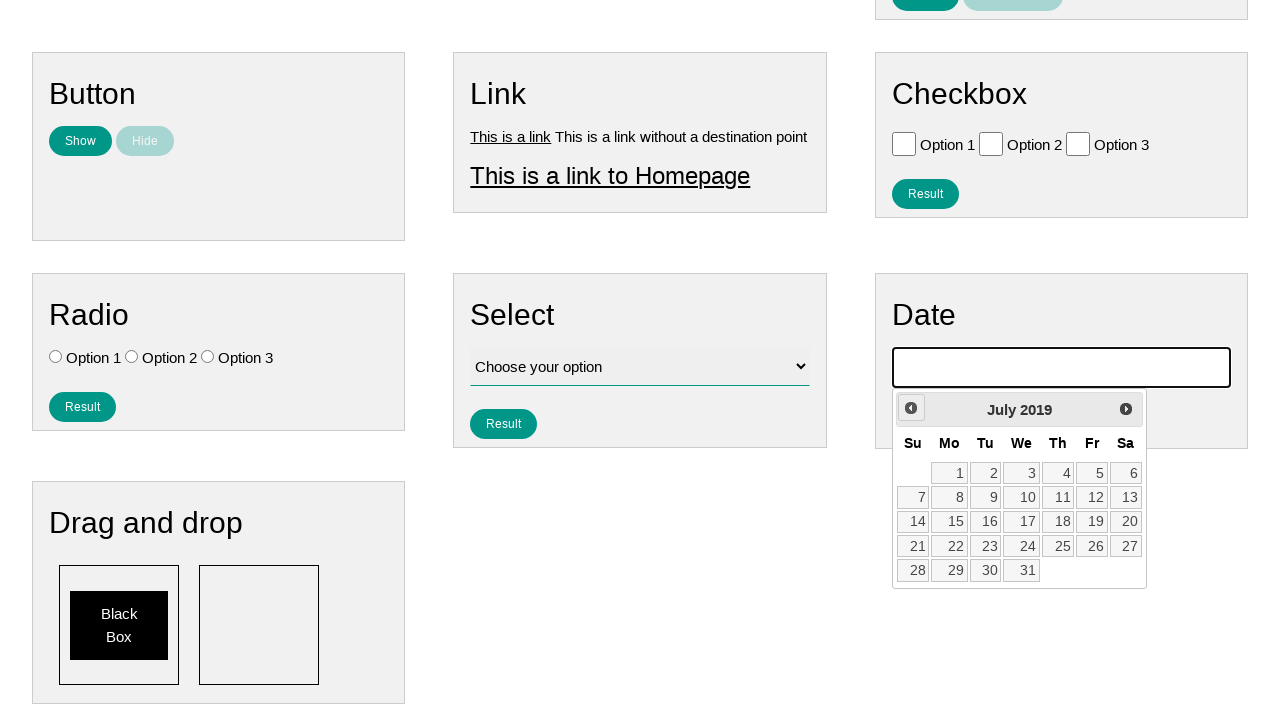

Clicked previous month button (iteration 80/141) at (911, 408) on xpath=//*[contains(@class, 'ui-datepicker-prev')]
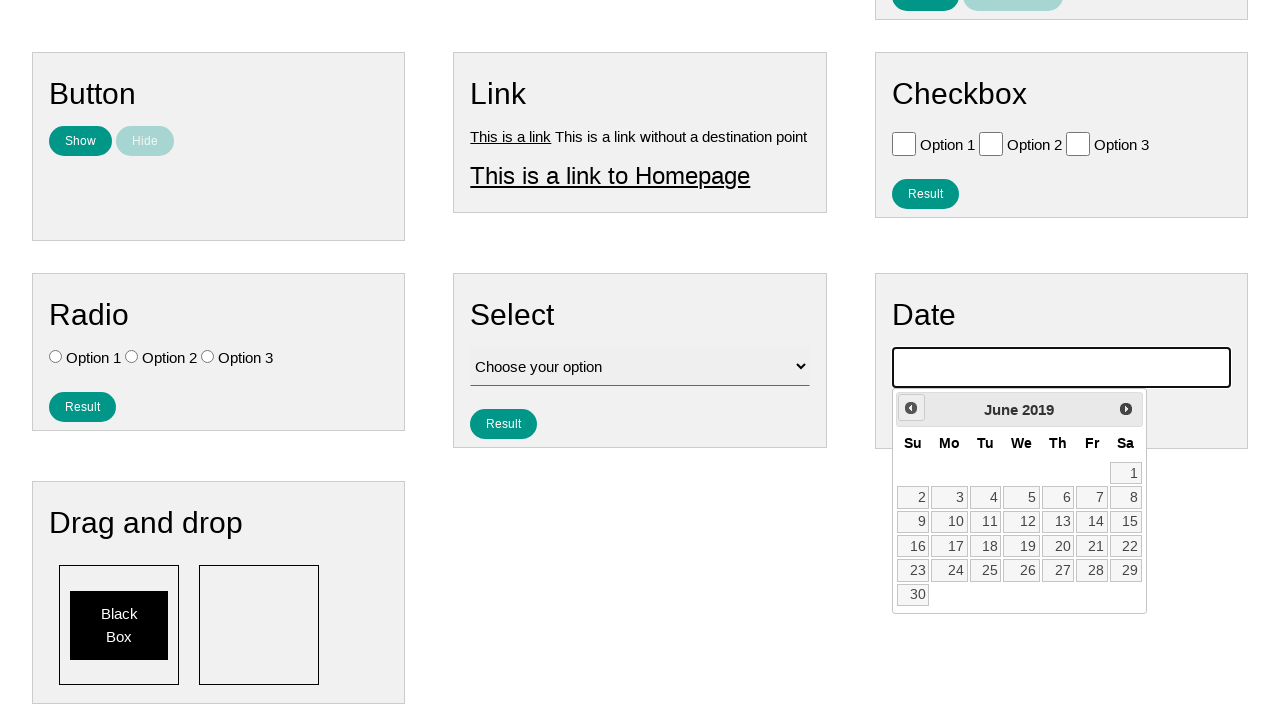

Waited for calendar to update (iteration 80/141)
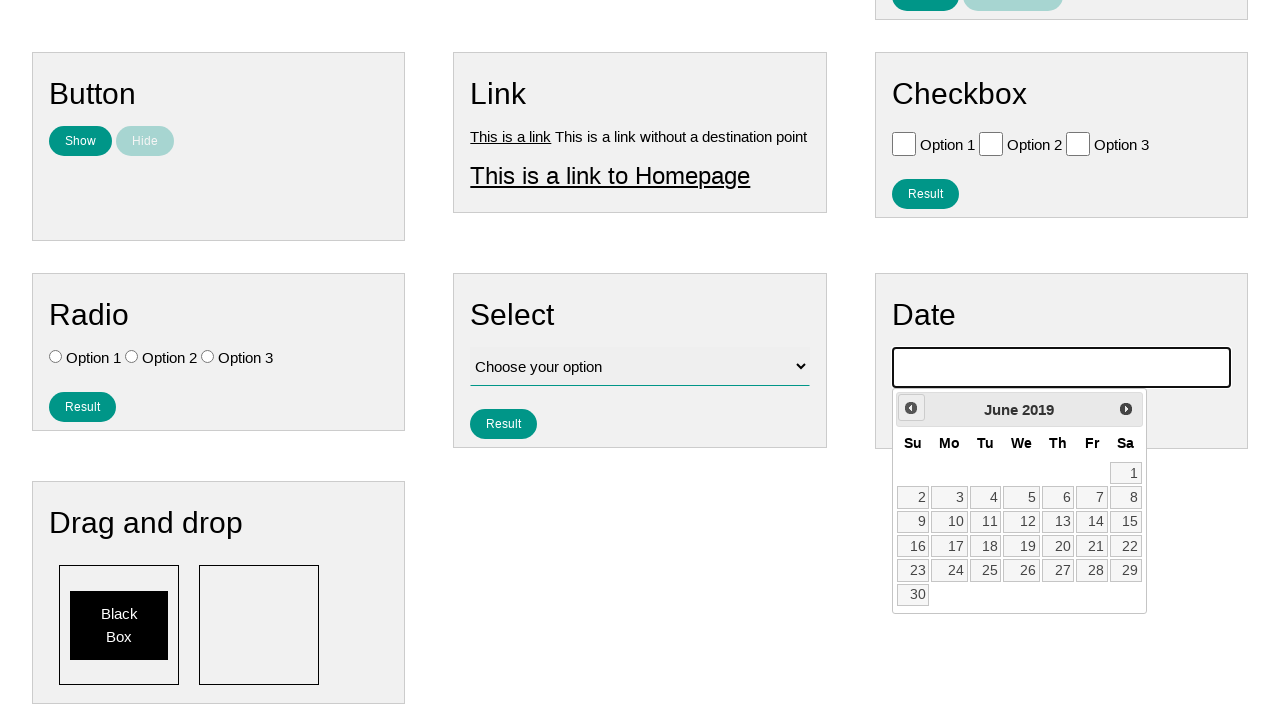

Clicked previous month button (iteration 81/141) at (911, 408) on xpath=//*[contains(@class, 'ui-datepicker-prev')]
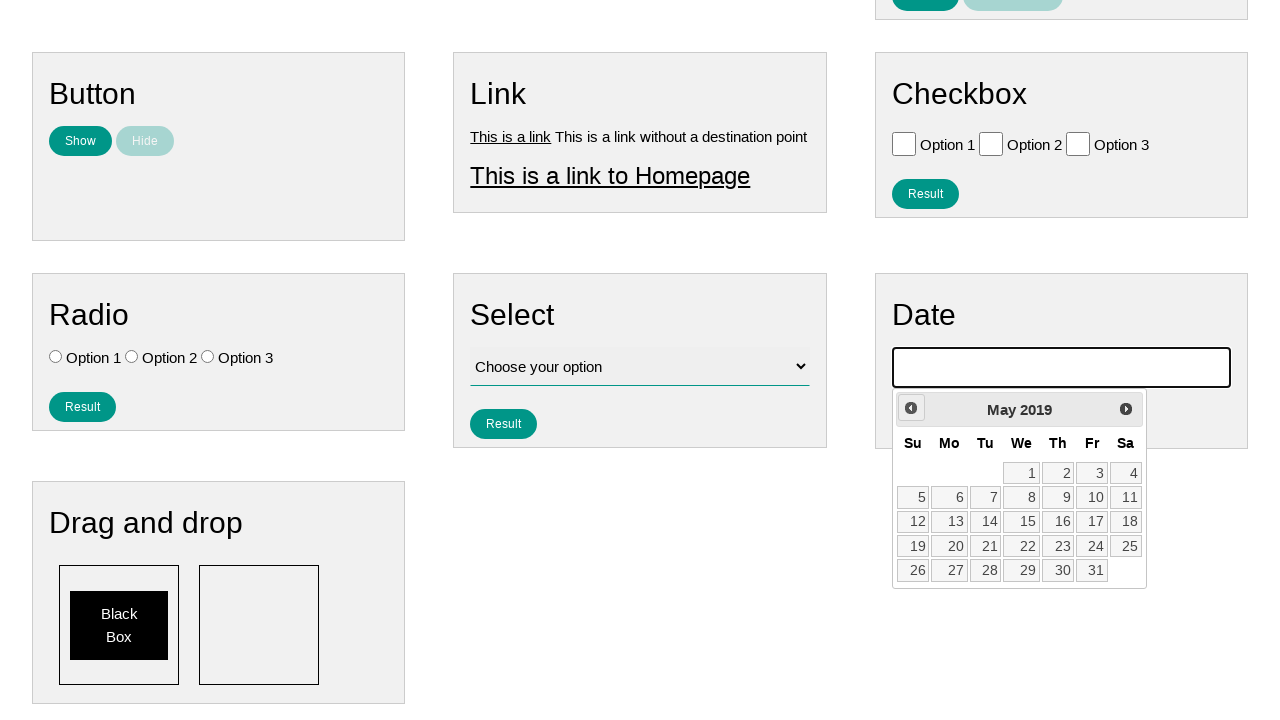

Waited for calendar to update (iteration 81/141)
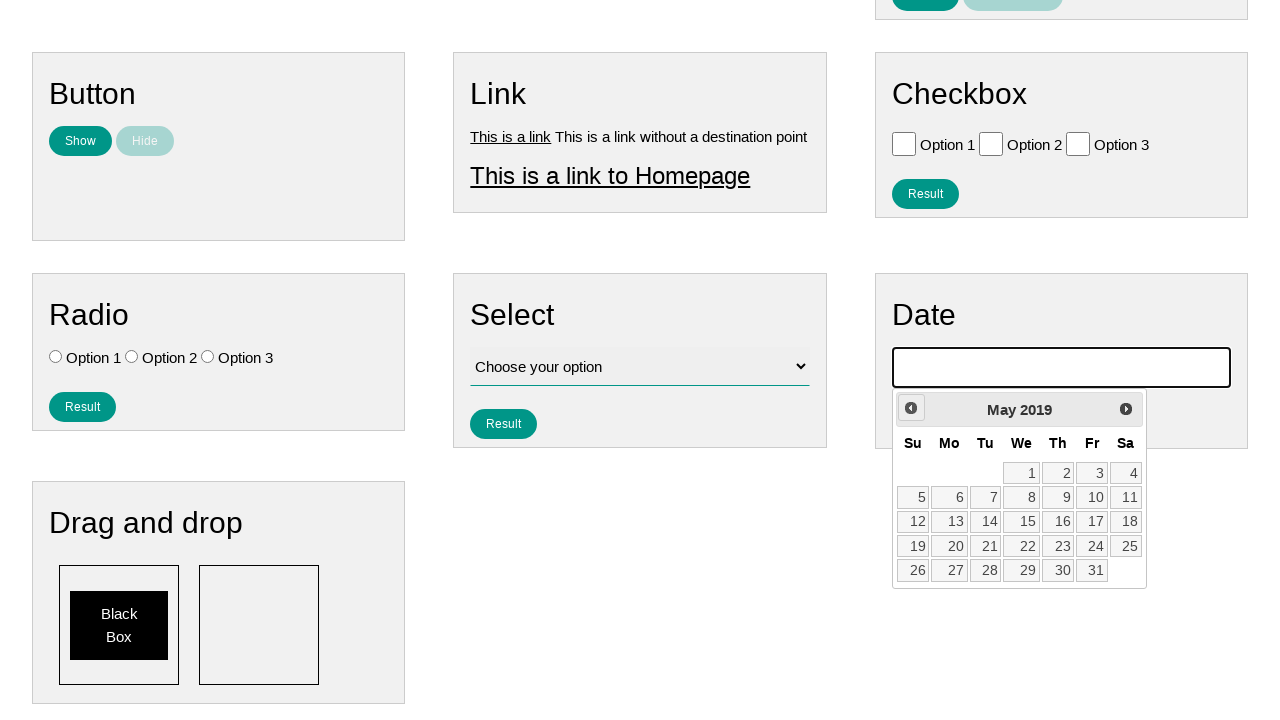

Clicked previous month button (iteration 82/141) at (911, 408) on xpath=//*[contains(@class, 'ui-datepicker-prev')]
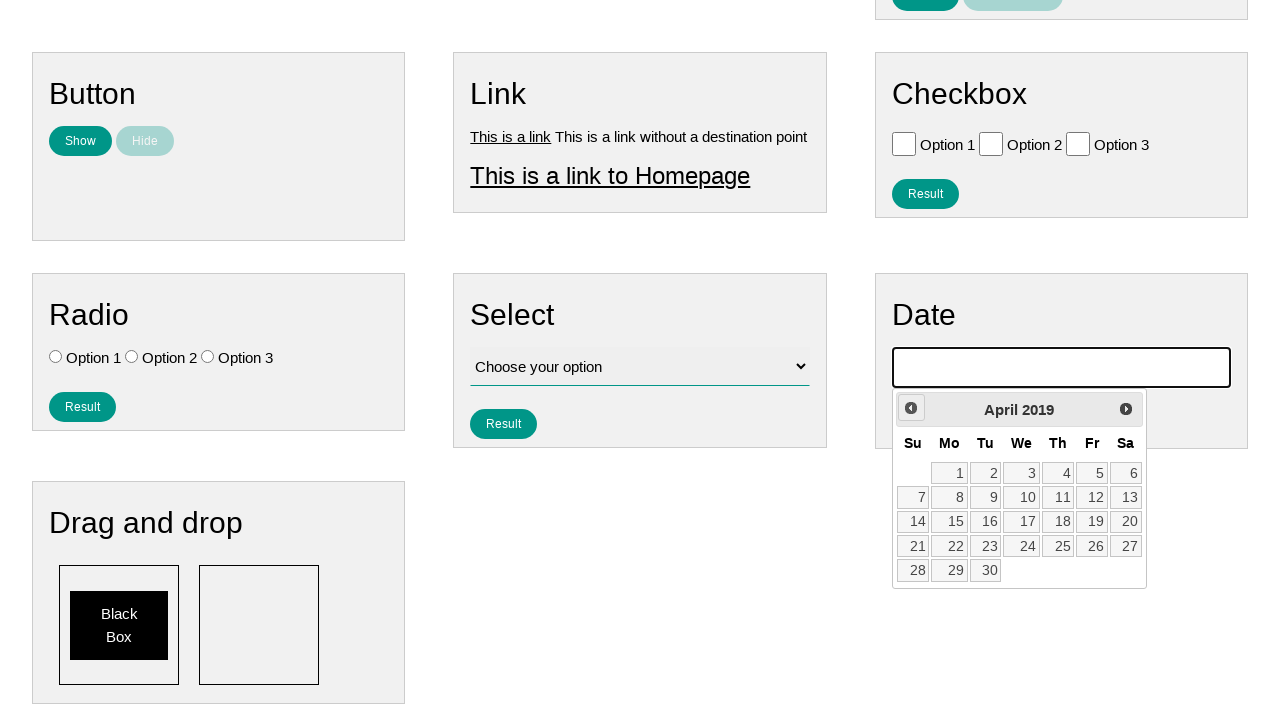

Waited for calendar to update (iteration 82/141)
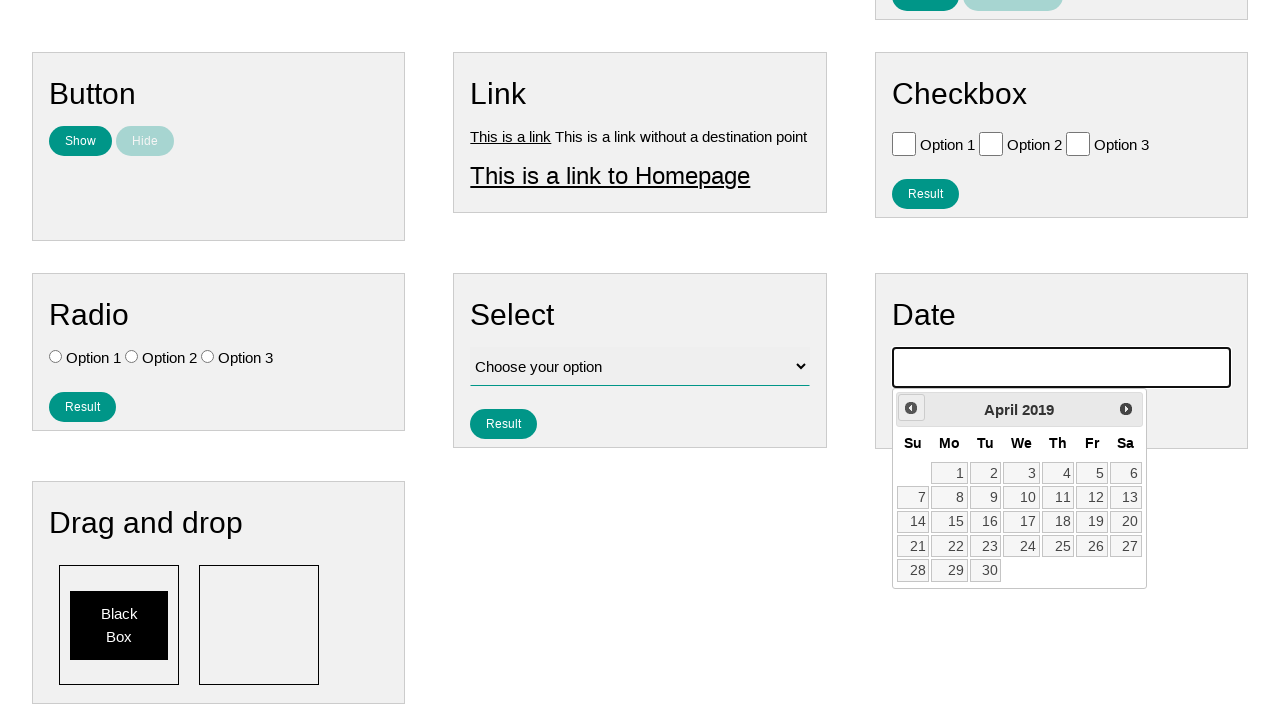

Clicked previous month button (iteration 83/141) at (911, 408) on xpath=//*[contains(@class, 'ui-datepicker-prev')]
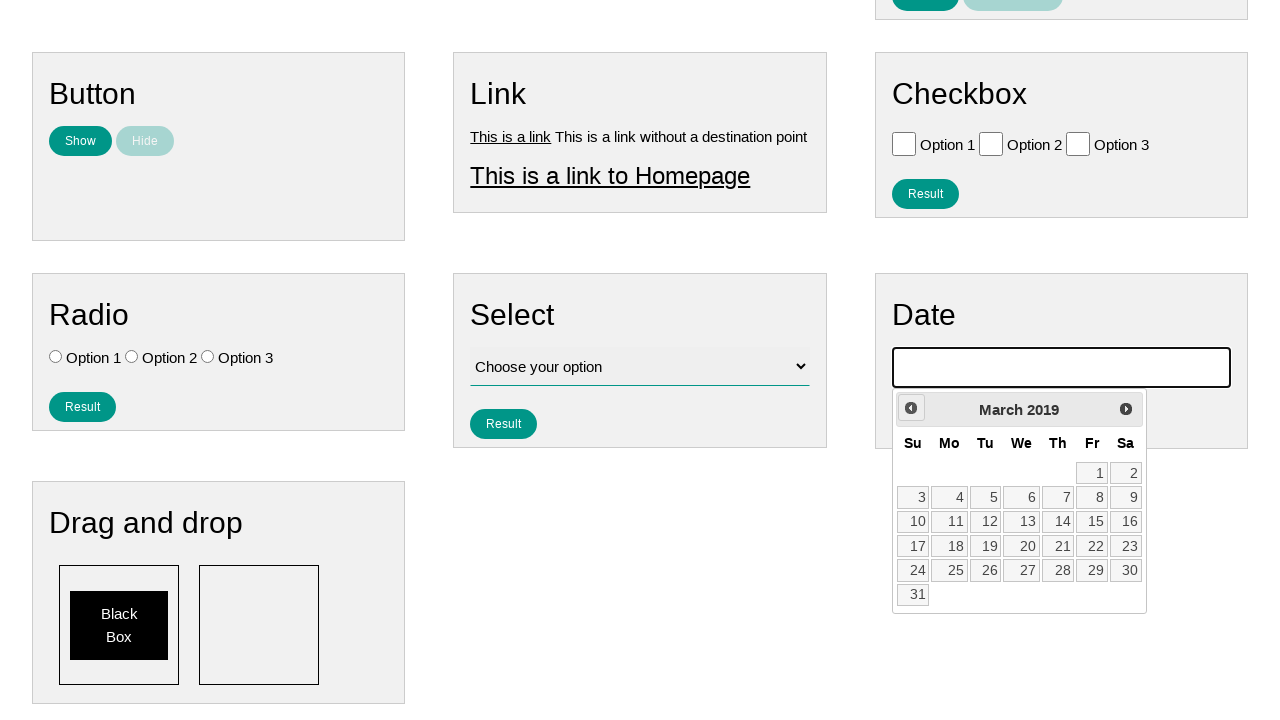

Waited for calendar to update (iteration 83/141)
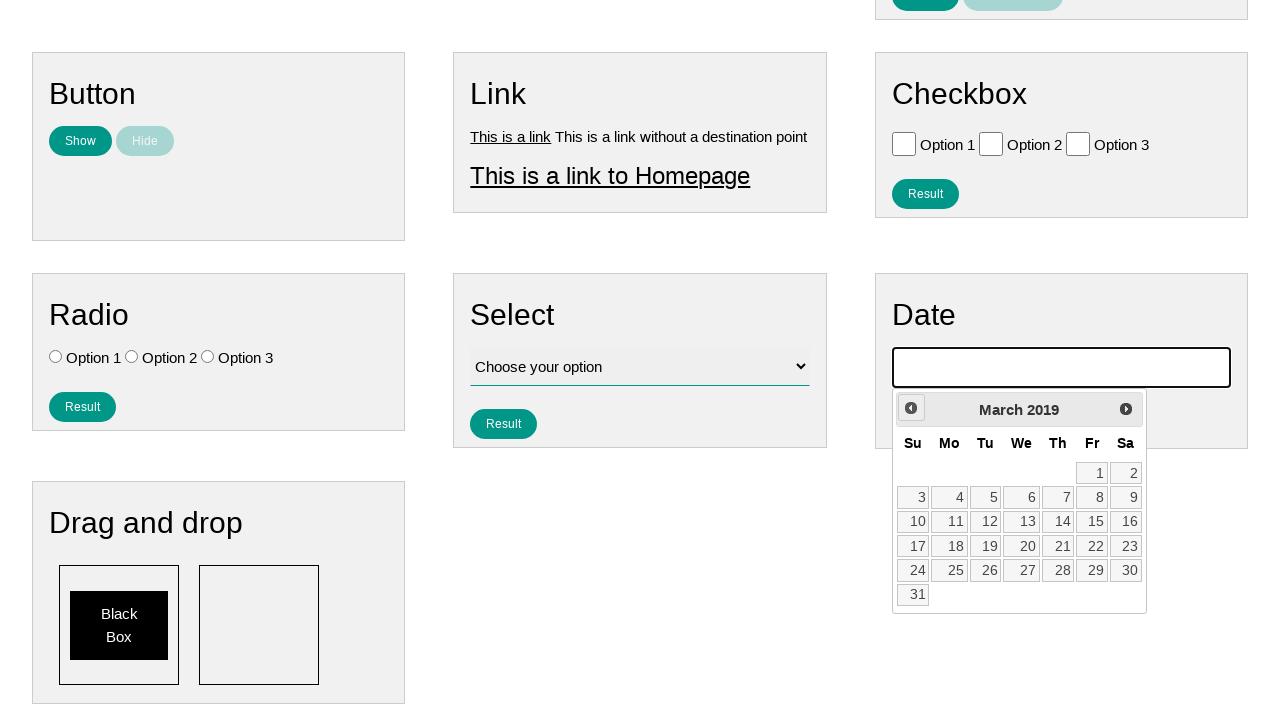

Clicked previous month button (iteration 84/141) at (911, 408) on xpath=//*[contains(@class, 'ui-datepicker-prev')]
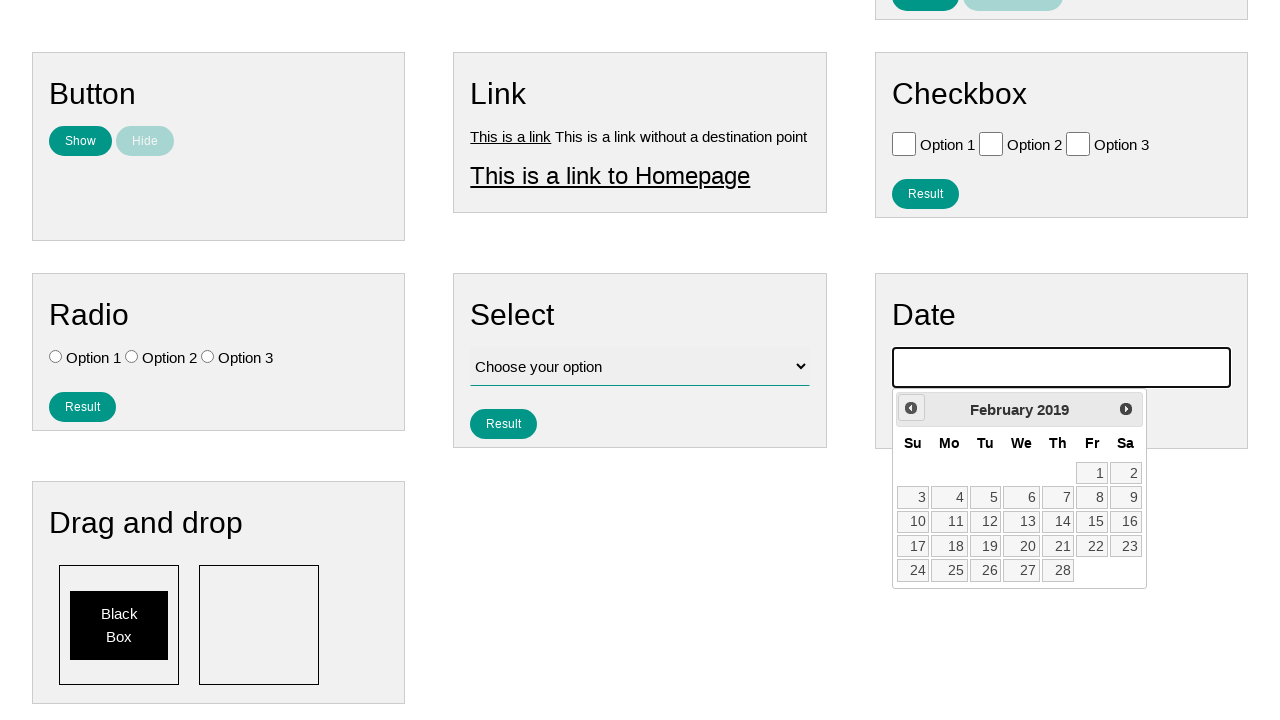

Waited for calendar to update (iteration 84/141)
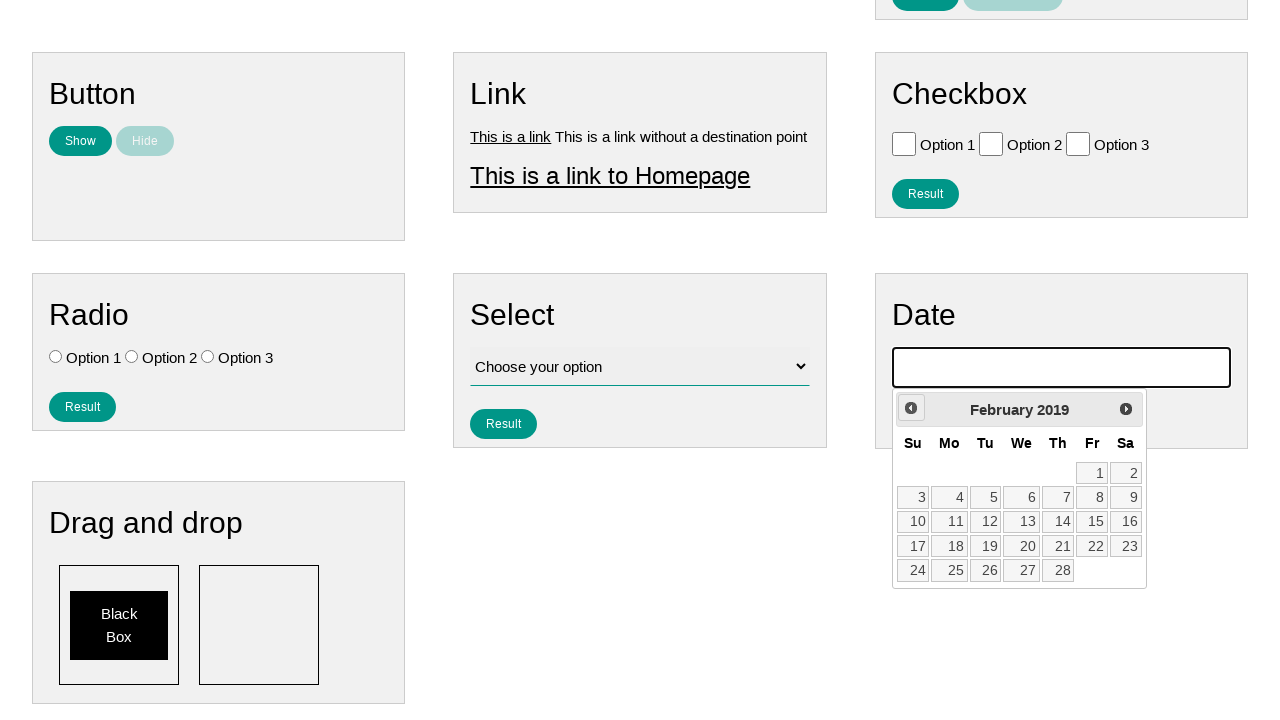

Clicked previous month button (iteration 85/141) at (911, 408) on xpath=//*[contains(@class, 'ui-datepicker-prev')]
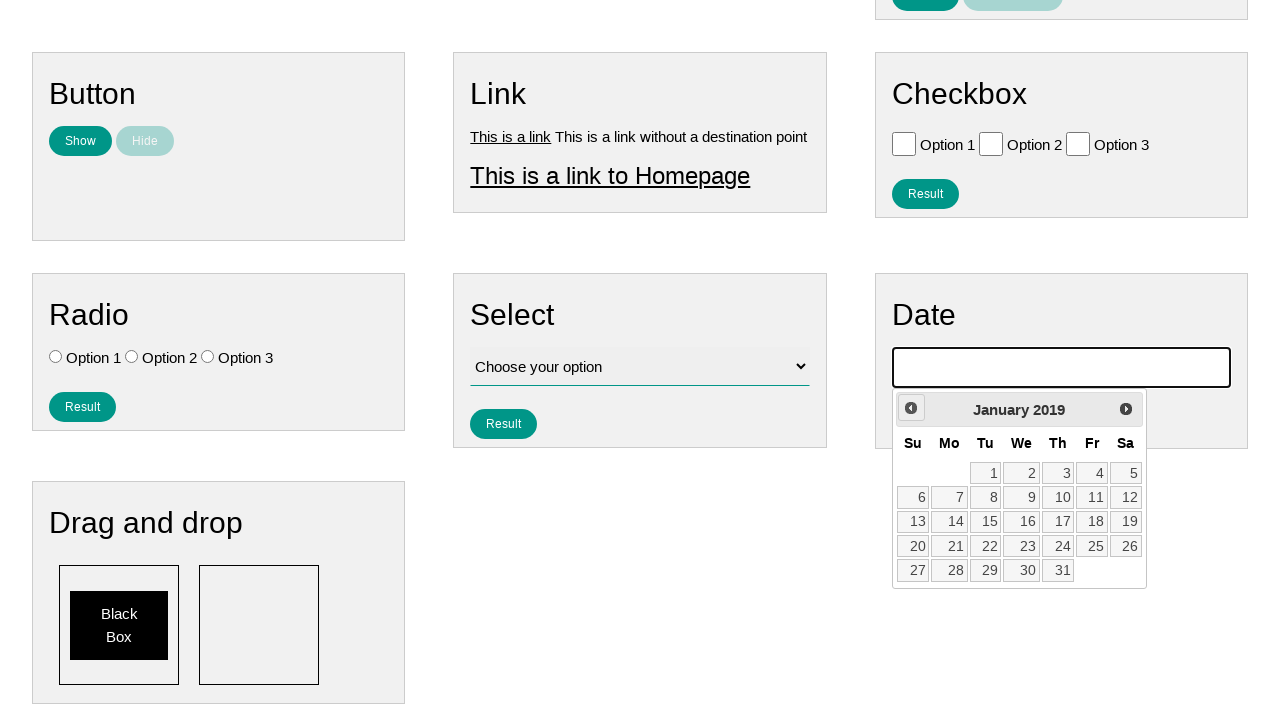

Waited for calendar to update (iteration 85/141)
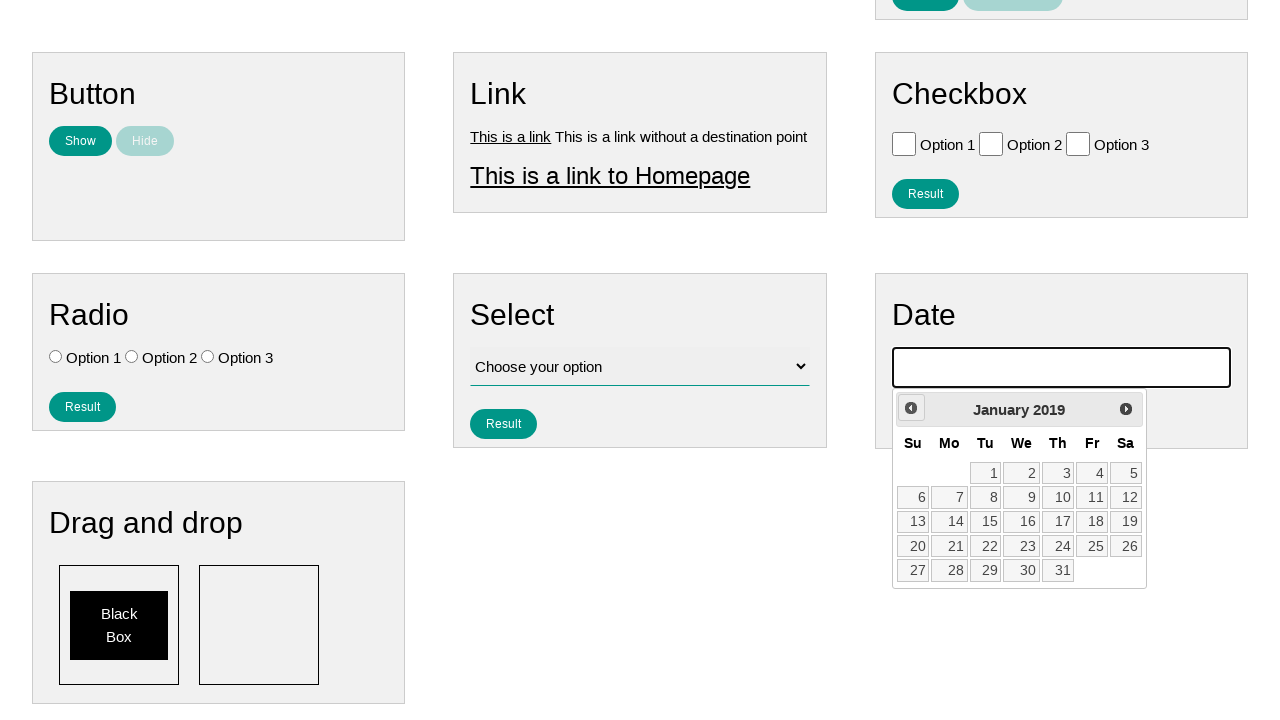

Clicked previous month button (iteration 86/141) at (911, 408) on xpath=//*[contains(@class, 'ui-datepicker-prev')]
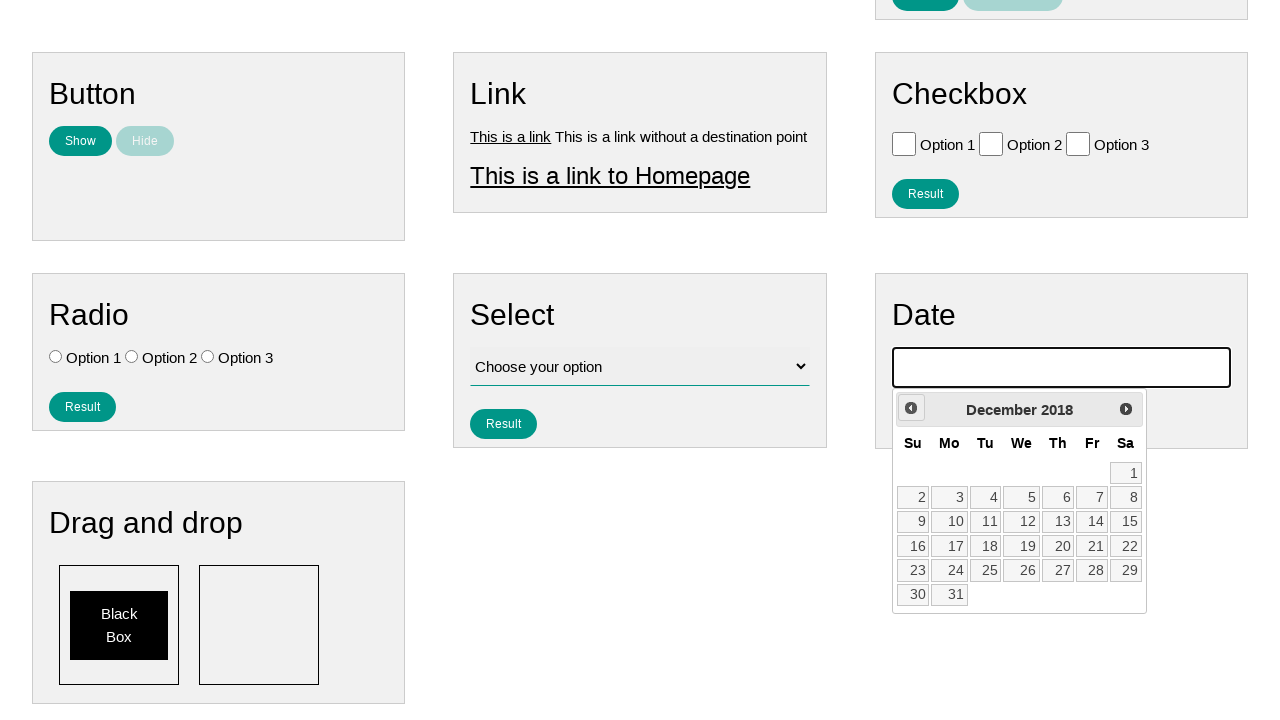

Waited for calendar to update (iteration 86/141)
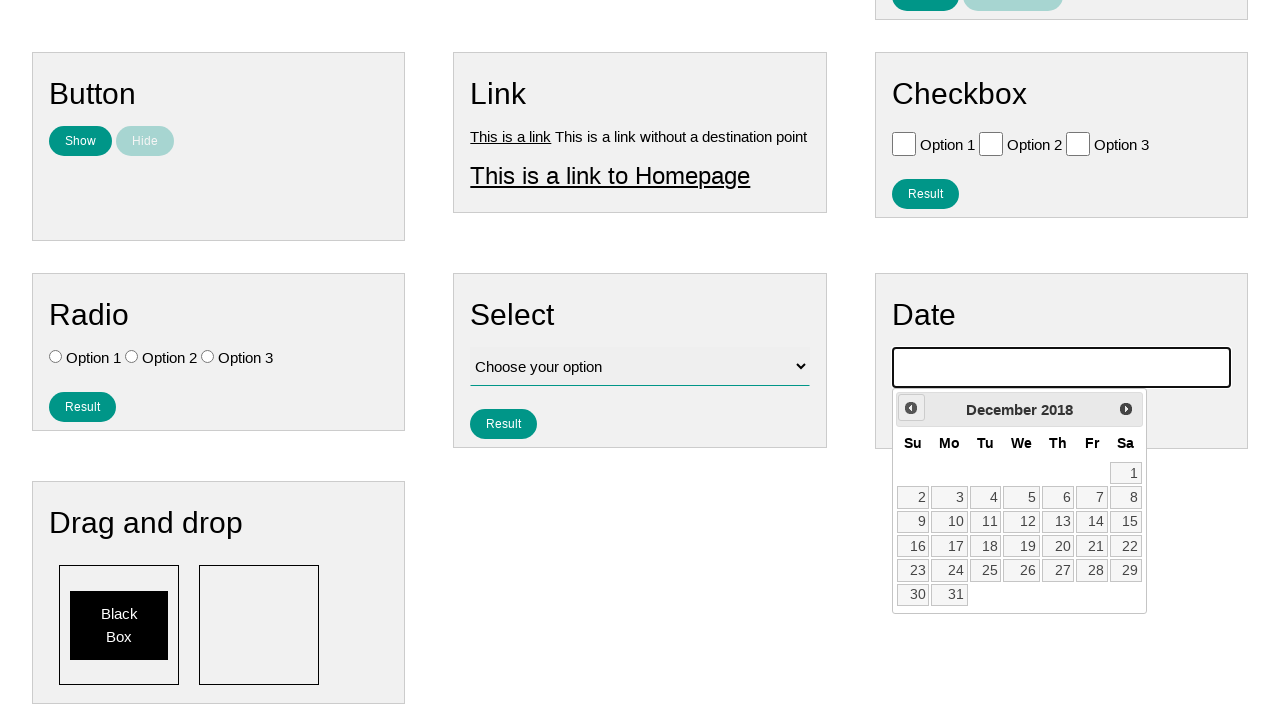

Clicked previous month button (iteration 87/141) at (911, 408) on xpath=//*[contains(@class, 'ui-datepicker-prev')]
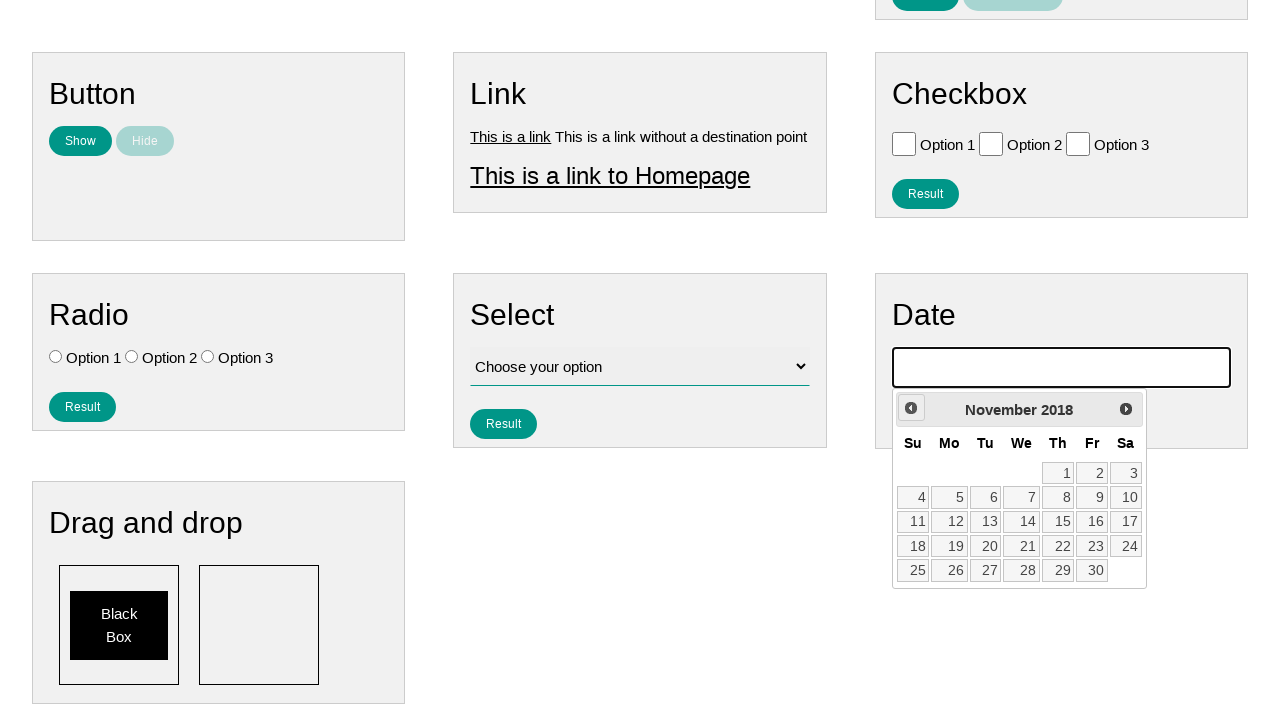

Waited for calendar to update (iteration 87/141)
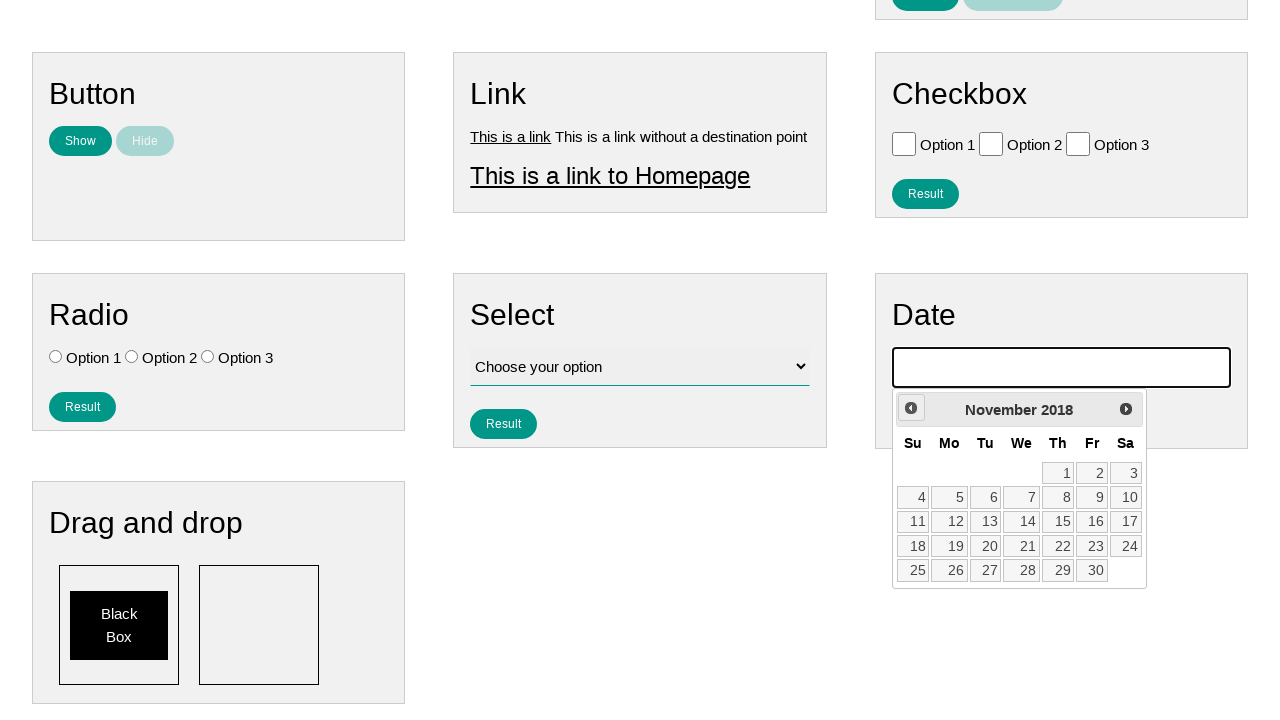

Clicked previous month button (iteration 88/141) at (911, 408) on xpath=//*[contains(@class, 'ui-datepicker-prev')]
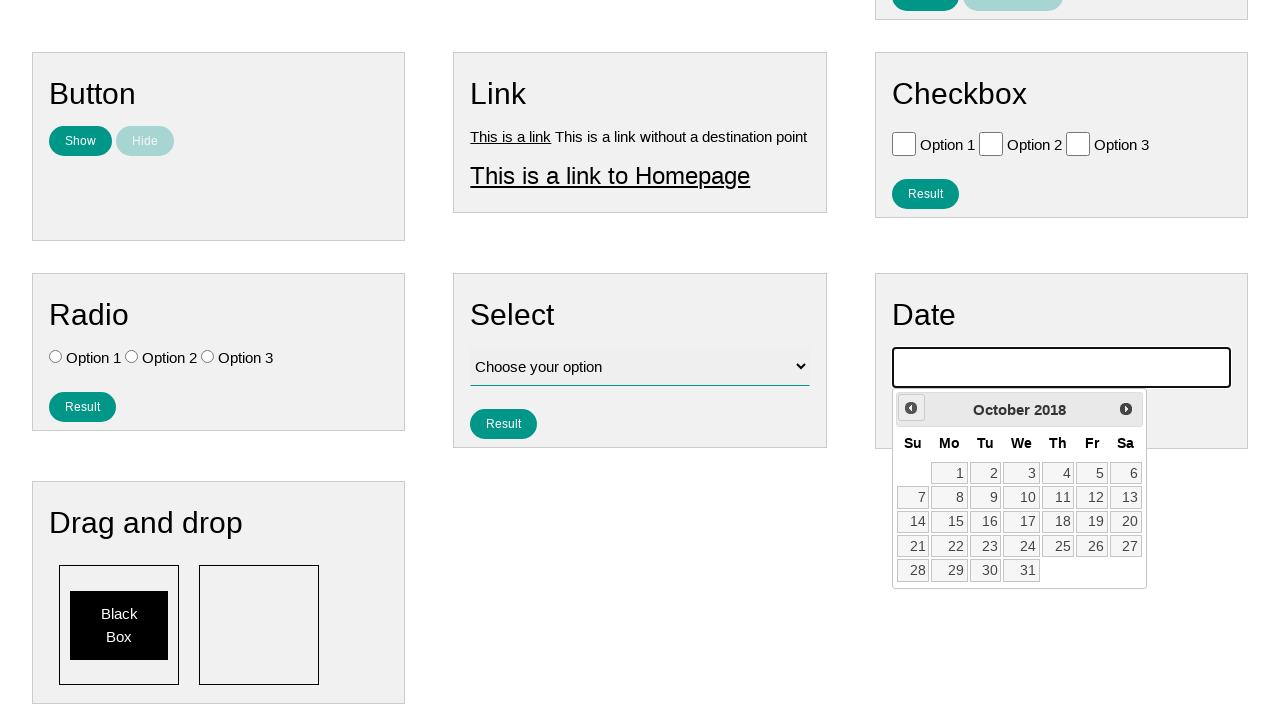

Waited for calendar to update (iteration 88/141)
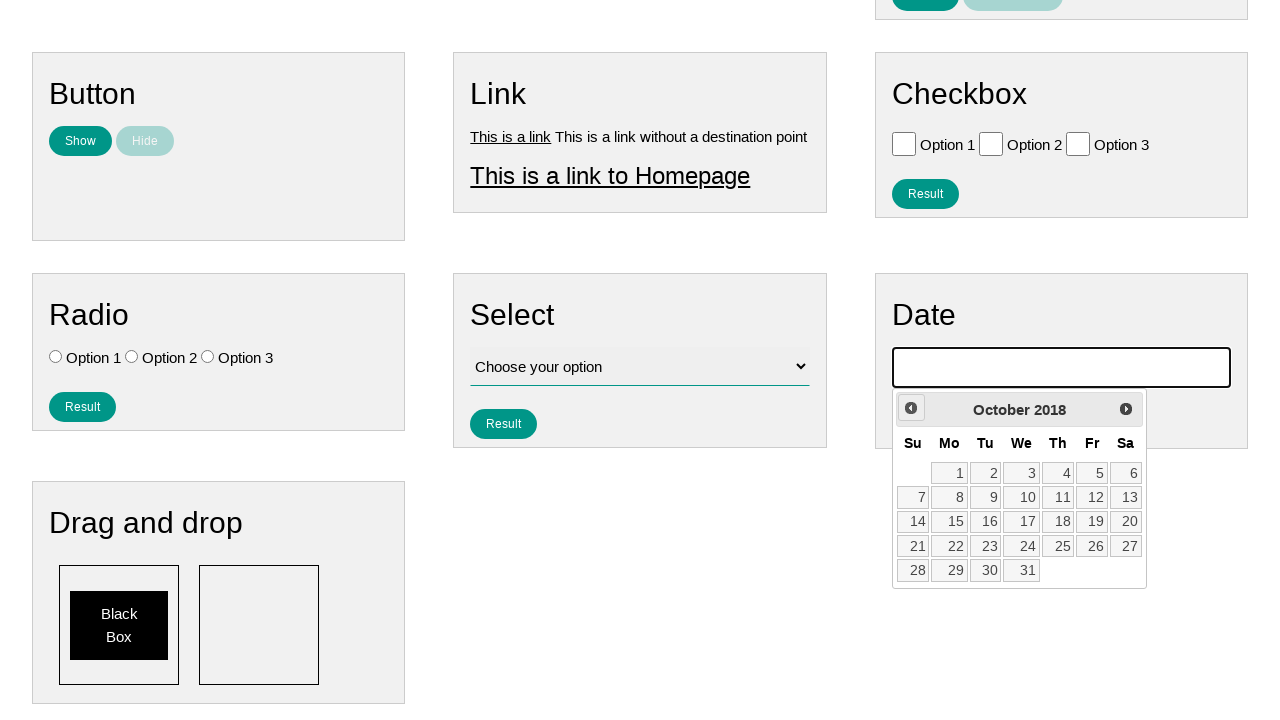

Clicked previous month button (iteration 89/141) at (911, 408) on xpath=//*[contains(@class, 'ui-datepicker-prev')]
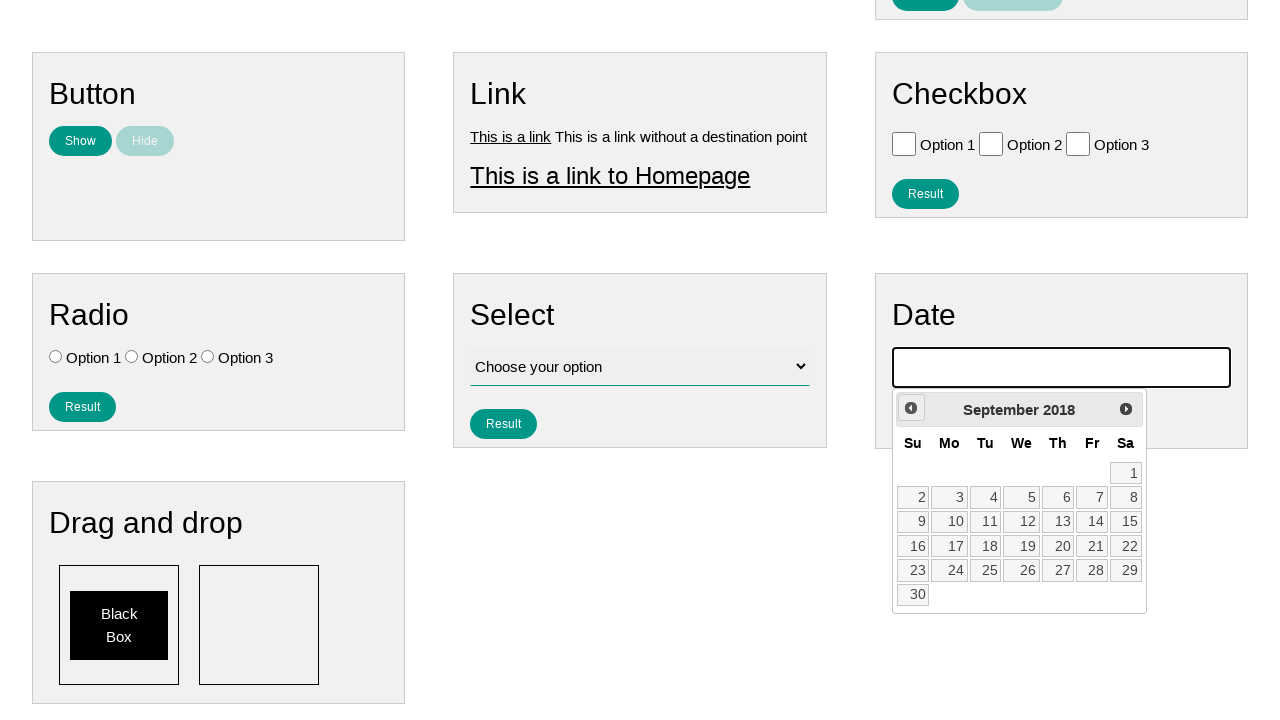

Waited for calendar to update (iteration 89/141)
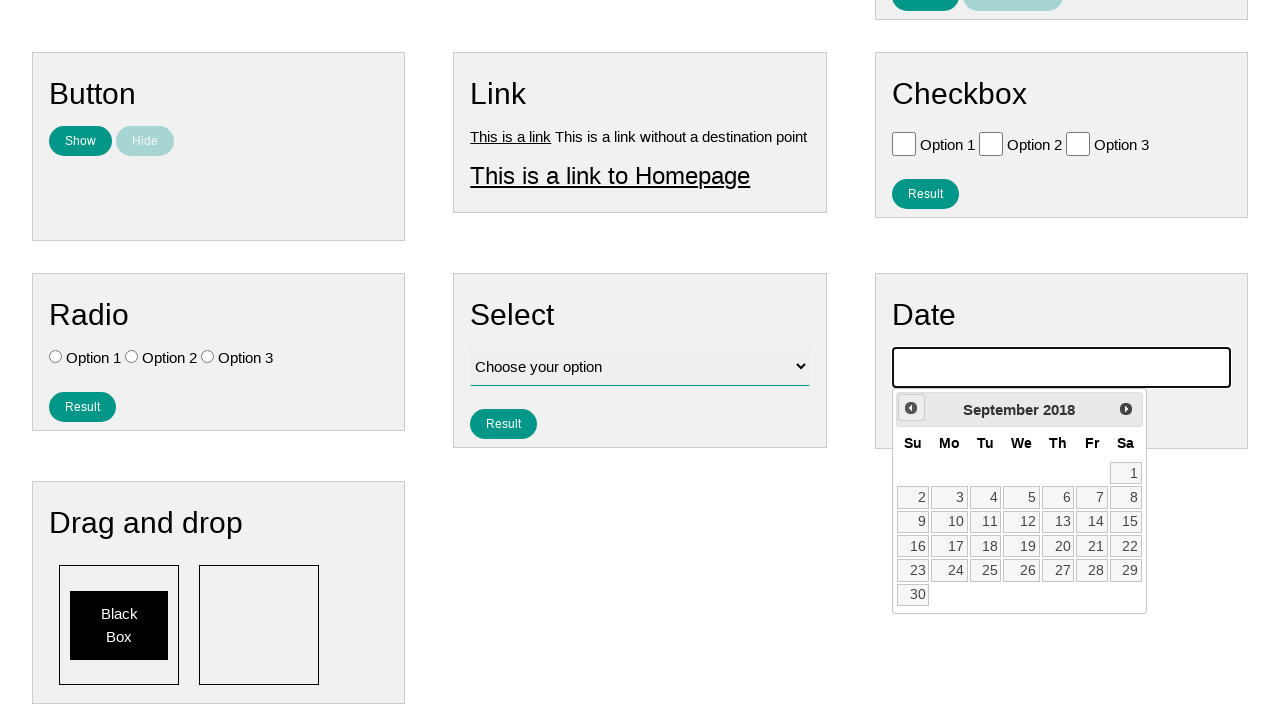

Clicked previous month button (iteration 90/141) at (911, 408) on xpath=//*[contains(@class, 'ui-datepicker-prev')]
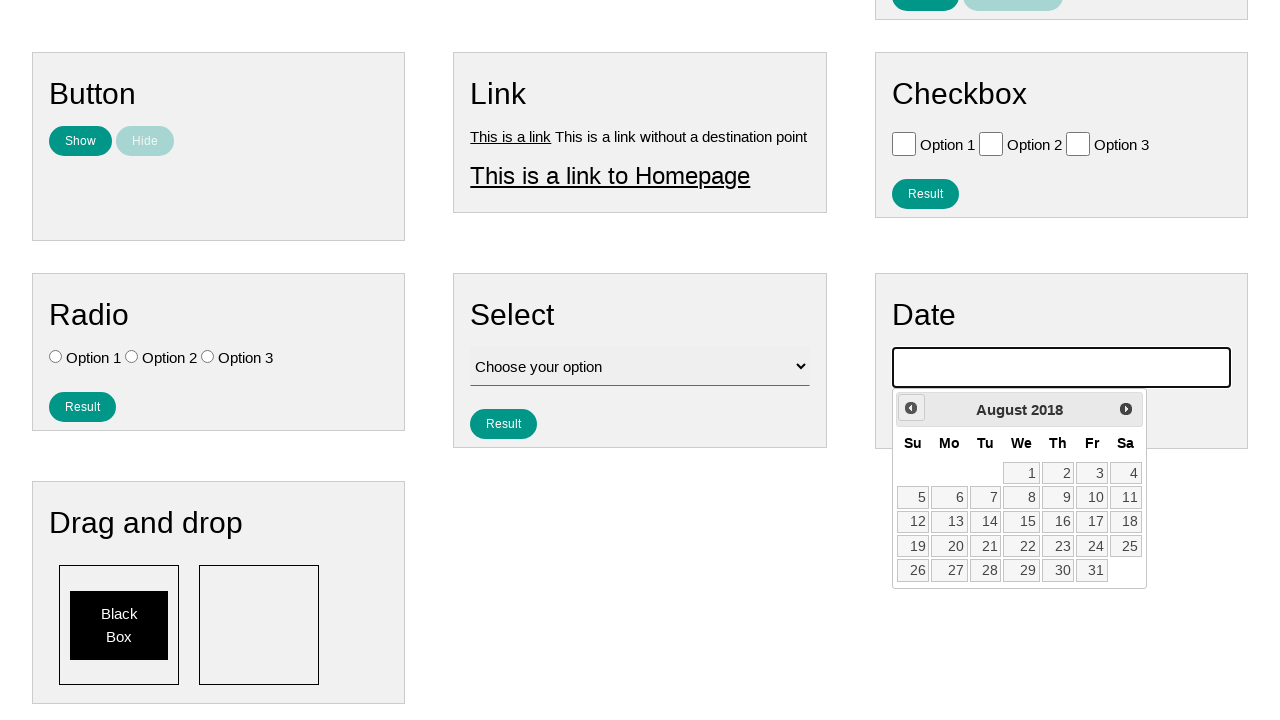

Waited for calendar to update (iteration 90/141)
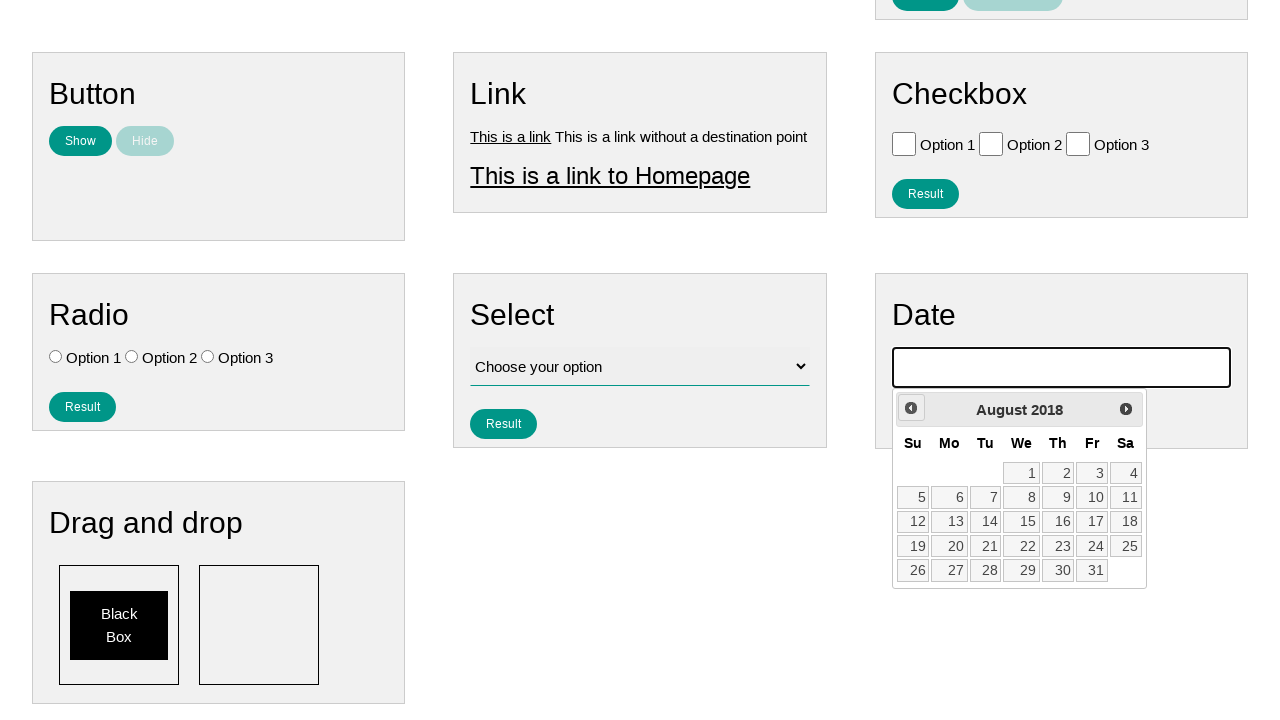

Clicked previous month button (iteration 91/141) at (911, 408) on xpath=//*[contains(@class, 'ui-datepicker-prev')]
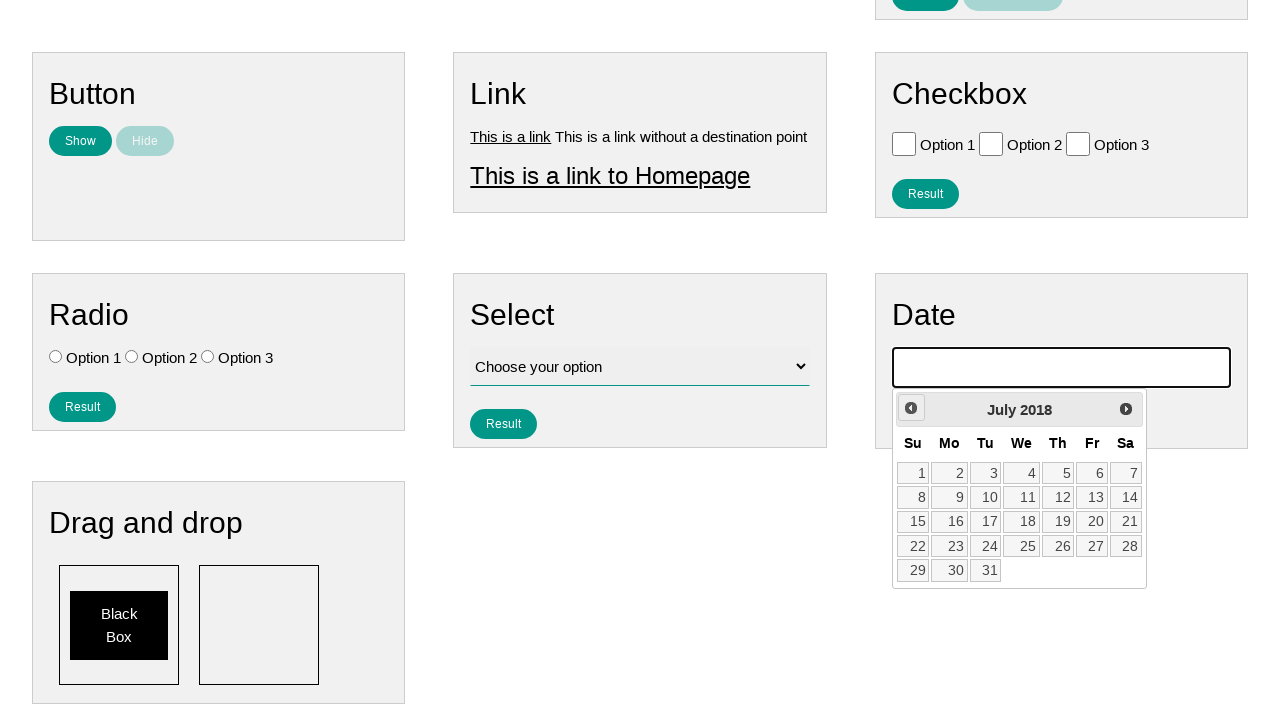

Waited for calendar to update (iteration 91/141)
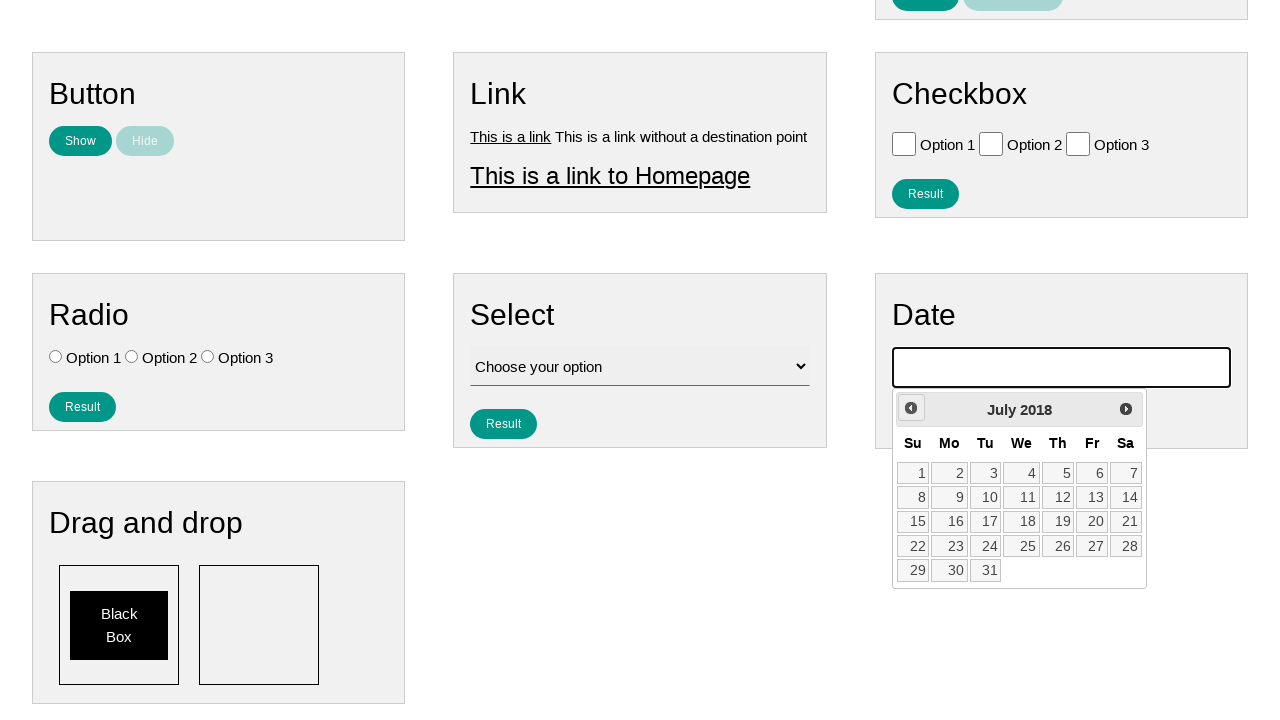

Clicked previous month button (iteration 92/141) at (911, 408) on xpath=//*[contains(@class, 'ui-datepicker-prev')]
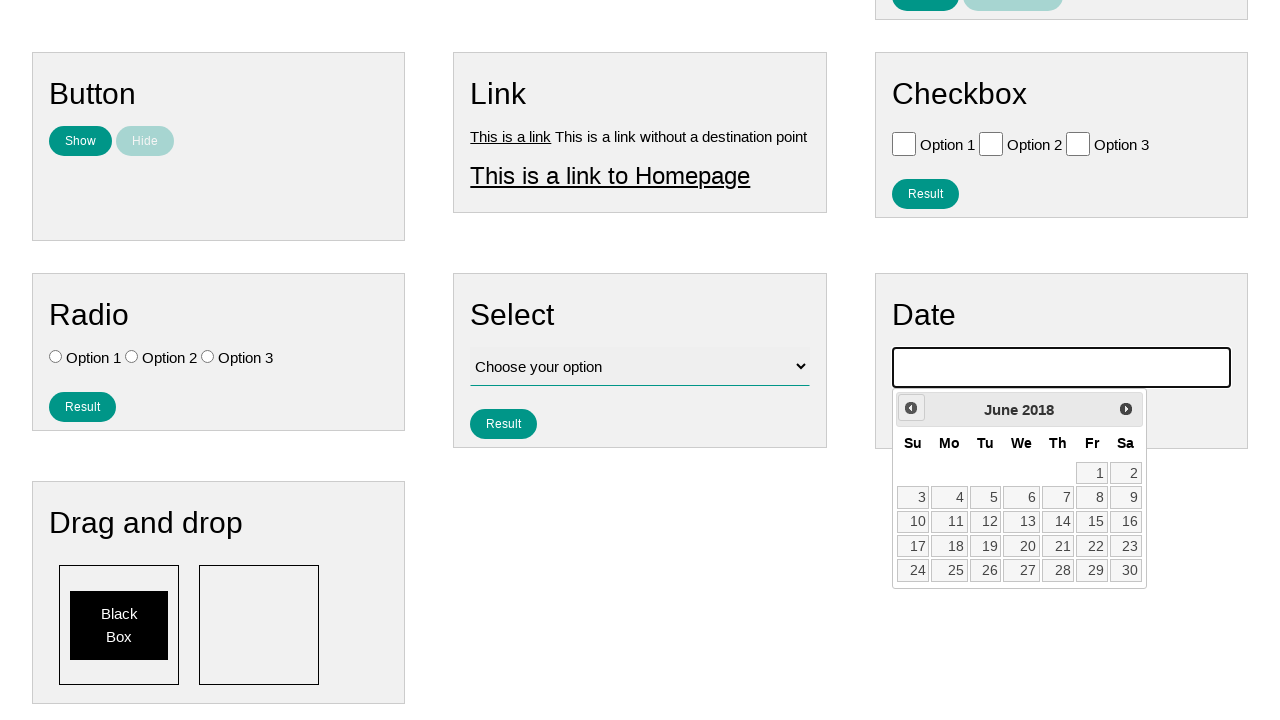

Waited for calendar to update (iteration 92/141)
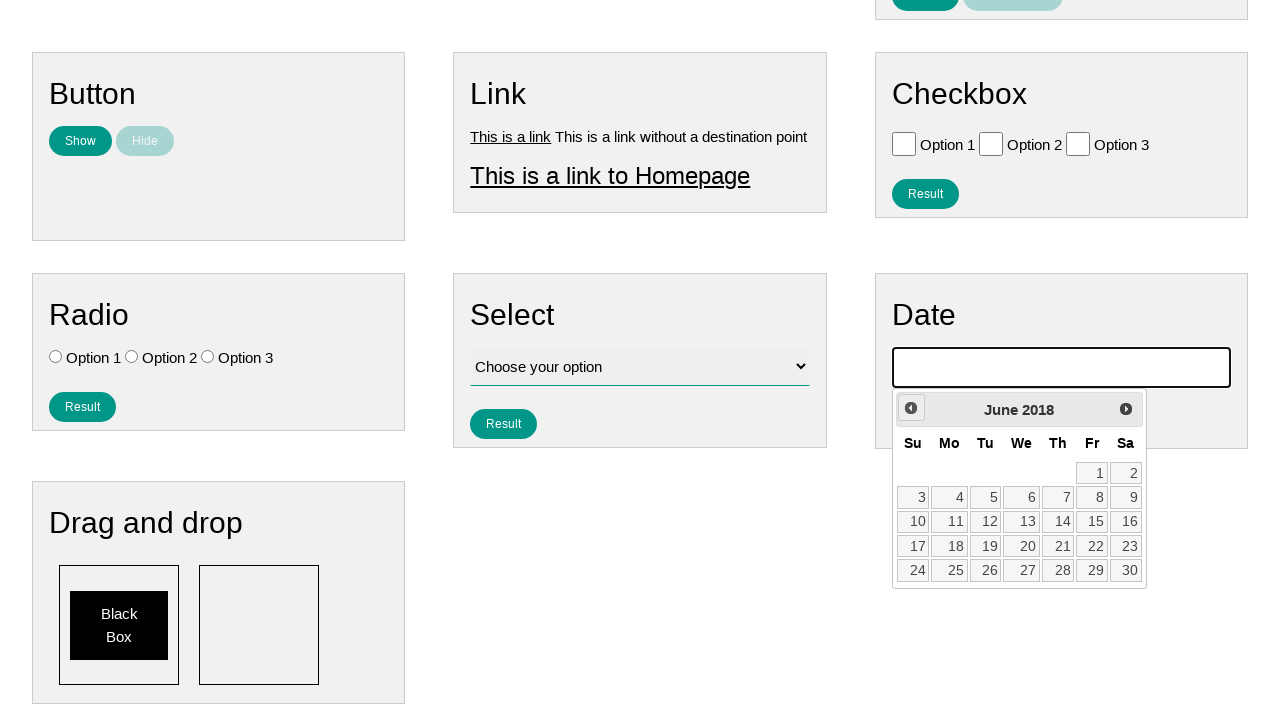

Clicked previous month button (iteration 93/141) at (911, 408) on xpath=//*[contains(@class, 'ui-datepicker-prev')]
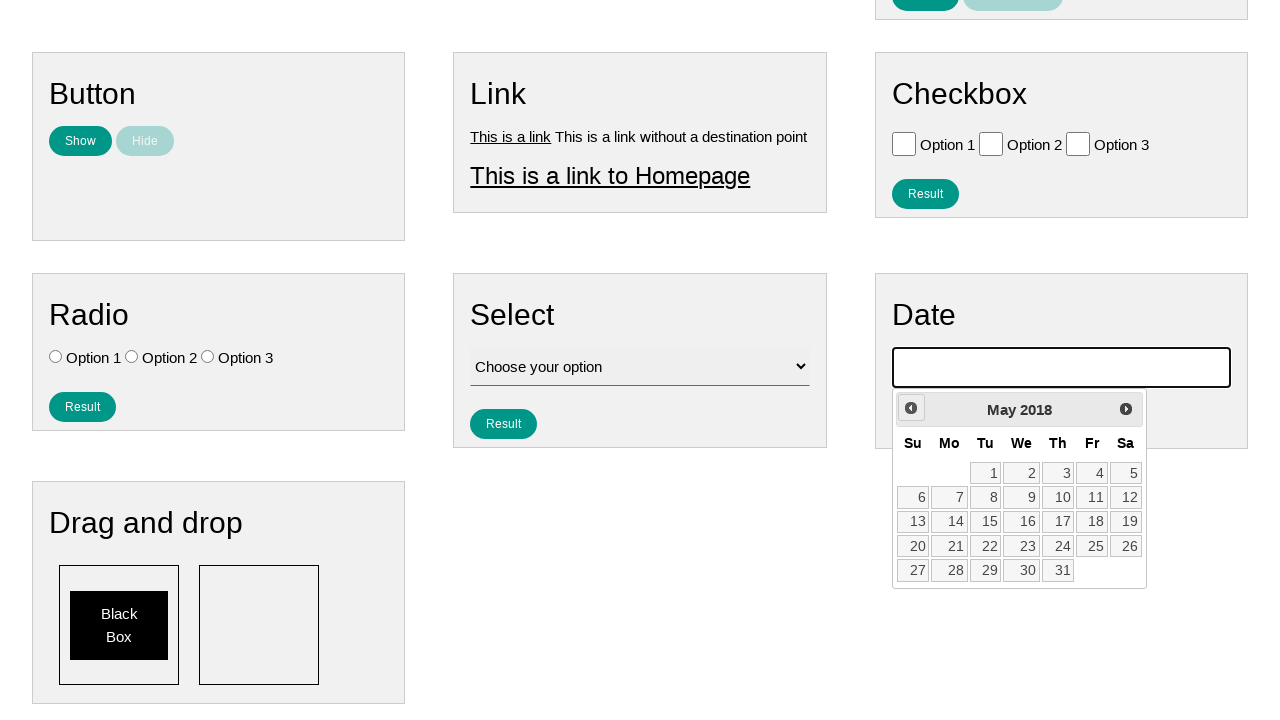

Waited for calendar to update (iteration 93/141)
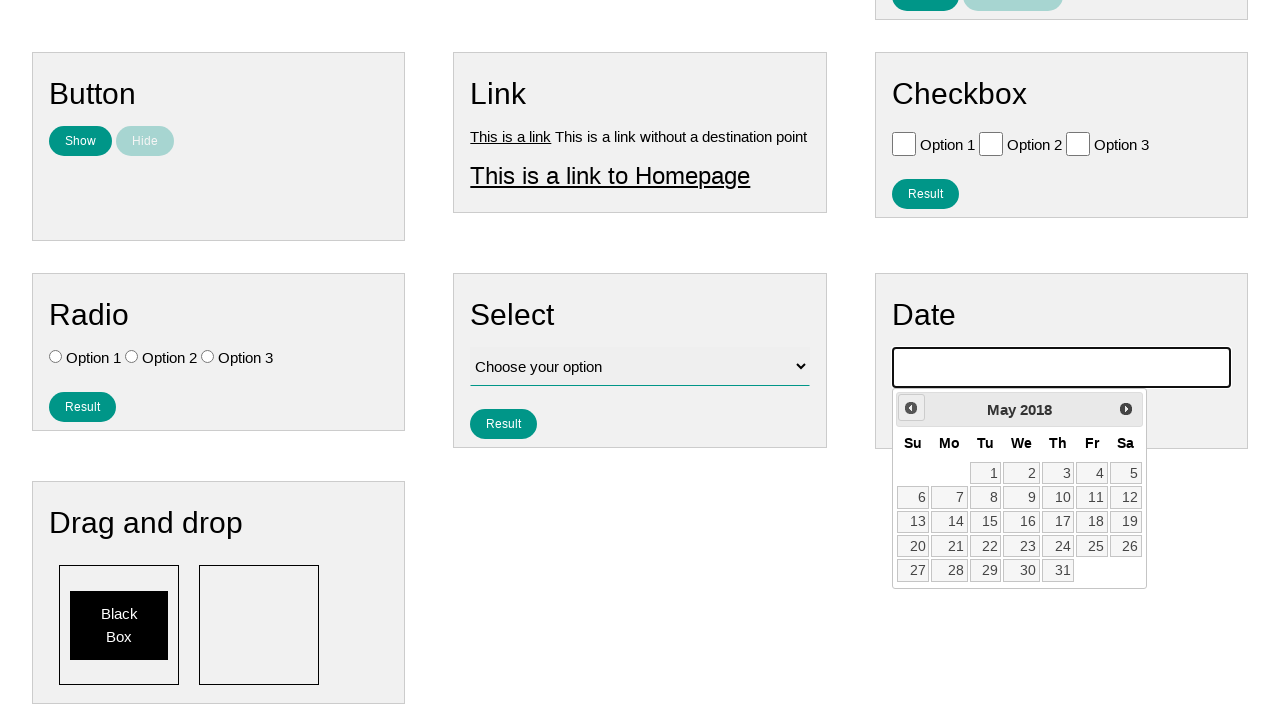

Clicked previous month button (iteration 94/141) at (911, 408) on xpath=//*[contains(@class, 'ui-datepicker-prev')]
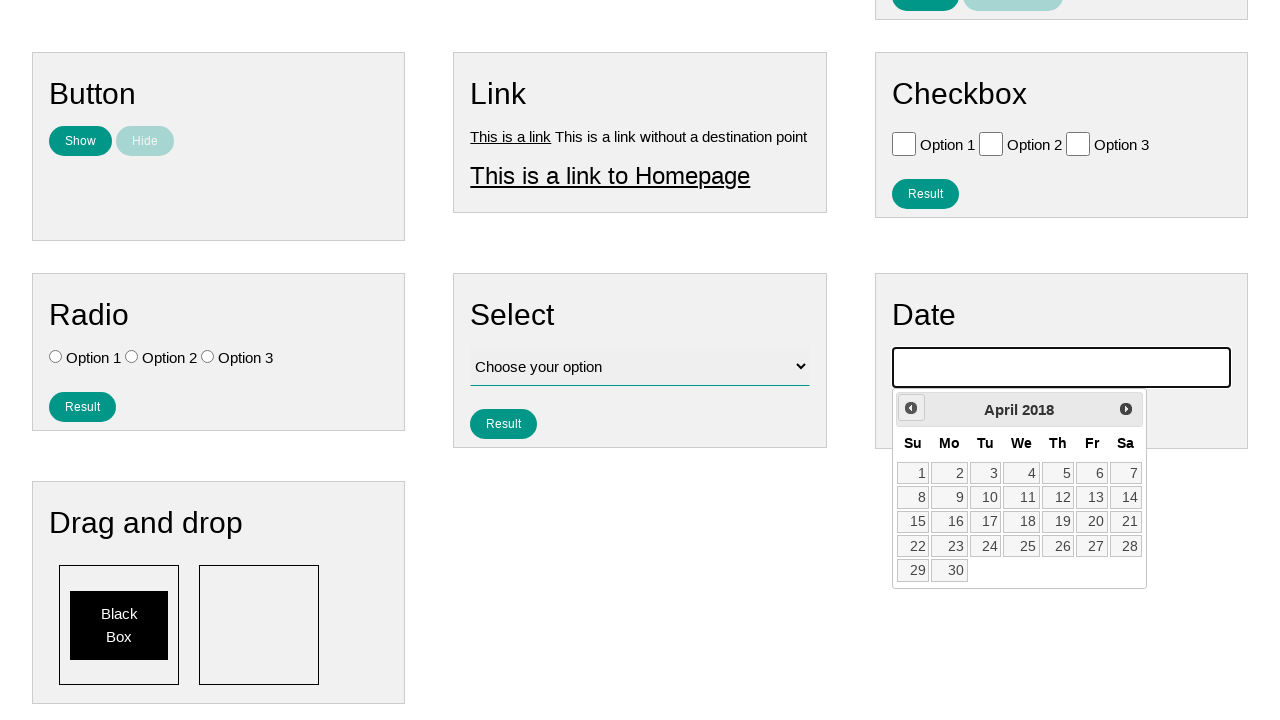

Waited for calendar to update (iteration 94/141)
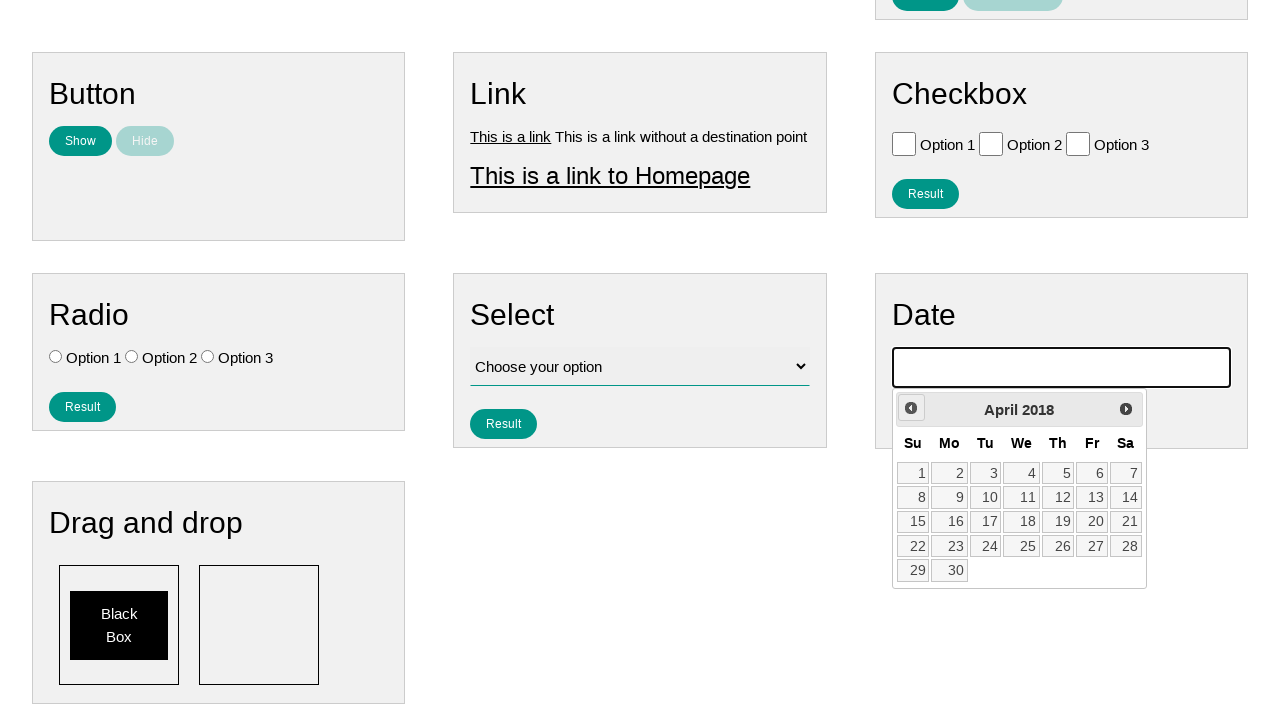

Clicked previous month button (iteration 95/141) at (911, 408) on xpath=//*[contains(@class, 'ui-datepicker-prev')]
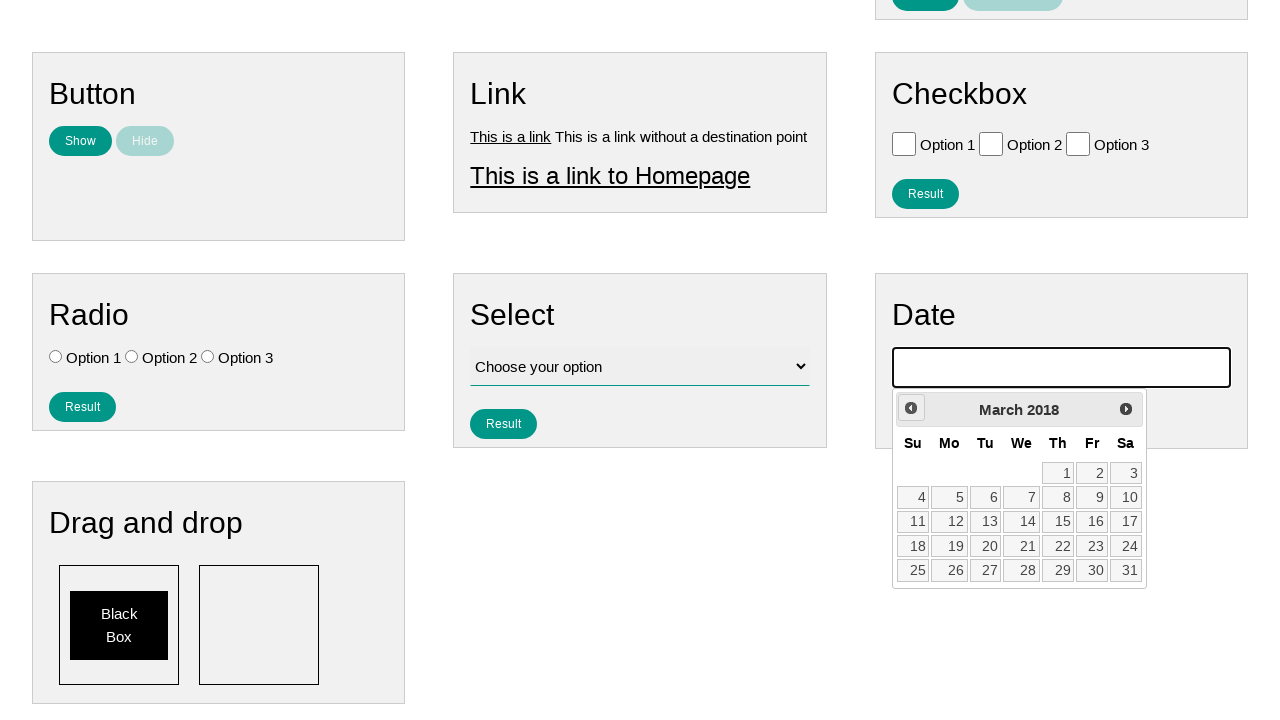

Waited for calendar to update (iteration 95/141)
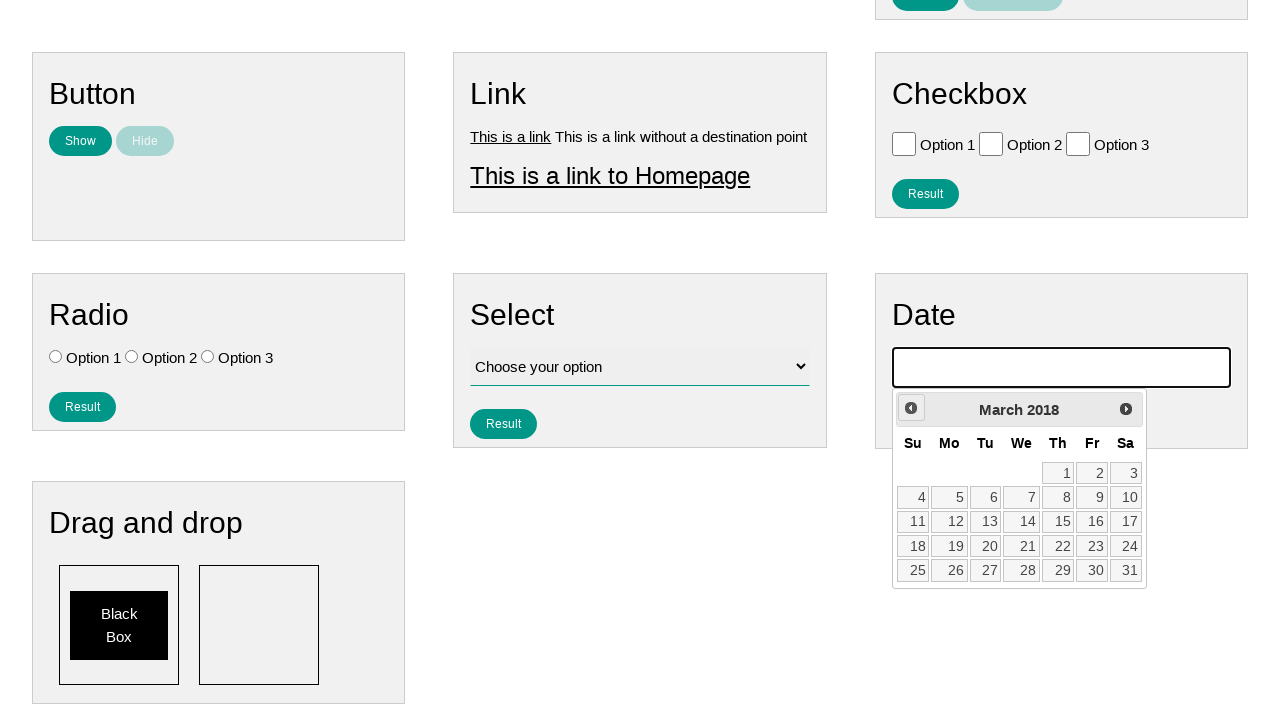

Clicked previous month button (iteration 96/141) at (911, 408) on xpath=//*[contains(@class, 'ui-datepicker-prev')]
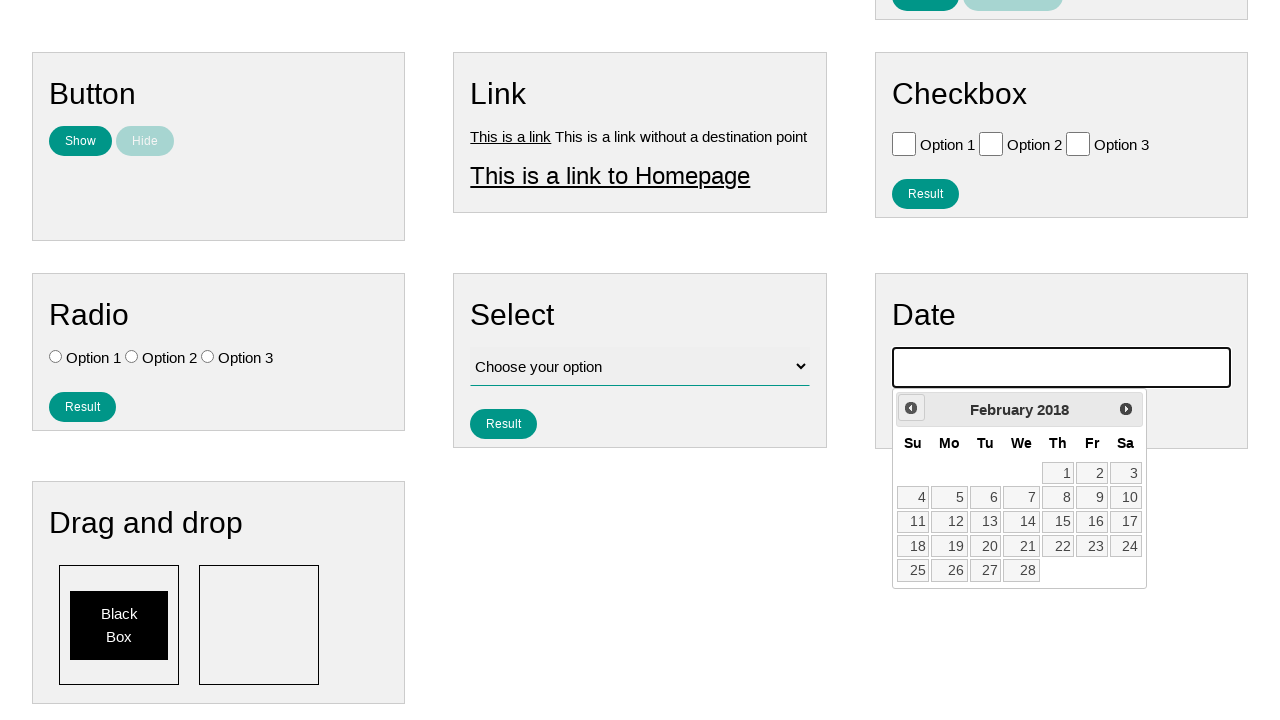

Waited for calendar to update (iteration 96/141)
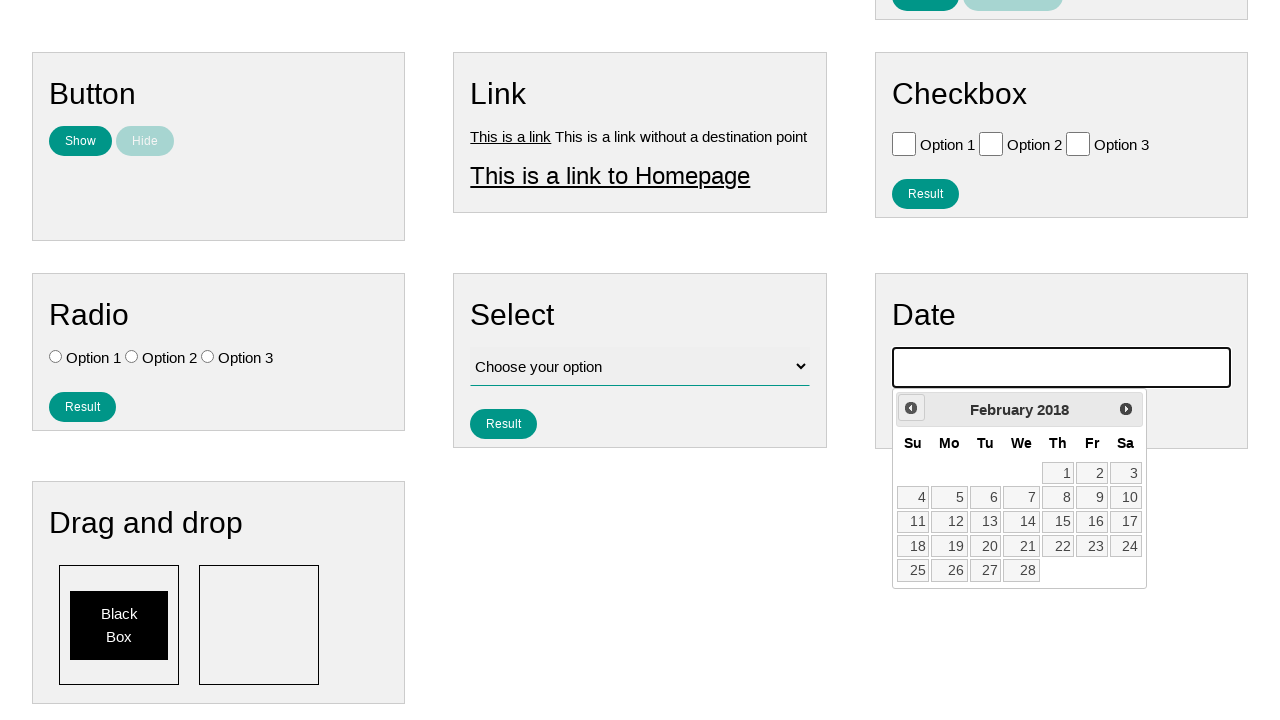

Clicked previous month button (iteration 97/141) at (911, 408) on xpath=//*[contains(@class, 'ui-datepicker-prev')]
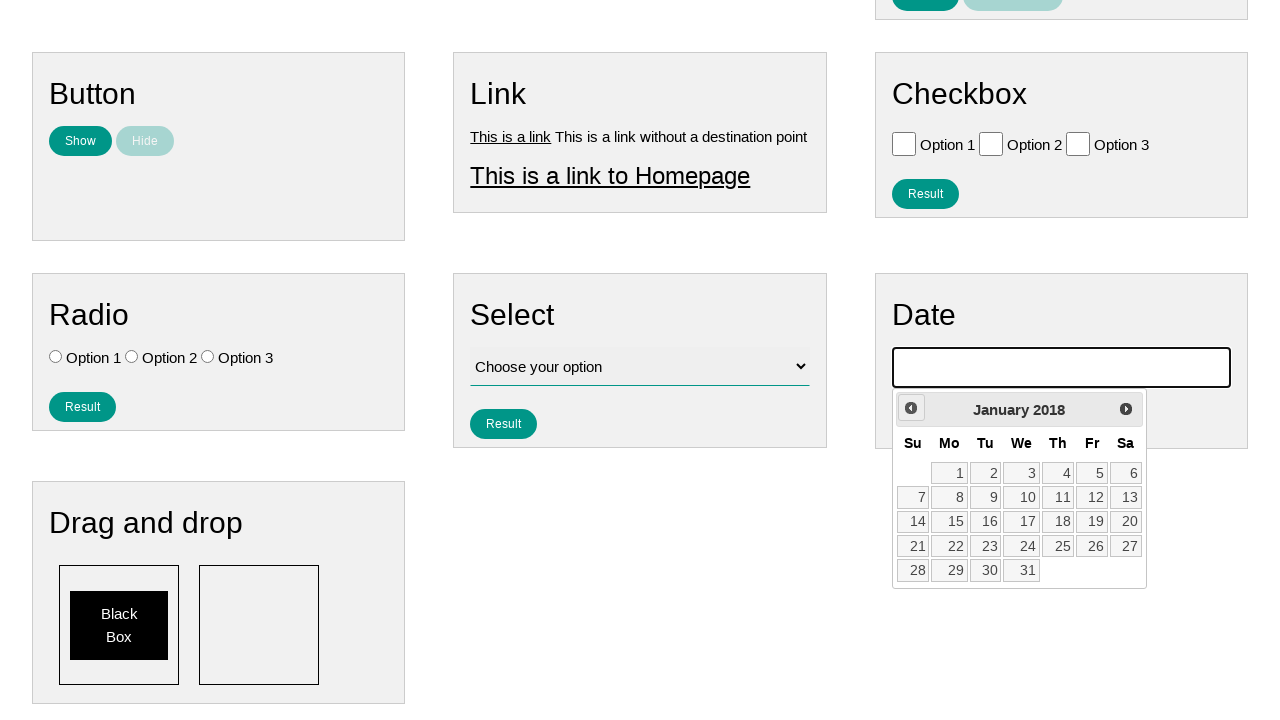

Waited for calendar to update (iteration 97/141)
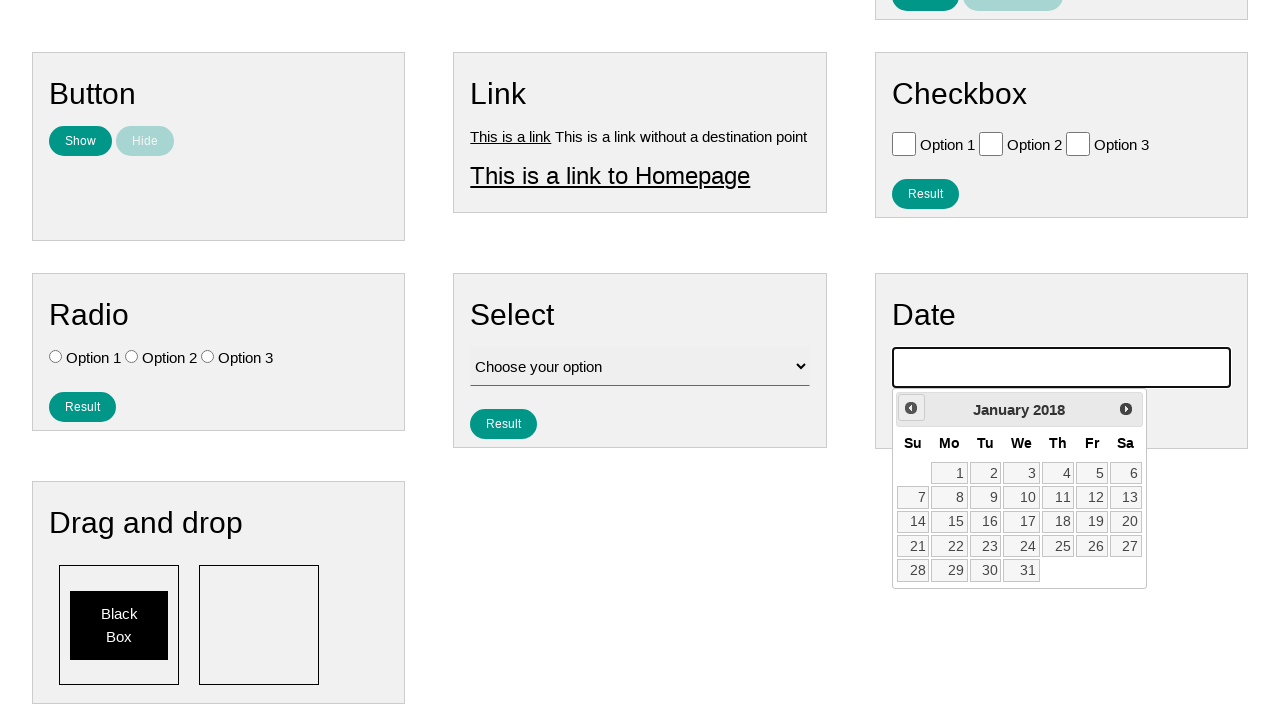

Clicked previous month button (iteration 98/141) at (911, 408) on xpath=//*[contains(@class, 'ui-datepicker-prev')]
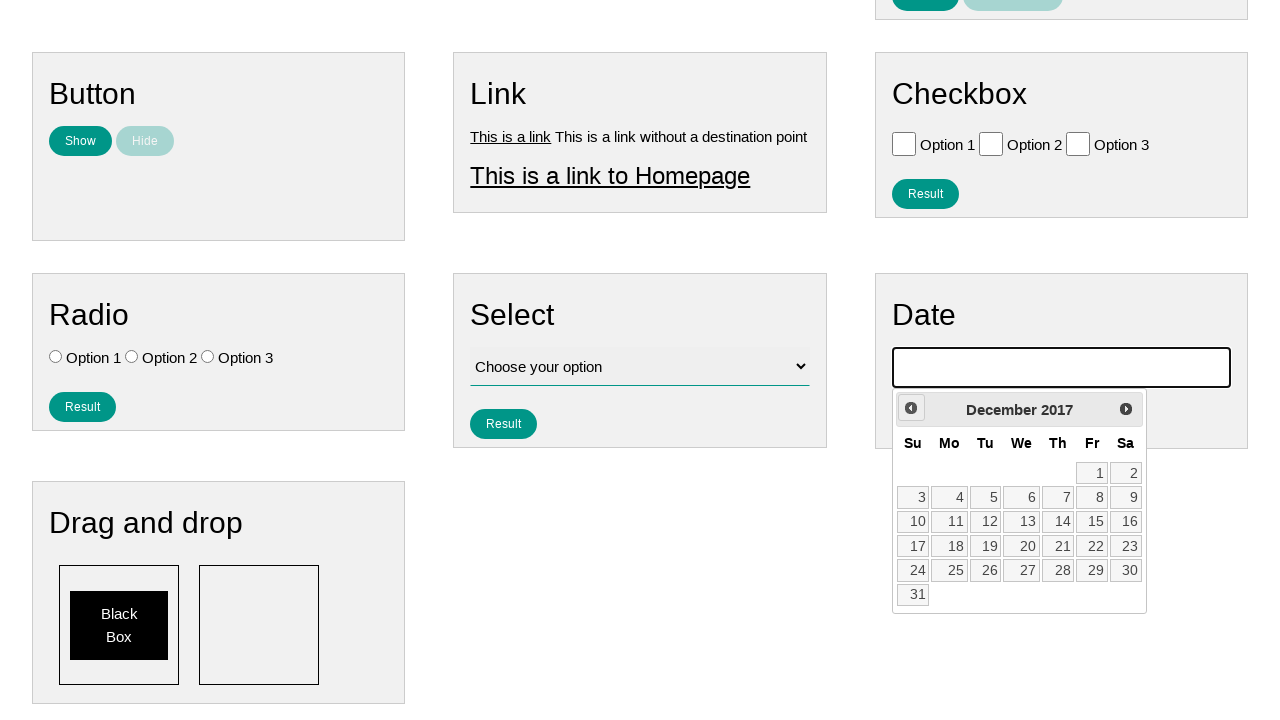

Waited for calendar to update (iteration 98/141)
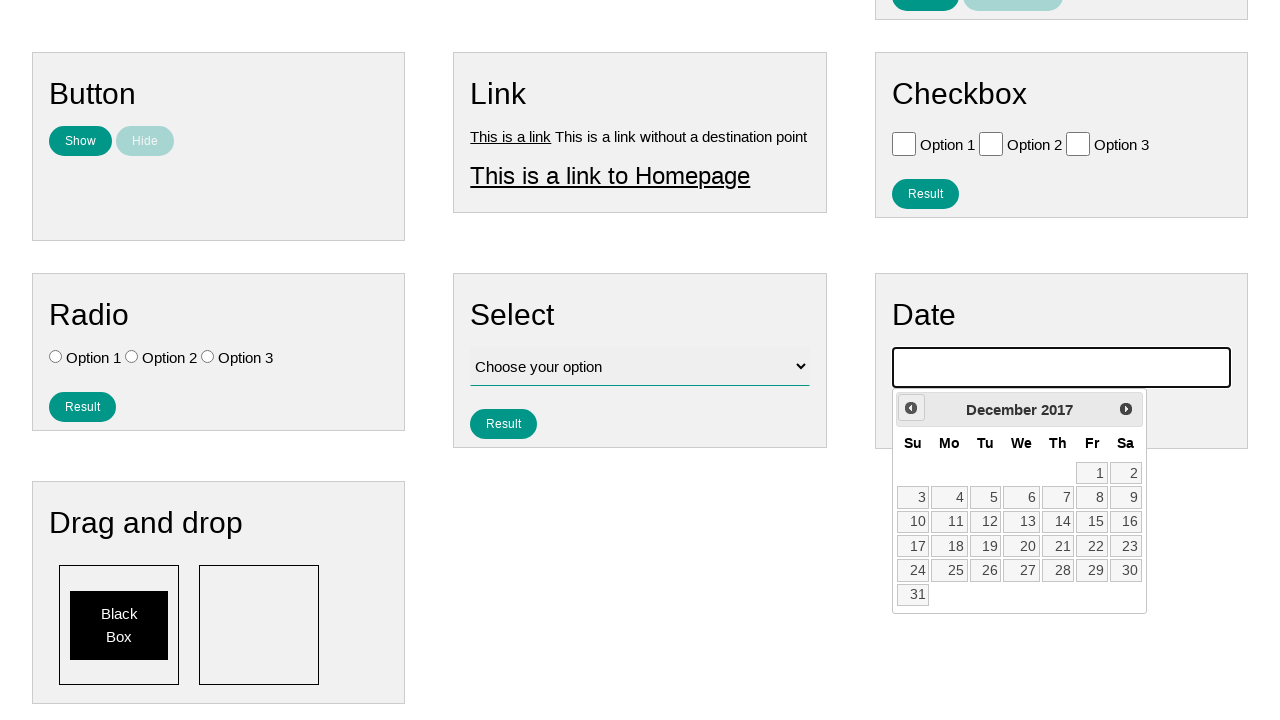

Clicked previous month button (iteration 99/141) at (911, 408) on xpath=//*[contains(@class, 'ui-datepicker-prev')]
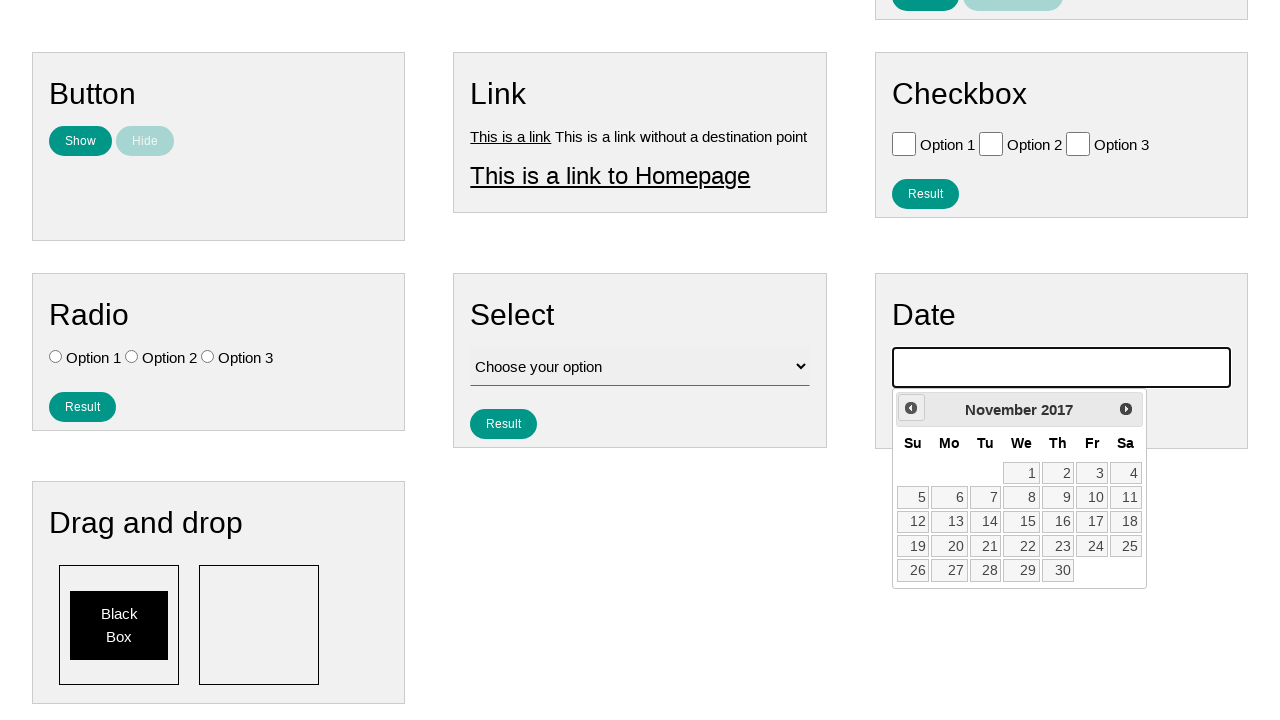

Waited for calendar to update (iteration 99/141)
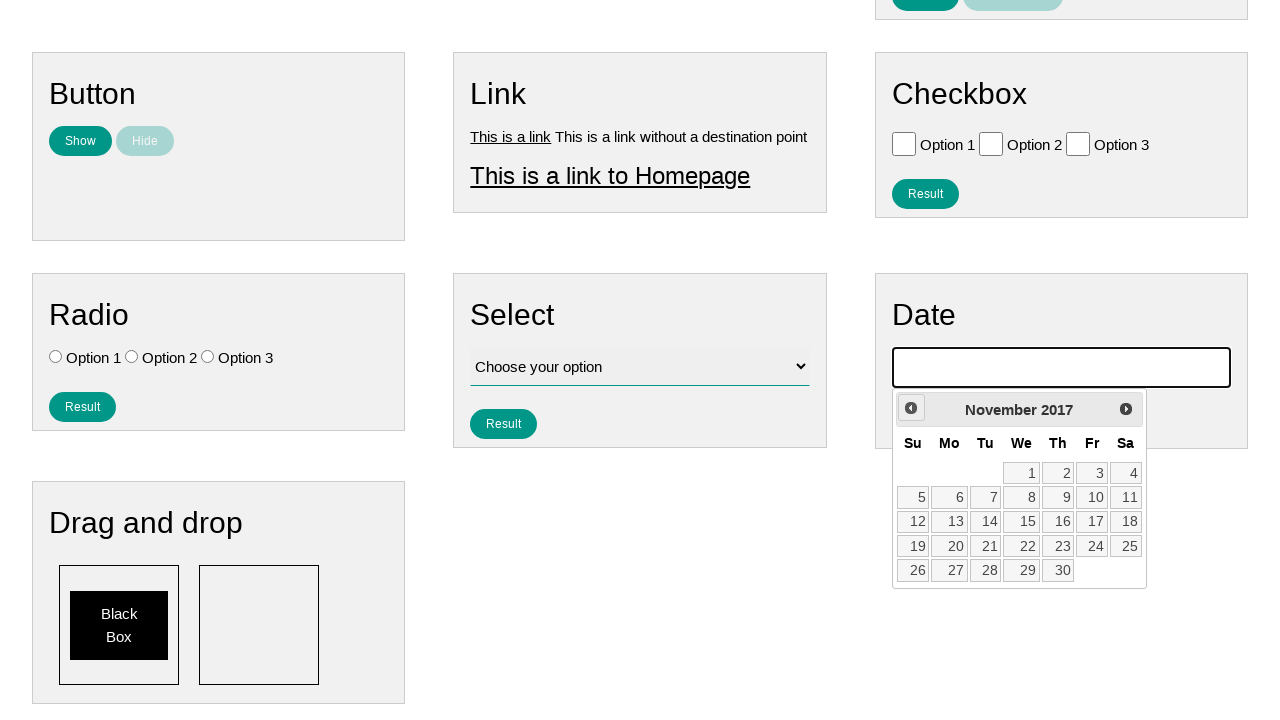

Clicked previous month button (iteration 100/141) at (911, 408) on xpath=//*[contains(@class, 'ui-datepicker-prev')]
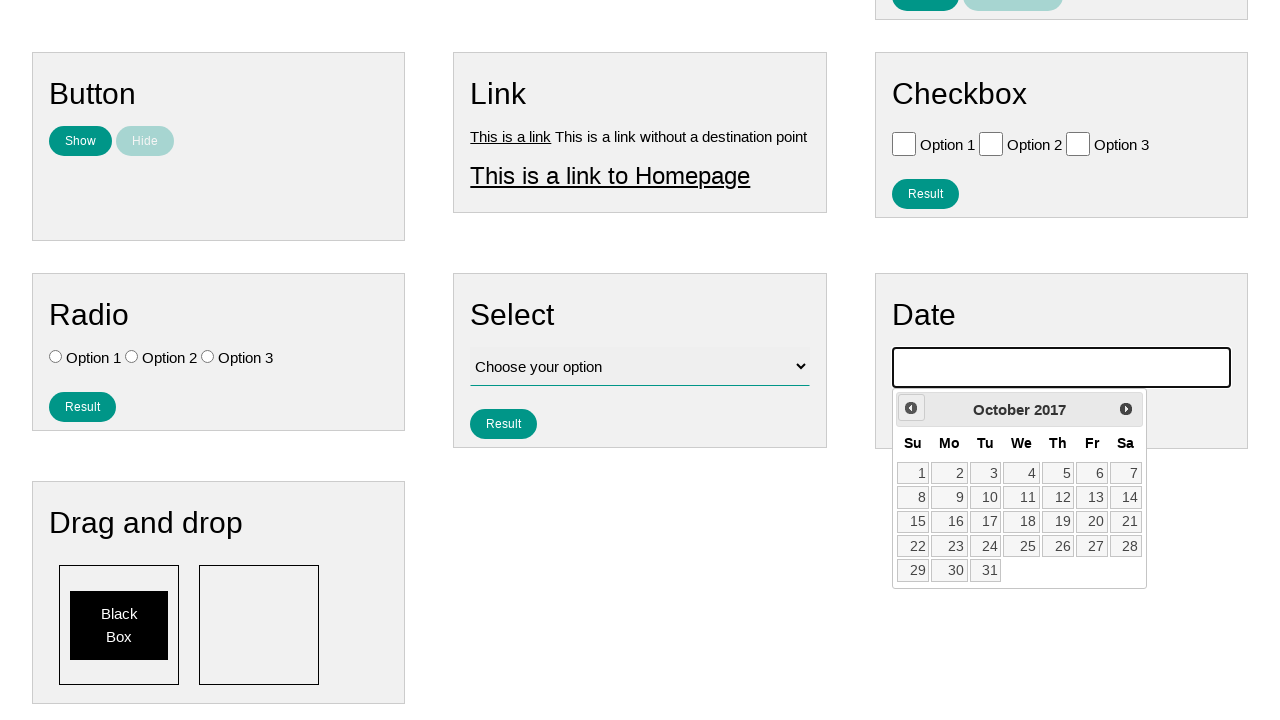

Waited for calendar to update (iteration 100/141)
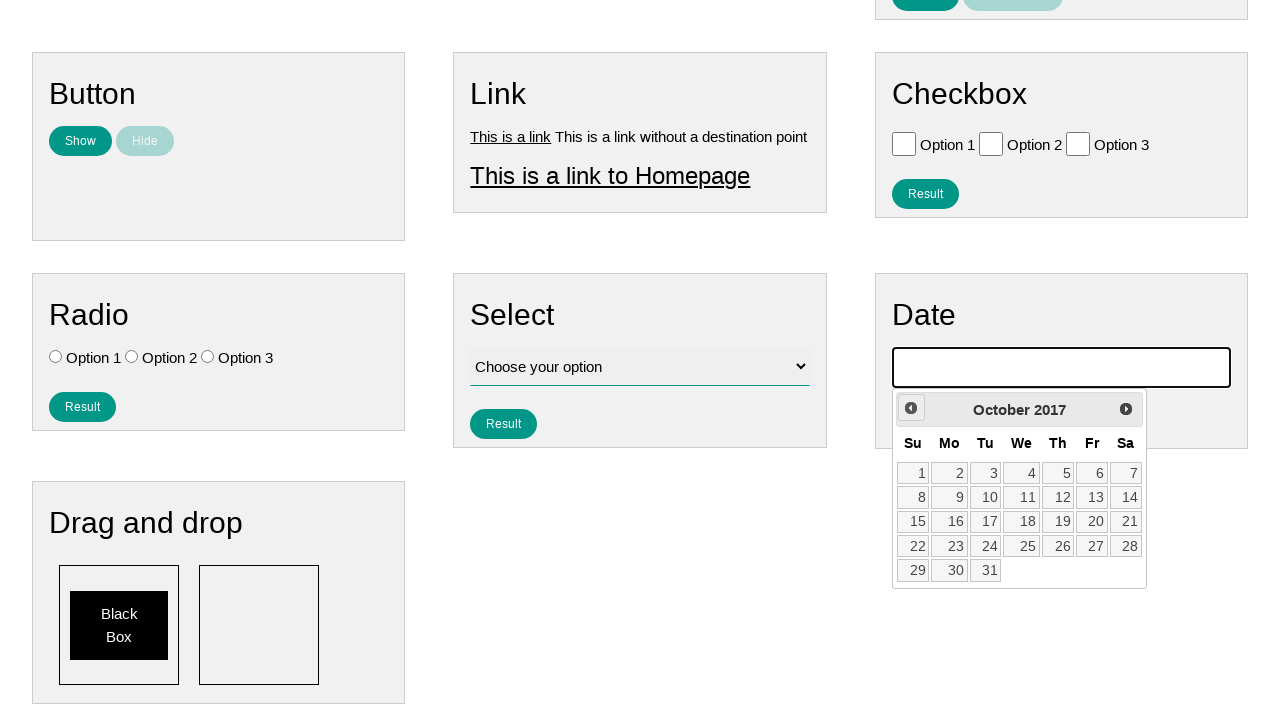

Clicked previous month button (iteration 101/141) at (911, 408) on xpath=//*[contains(@class, 'ui-datepicker-prev')]
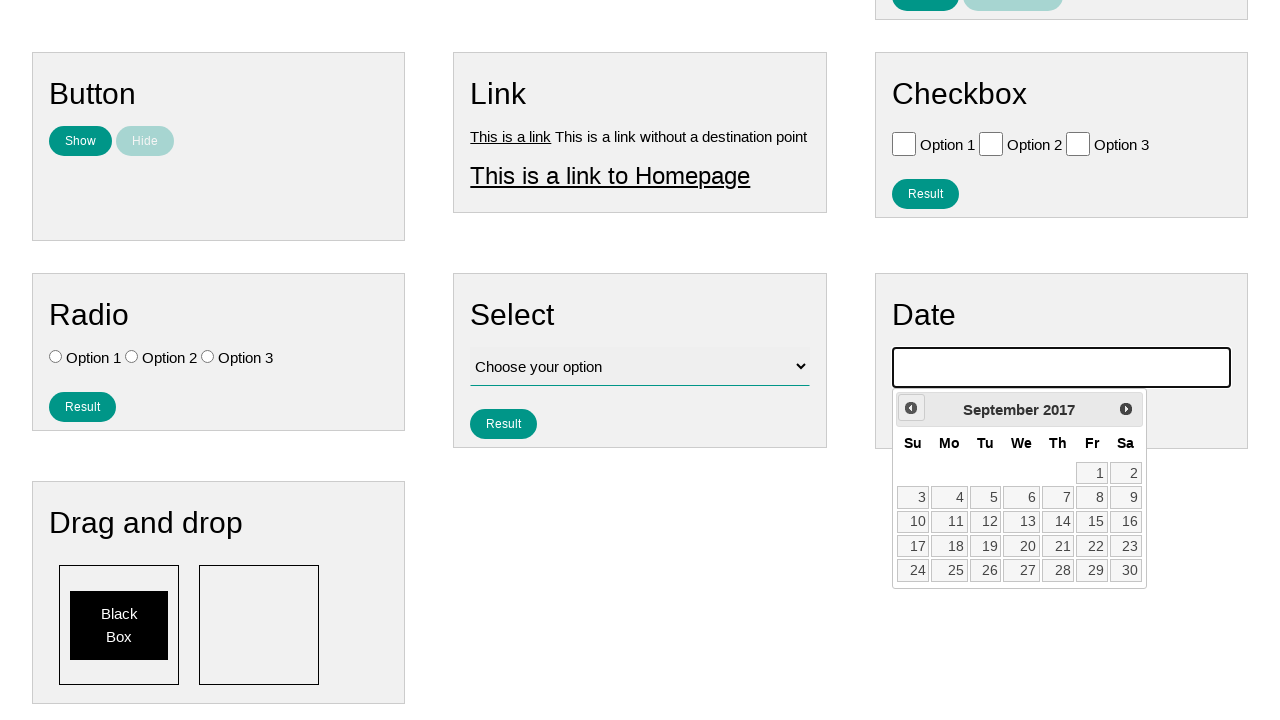

Waited for calendar to update (iteration 101/141)
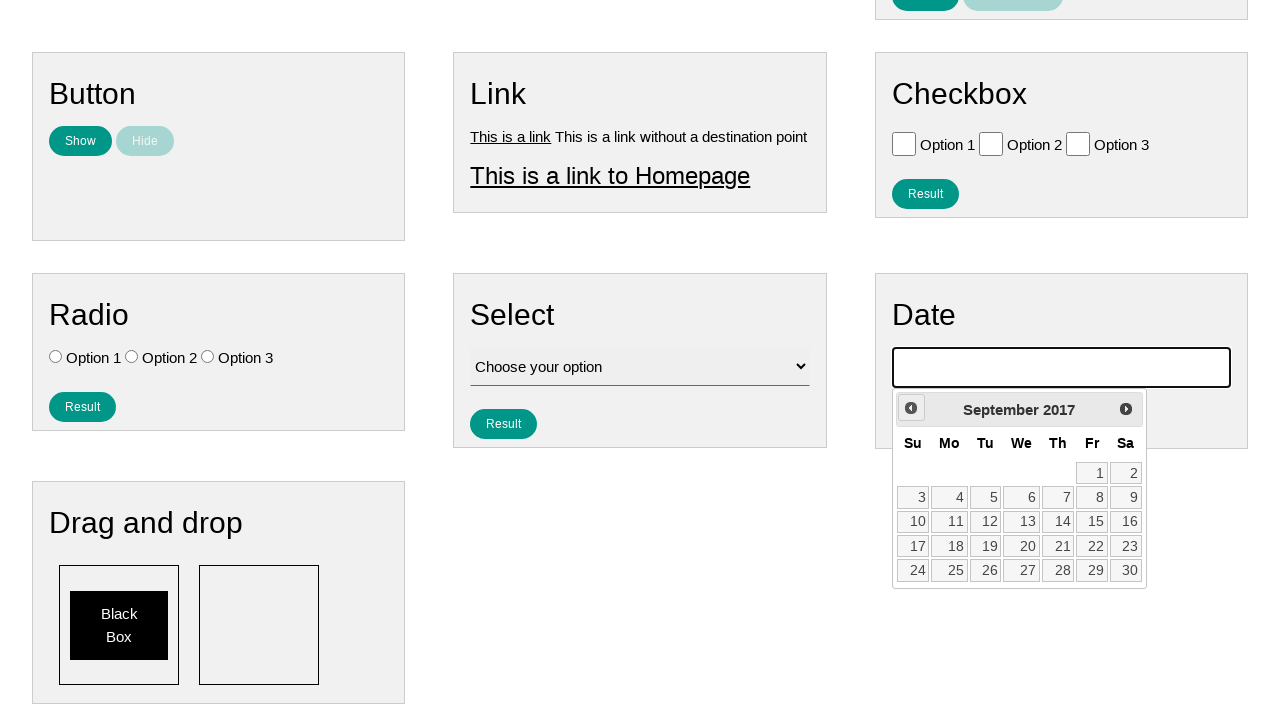

Clicked previous month button (iteration 102/141) at (911, 408) on xpath=//*[contains(@class, 'ui-datepicker-prev')]
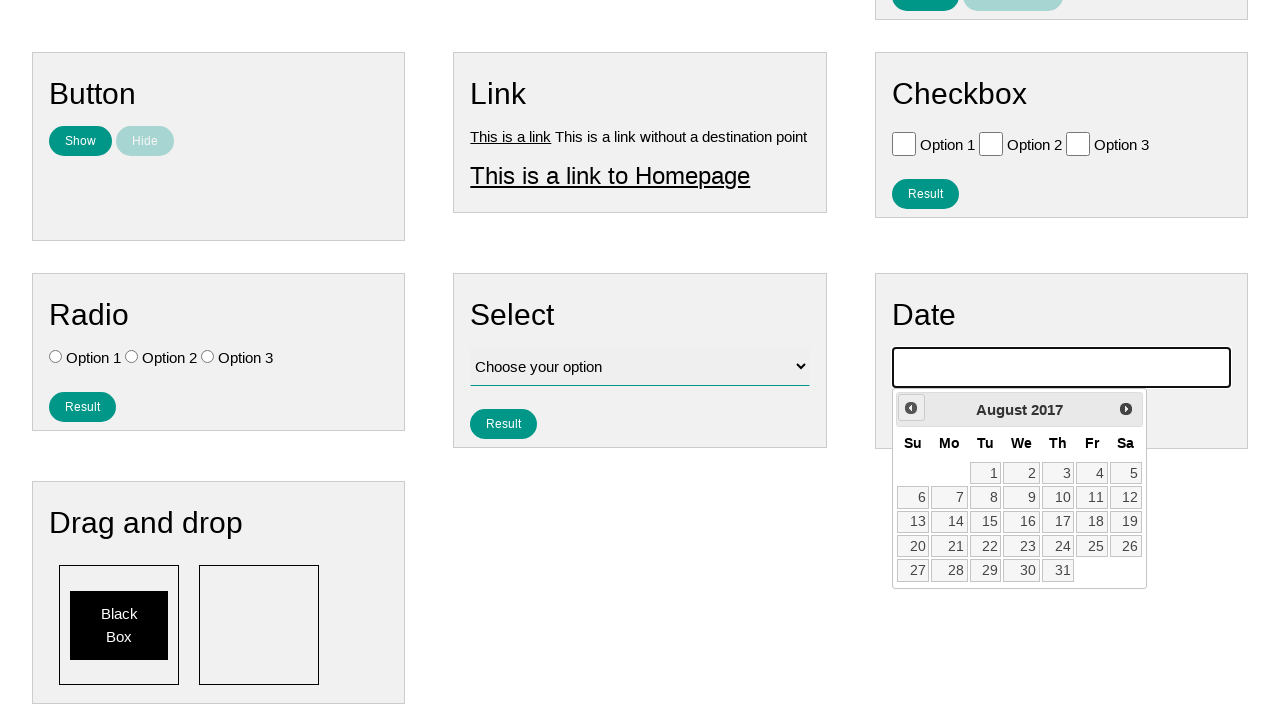

Waited for calendar to update (iteration 102/141)
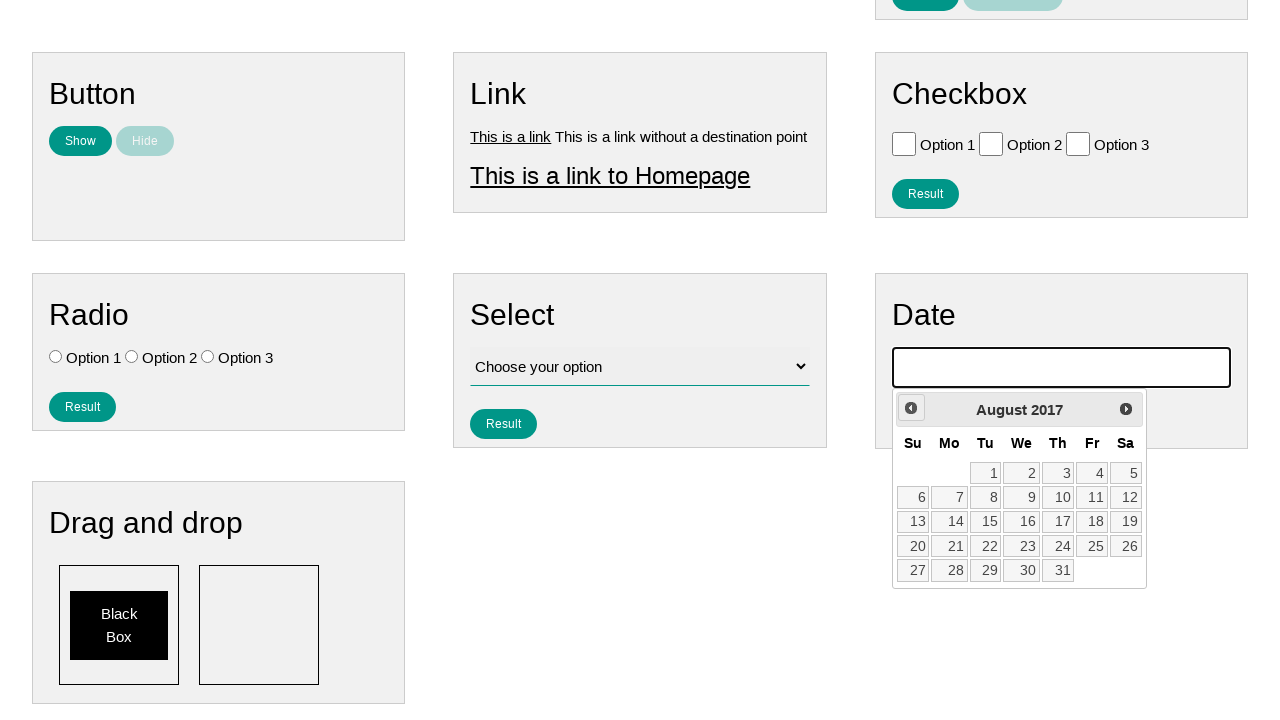

Clicked previous month button (iteration 103/141) at (911, 408) on xpath=//*[contains(@class, 'ui-datepicker-prev')]
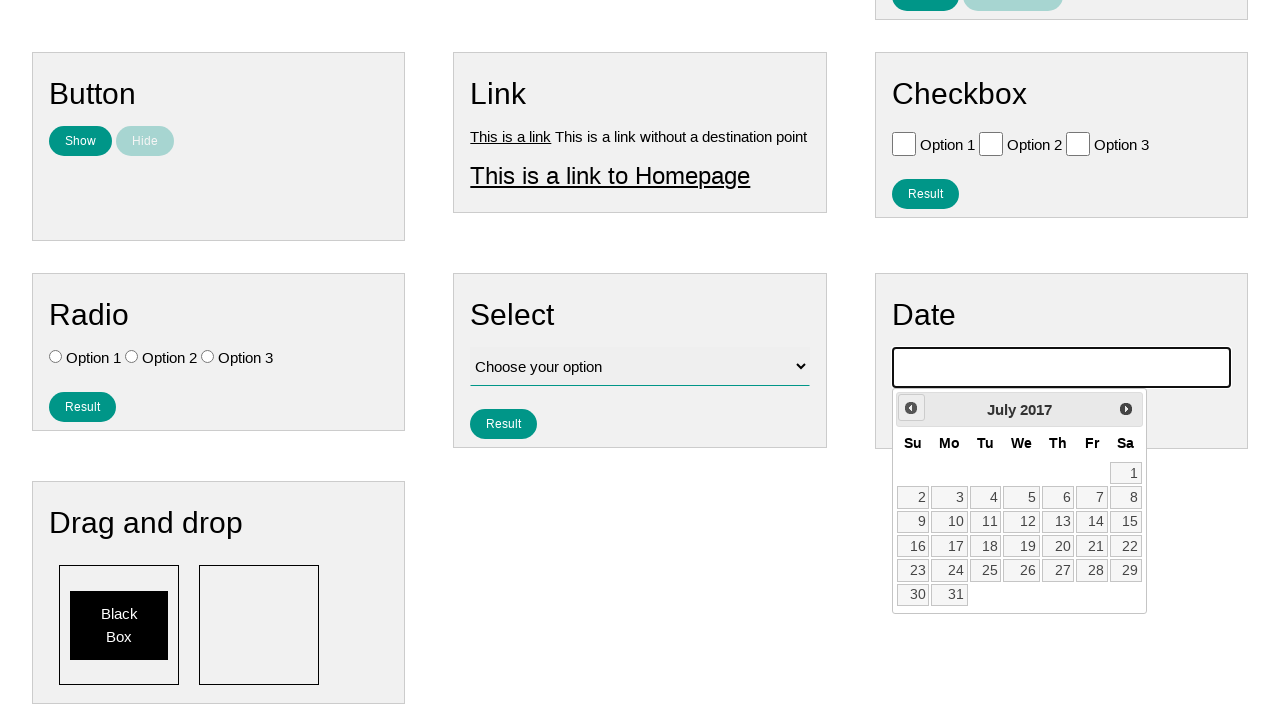

Waited for calendar to update (iteration 103/141)
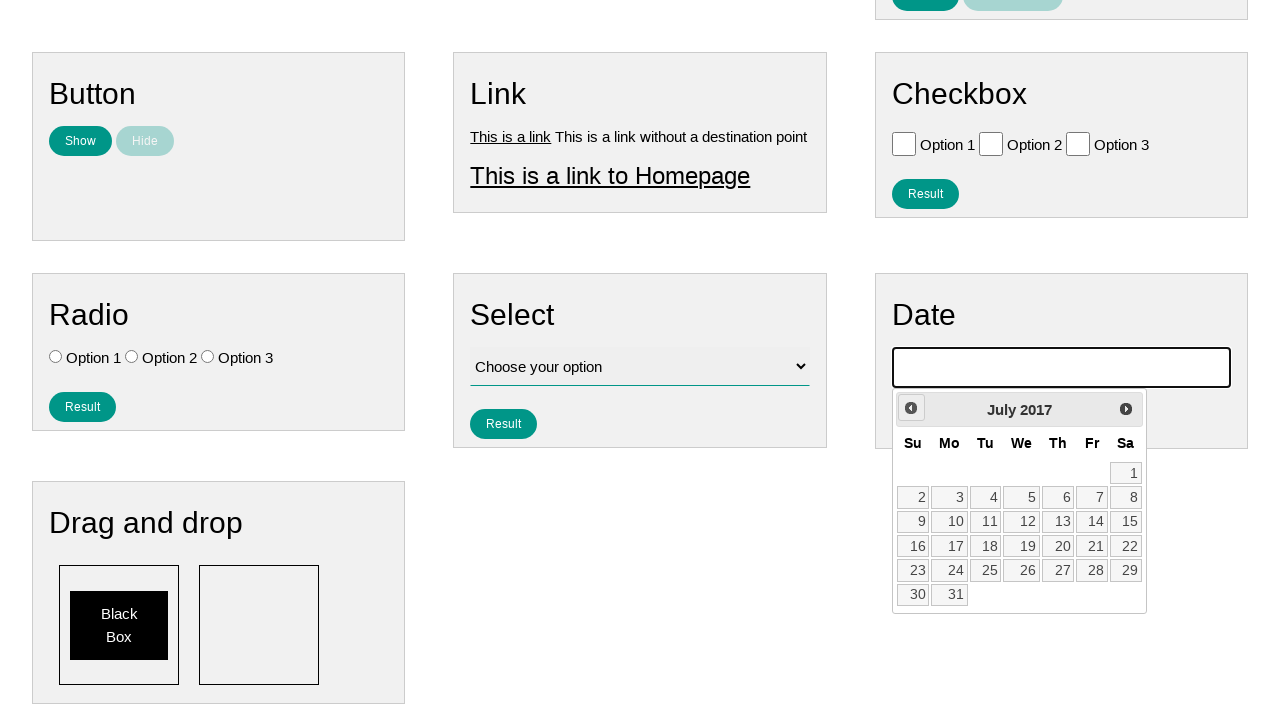

Clicked previous month button (iteration 104/141) at (911, 408) on xpath=//*[contains(@class, 'ui-datepicker-prev')]
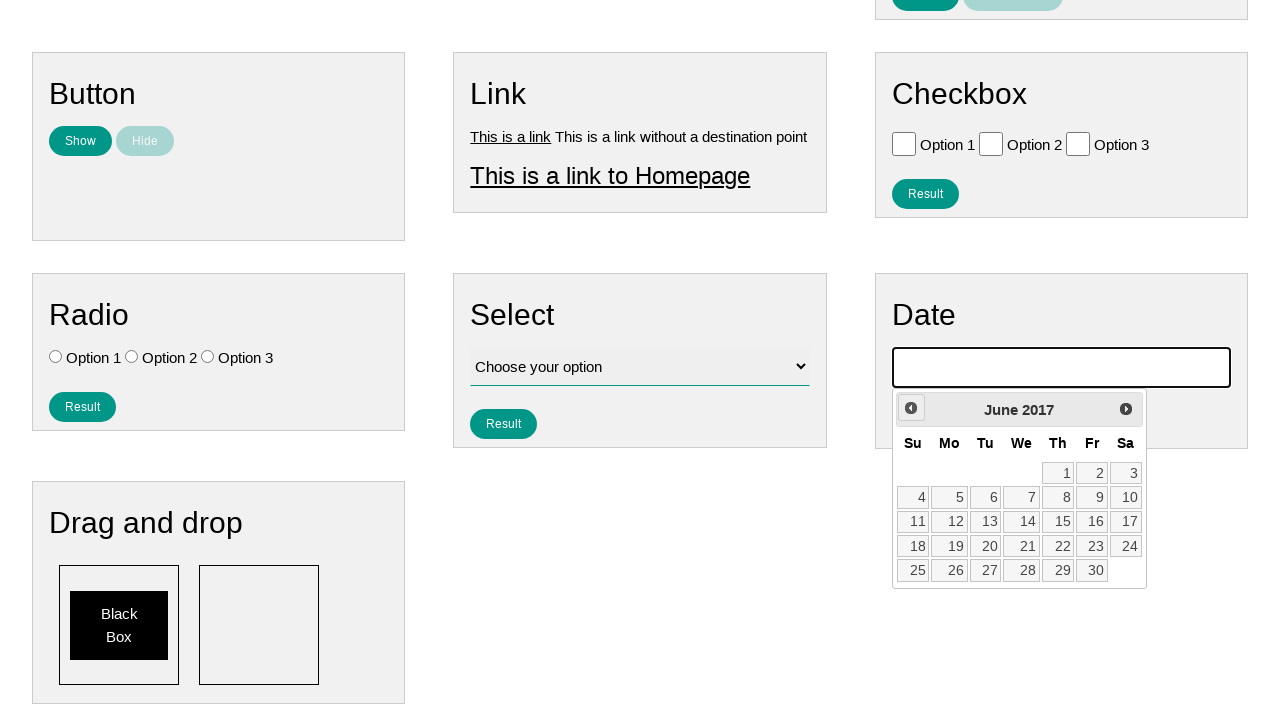

Waited for calendar to update (iteration 104/141)
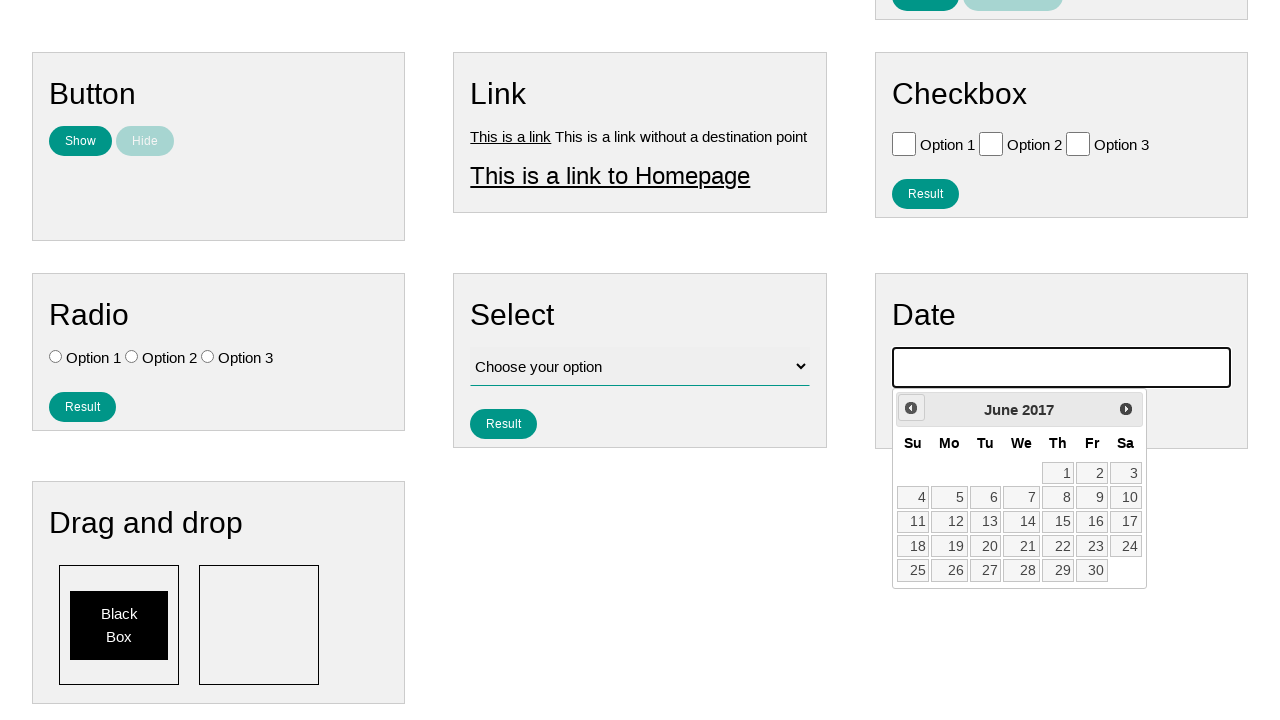

Clicked previous month button (iteration 105/141) at (911, 408) on xpath=//*[contains(@class, 'ui-datepicker-prev')]
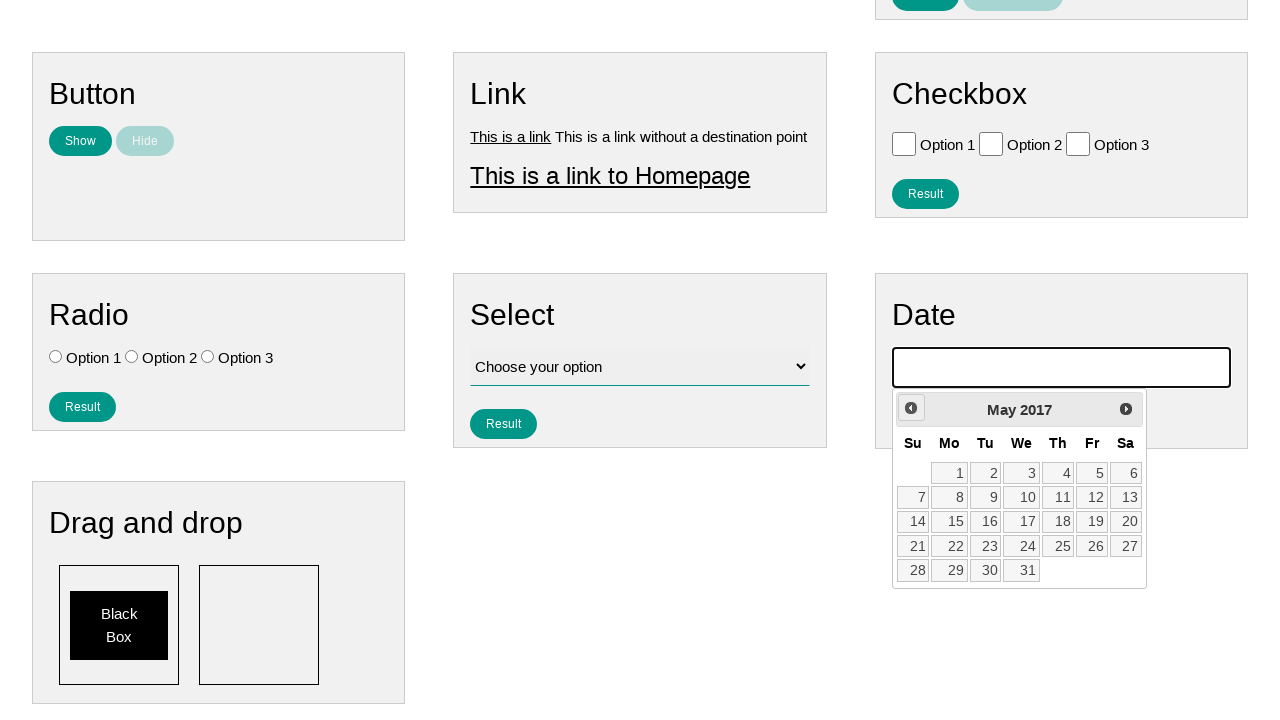

Waited for calendar to update (iteration 105/141)
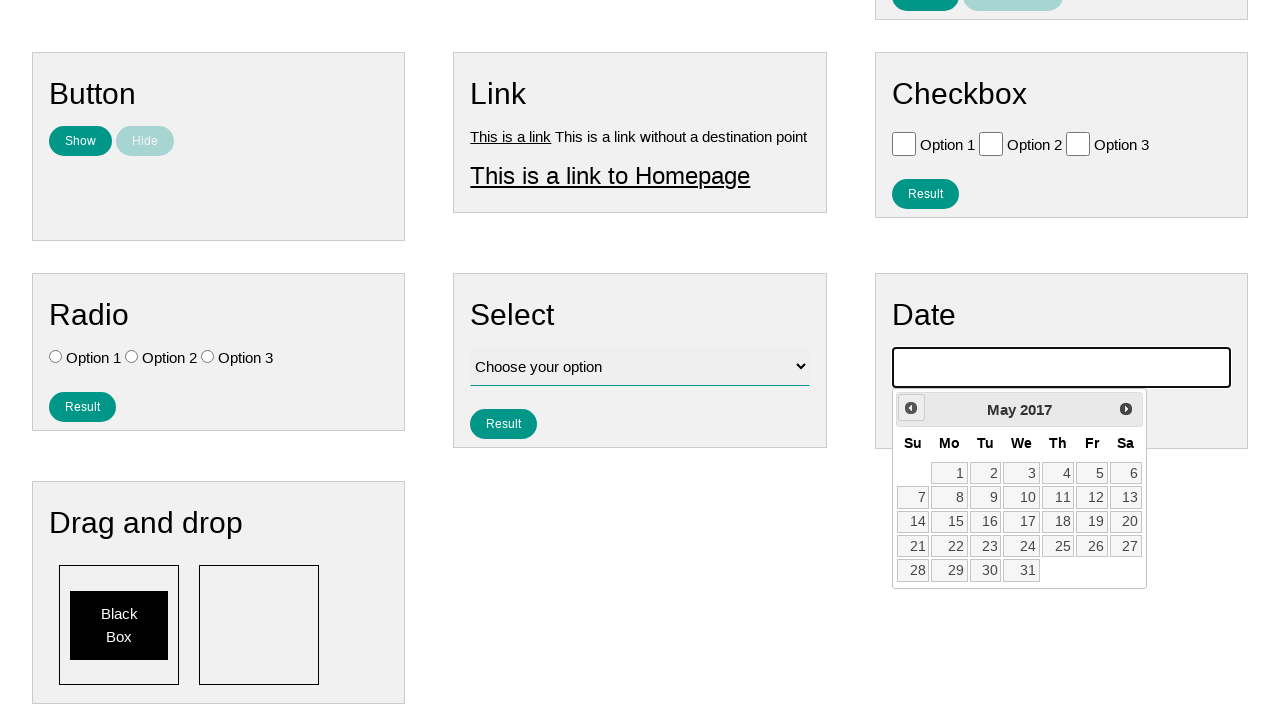

Clicked previous month button (iteration 106/141) at (911, 408) on xpath=//*[contains(@class, 'ui-datepicker-prev')]
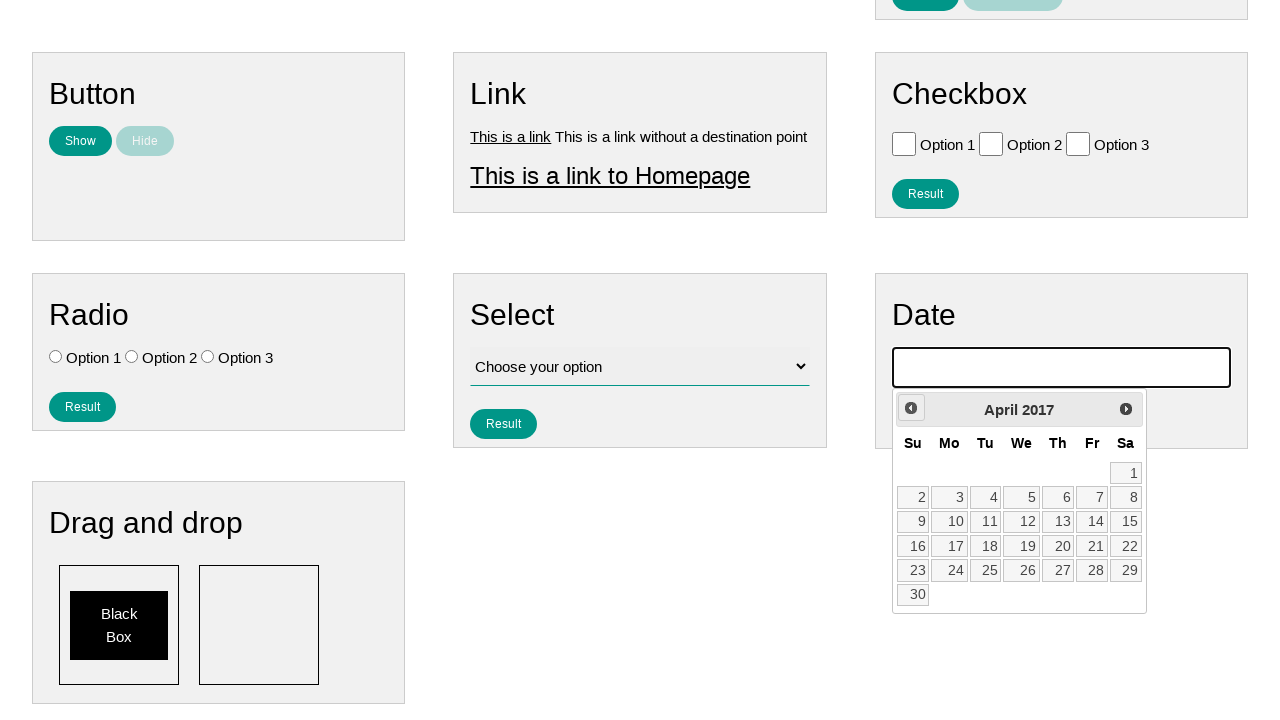

Waited for calendar to update (iteration 106/141)
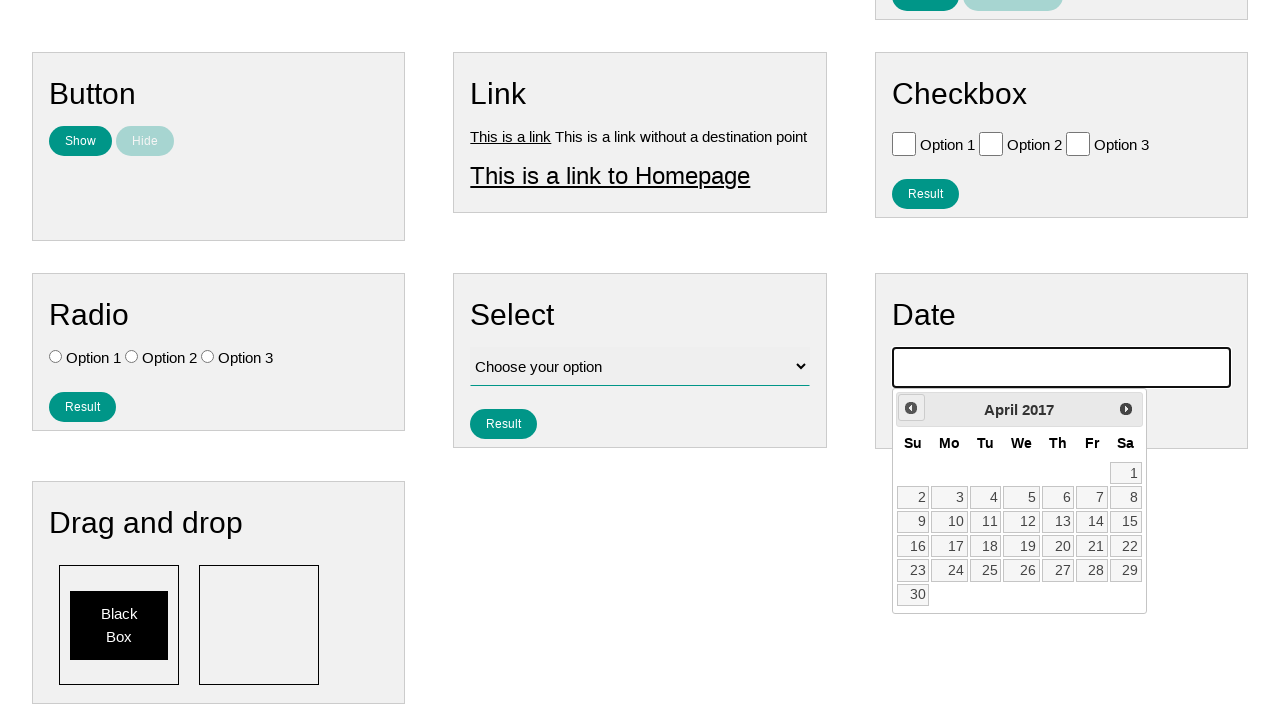

Clicked previous month button (iteration 107/141) at (911, 408) on xpath=//*[contains(@class, 'ui-datepicker-prev')]
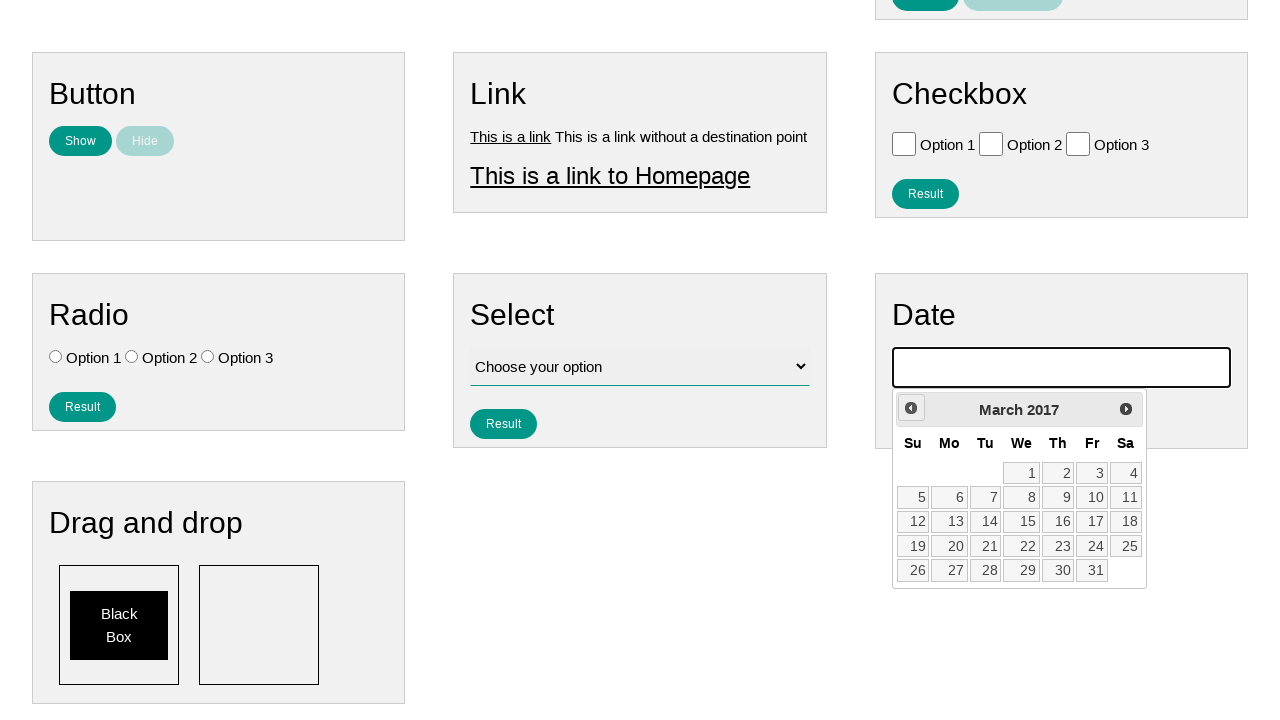

Waited for calendar to update (iteration 107/141)
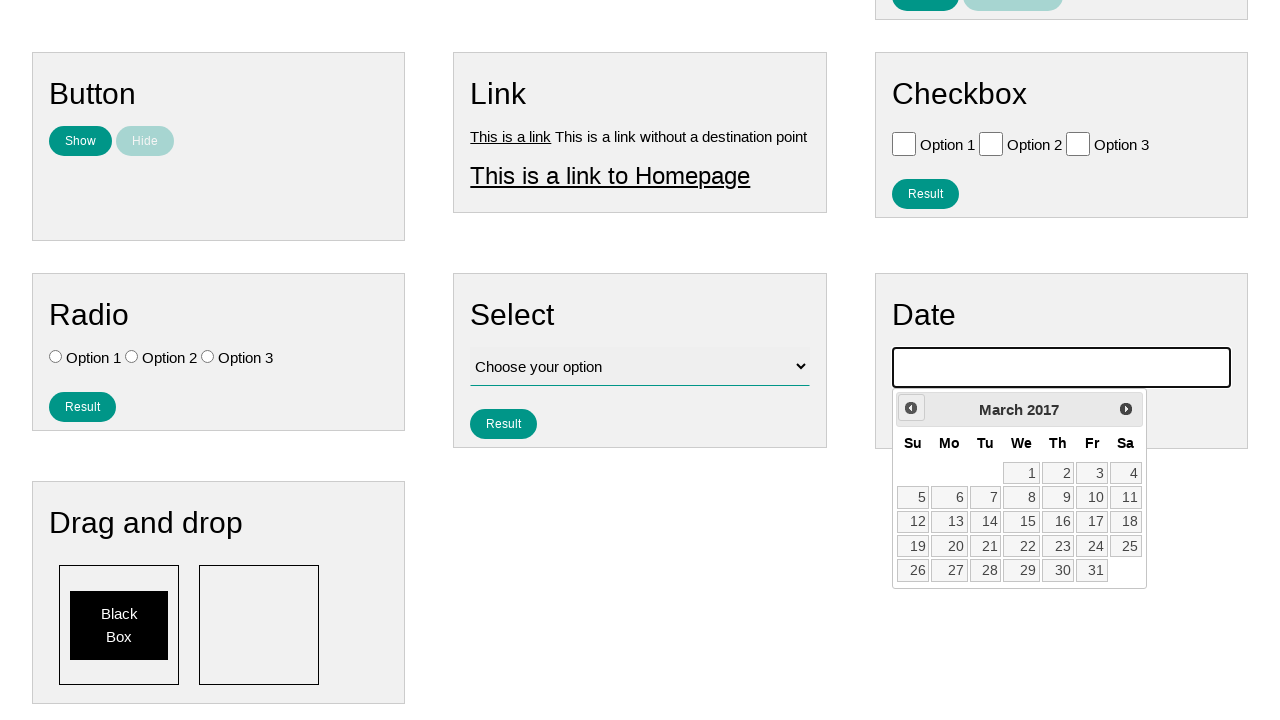

Clicked previous month button (iteration 108/141) at (911, 408) on xpath=//*[contains(@class, 'ui-datepicker-prev')]
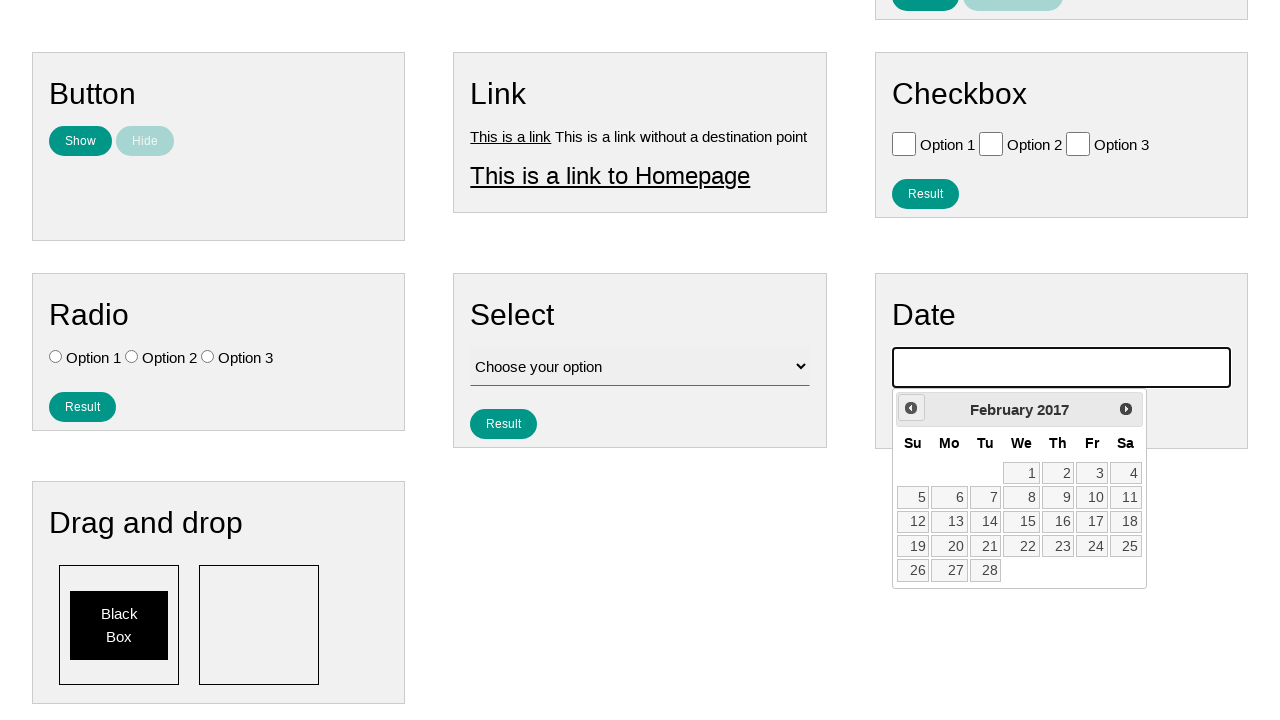

Waited for calendar to update (iteration 108/141)
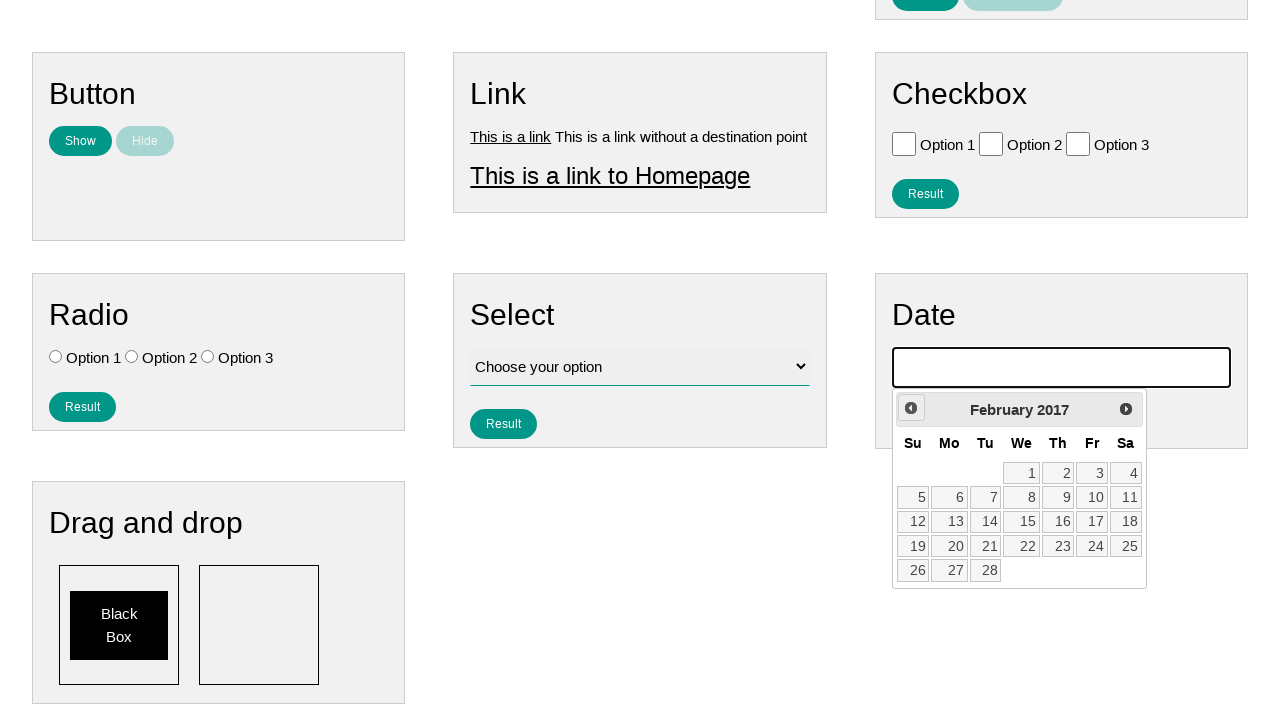

Clicked previous month button (iteration 109/141) at (911, 408) on xpath=//*[contains(@class, 'ui-datepicker-prev')]
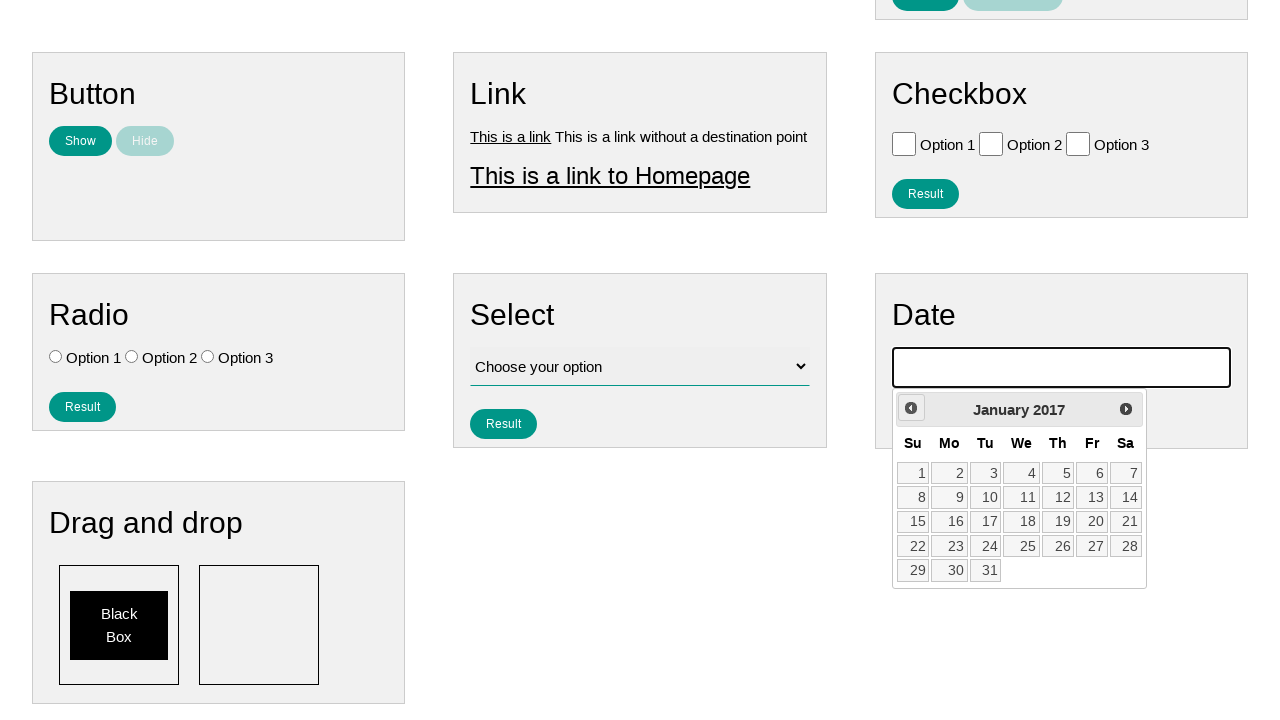

Waited for calendar to update (iteration 109/141)
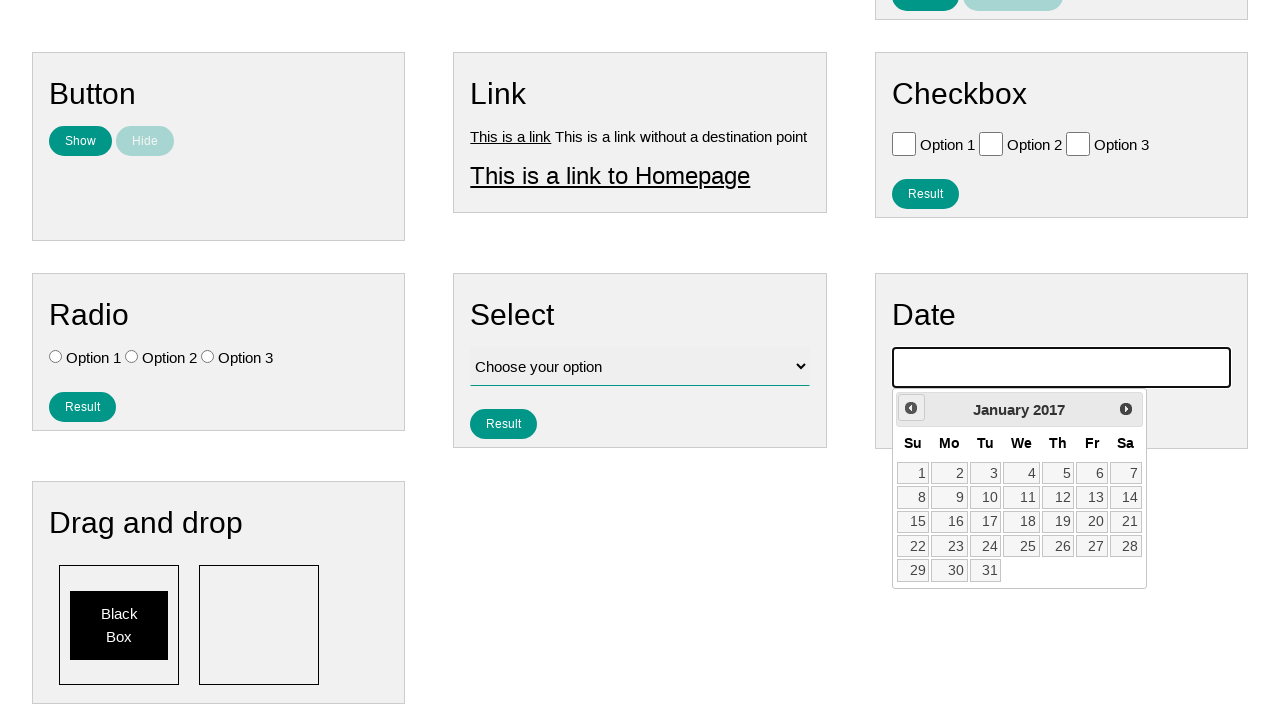

Clicked previous month button (iteration 110/141) at (911, 408) on xpath=//*[contains(@class, 'ui-datepicker-prev')]
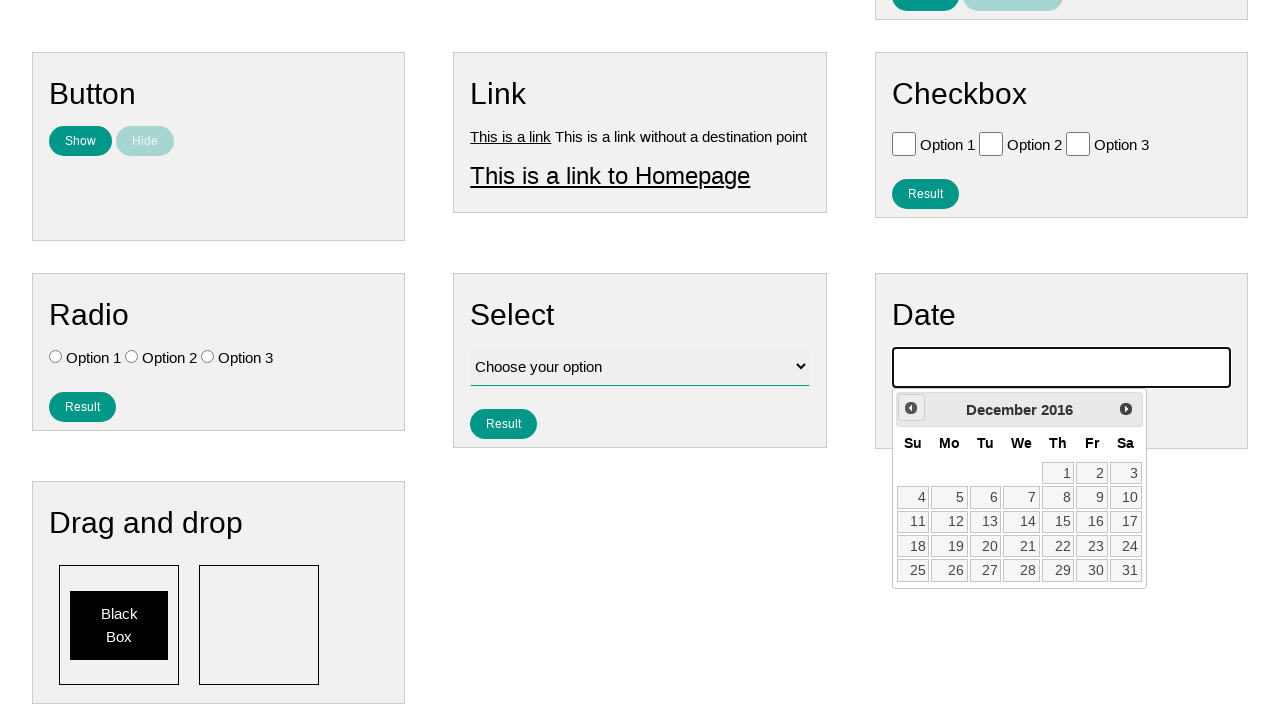

Waited for calendar to update (iteration 110/141)
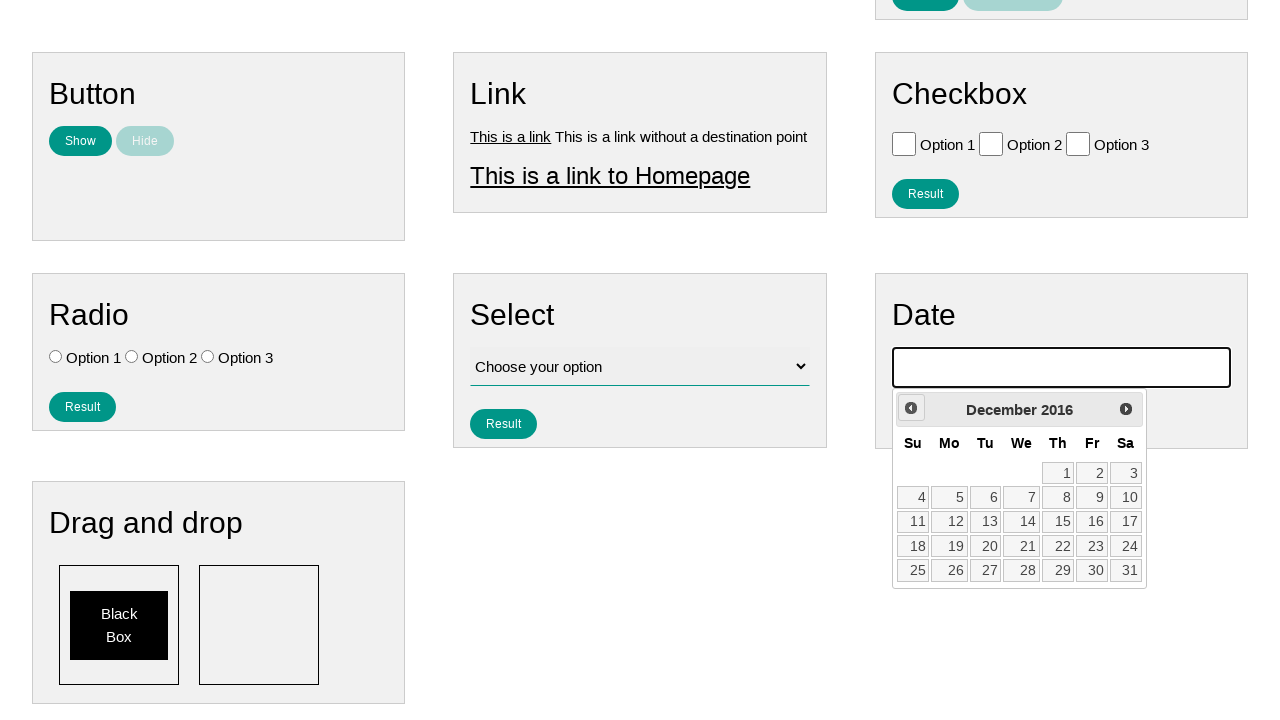

Clicked previous month button (iteration 111/141) at (911, 408) on xpath=//*[contains(@class, 'ui-datepicker-prev')]
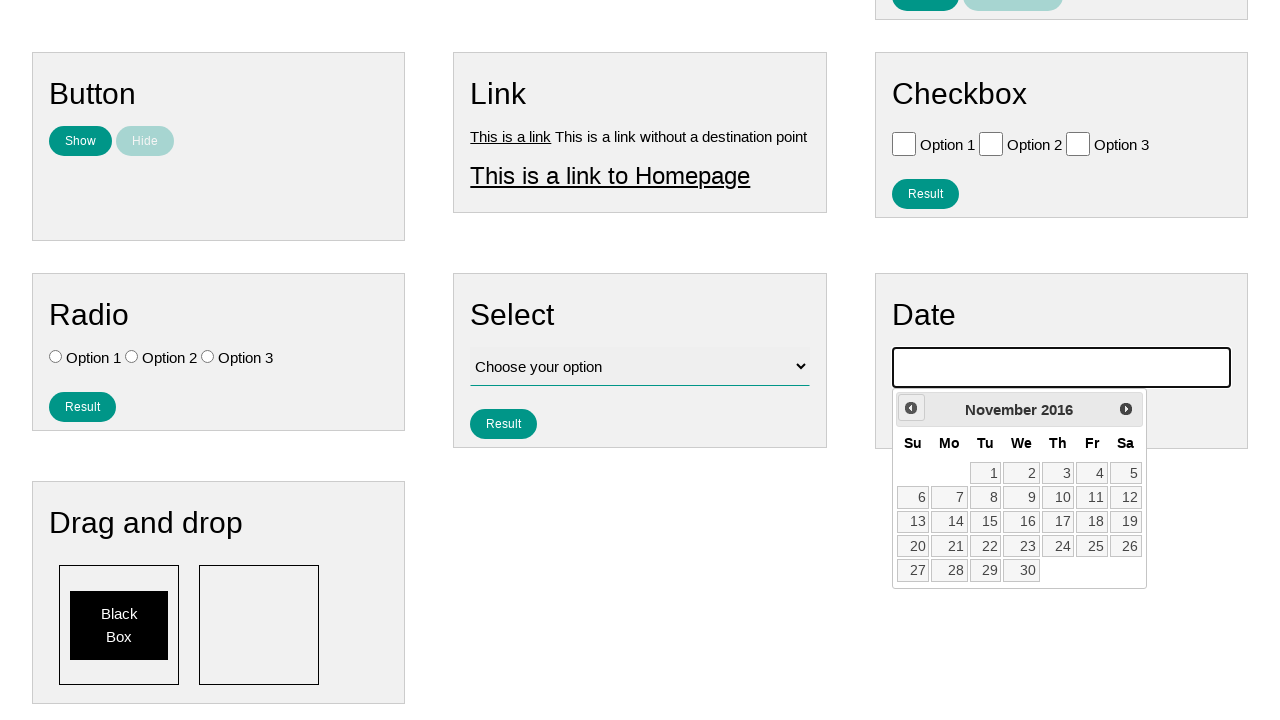

Waited for calendar to update (iteration 111/141)
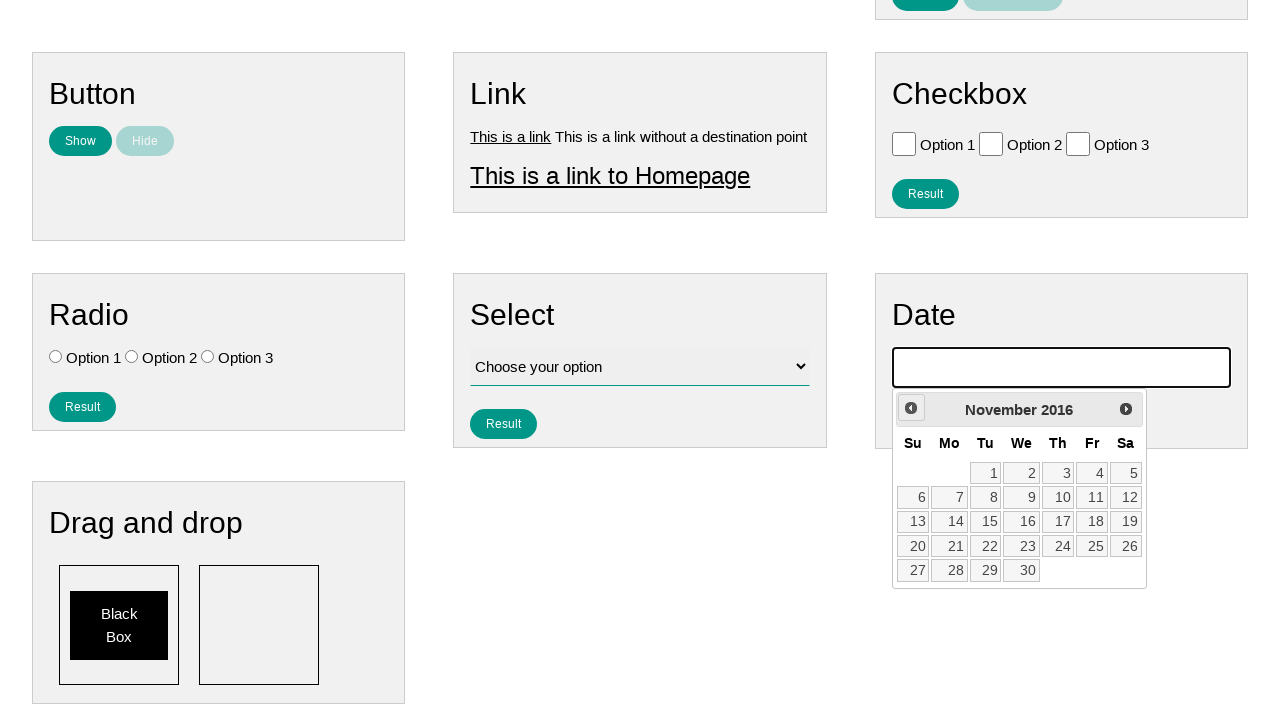

Clicked previous month button (iteration 112/141) at (911, 408) on xpath=//*[contains(@class, 'ui-datepicker-prev')]
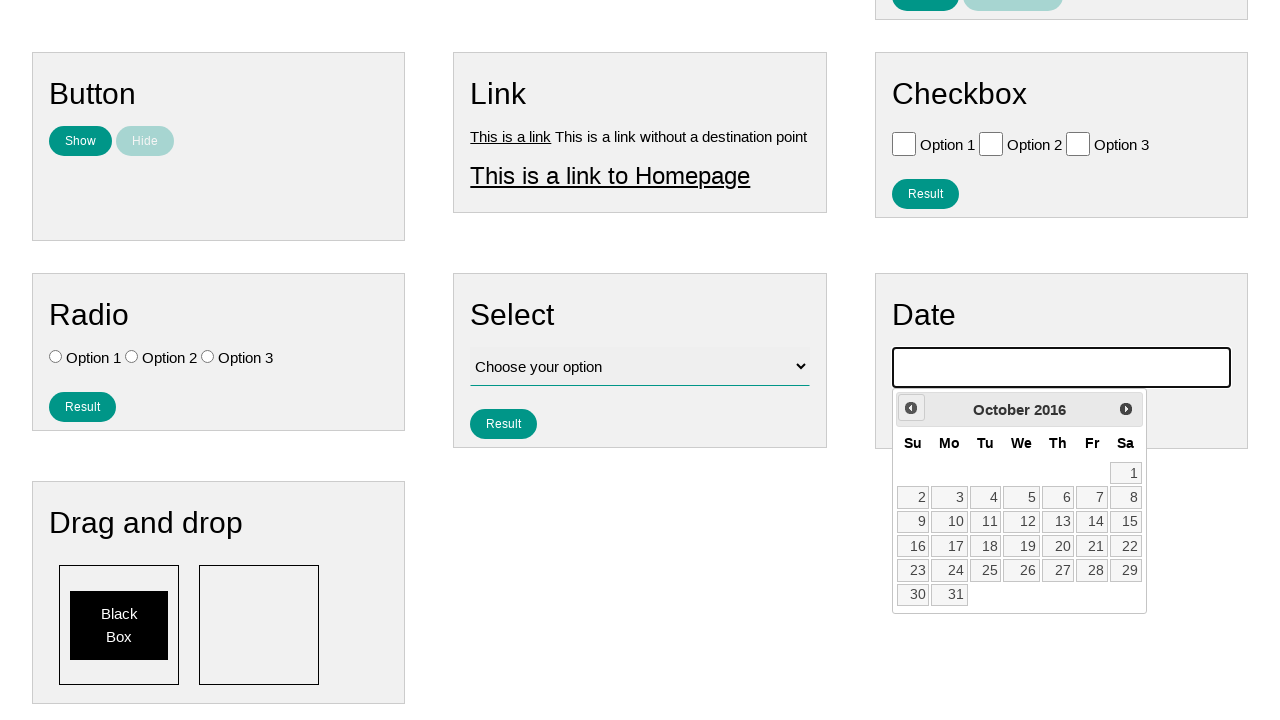

Waited for calendar to update (iteration 112/141)
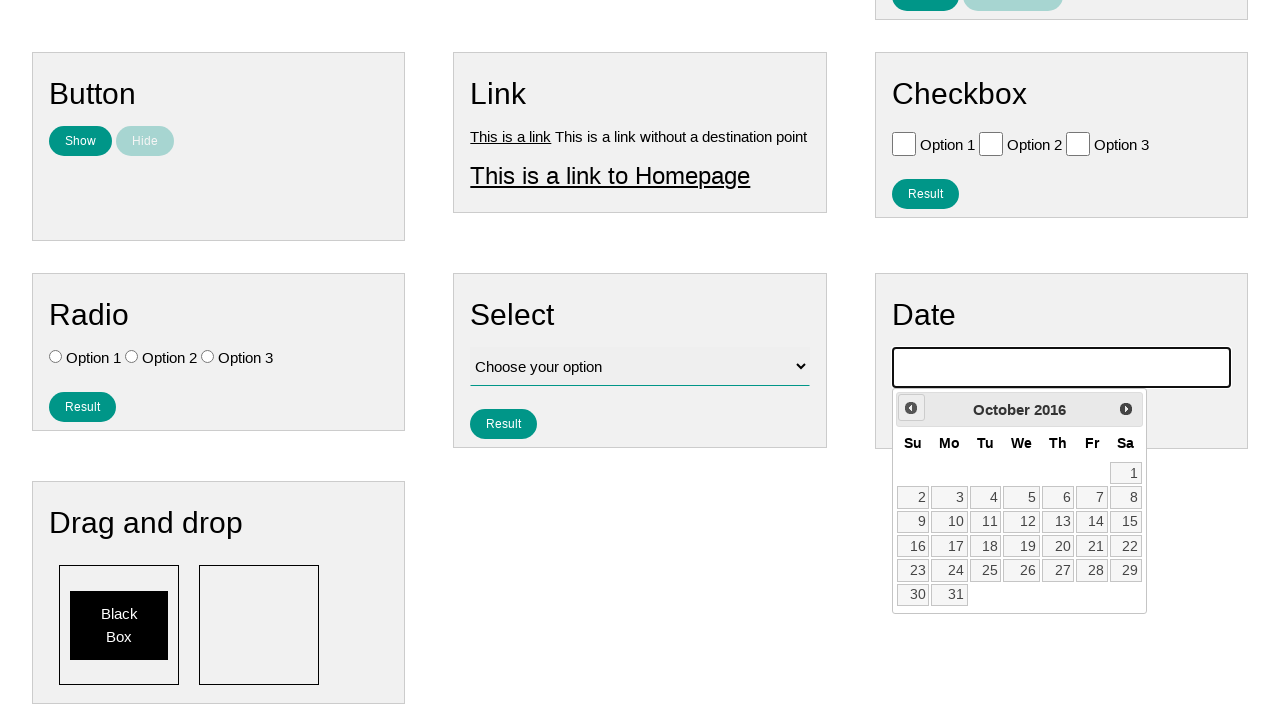

Clicked previous month button (iteration 113/141) at (911, 408) on xpath=//*[contains(@class, 'ui-datepicker-prev')]
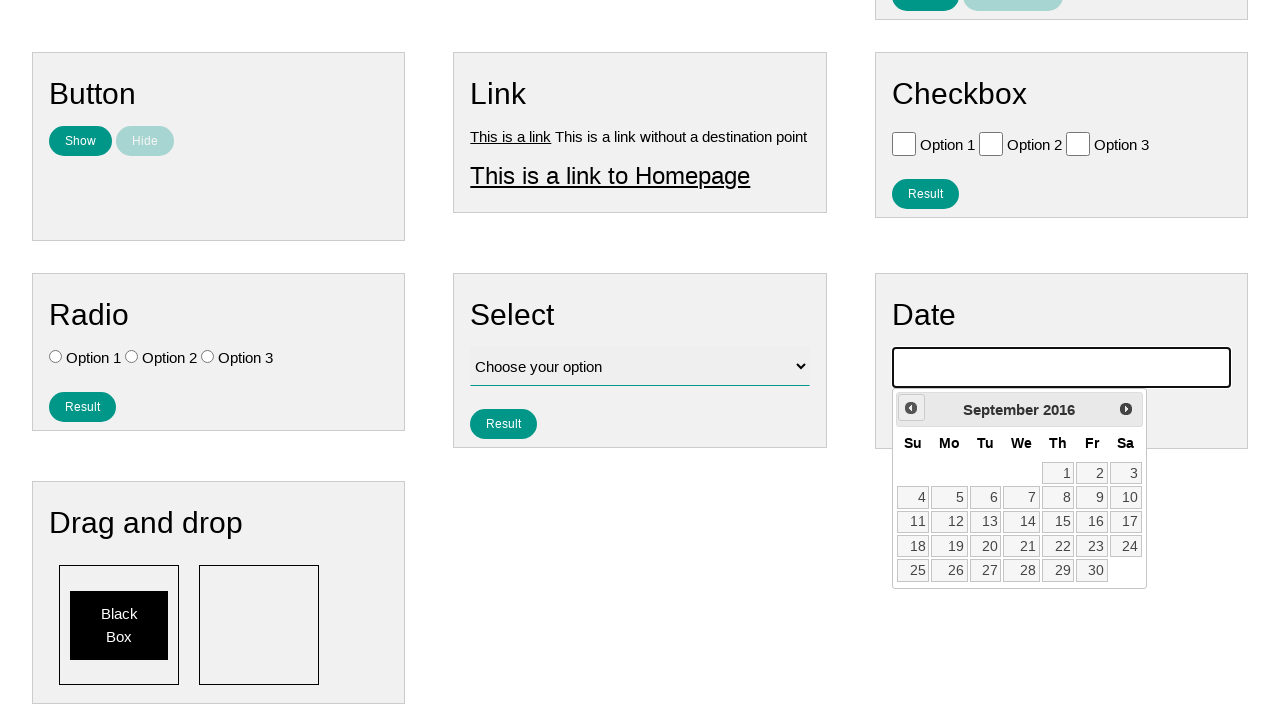

Waited for calendar to update (iteration 113/141)
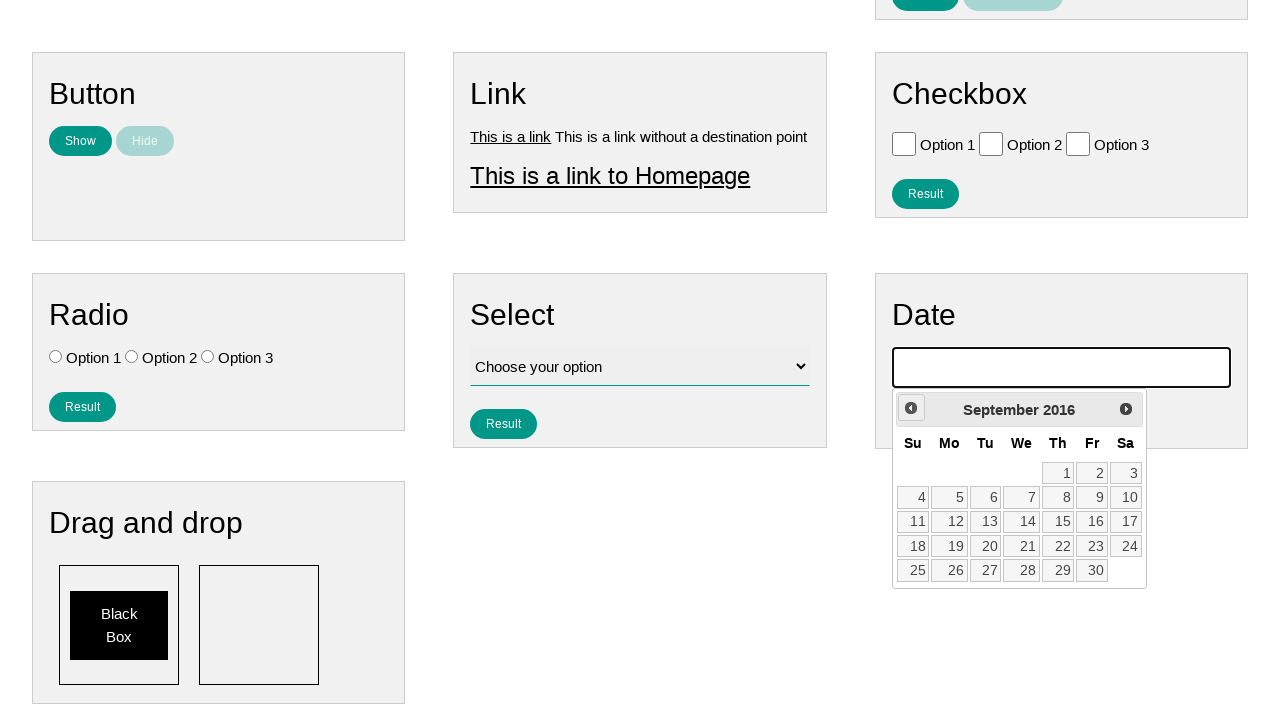

Clicked previous month button (iteration 114/141) at (911, 408) on xpath=//*[contains(@class, 'ui-datepicker-prev')]
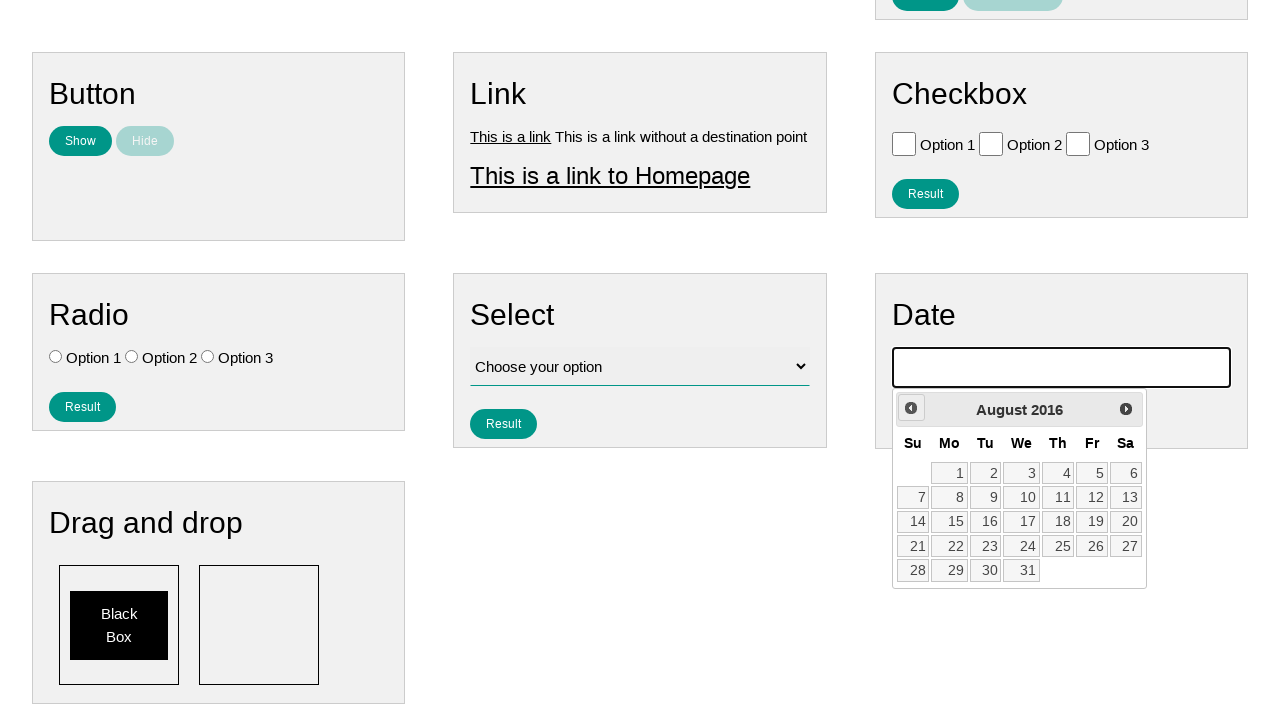

Waited for calendar to update (iteration 114/141)
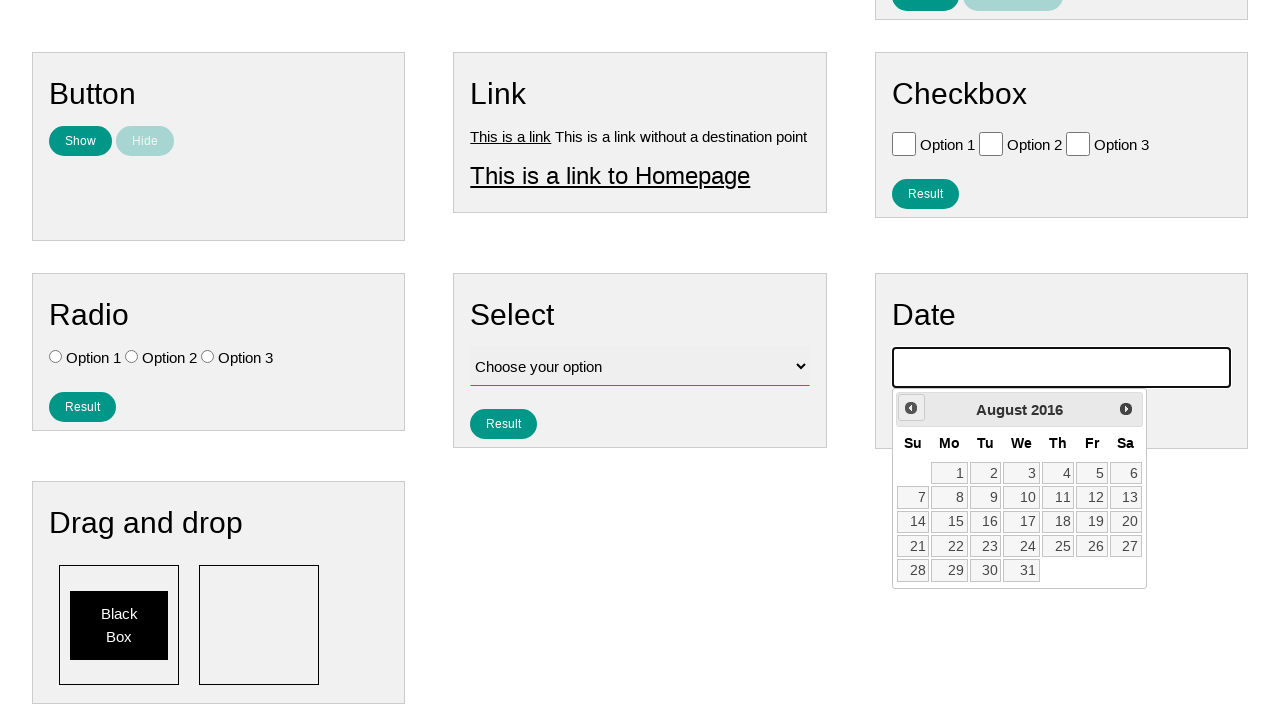

Clicked previous month button (iteration 115/141) at (911, 408) on xpath=//*[contains(@class, 'ui-datepicker-prev')]
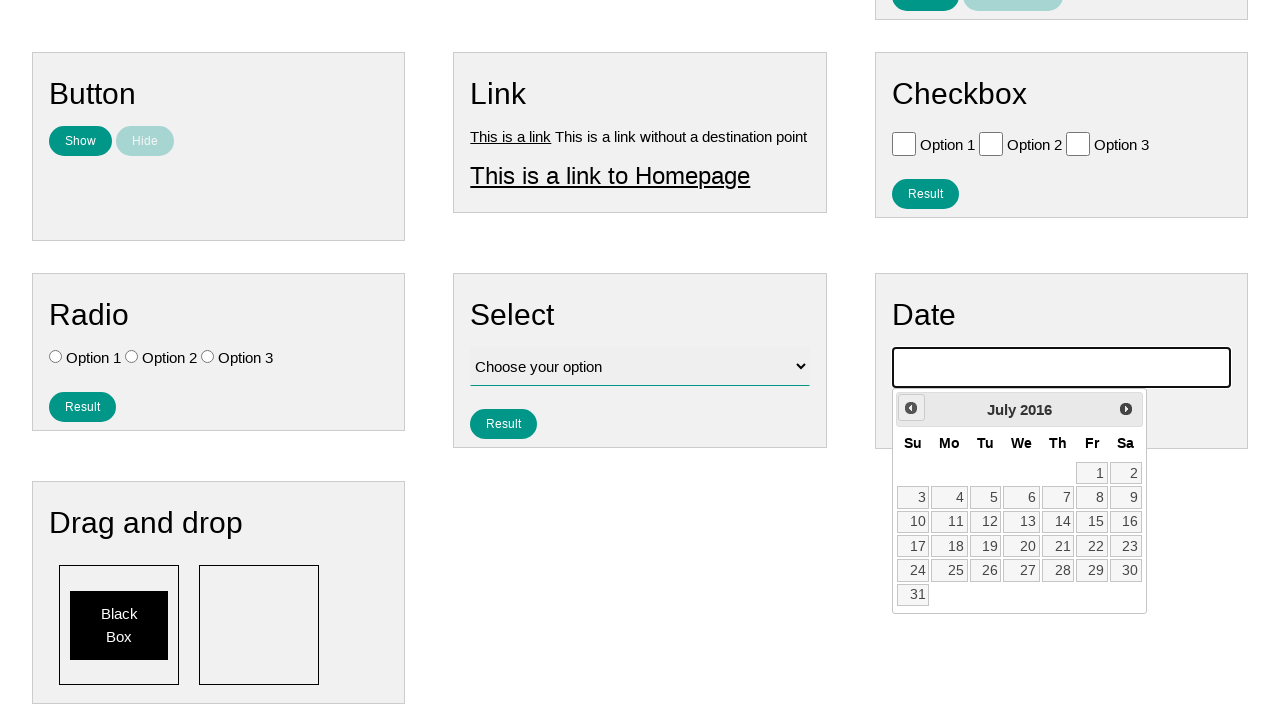

Waited for calendar to update (iteration 115/141)
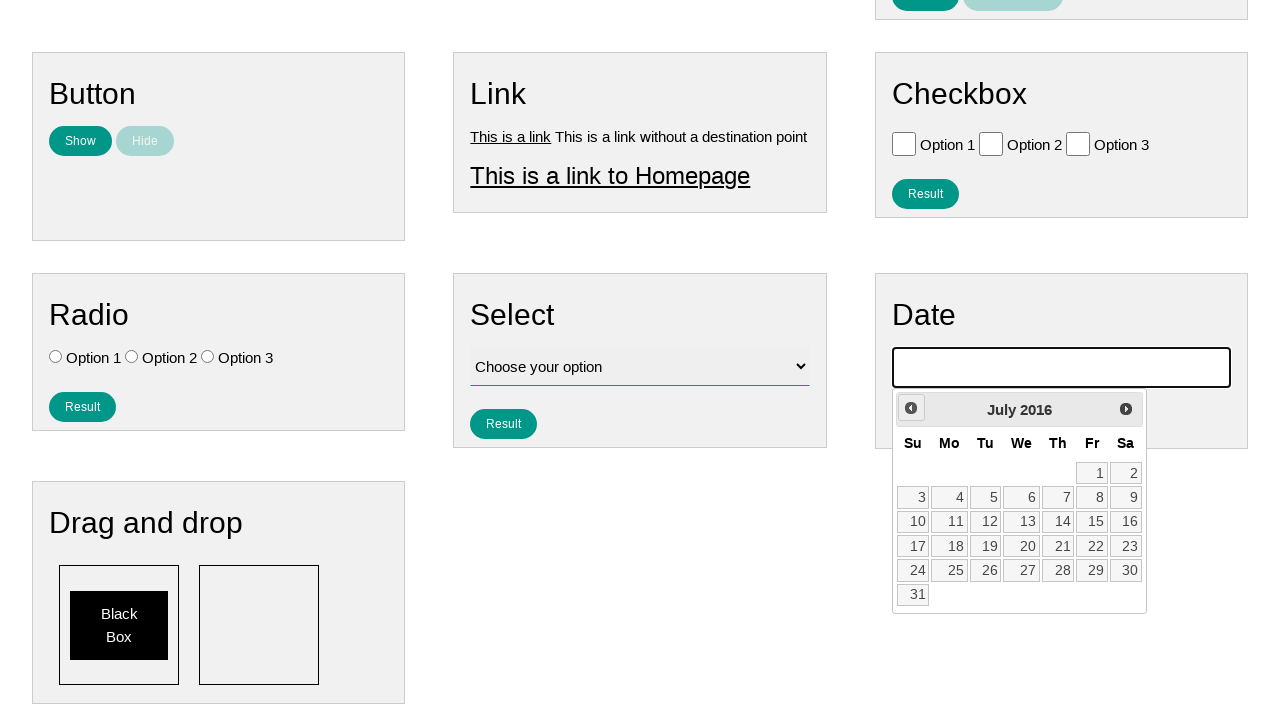

Clicked previous month button (iteration 116/141) at (911, 408) on xpath=//*[contains(@class, 'ui-datepicker-prev')]
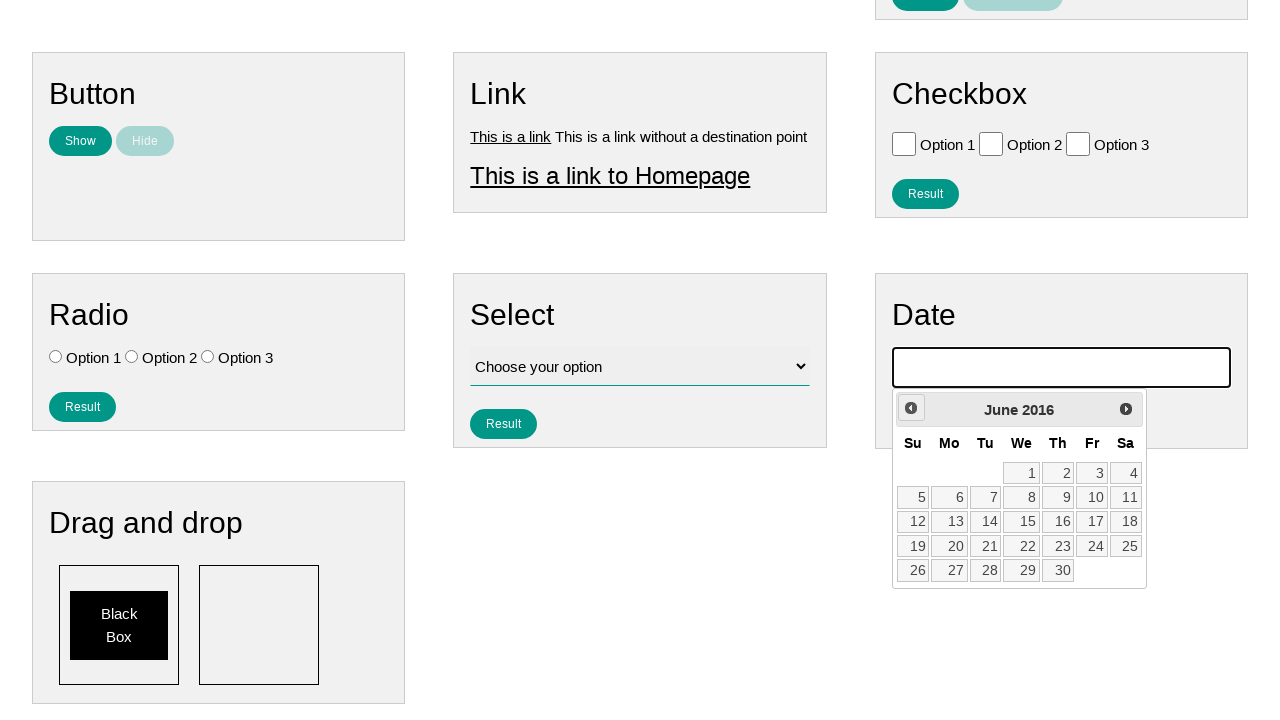

Waited for calendar to update (iteration 116/141)
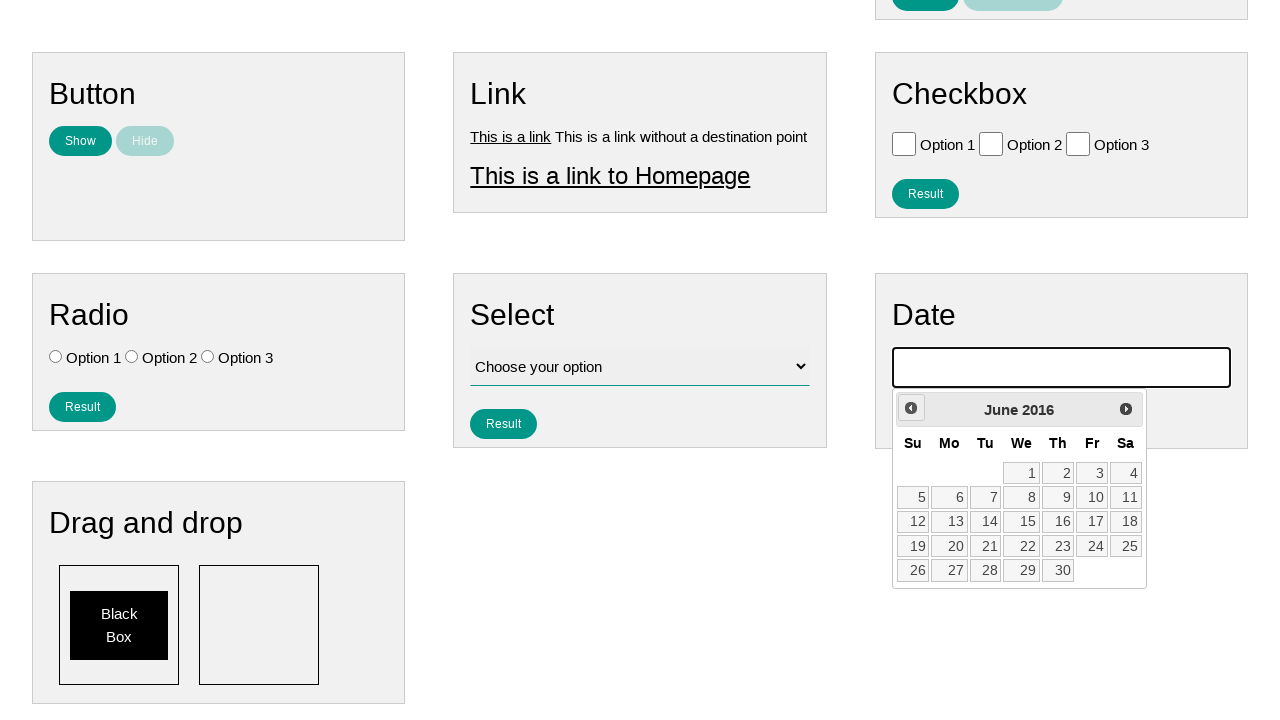

Clicked previous month button (iteration 117/141) at (911, 408) on xpath=//*[contains(@class, 'ui-datepicker-prev')]
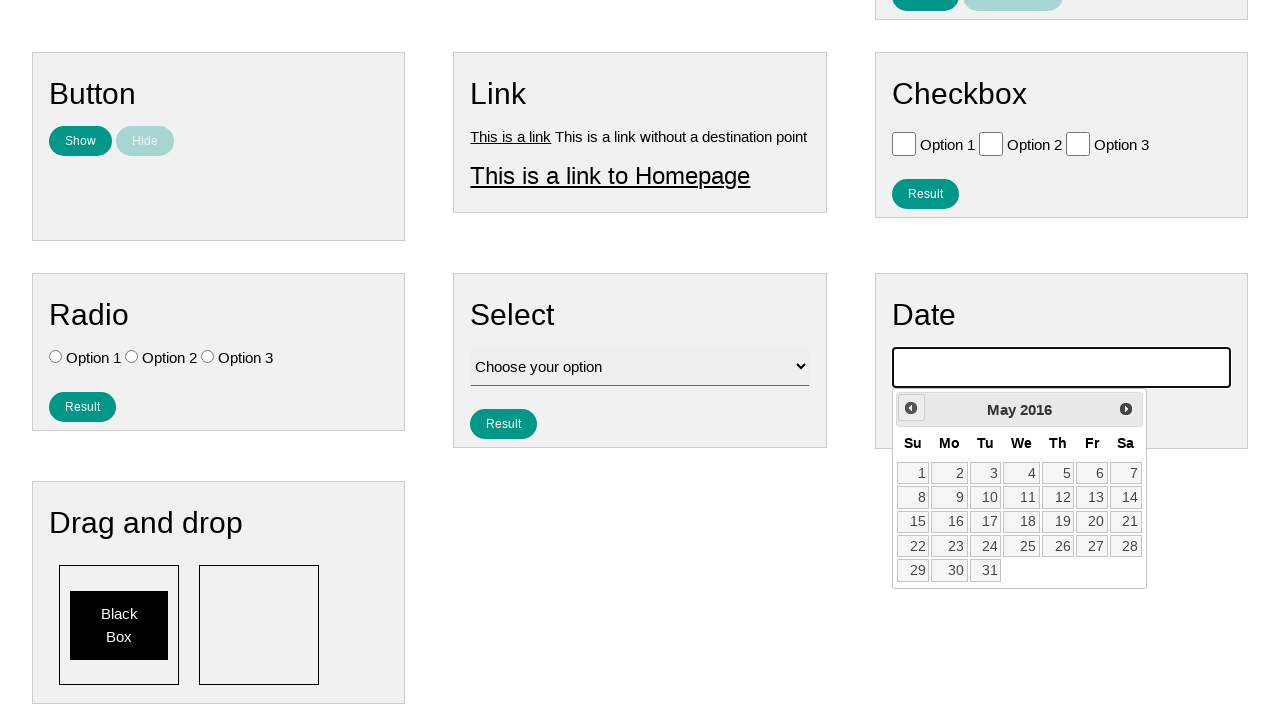

Waited for calendar to update (iteration 117/141)
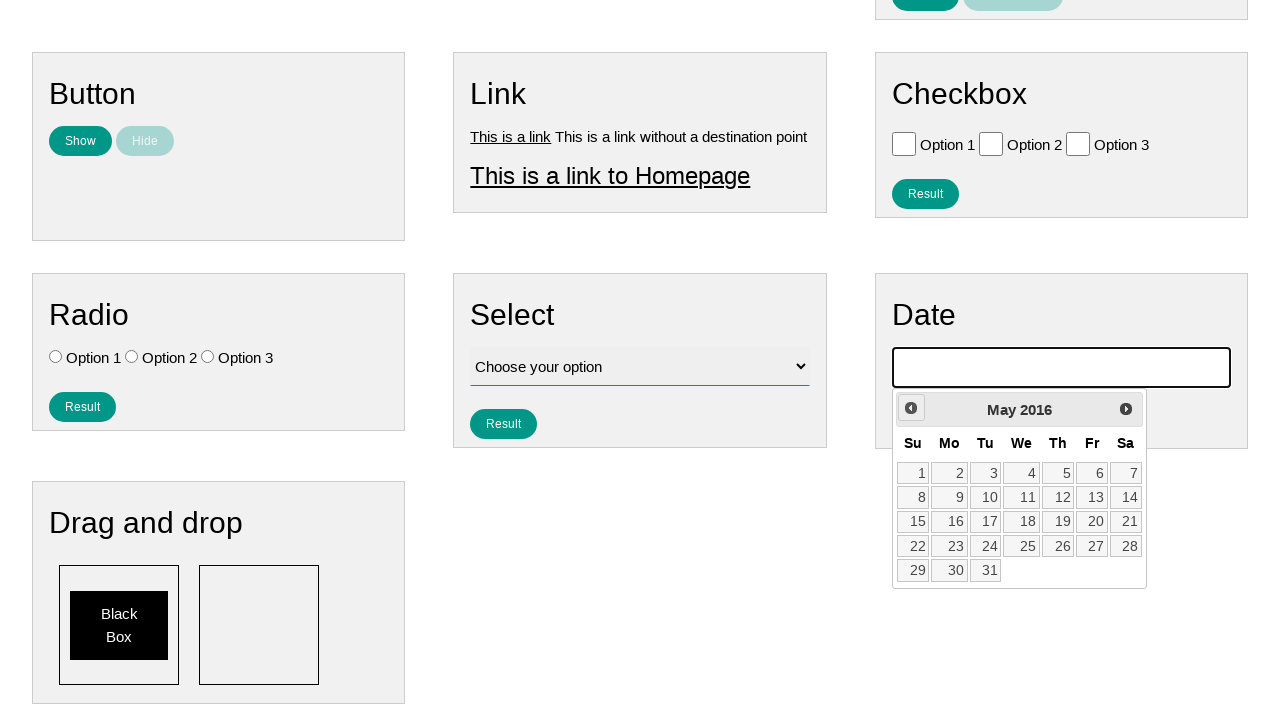

Clicked previous month button (iteration 118/141) at (911, 408) on xpath=//*[contains(@class, 'ui-datepicker-prev')]
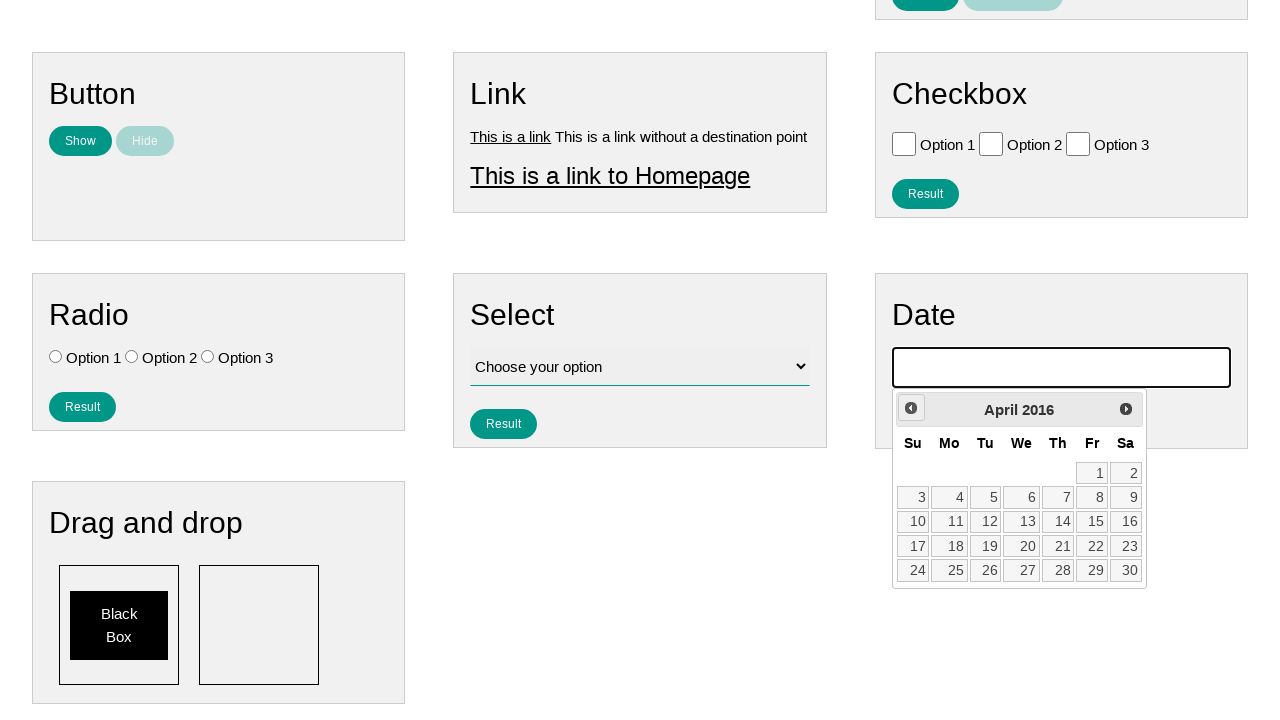

Waited for calendar to update (iteration 118/141)
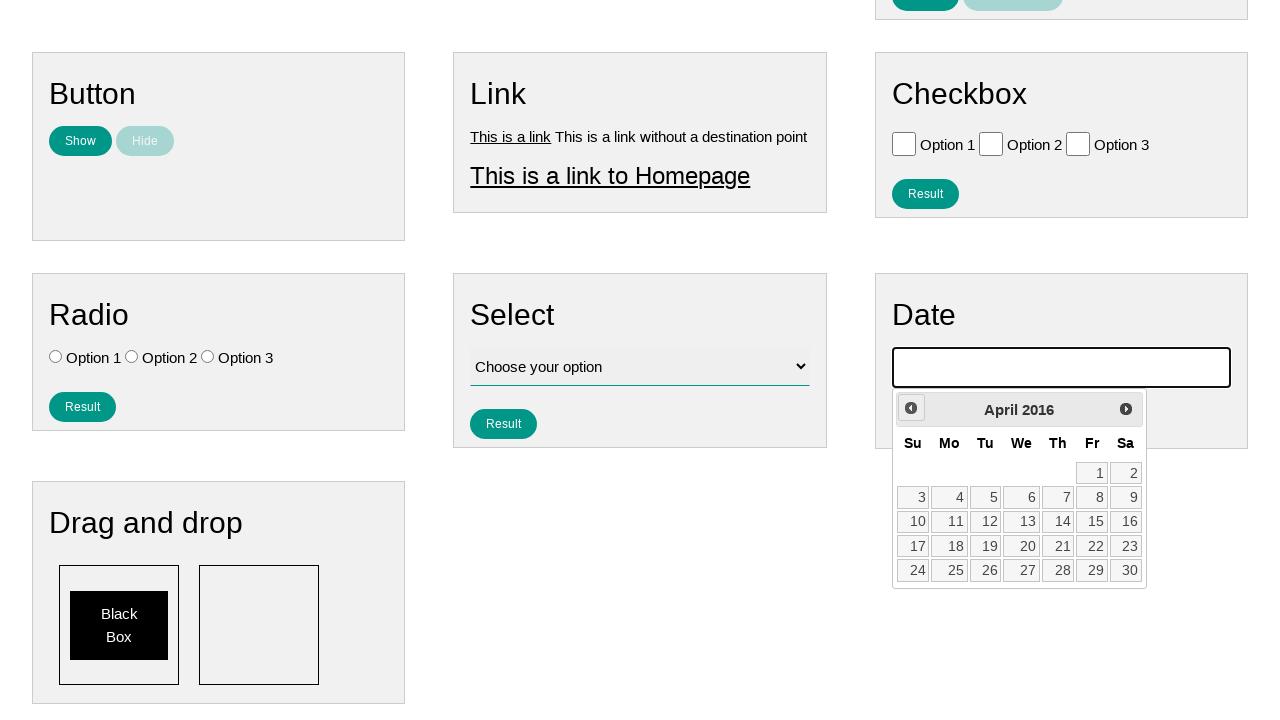

Clicked previous month button (iteration 119/141) at (911, 408) on xpath=//*[contains(@class, 'ui-datepicker-prev')]
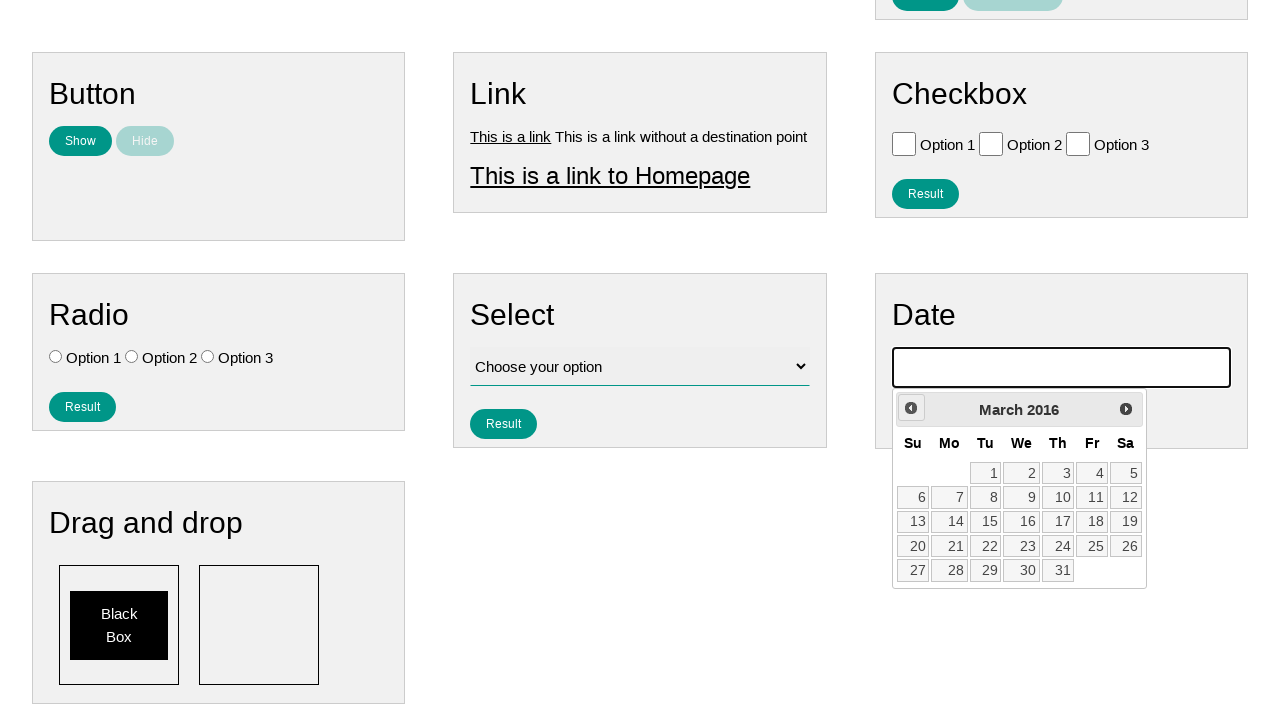

Waited for calendar to update (iteration 119/141)
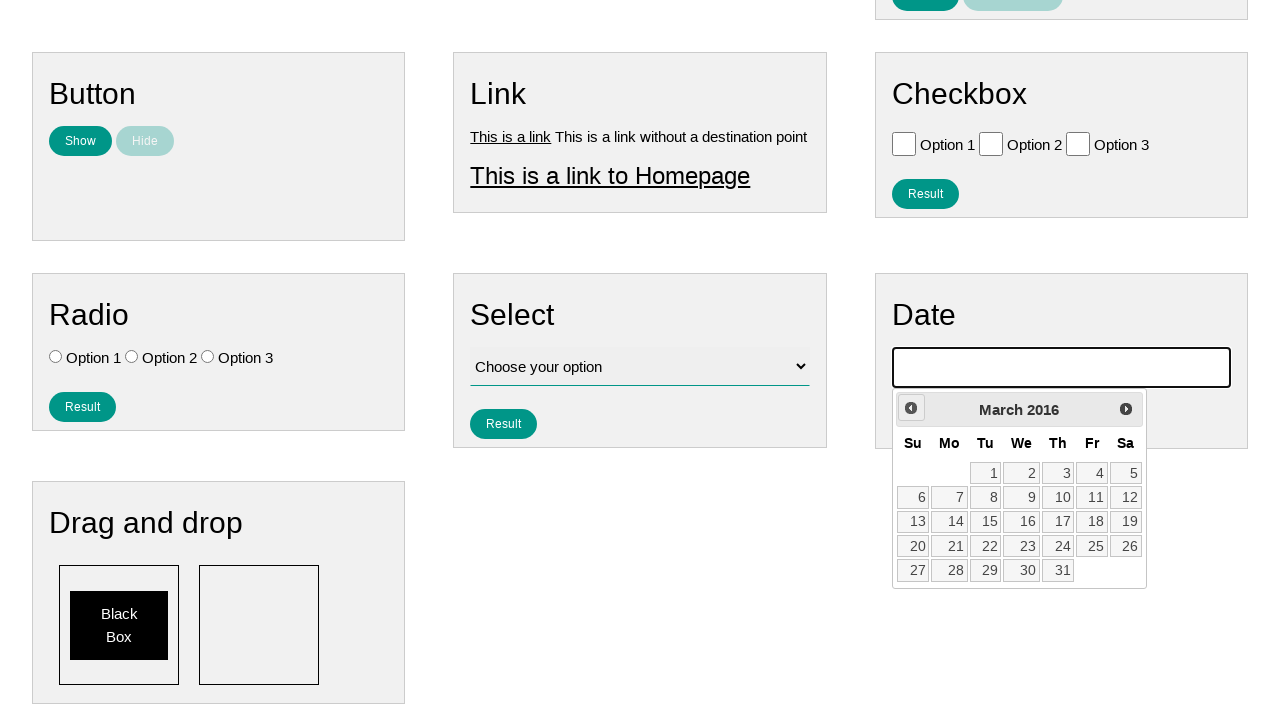

Clicked previous month button (iteration 120/141) at (911, 408) on xpath=//*[contains(@class, 'ui-datepicker-prev')]
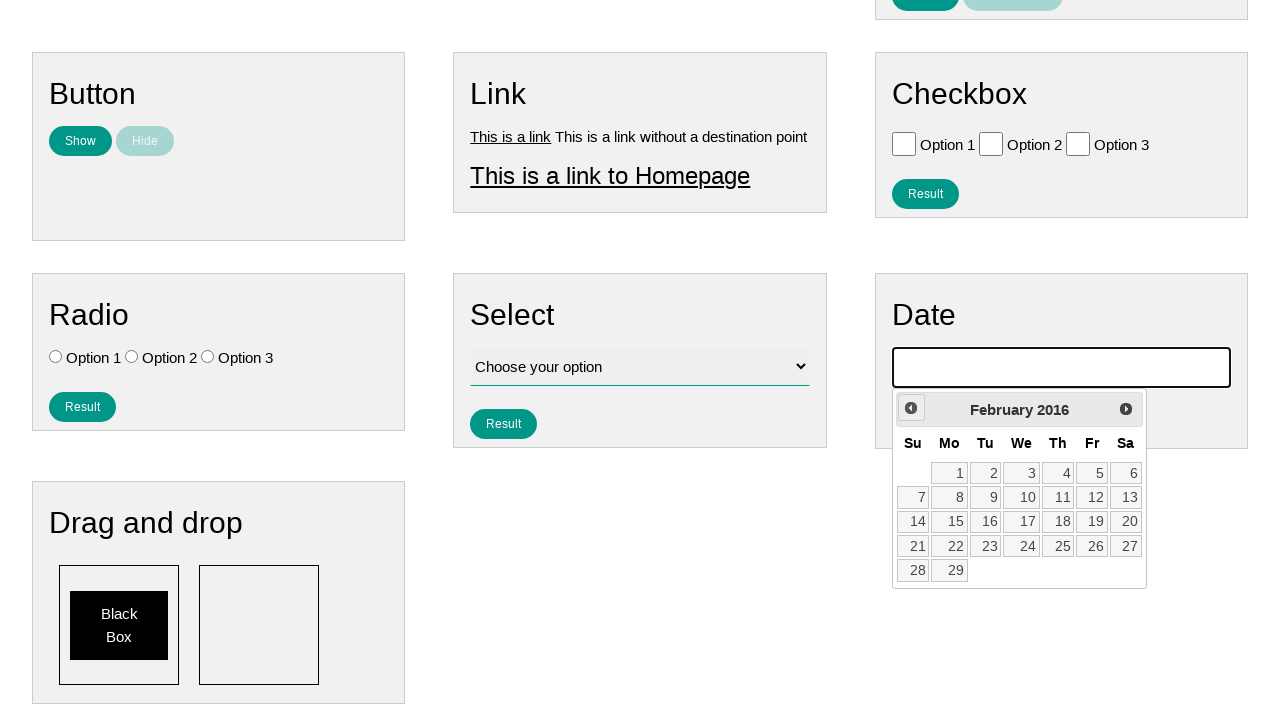

Waited for calendar to update (iteration 120/141)
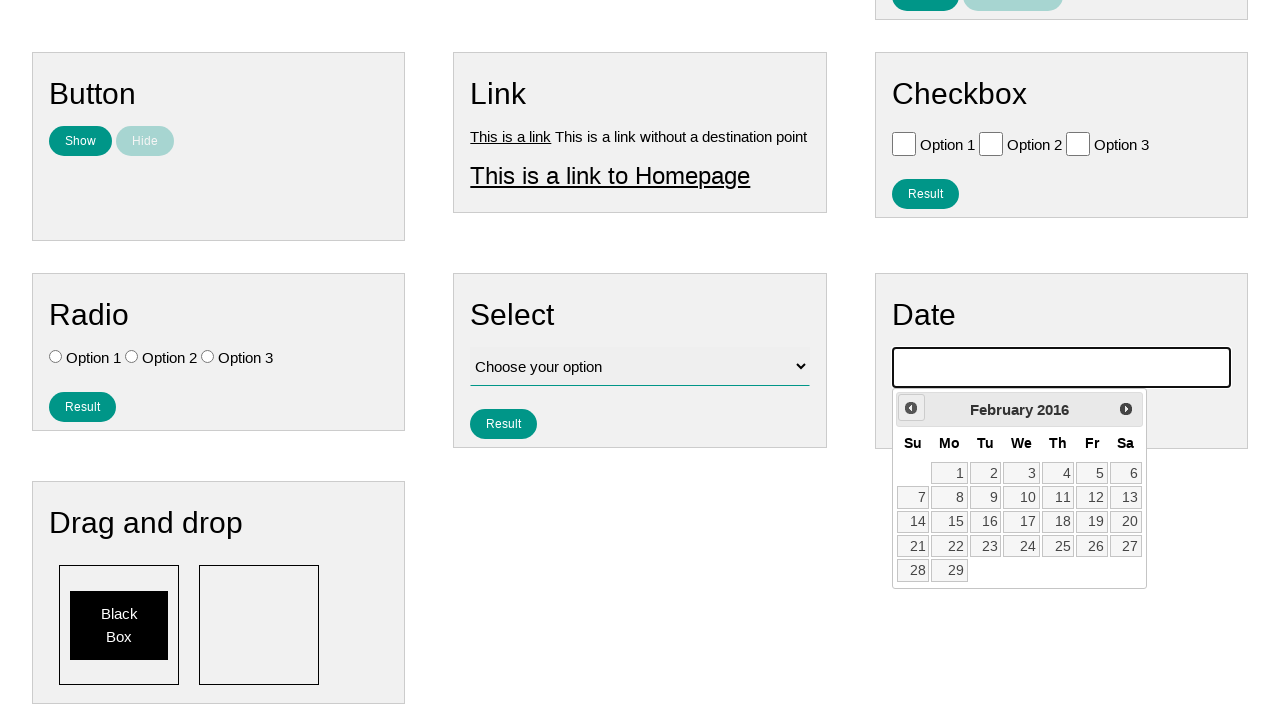

Clicked previous month button (iteration 121/141) at (911, 408) on xpath=//*[contains(@class, 'ui-datepicker-prev')]
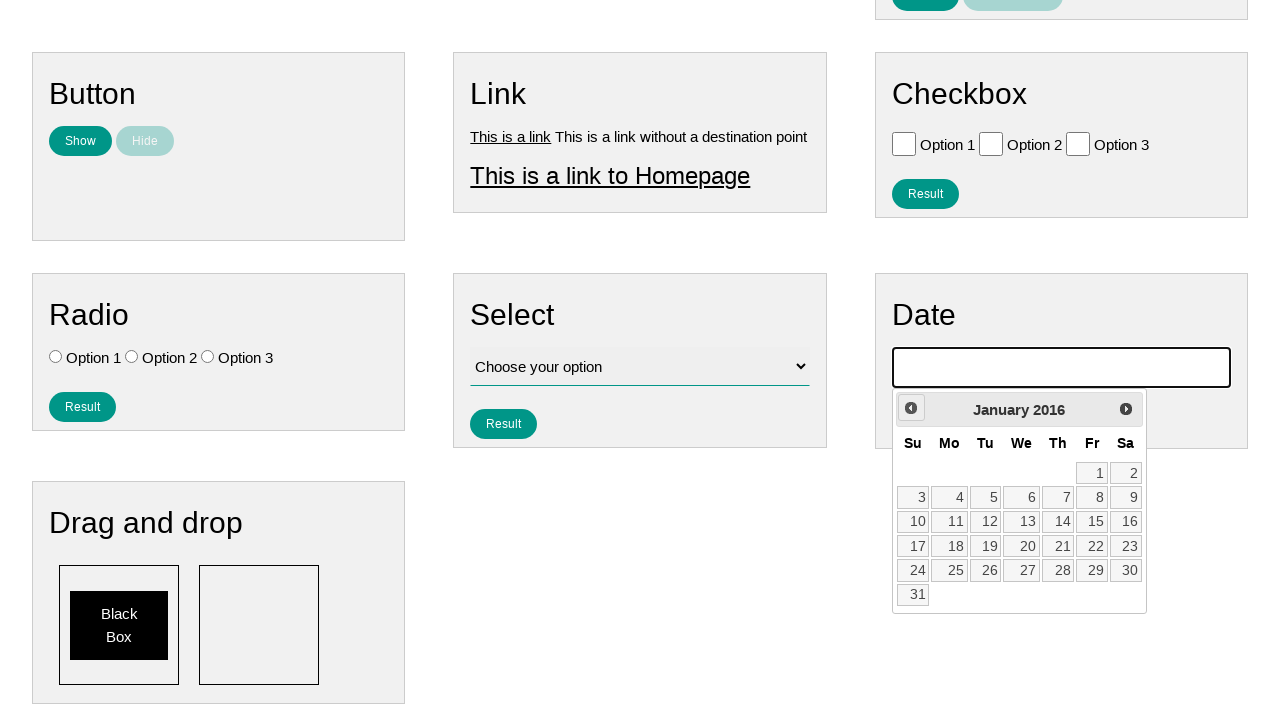

Waited for calendar to update (iteration 121/141)
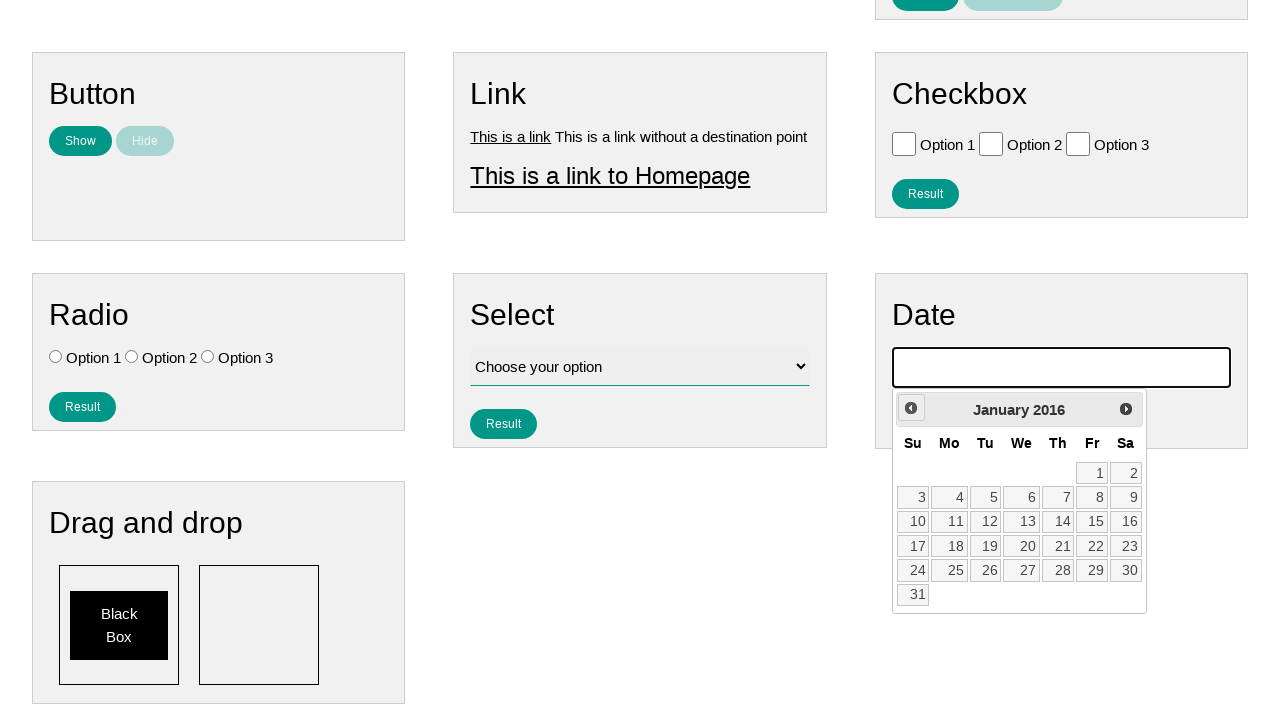

Clicked previous month button (iteration 122/141) at (911, 408) on xpath=//*[contains(@class, 'ui-datepicker-prev')]
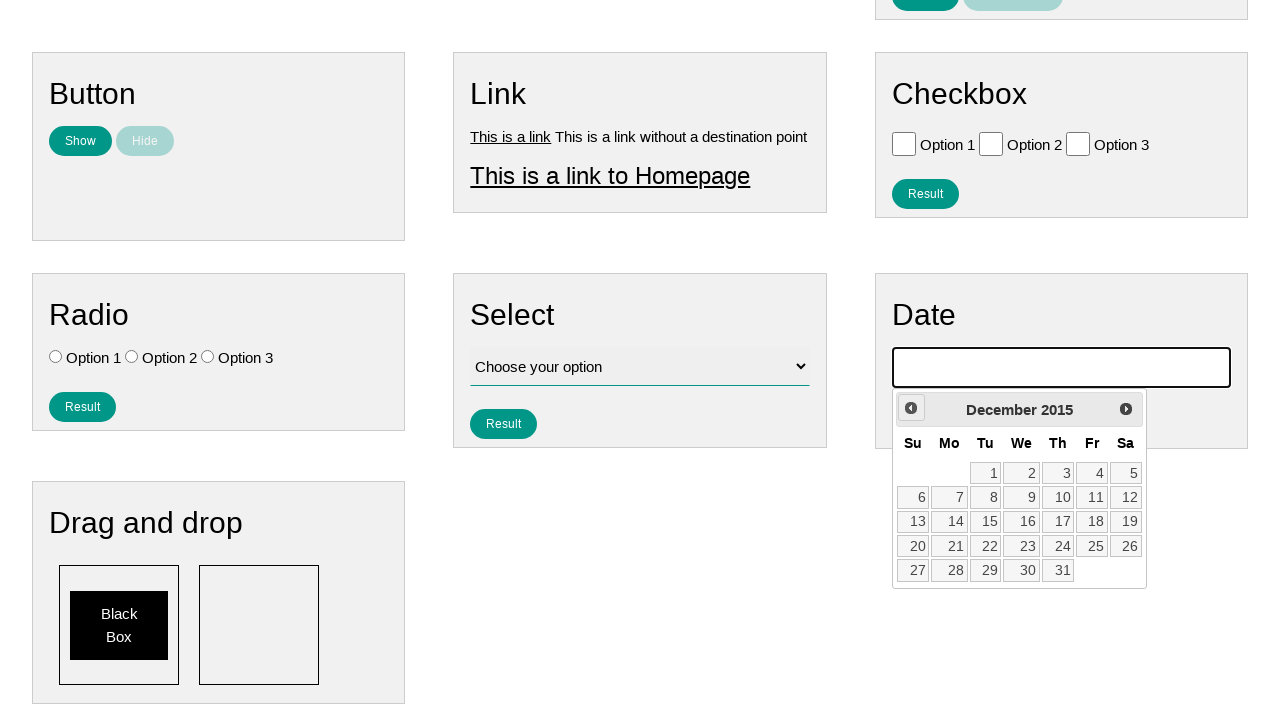

Waited for calendar to update (iteration 122/141)
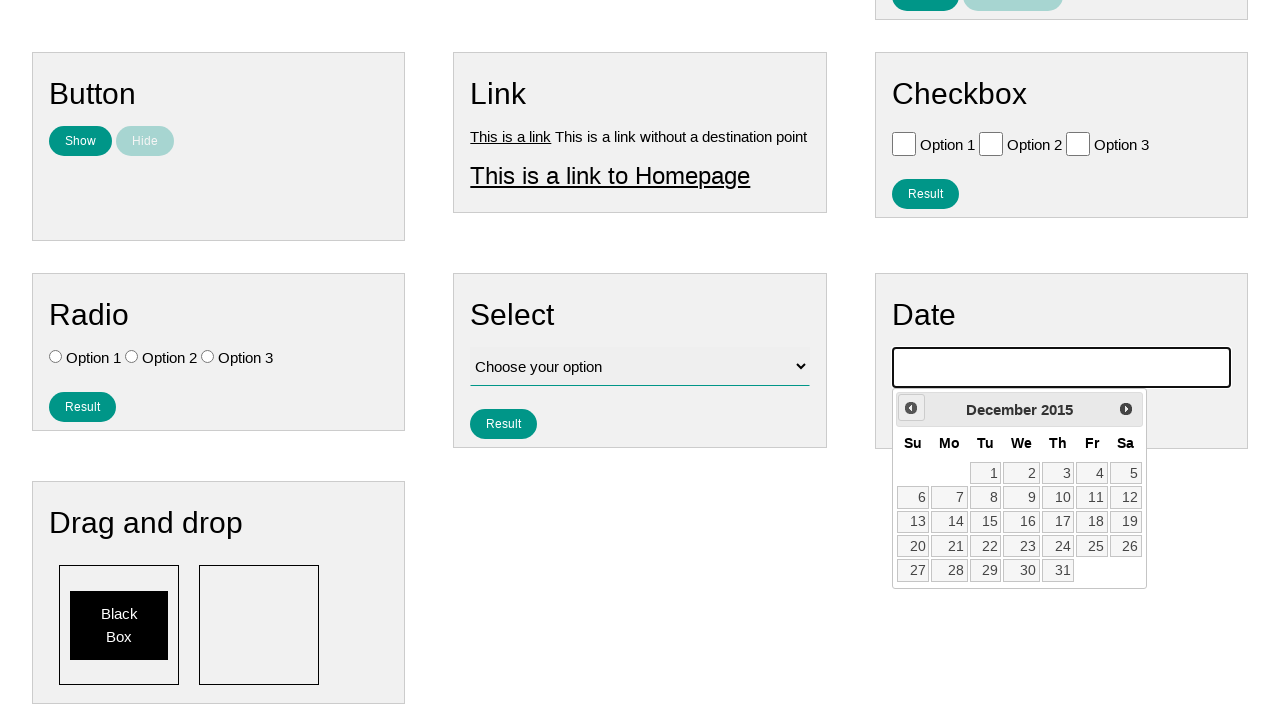

Clicked previous month button (iteration 123/141) at (911, 408) on xpath=//*[contains(@class, 'ui-datepicker-prev')]
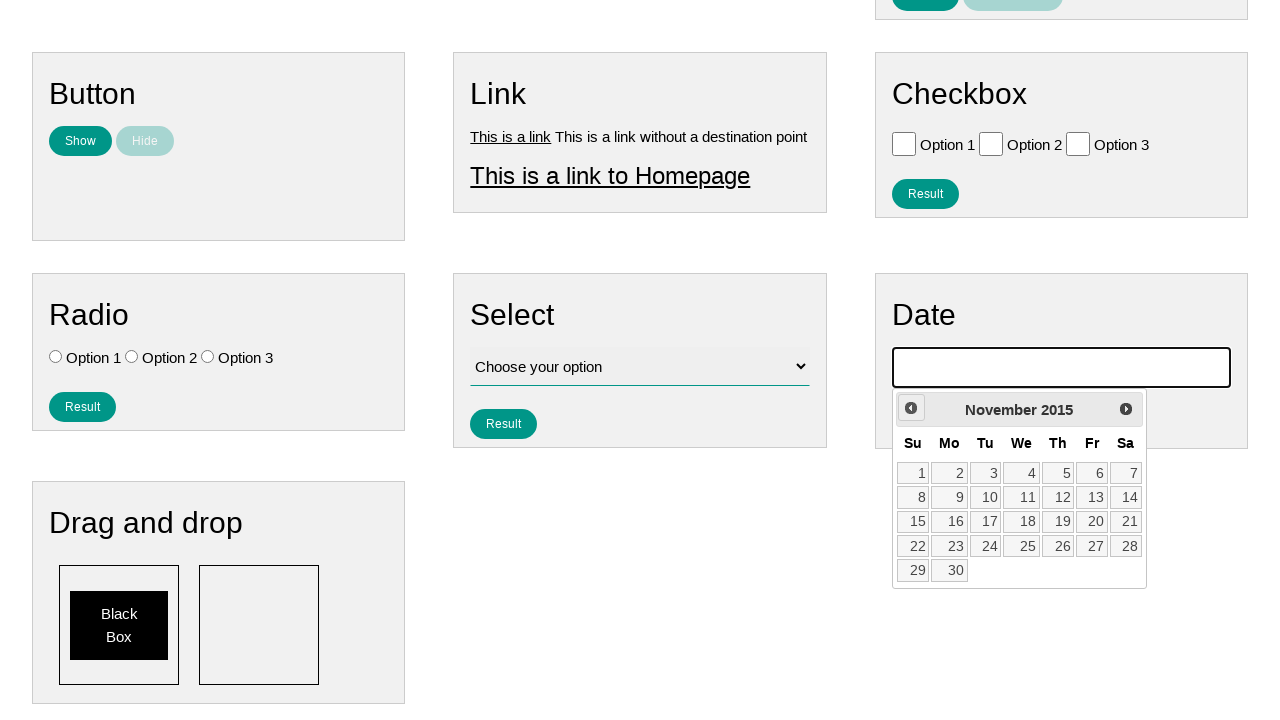

Waited for calendar to update (iteration 123/141)
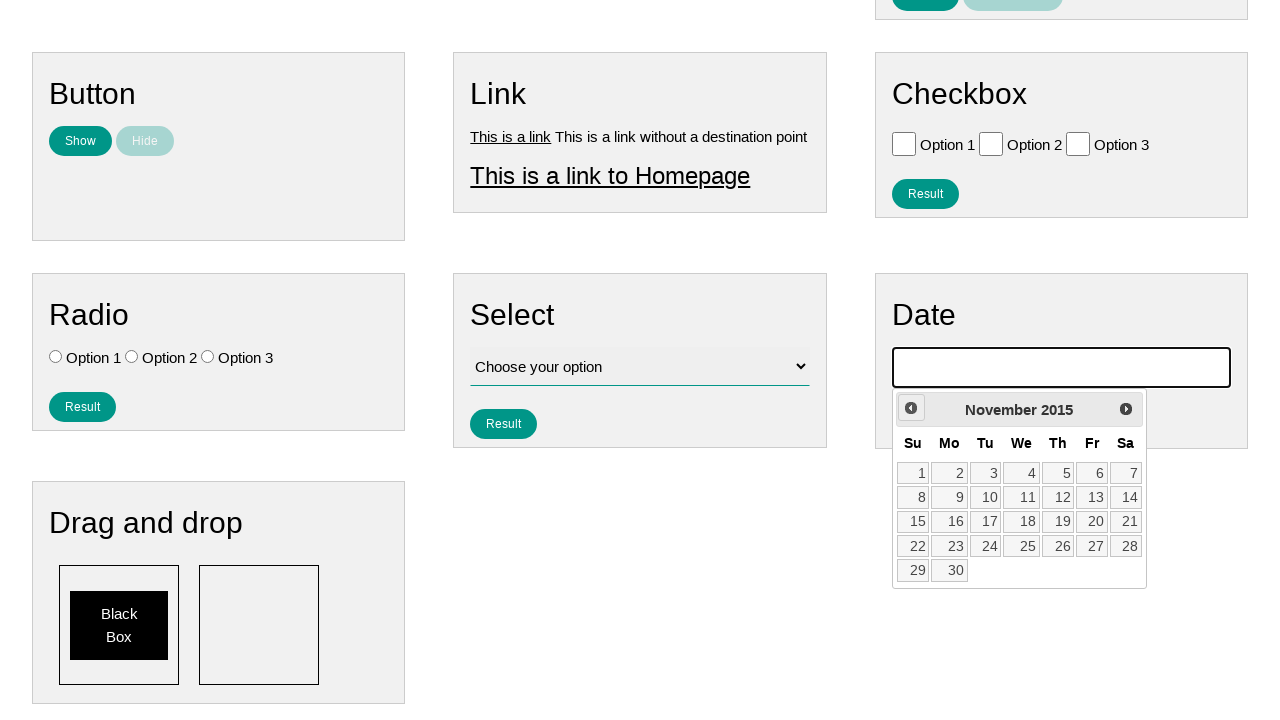

Clicked previous month button (iteration 124/141) at (911, 408) on xpath=//*[contains(@class, 'ui-datepicker-prev')]
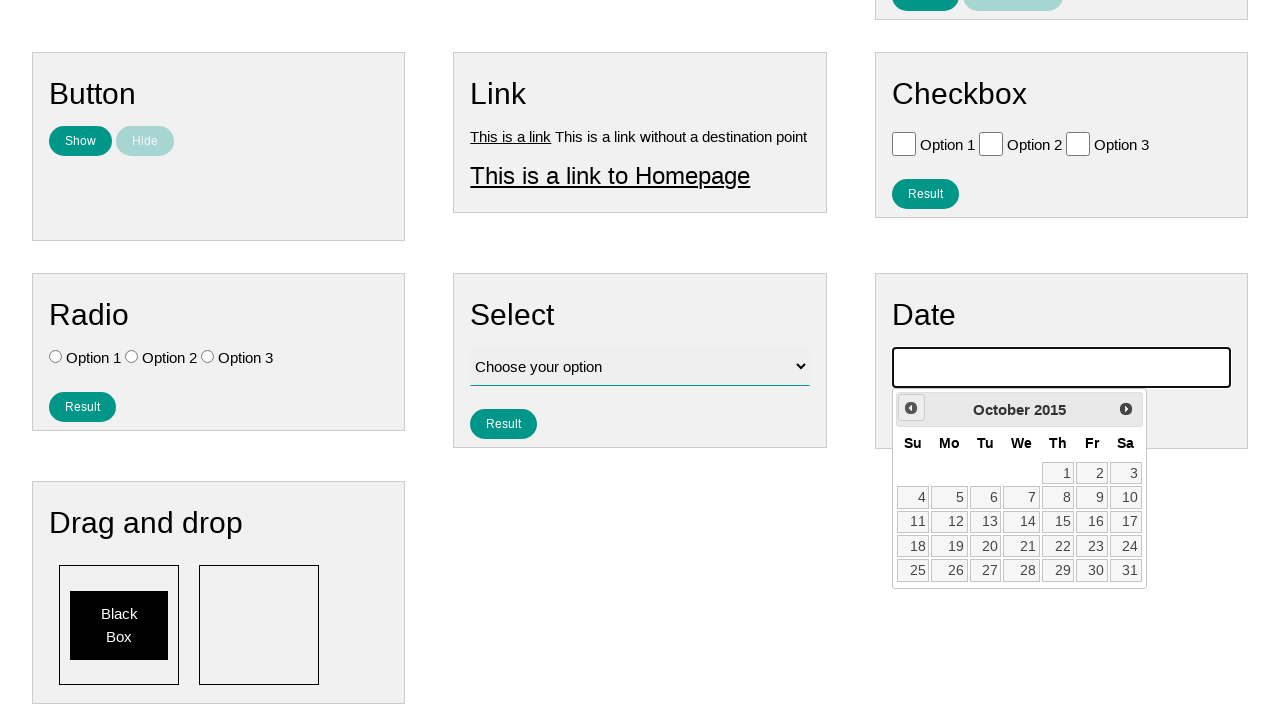

Waited for calendar to update (iteration 124/141)
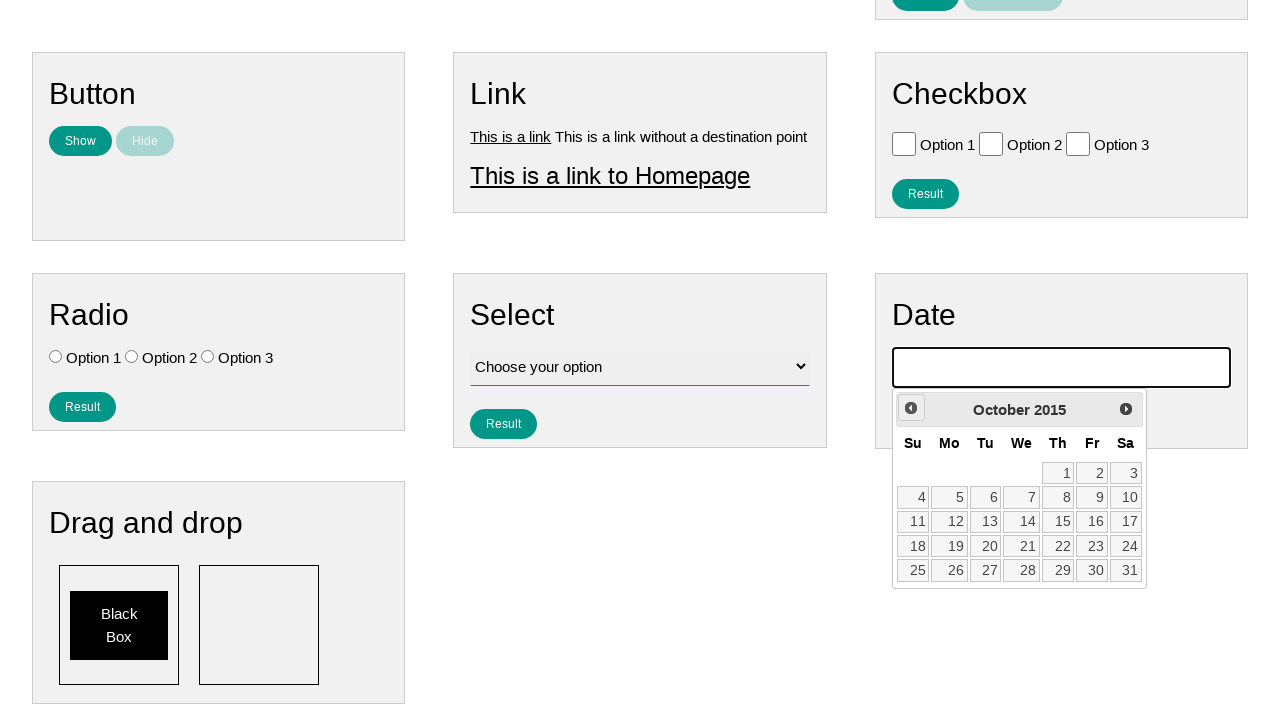

Clicked previous month button (iteration 125/141) at (911, 408) on xpath=//*[contains(@class, 'ui-datepicker-prev')]
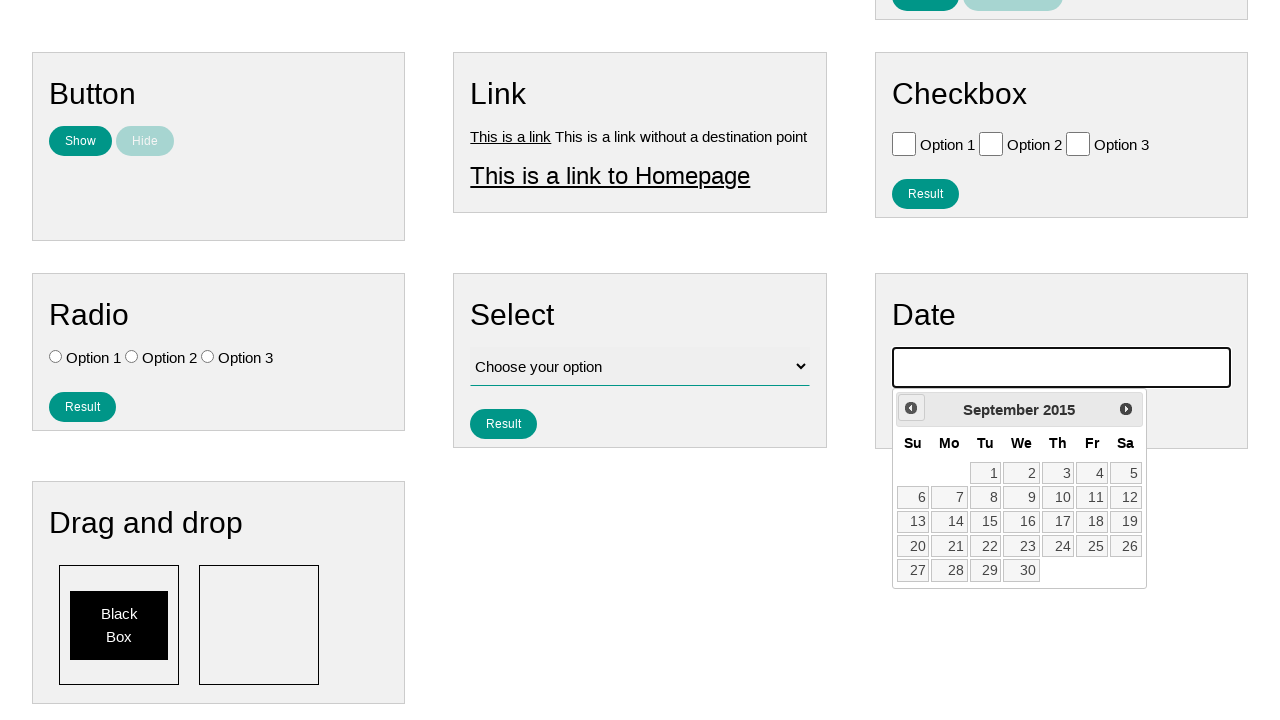

Waited for calendar to update (iteration 125/141)
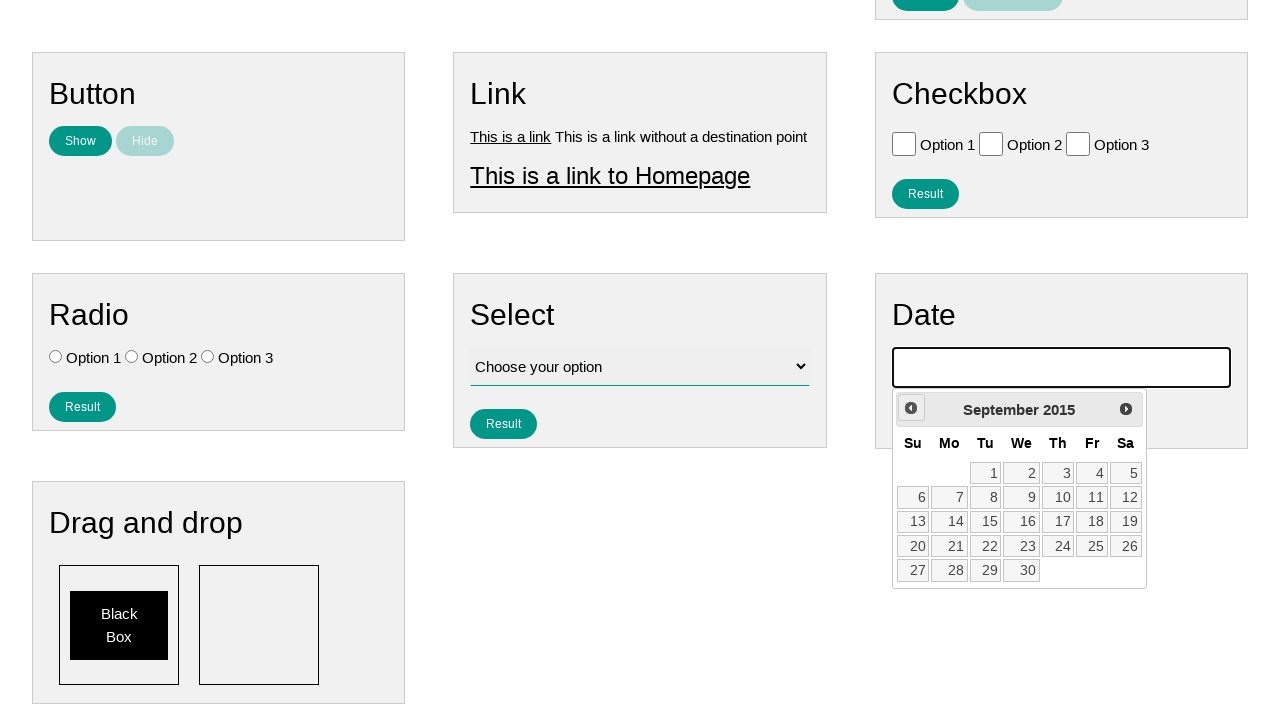

Clicked previous month button (iteration 126/141) at (911, 408) on xpath=//*[contains(@class, 'ui-datepicker-prev')]
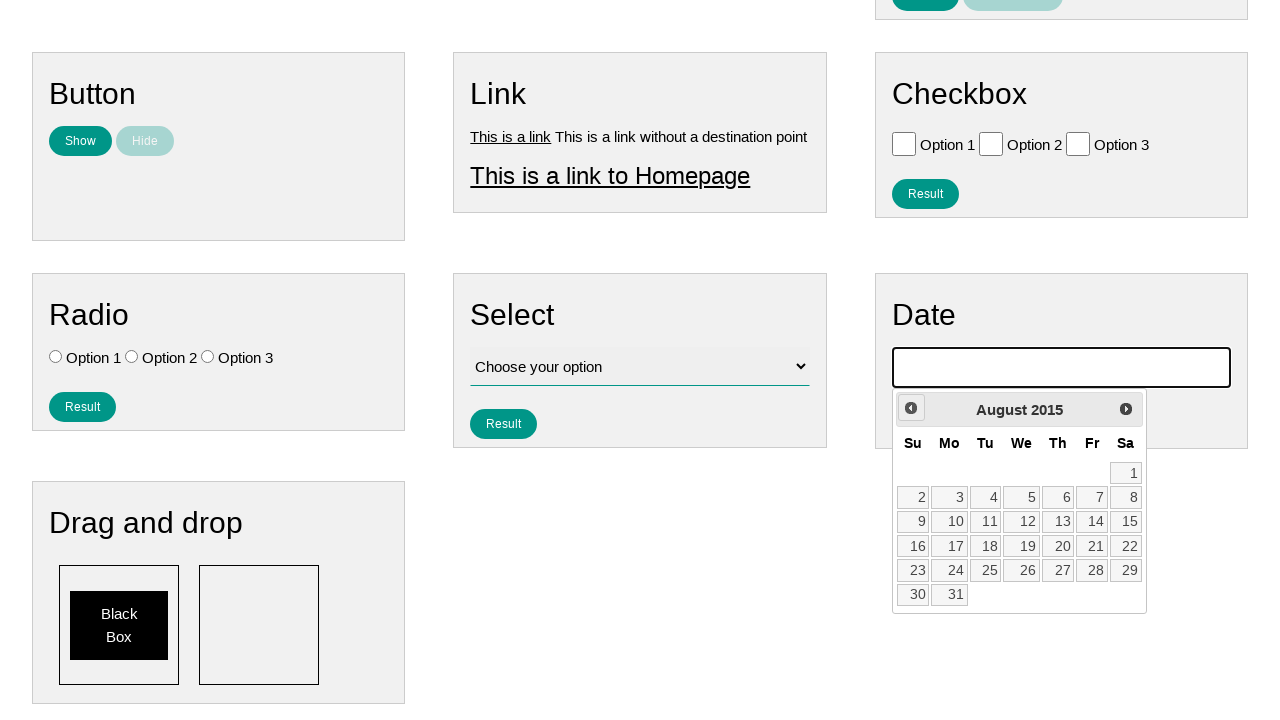

Waited for calendar to update (iteration 126/141)
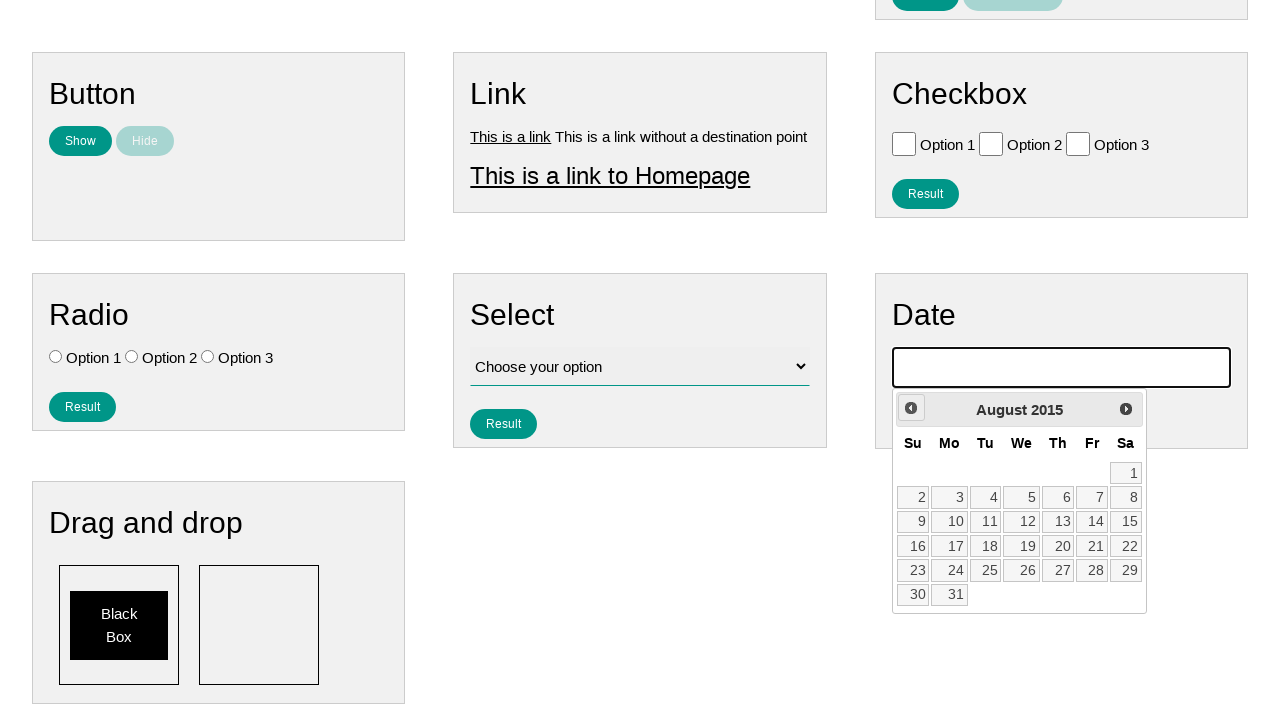

Clicked previous month button (iteration 127/141) at (911, 408) on xpath=//*[contains(@class, 'ui-datepicker-prev')]
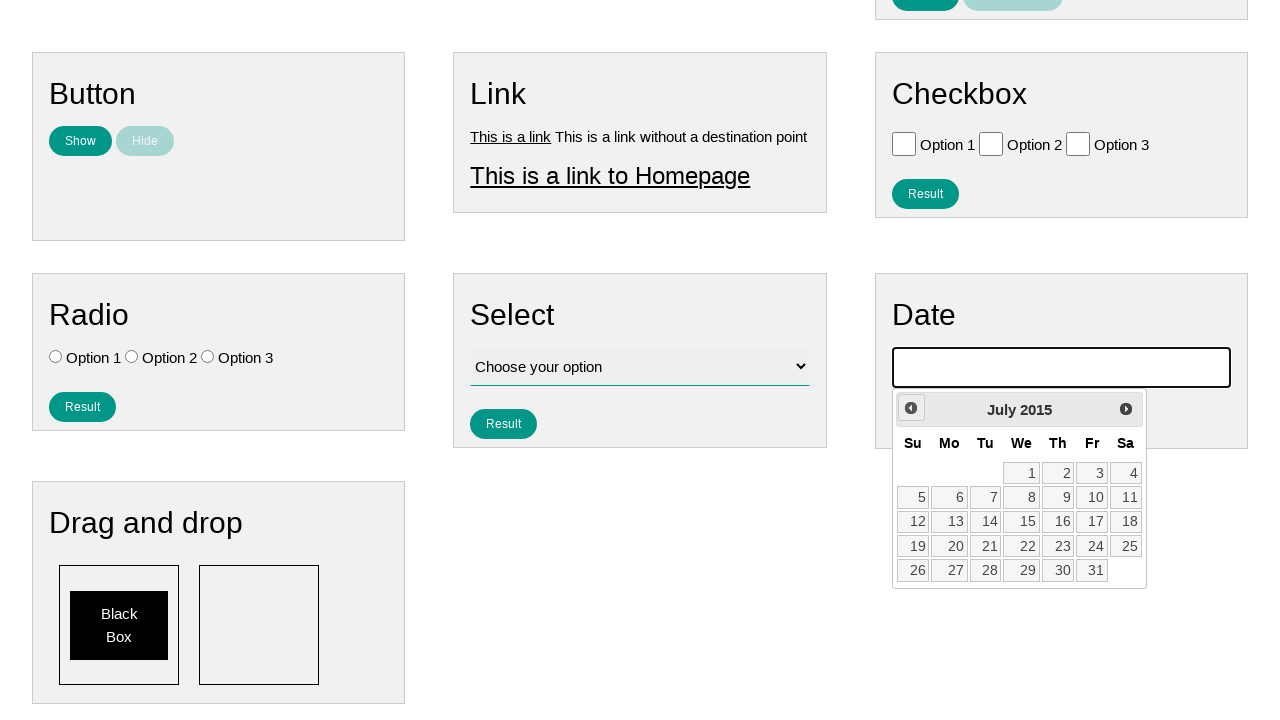

Waited for calendar to update (iteration 127/141)
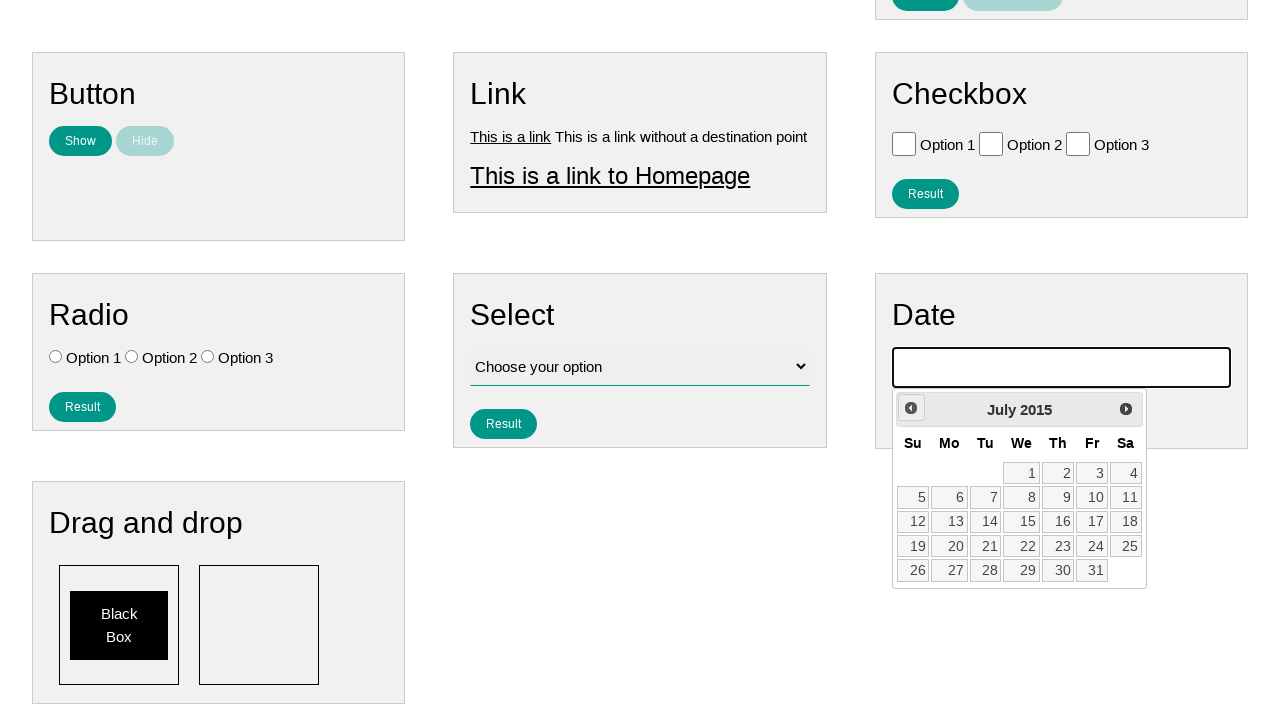

Clicked previous month button (iteration 128/141) at (911, 408) on xpath=//*[contains(@class, 'ui-datepicker-prev')]
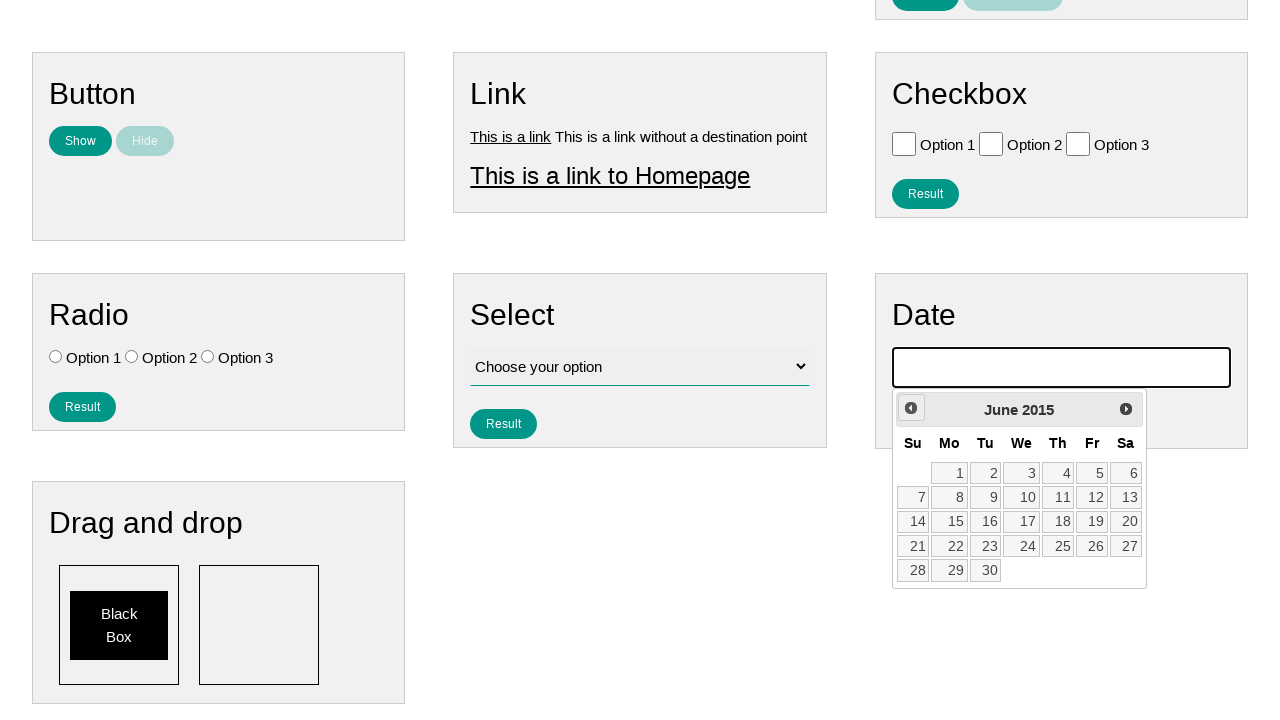

Waited for calendar to update (iteration 128/141)
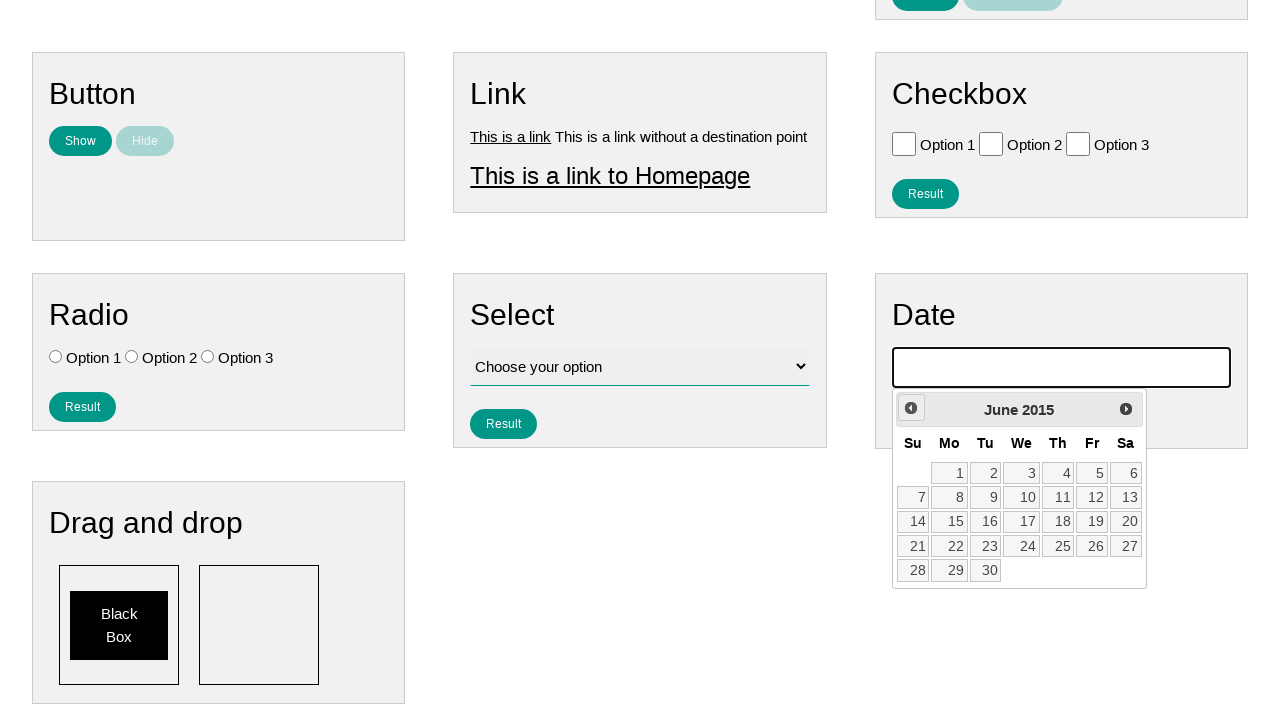

Clicked previous month button (iteration 129/141) at (911, 408) on xpath=//*[contains(@class, 'ui-datepicker-prev')]
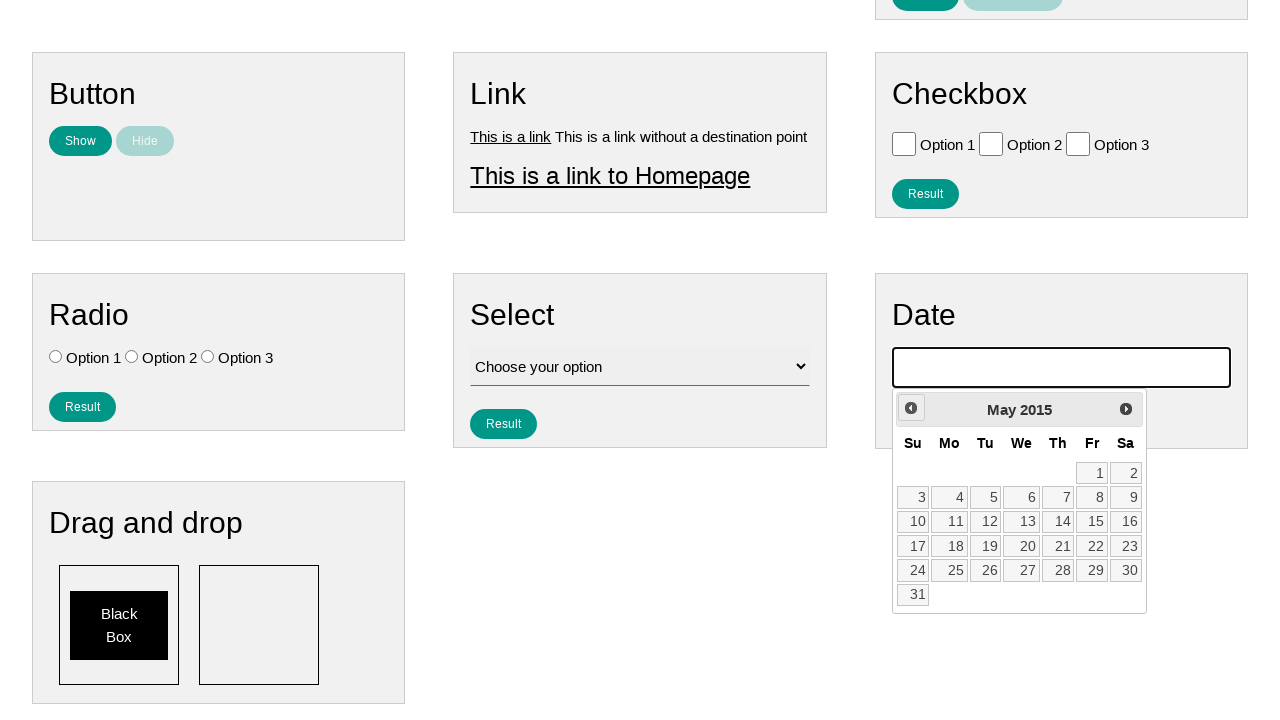

Waited for calendar to update (iteration 129/141)
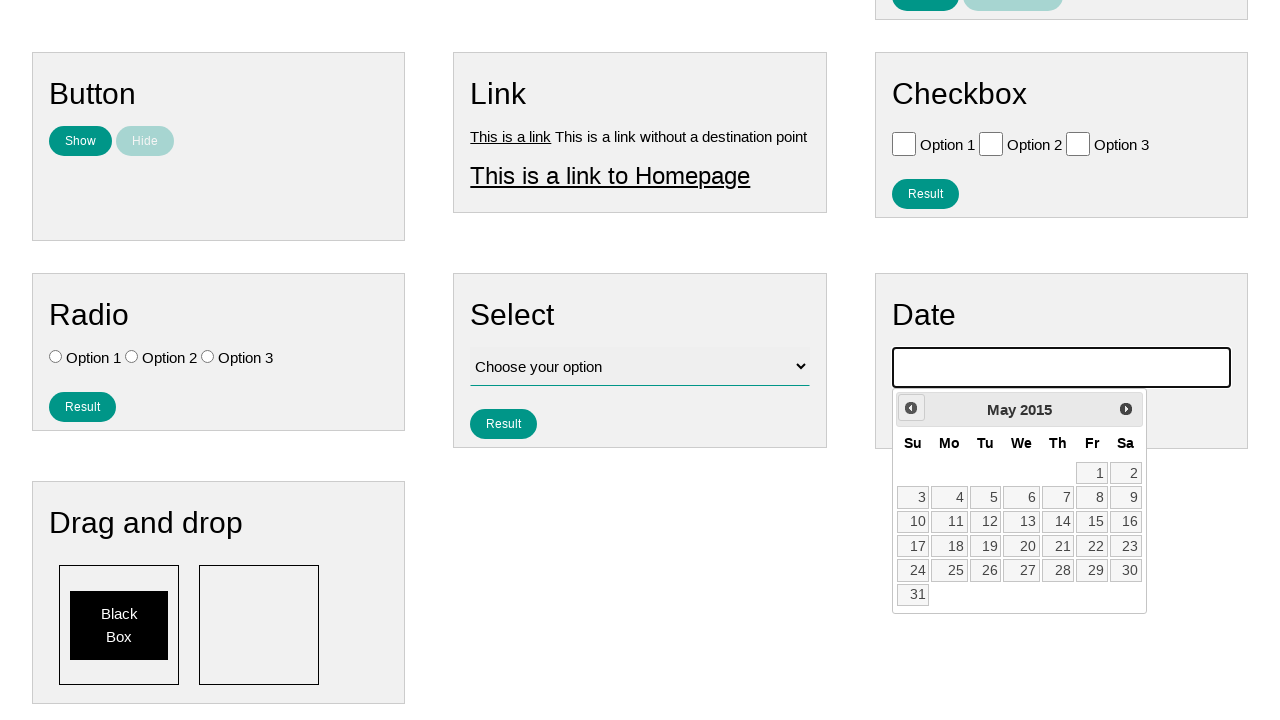

Clicked previous month button (iteration 130/141) at (911, 408) on xpath=//*[contains(@class, 'ui-datepicker-prev')]
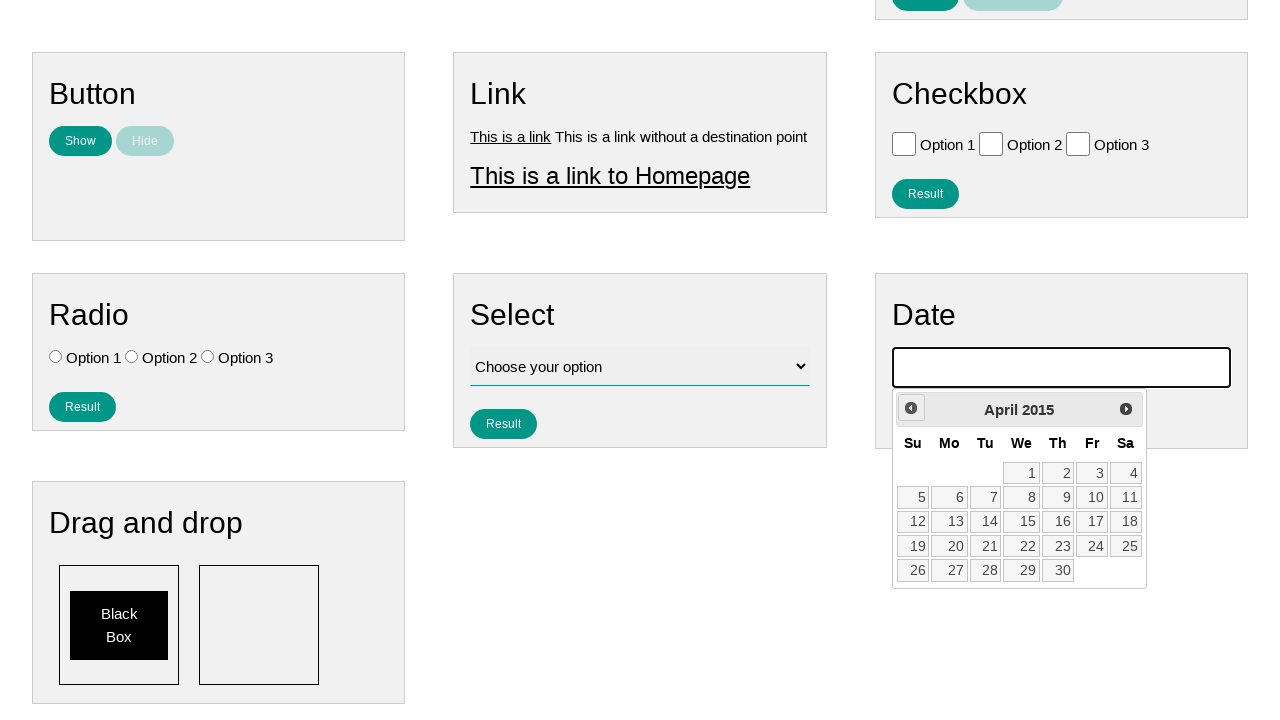

Waited for calendar to update (iteration 130/141)
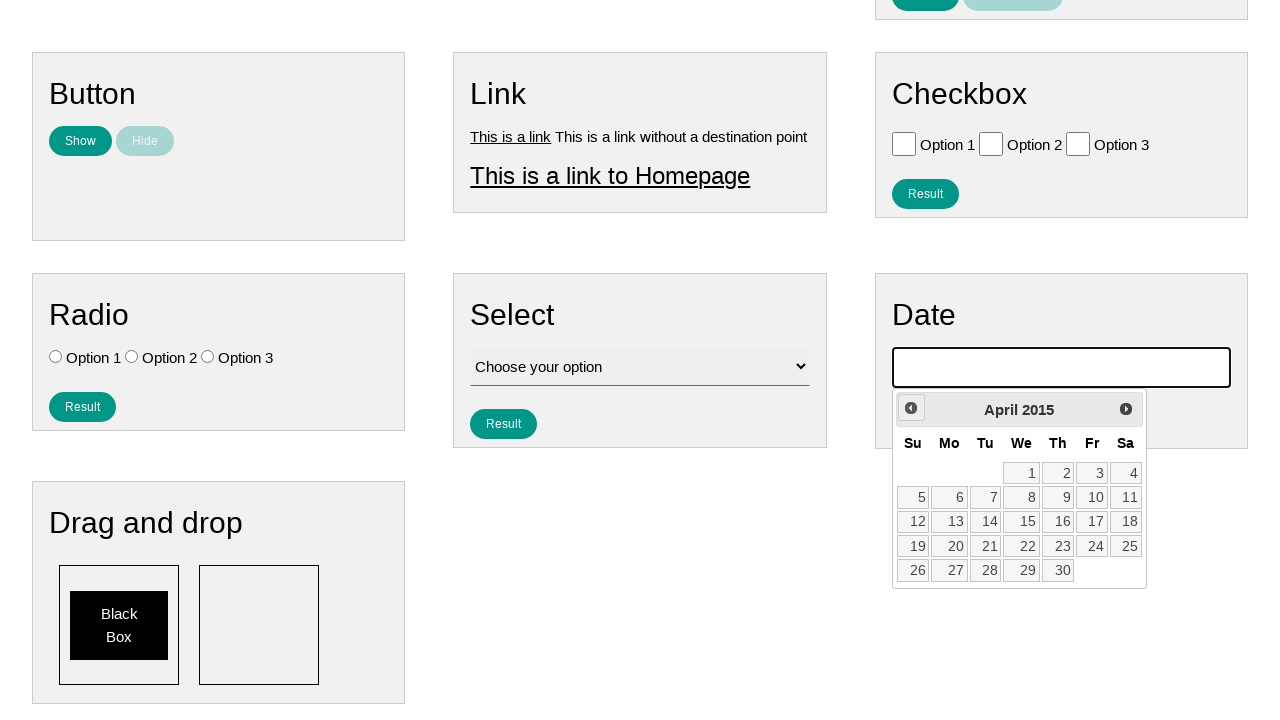

Clicked previous month button (iteration 131/141) at (911, 408) on xpath=//*[contains(@class, 'ui-datepicker-prev')]
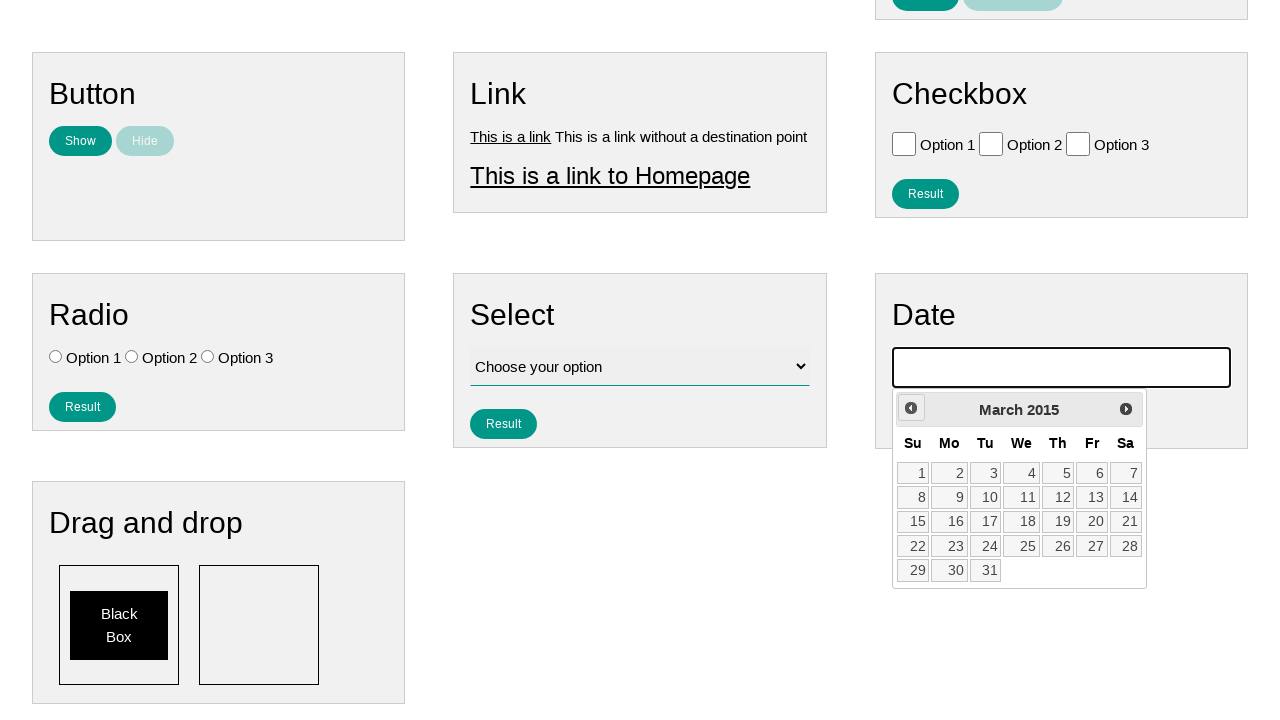

Waited for calendar to update (iteration 131/141)
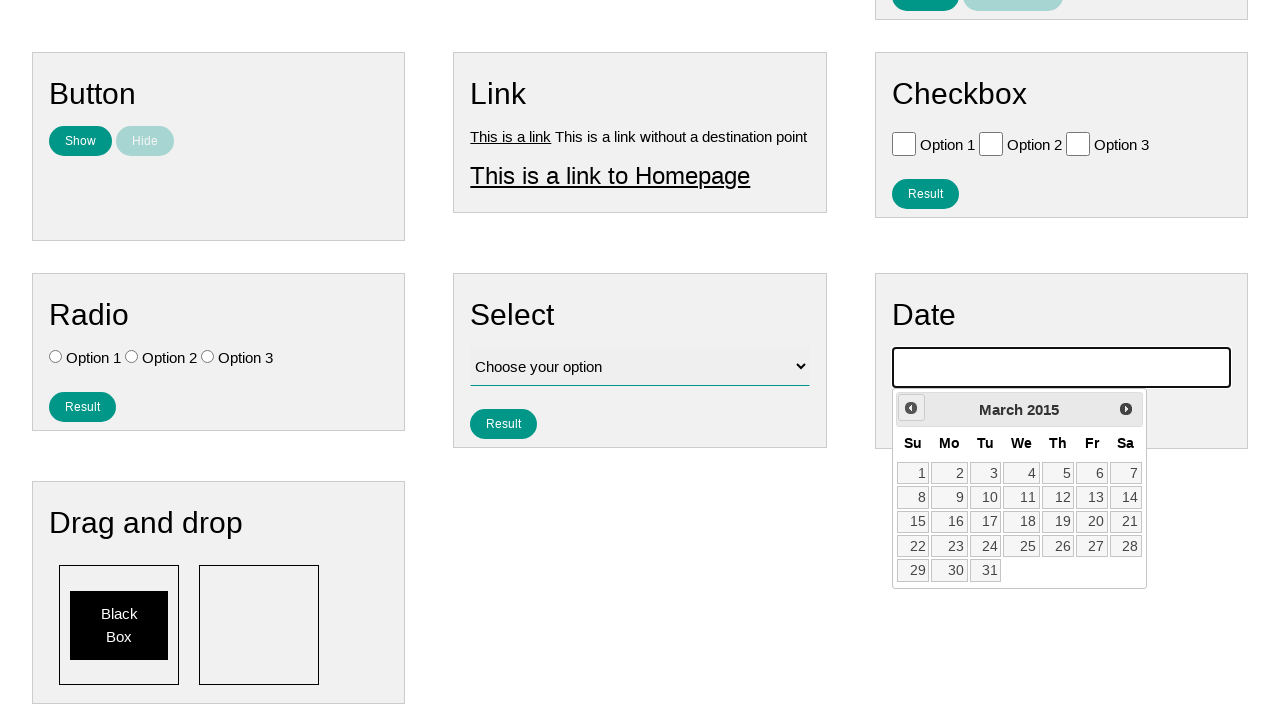

Clicked previous month button (iteration 132/141) at (911, 408) on xpath=//*[contains(@class, 'ui-datepicker-prev')]
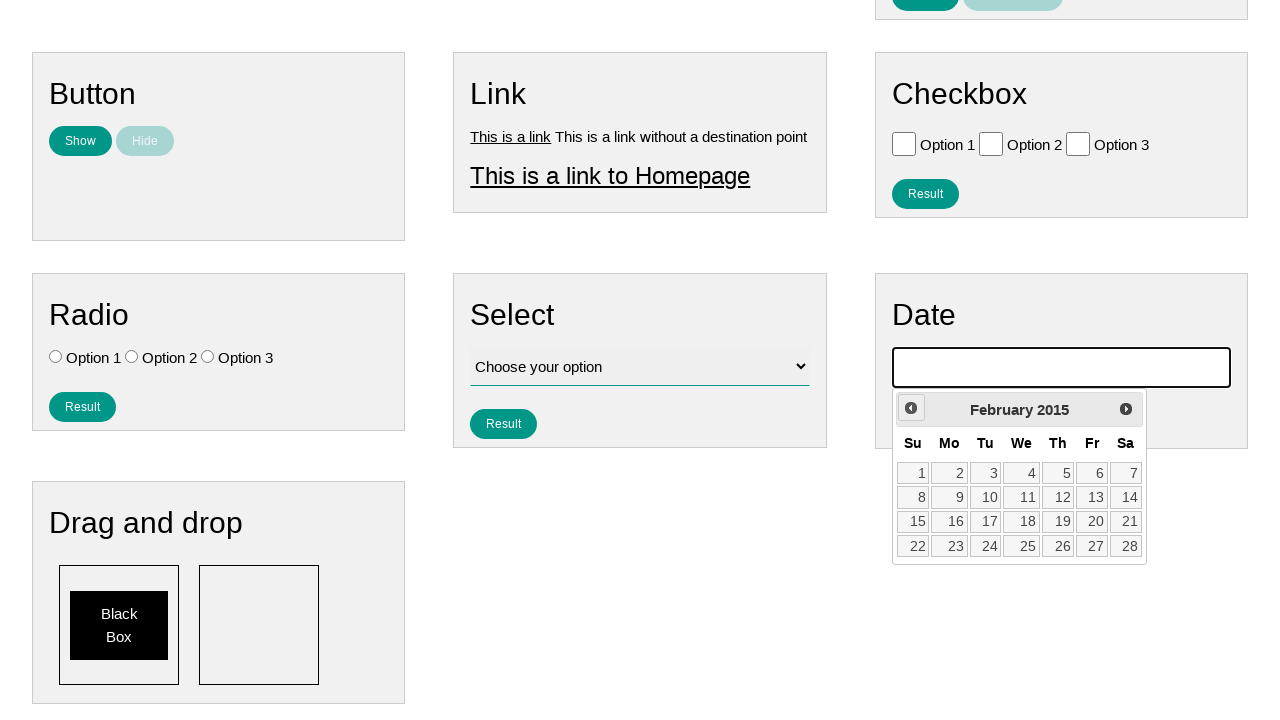

Waited for calendar to update (iteration 132/141)
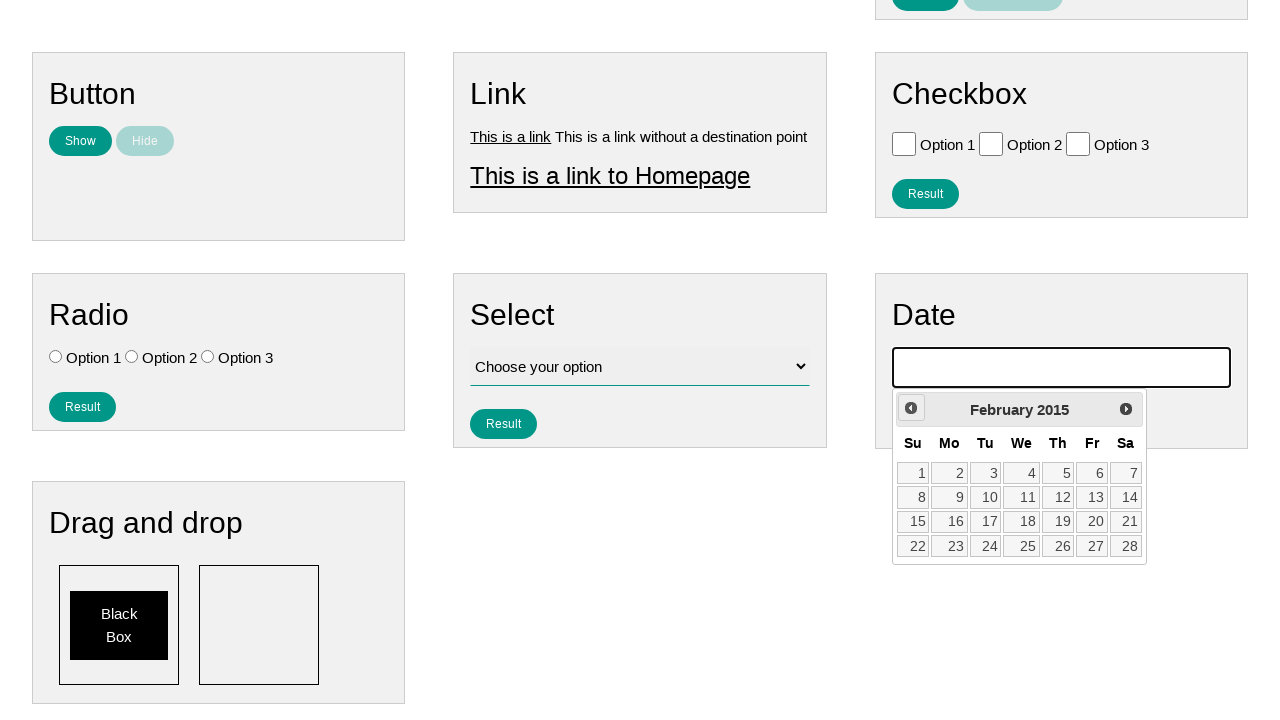

Clicked previous month button (iteration 133/141) at (911, 408) on xpath=//*[contains(@class, 'ui-datepicker-prev')]
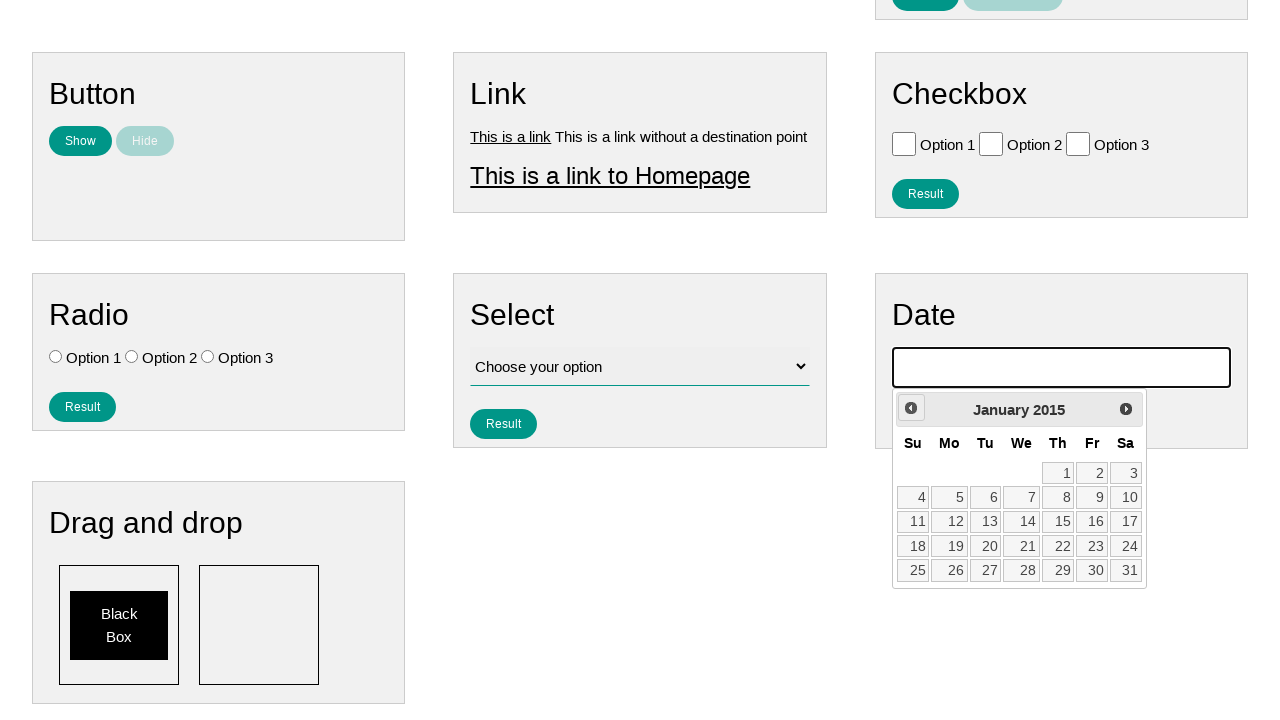

Waited for calendar to update (iteration 133/141)
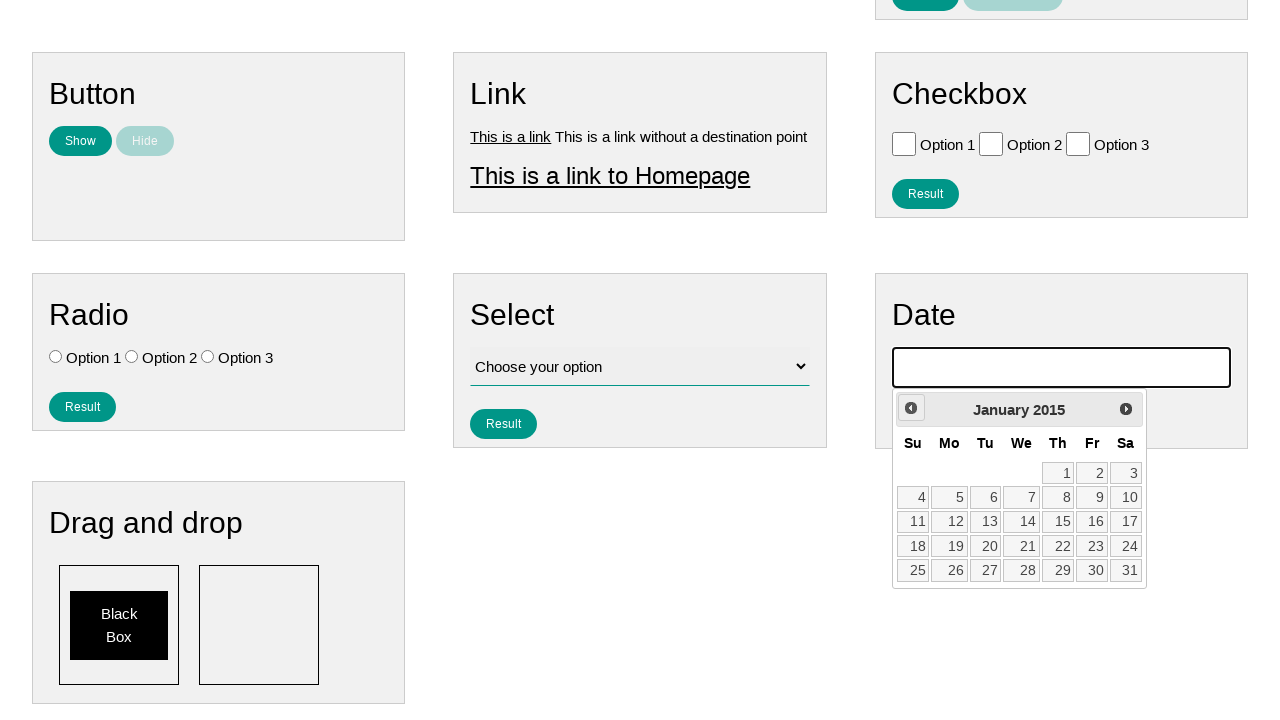

Clicked previous month button (iteration 134/141) at (911, 408) on xpath=//*[contains(@class, 'ui-datepicker-prev')]
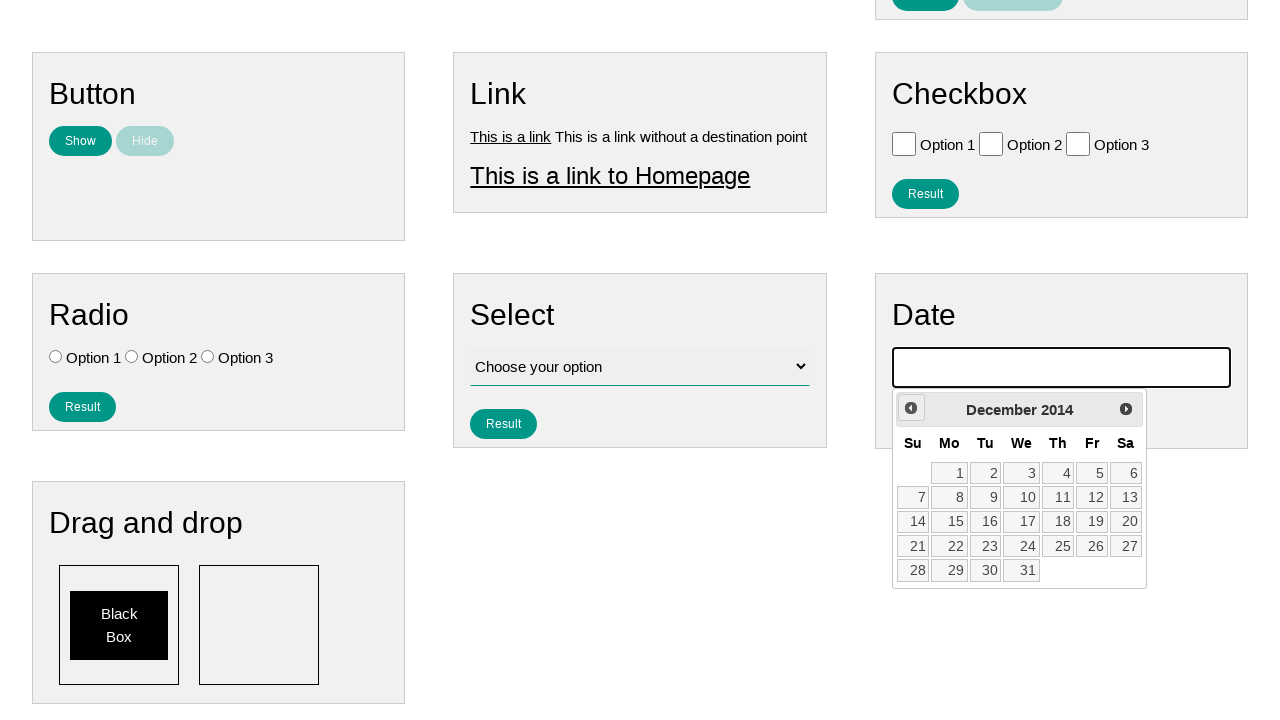

Waited for calendar to update (iteration 134/141)
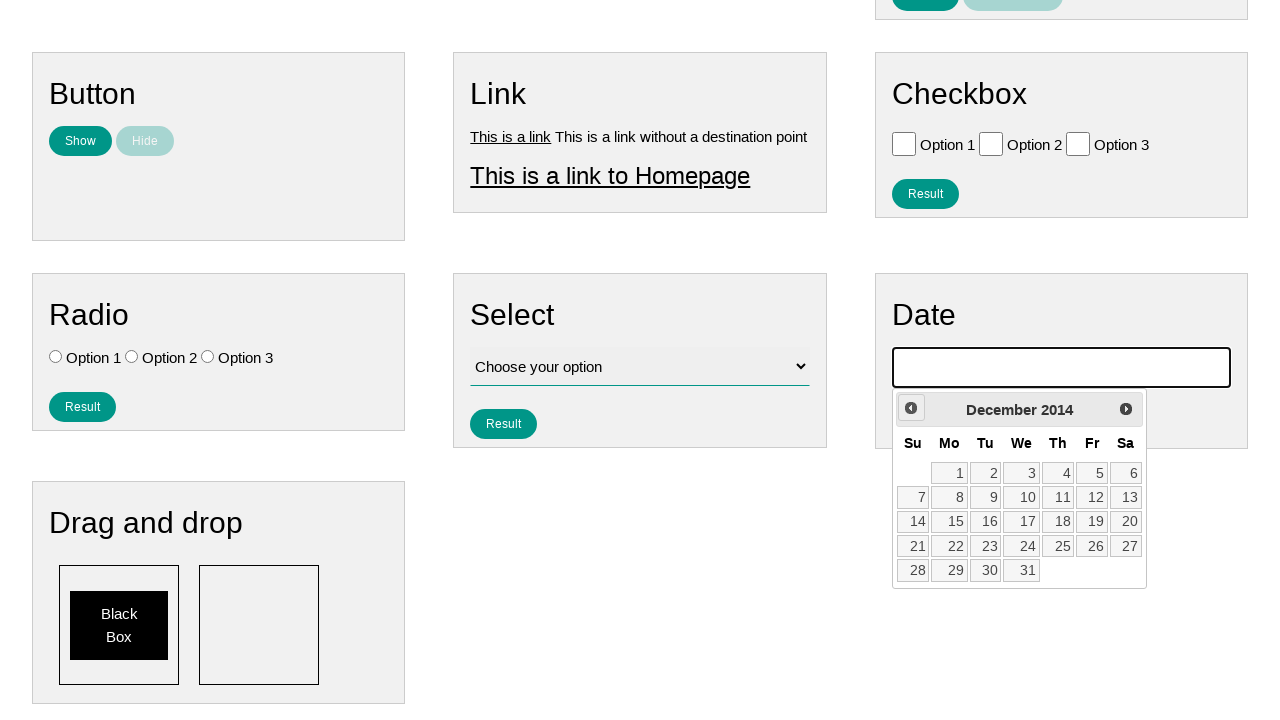

Clicked previous month button (iteration 135/141) at (911, 408) on xpath=//*[contains(@class, 'ui-datepicker-prev')]
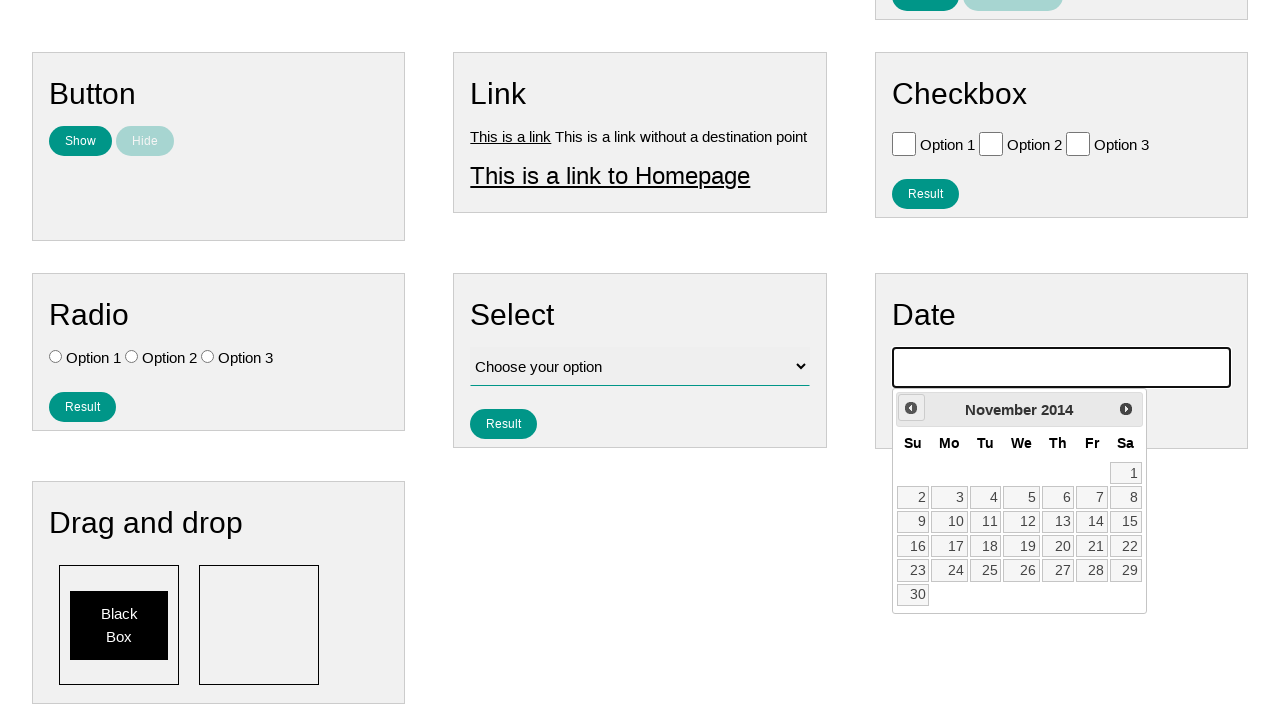

Waited for calendar to update (iteration 135/141)
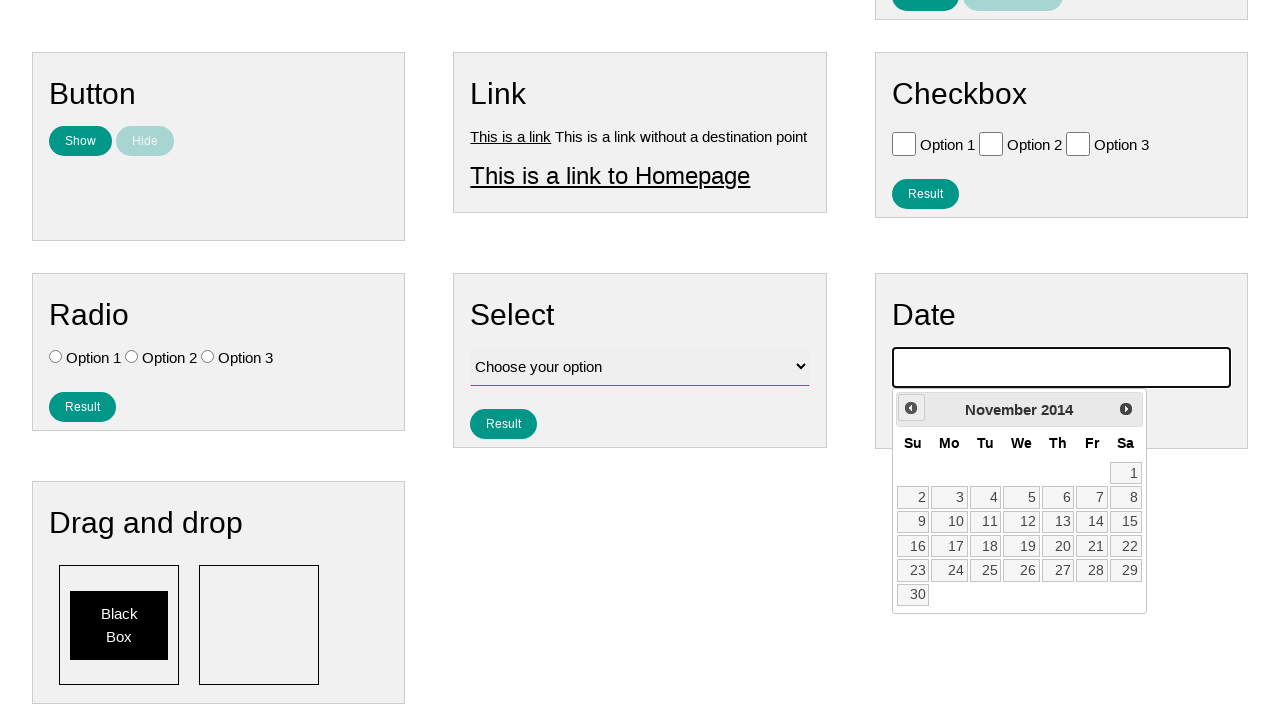

Clicked previous month button (iteration 136/141) at (911, 408) on xpath=//*[contains(@class, 'ui-datepicker-prev')]
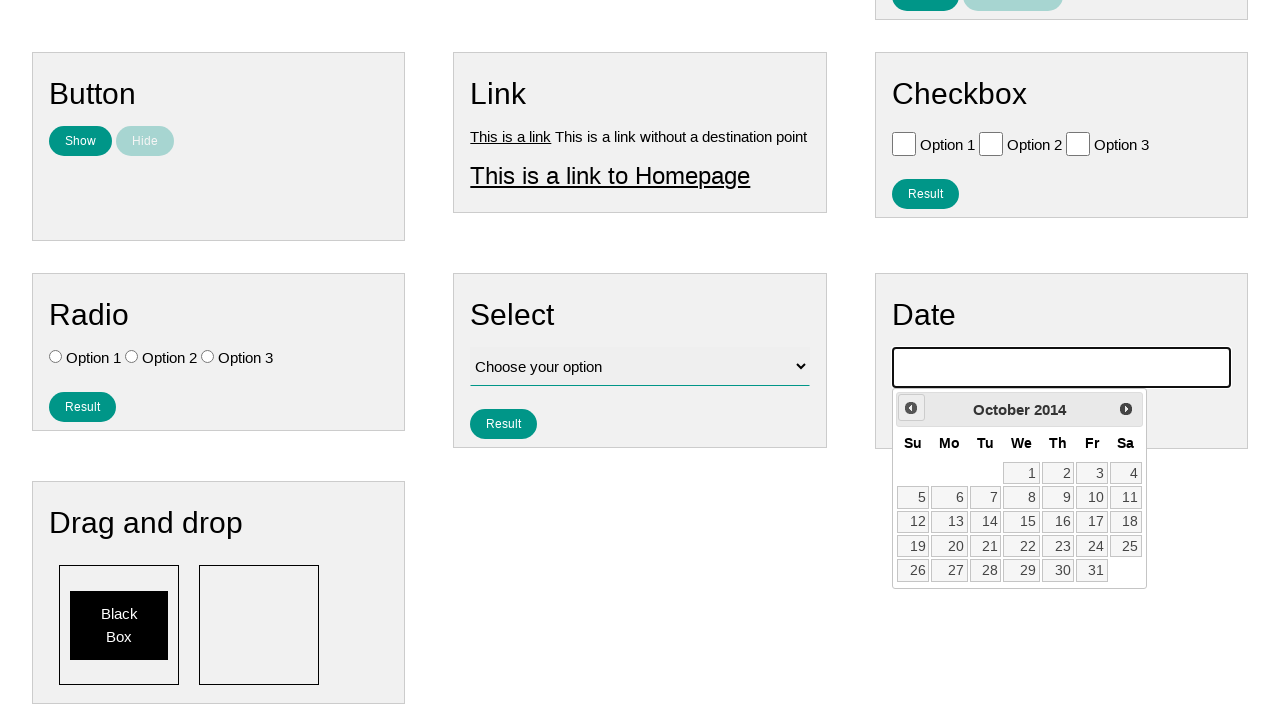

Waited for calendar to update (iteration 136/141)
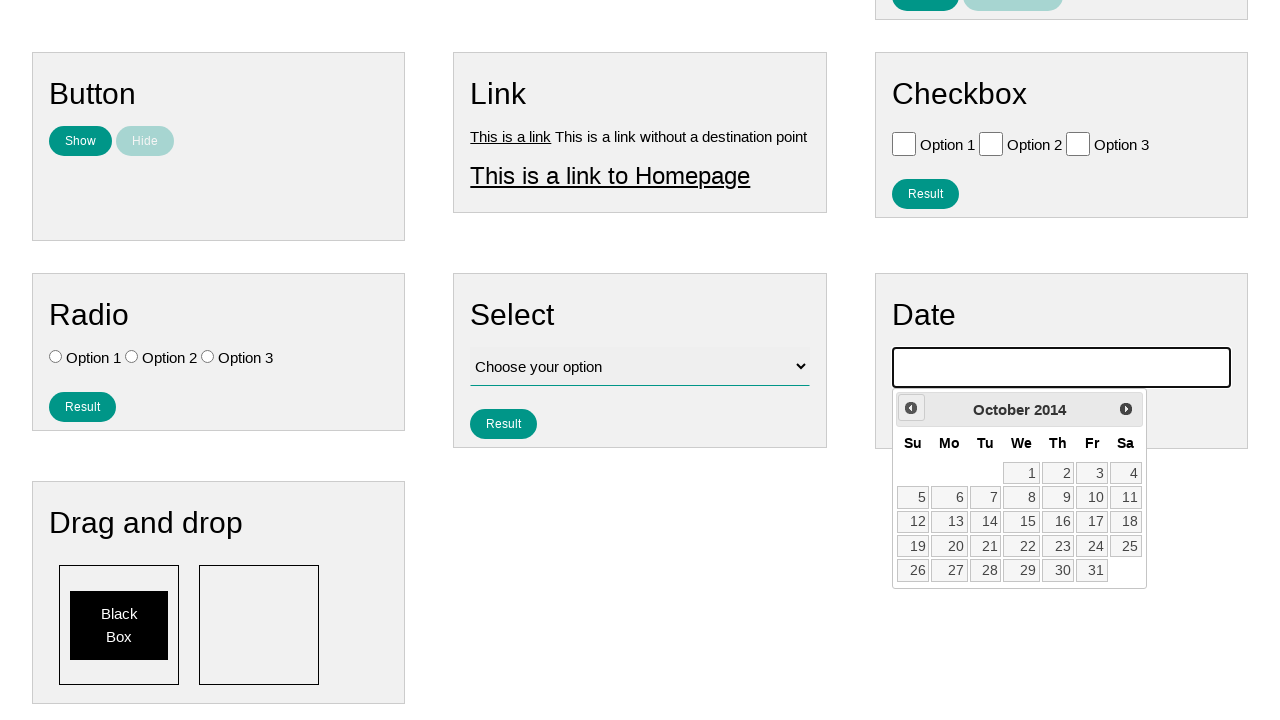

Clicked previous month button (iteration 137/141) at (911, 408) on xpath=//*[contains(@class, 'ui-datepicker-prev')]
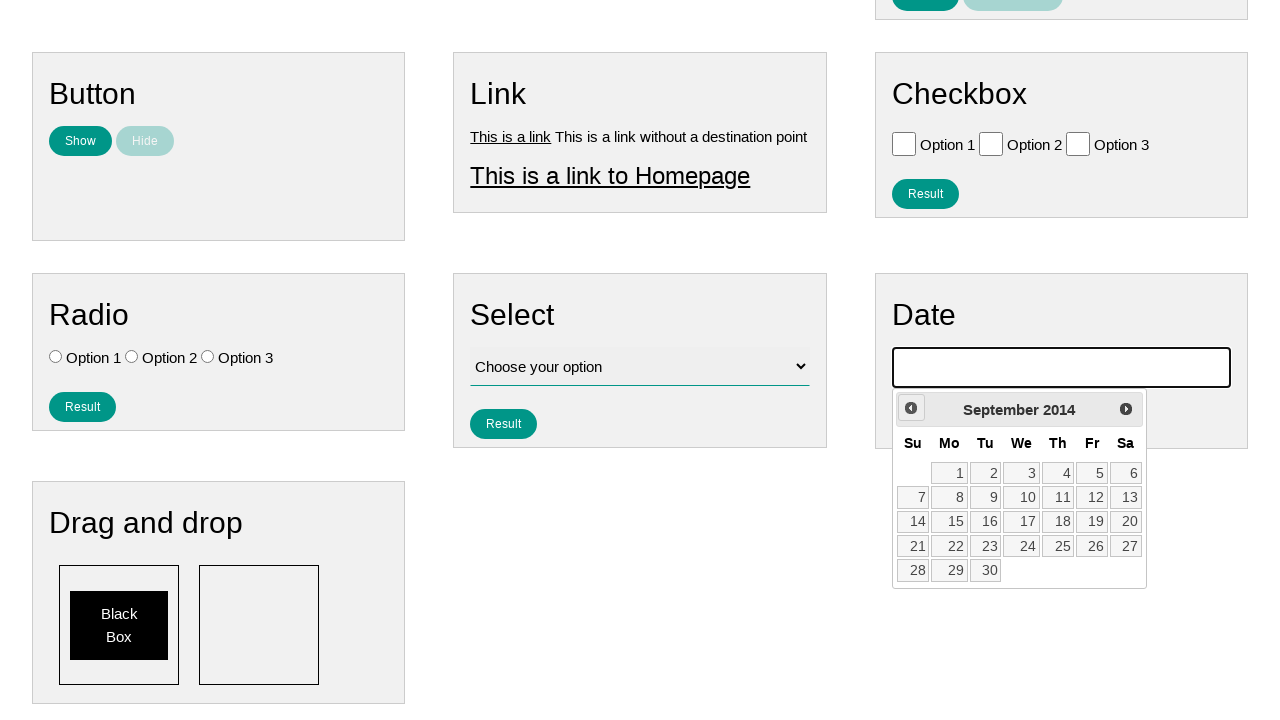

Waited for calendar to update (iteration 137/141)
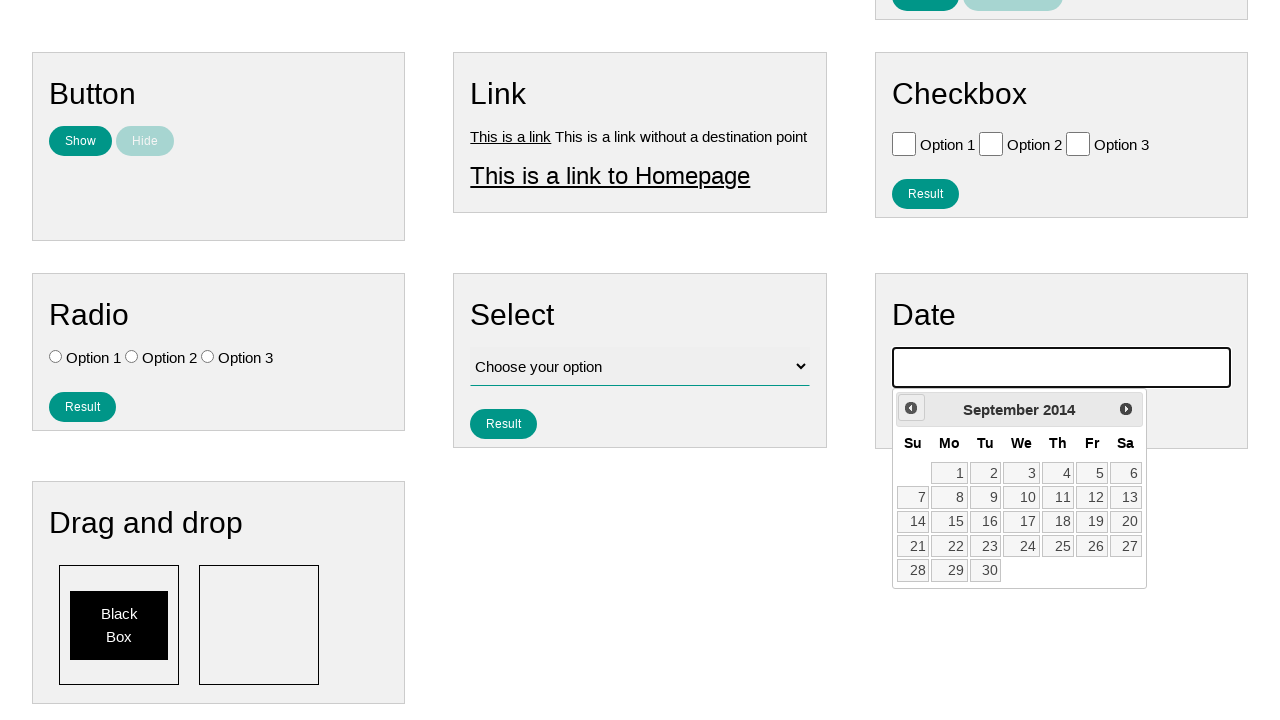

Clicked previous month button (iteration 138/141) at (911, 408) on xpath=//*[contains(@class, 'ui-datepicker-prev')]
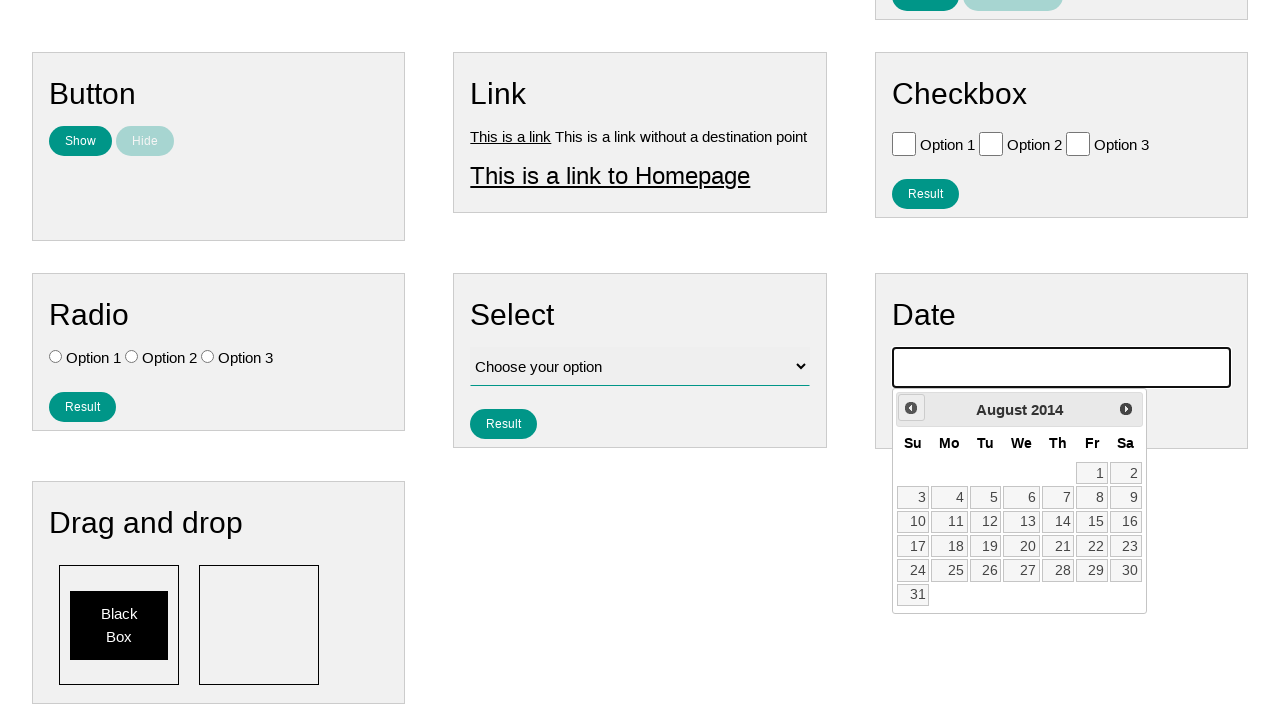

Waited for calendar to update (iteration 138/141)
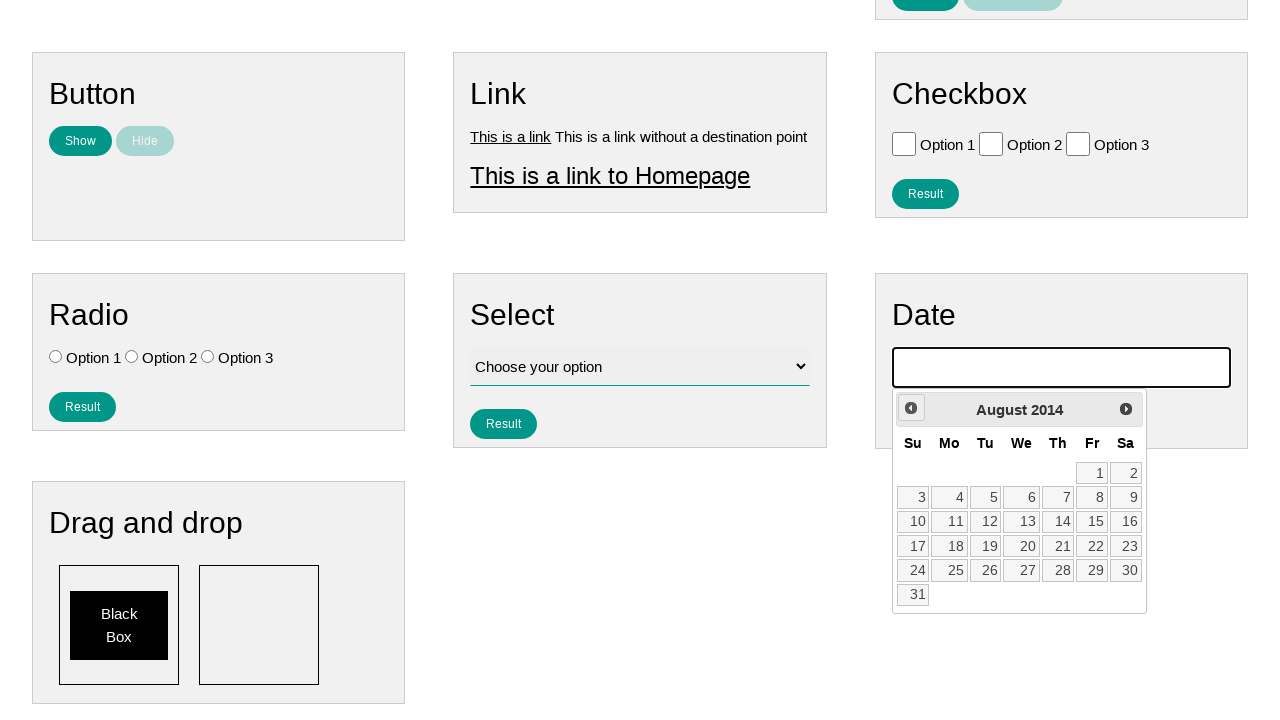

Clicked previous month button (iteration 139/141) at (911, 408) on xpath=//*[contains(@class, 'ui-datepicker-prev')]
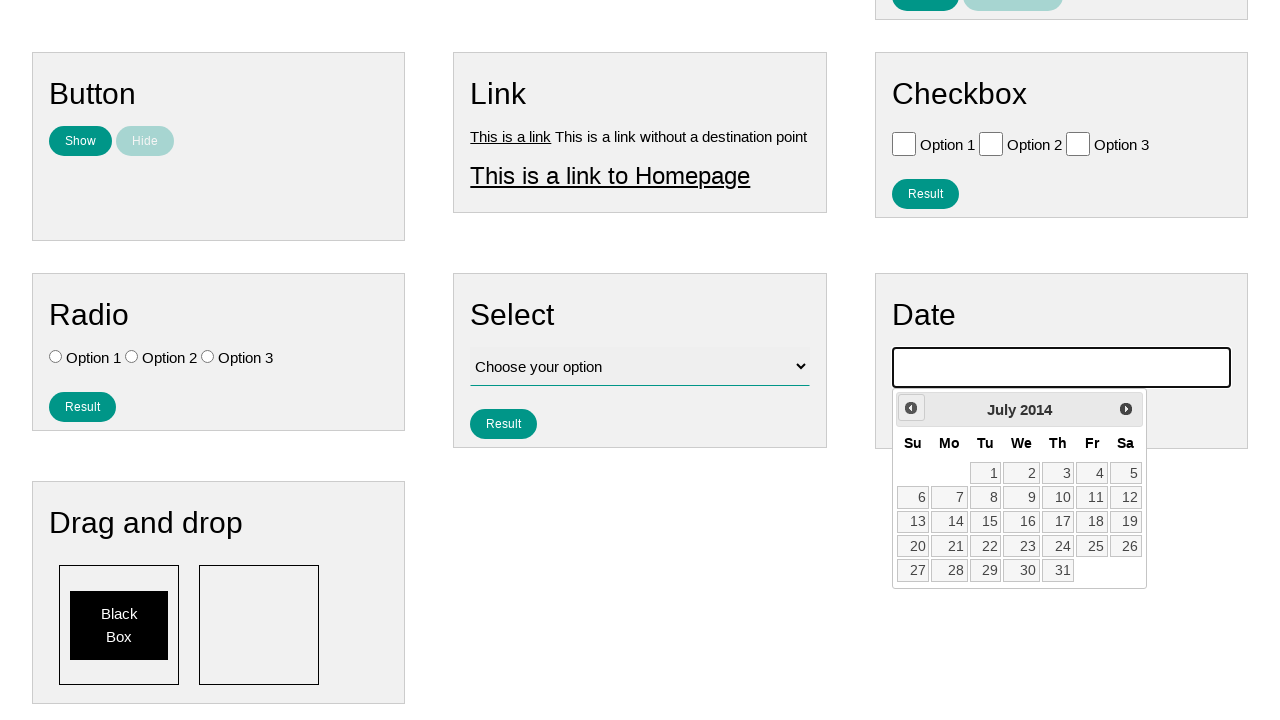

Waited for calendar to update (iteration 139/141)
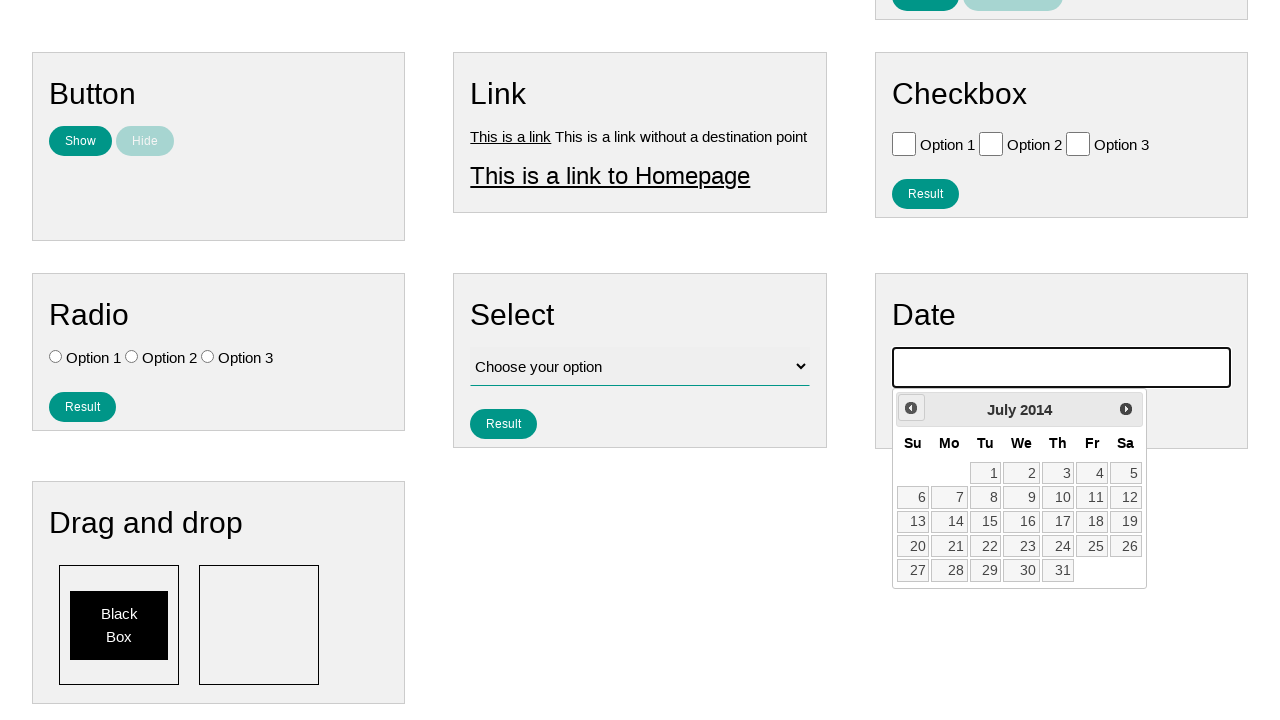

Clicked previous month button (iteration 140/141) at (911, 408) on xpath=//*[contains(@class, 'ui-datepicker-prev')]
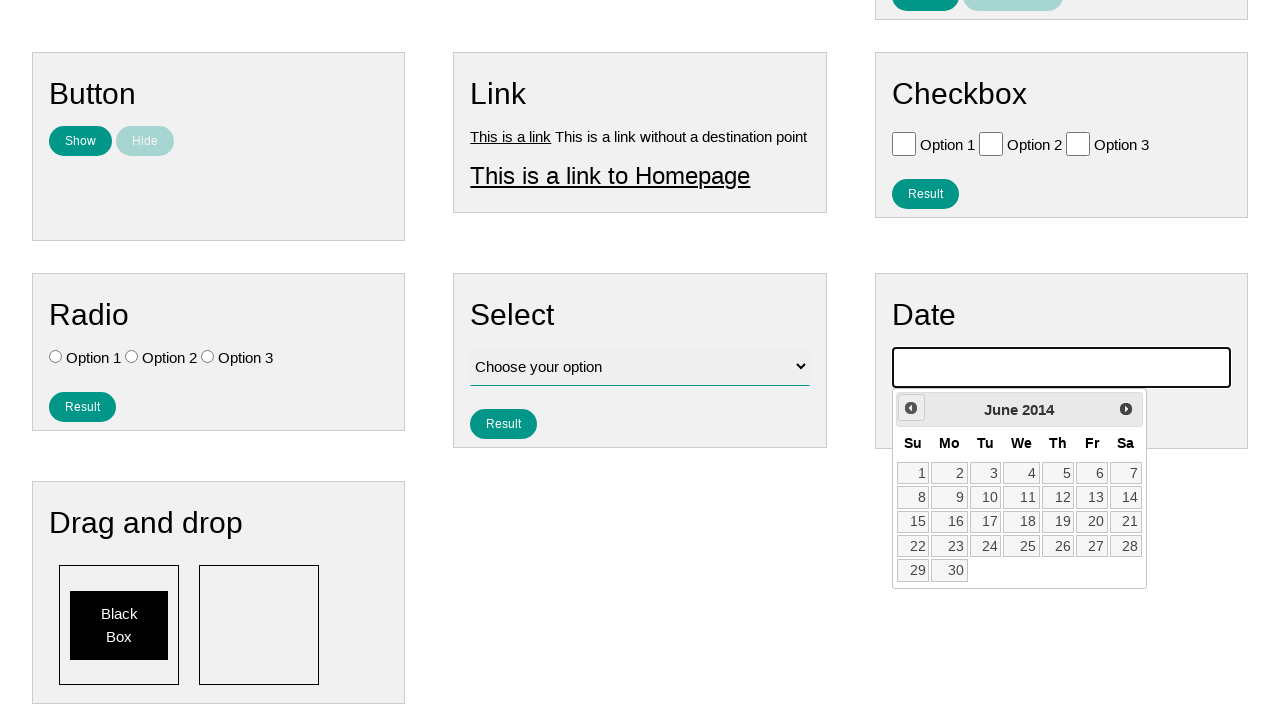

Waited for calendar to update (iteration 140/141)
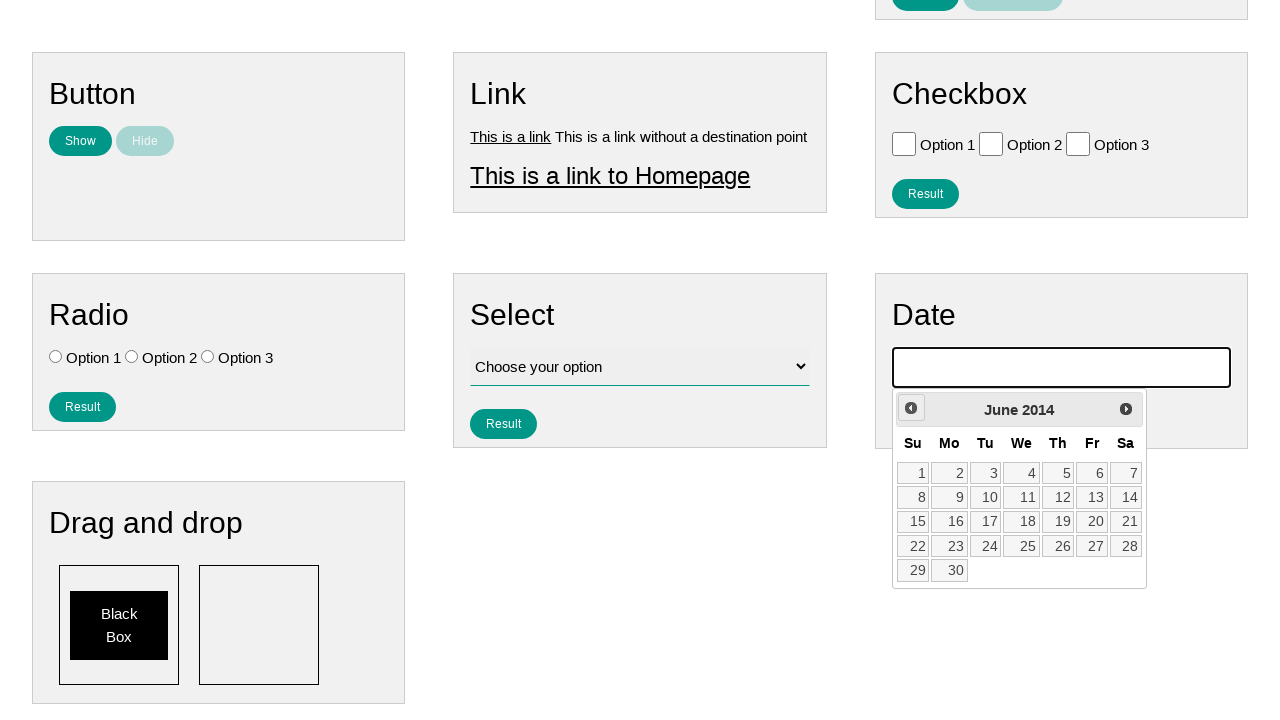

Clicked previous month button (iteration 141/141) at (911, 408) on xpath=//*[contains(@class, 'ui-datepicker-prev')]
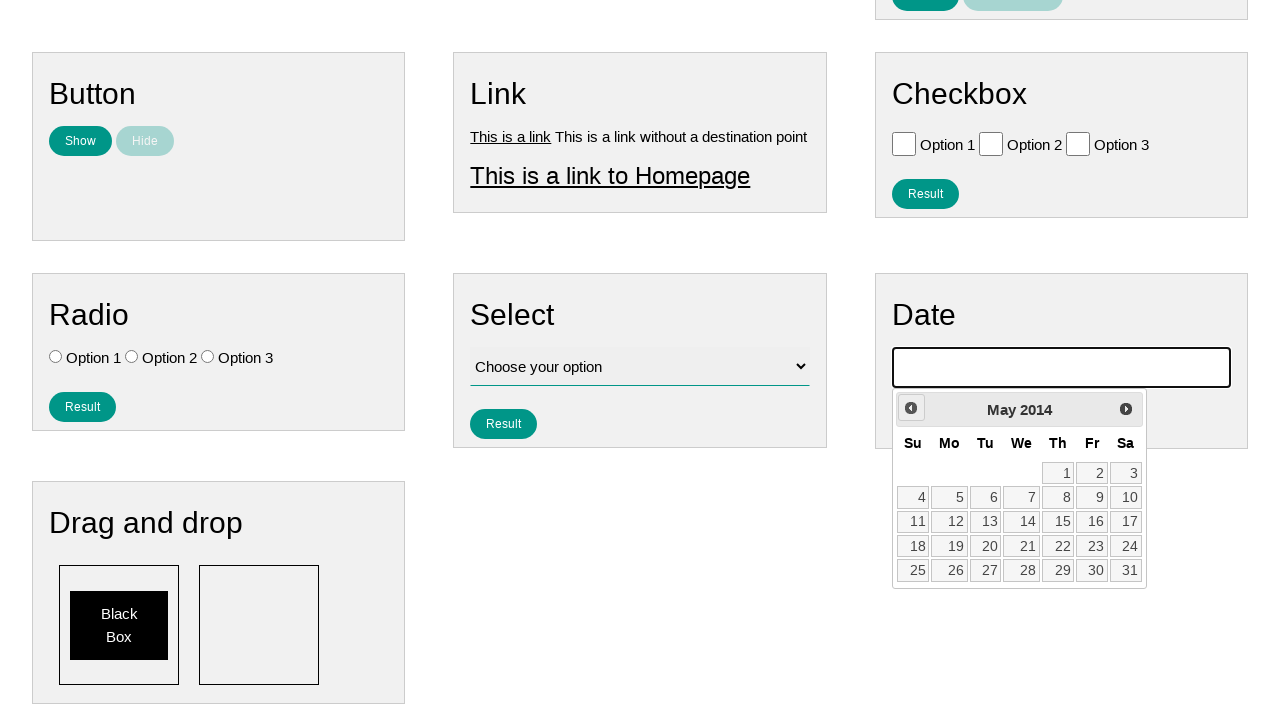

Waited for calendar to update (iteration 141/141)
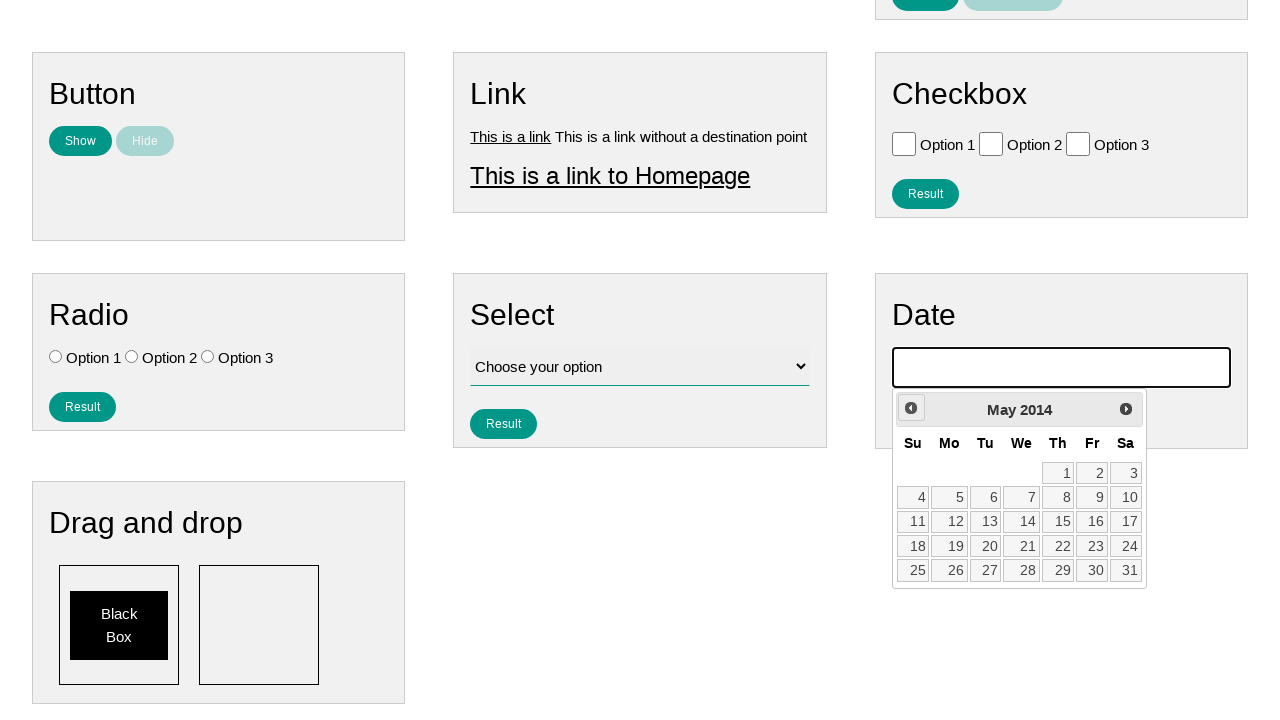

Selected the 4th day in July 2007 at (913, 497) on xpath=//a[text()='4']
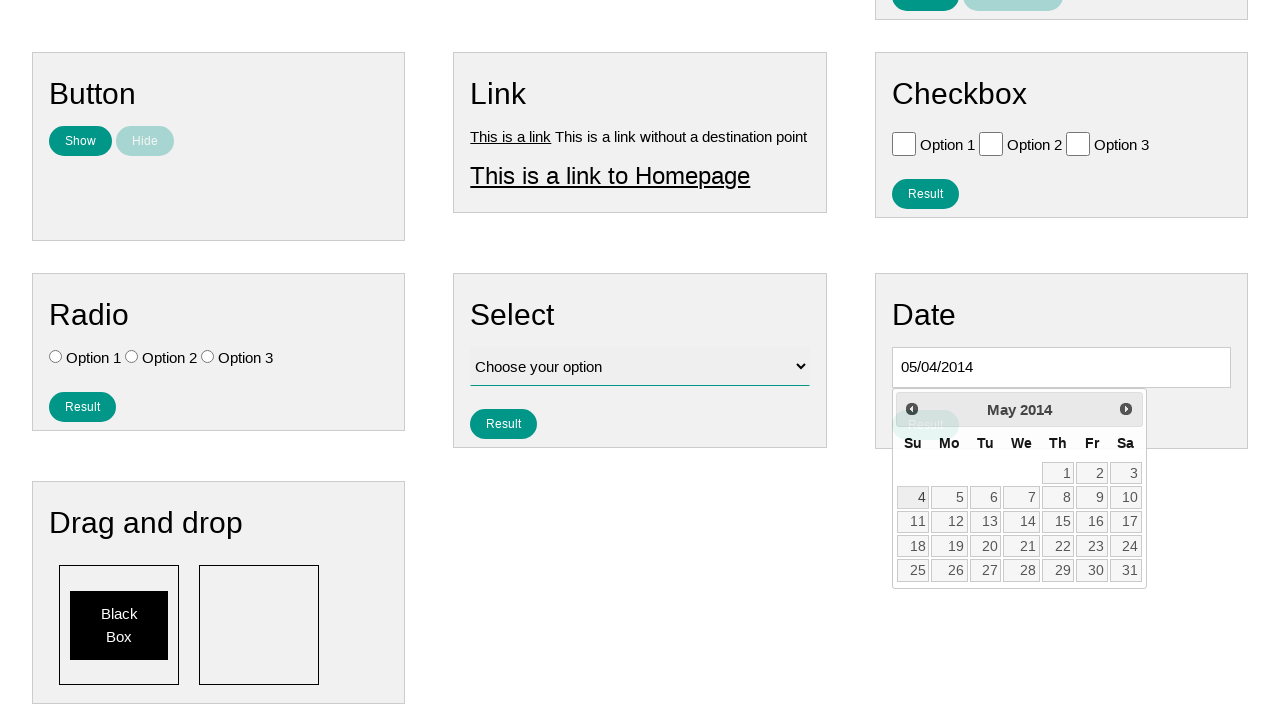

Waited for date selection to be processed
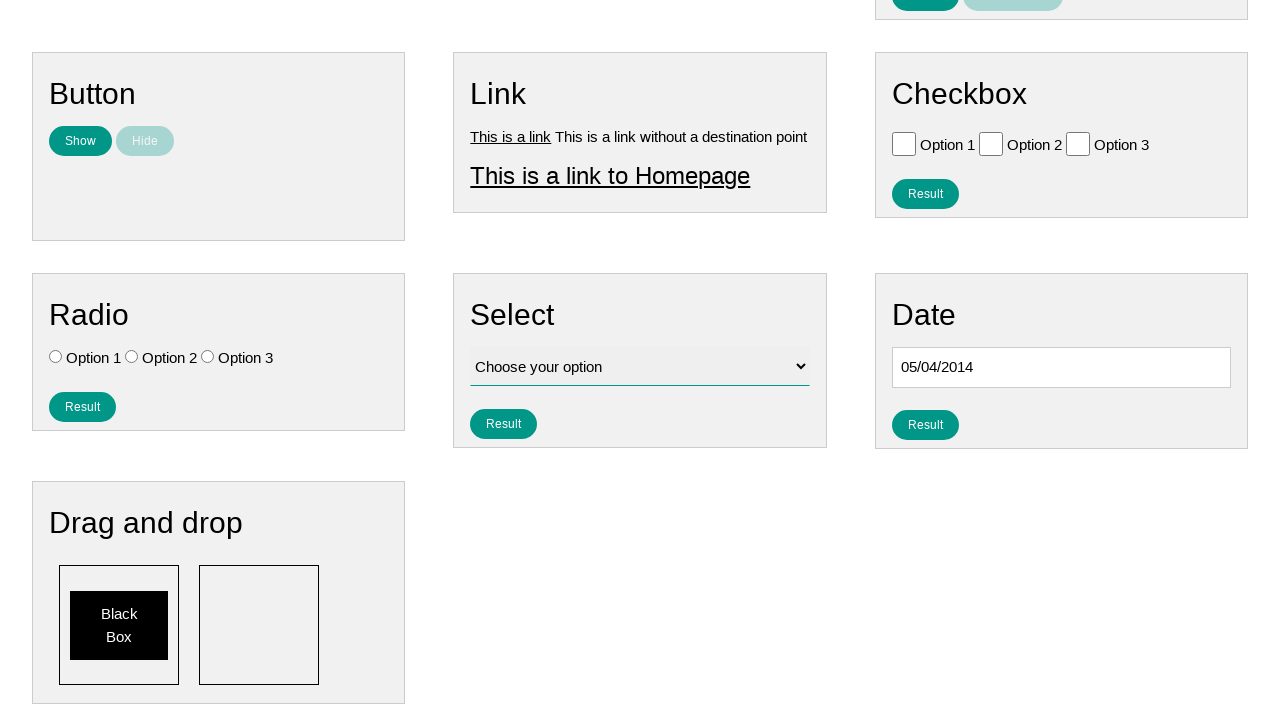

Clicked result button to display selected date at (925, 425) on #result_button_date
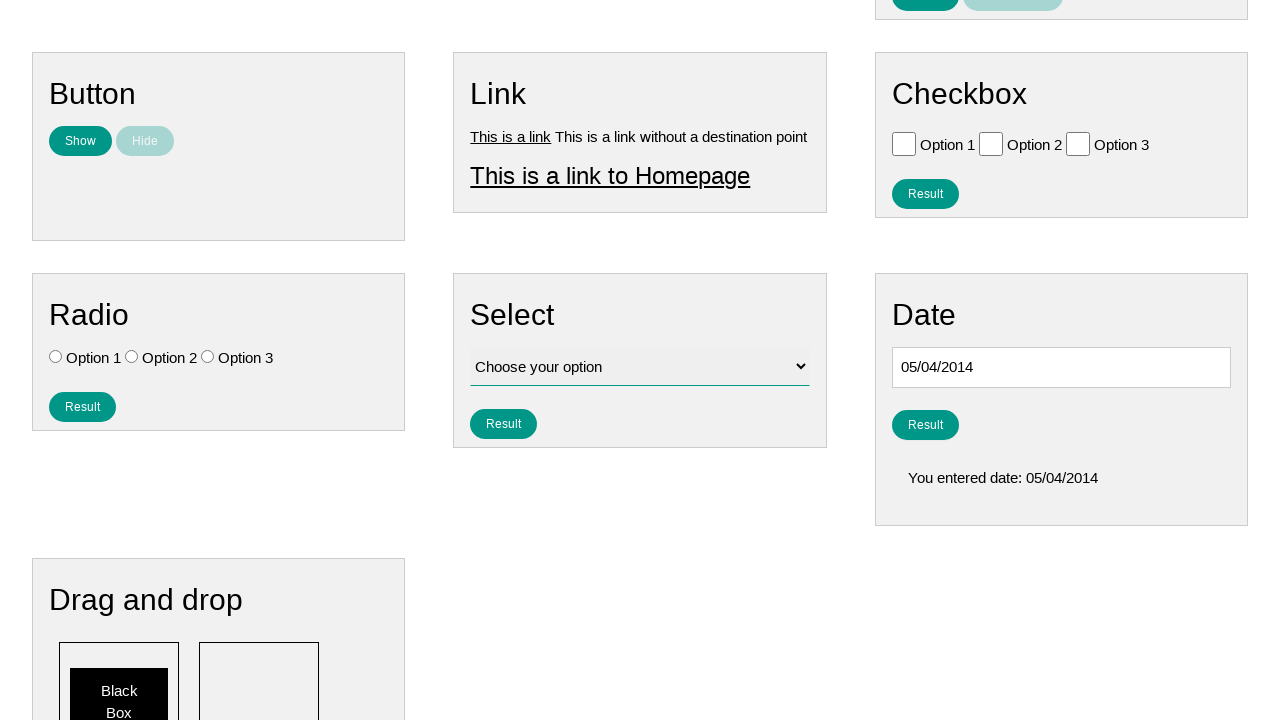

Result date field appeared with selected date verification
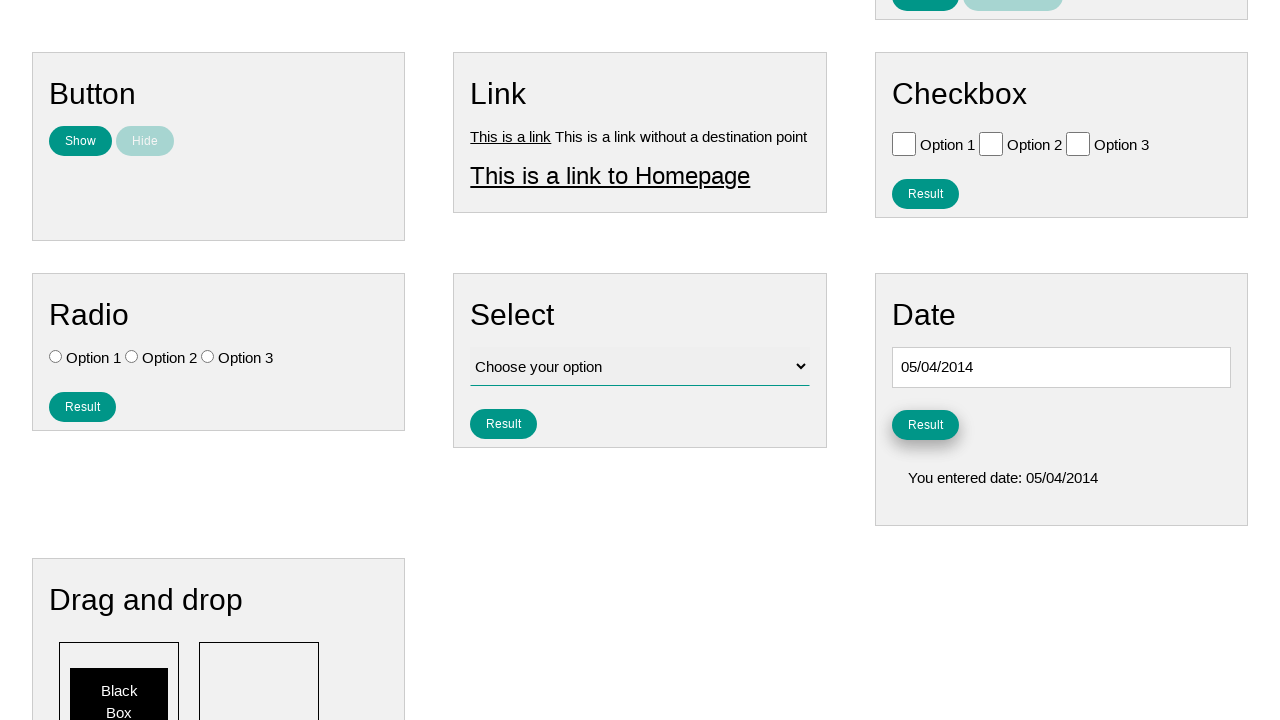

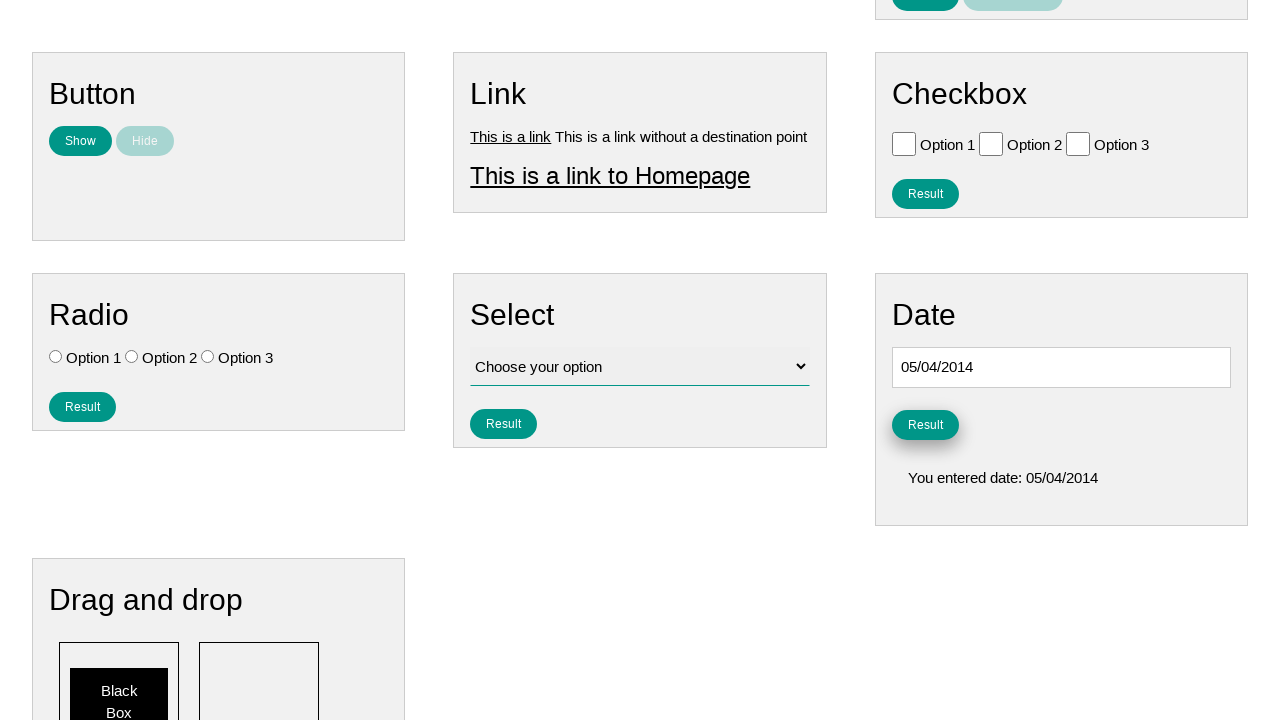